Tests multiple browser tabs functionality by opening a new tab and switching between the original and new tab repeatedly

Starting URL: https://the-internet.herokuapp.com

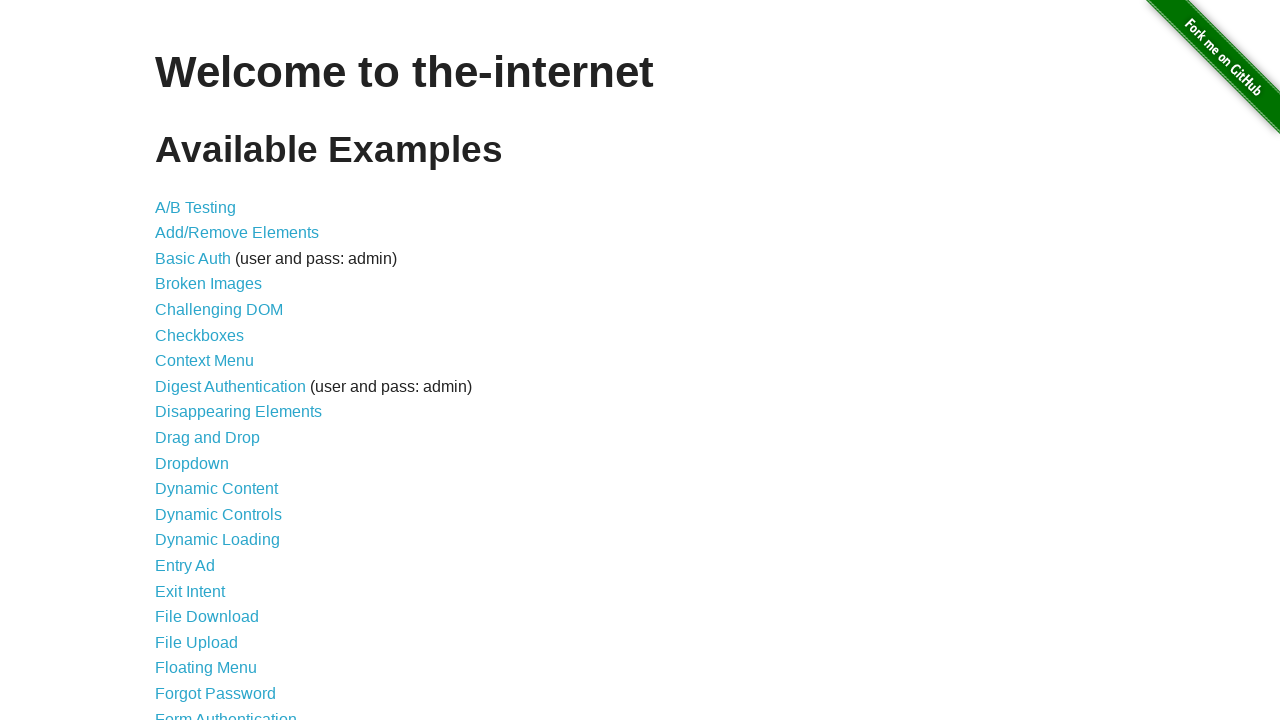

Clicked on 'Multiple Windows' link in navigation at (218, 369) on #content > ul > li:nth-child(33) > a
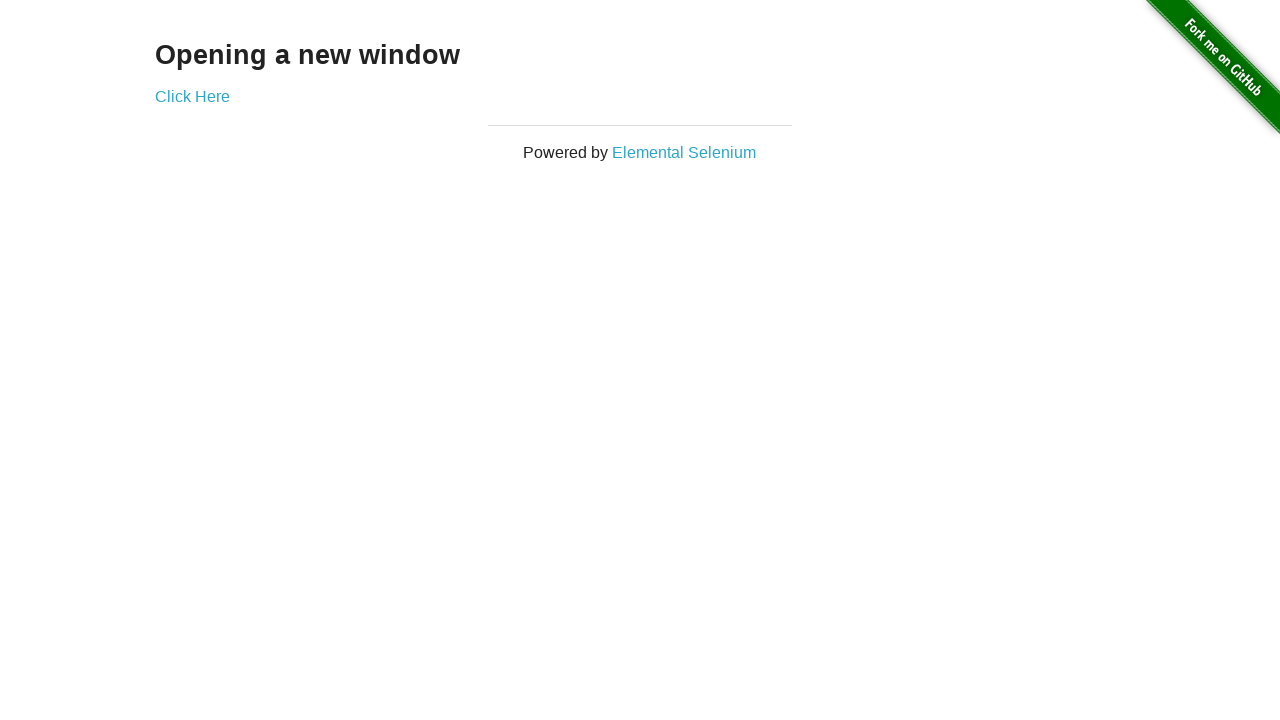

Multiple Windows page loaded (networkidle)
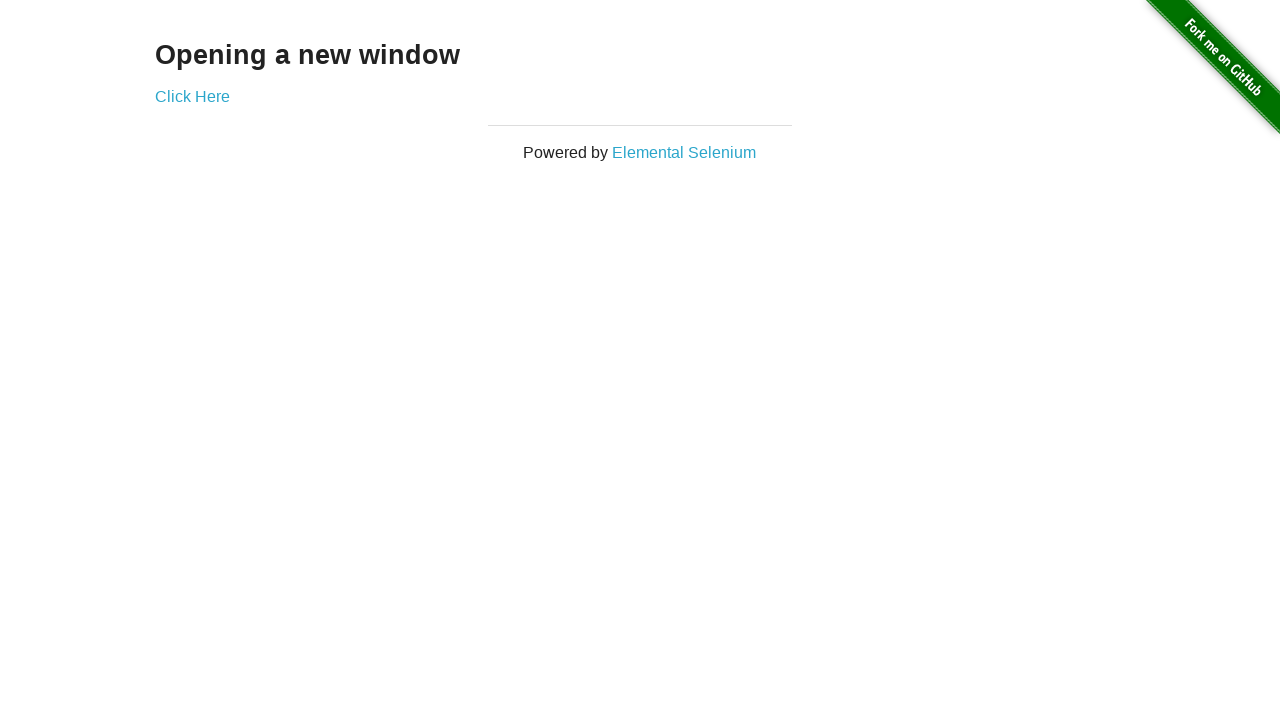

Clicked button to open a new tab at (192, 96) on #content > div > a
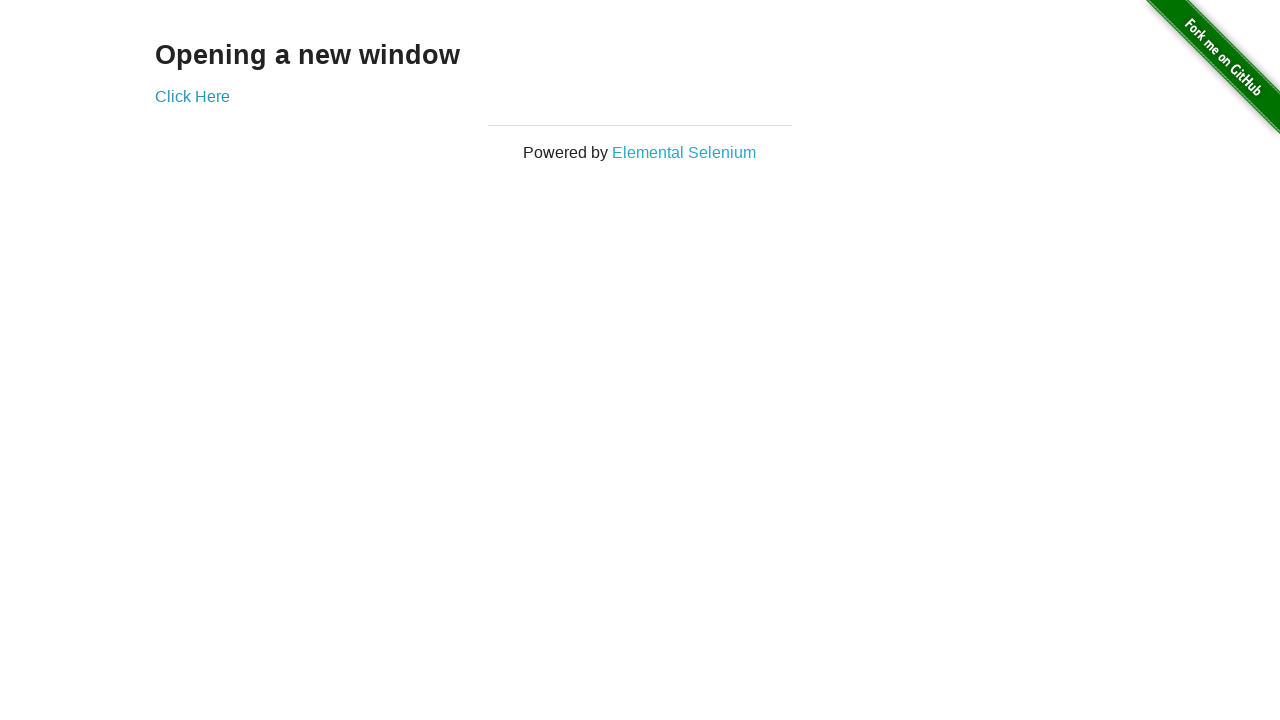

New tab opened and captured
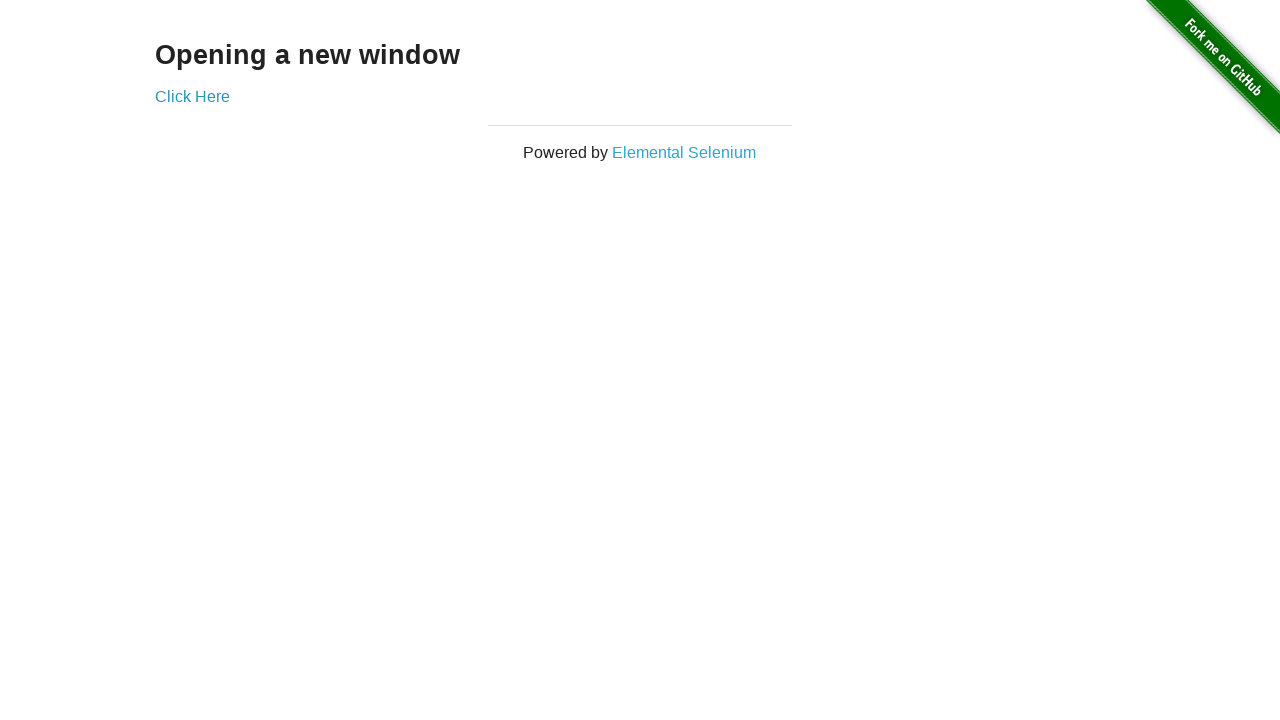

New tab page loaded
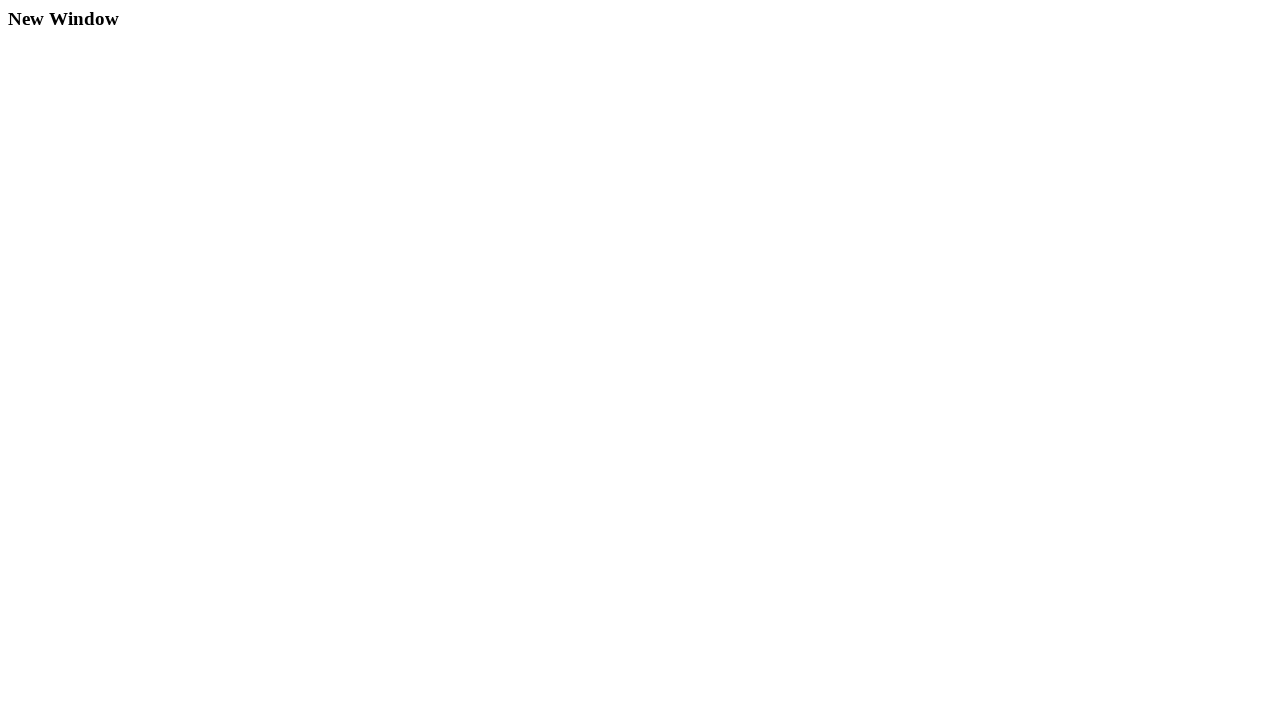

Brought original tab to front (iteration 1)
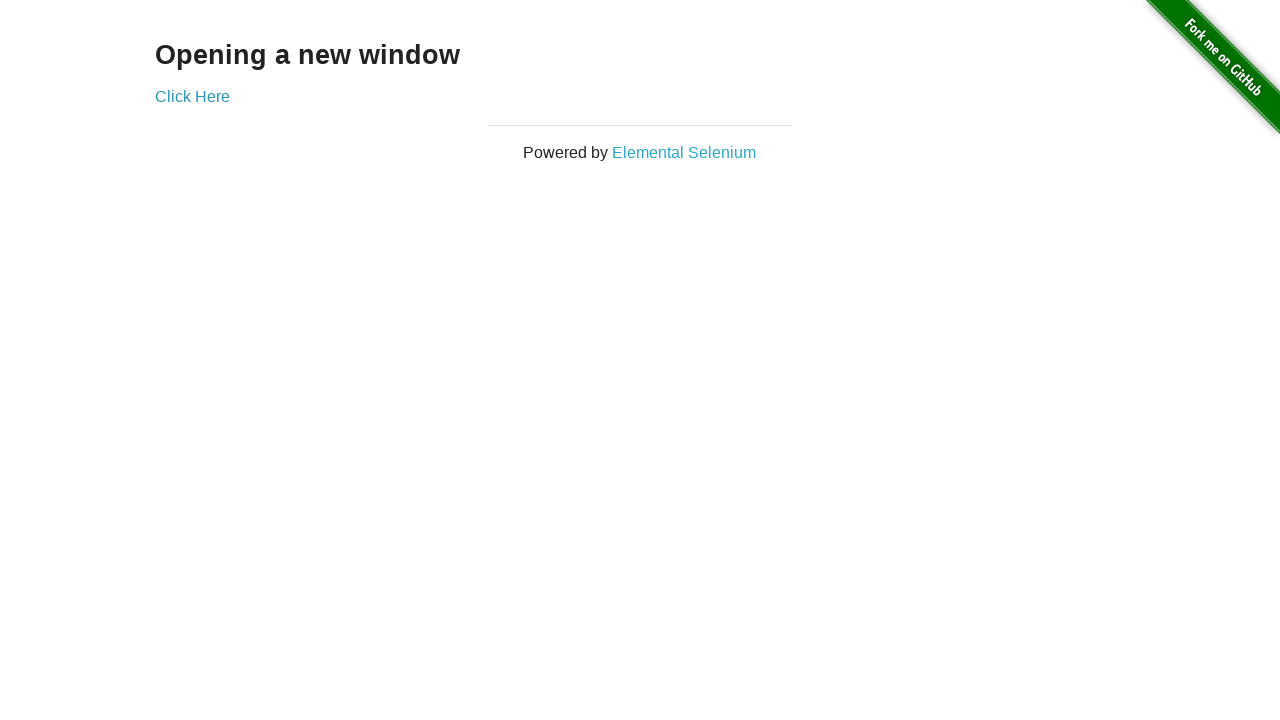

Brought new tab to front (iteration 1)
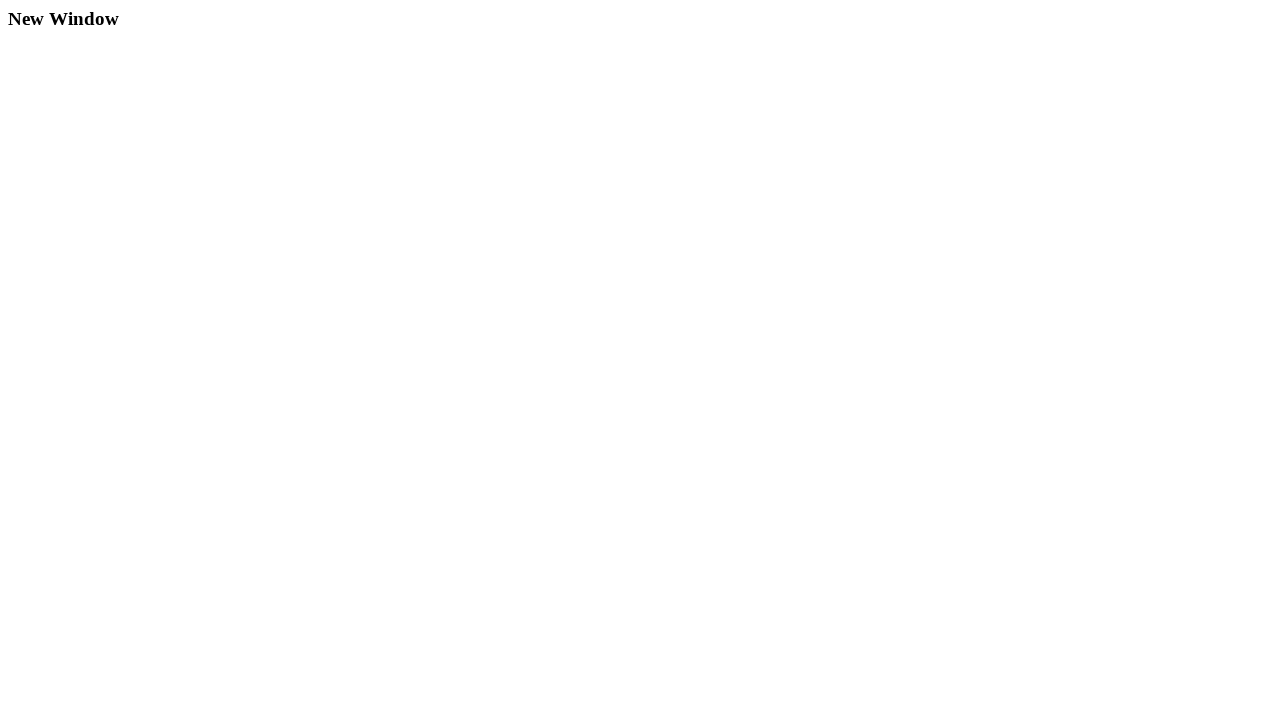

Brought original tab to front (iteration 2)
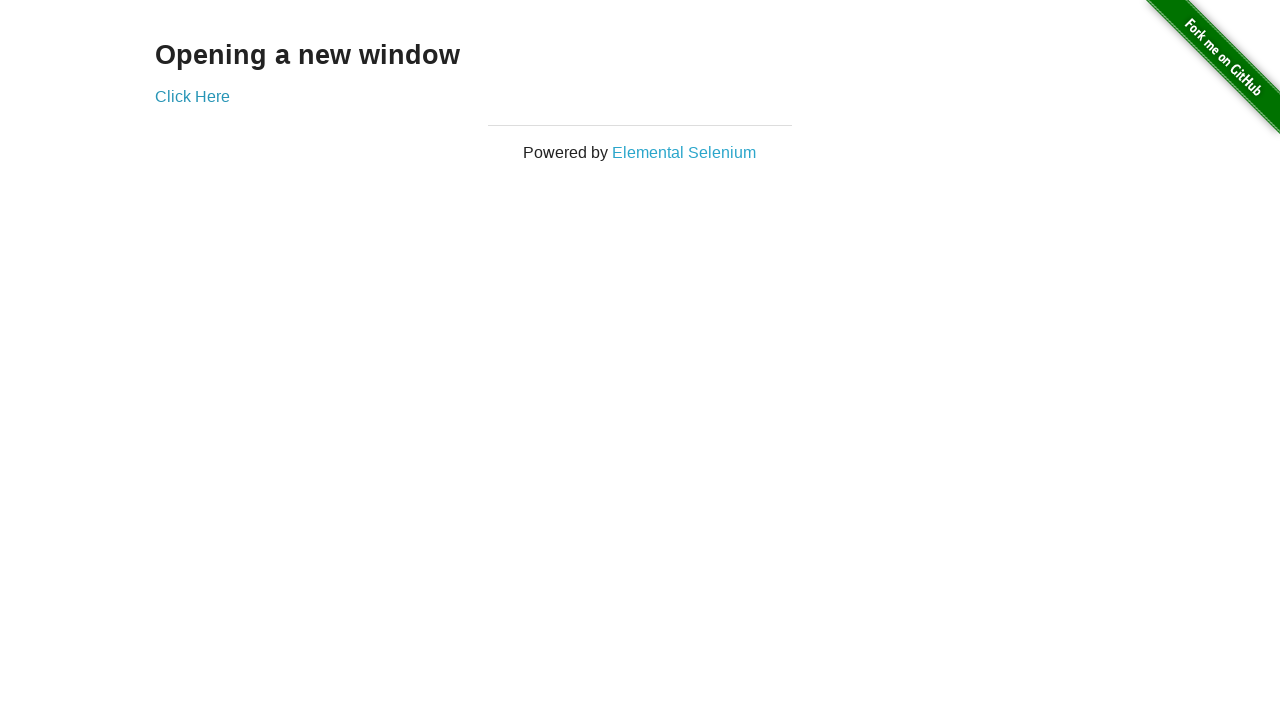

Brought new tab to front (iteration 2)
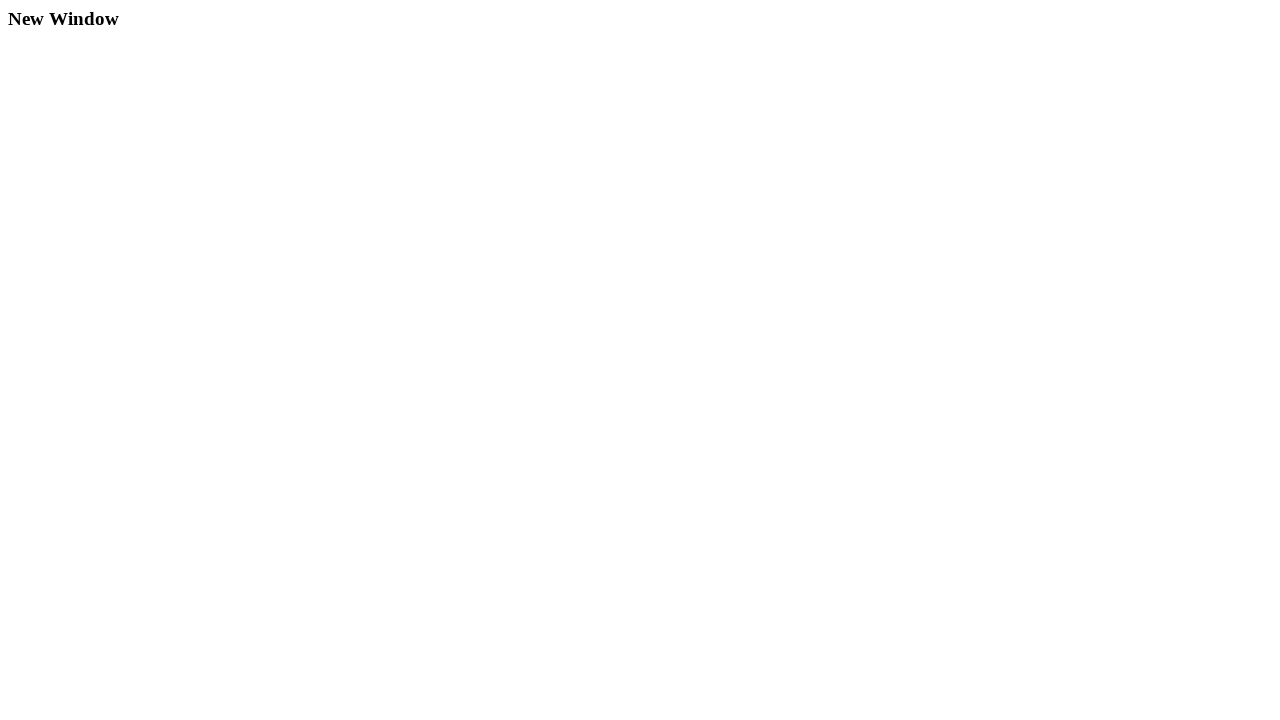

Brought original tab to front (iteration 3)
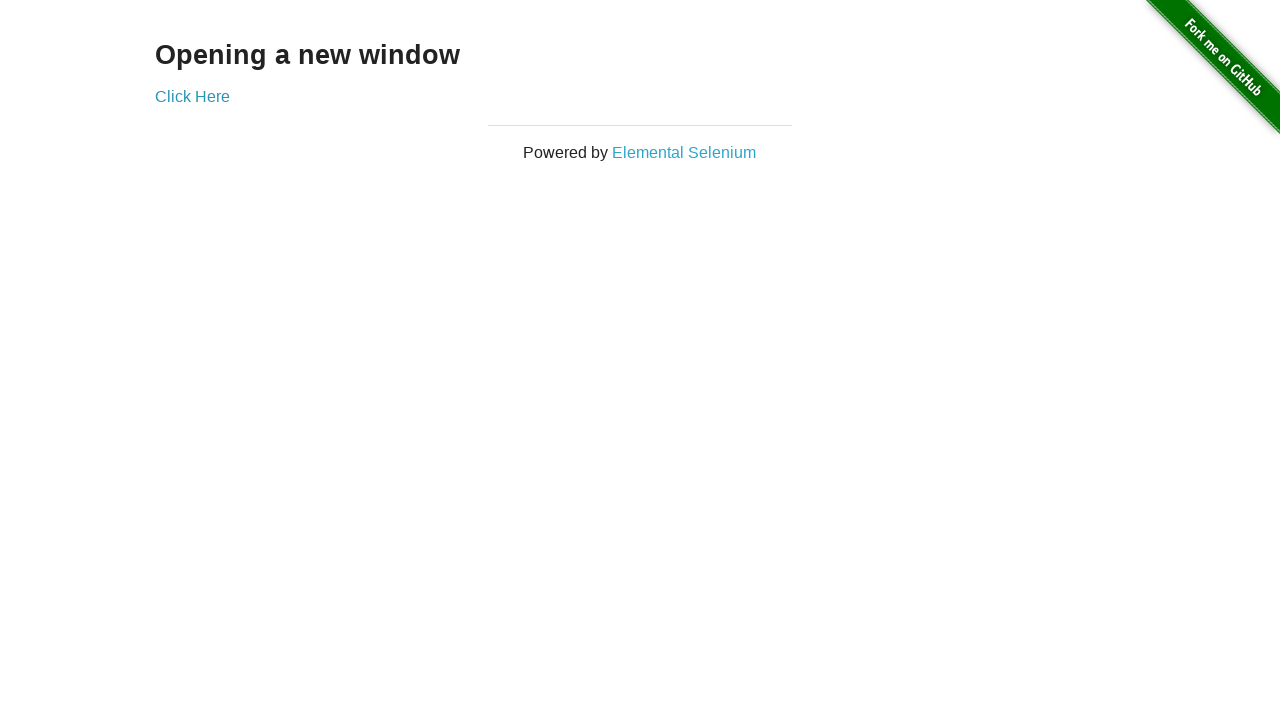

Brought new tab to front (iteration 3)
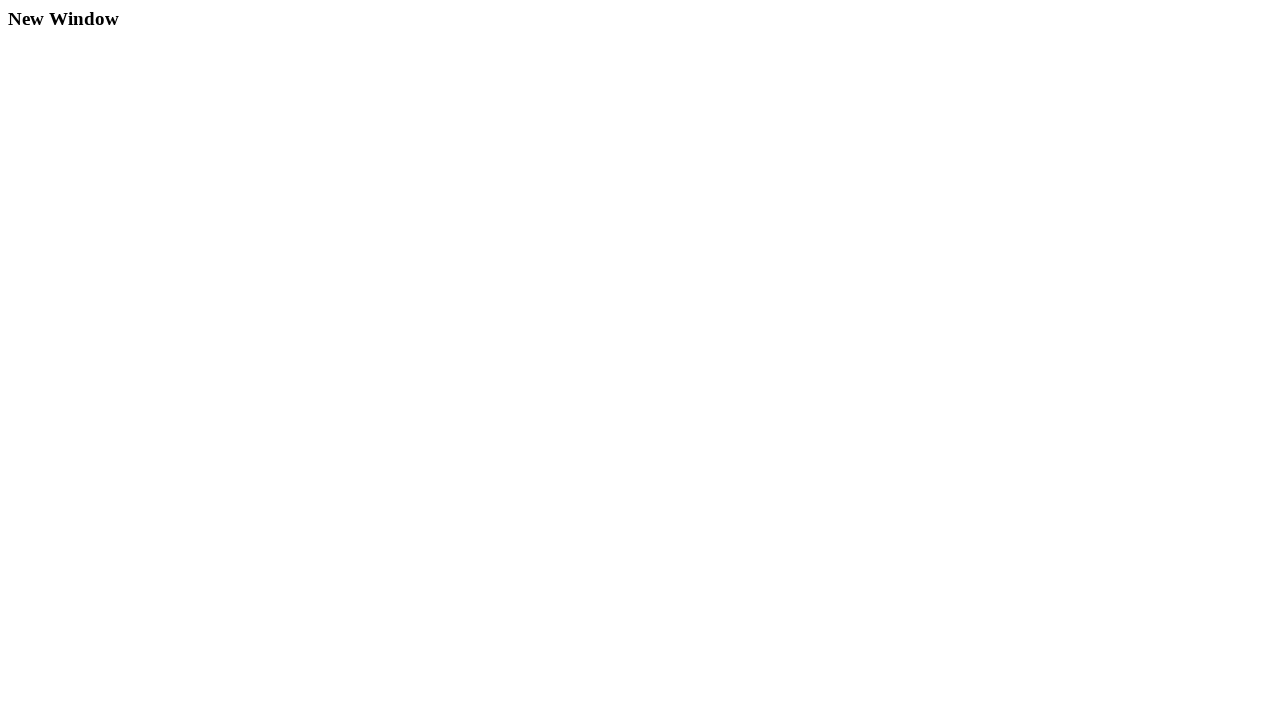

Brought original tab to front (iteration 4)
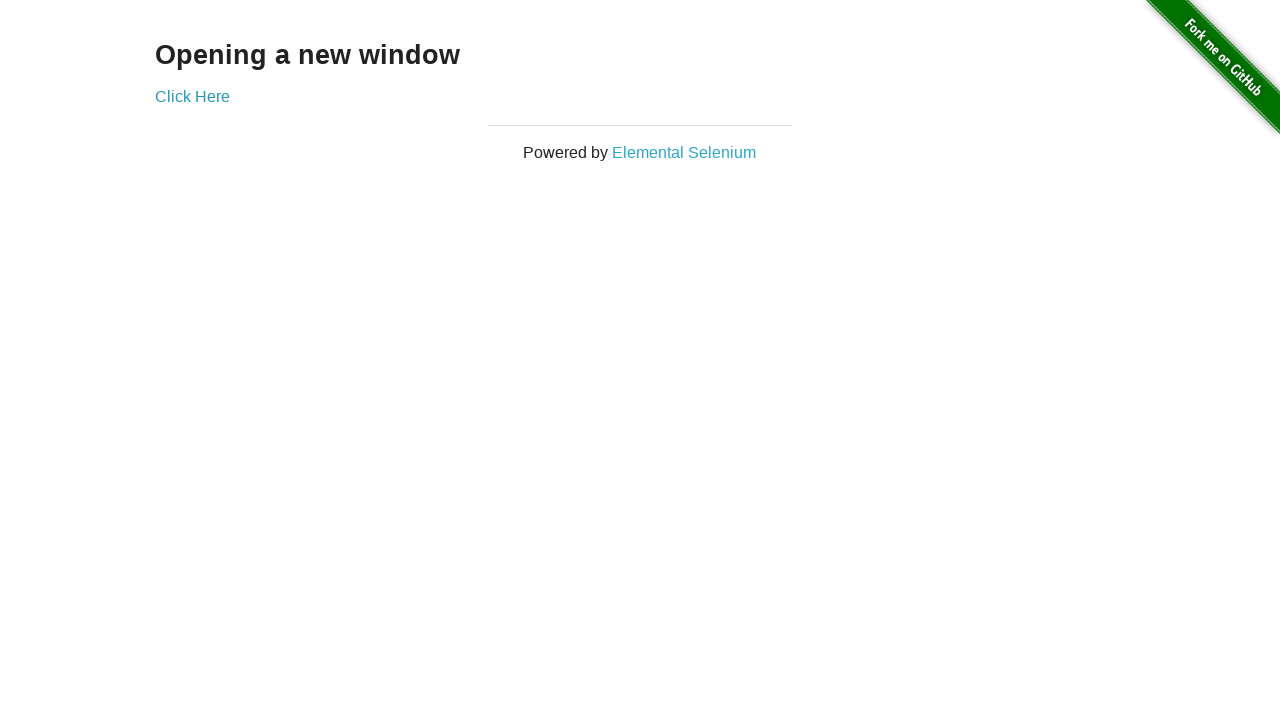

Brought new tab to front (iteration 4)
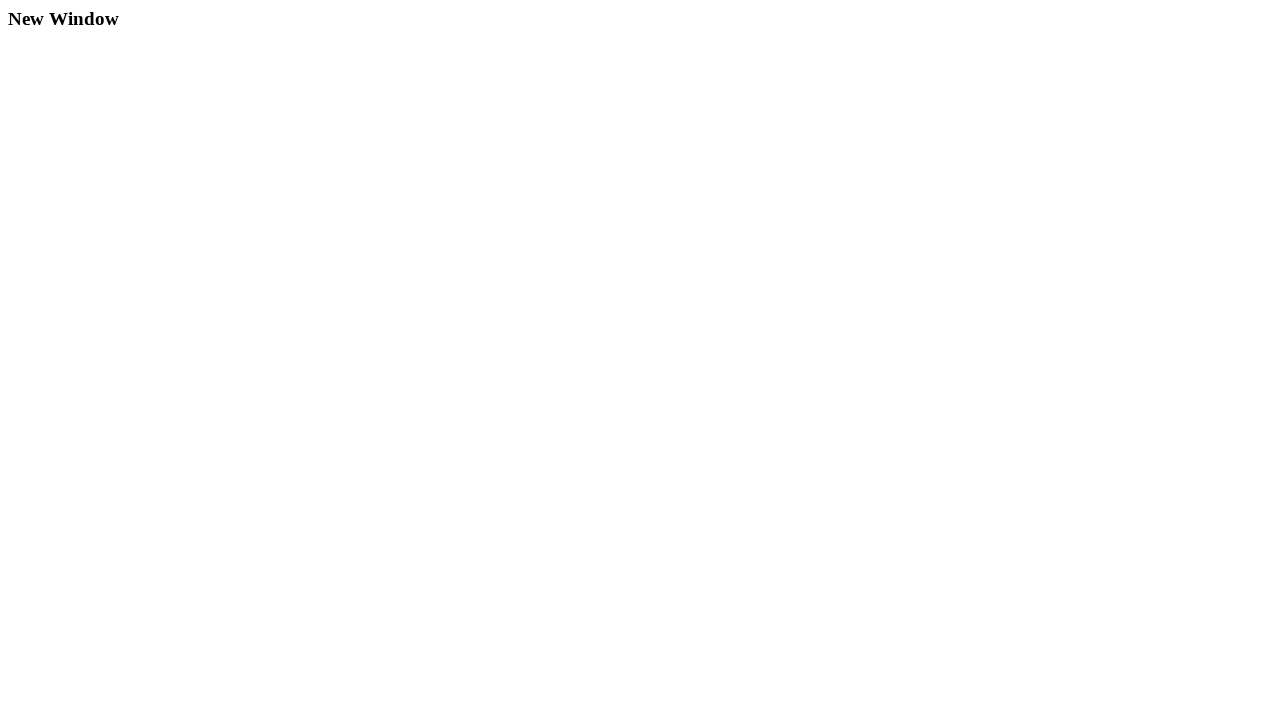

Brought original tab to front (iteration 5)
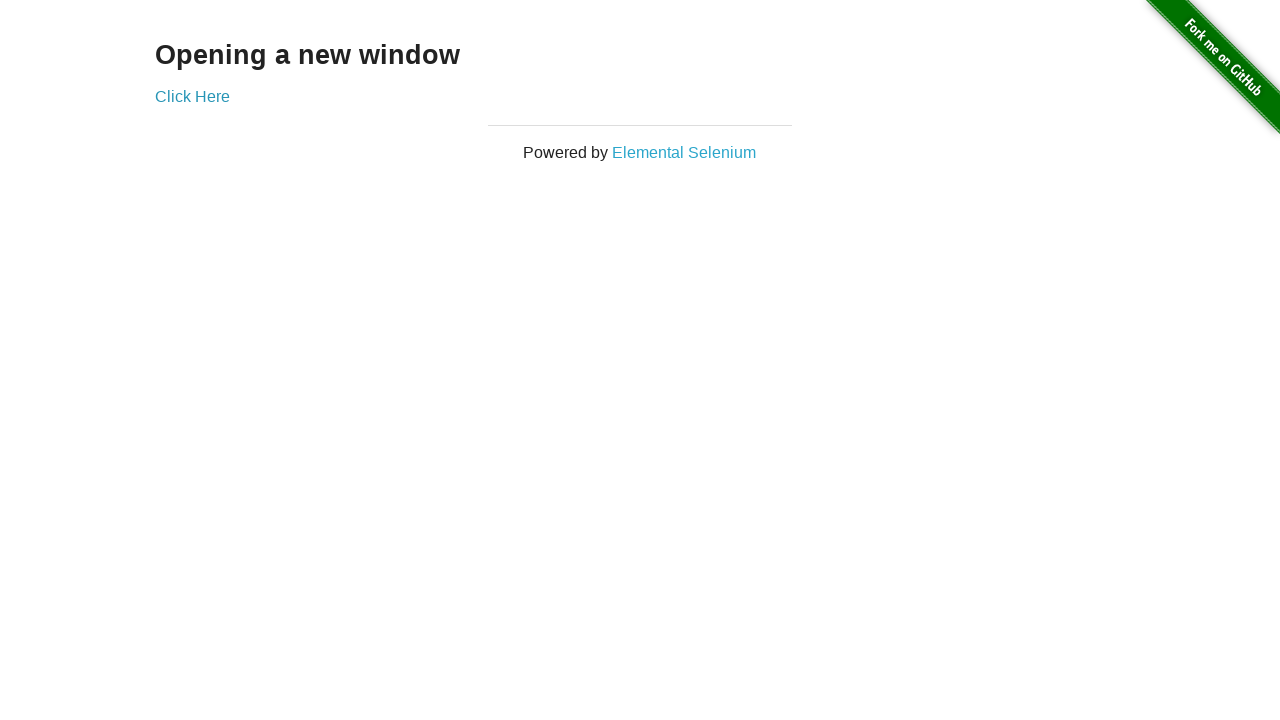

Brought new tab to front (iteration 5)
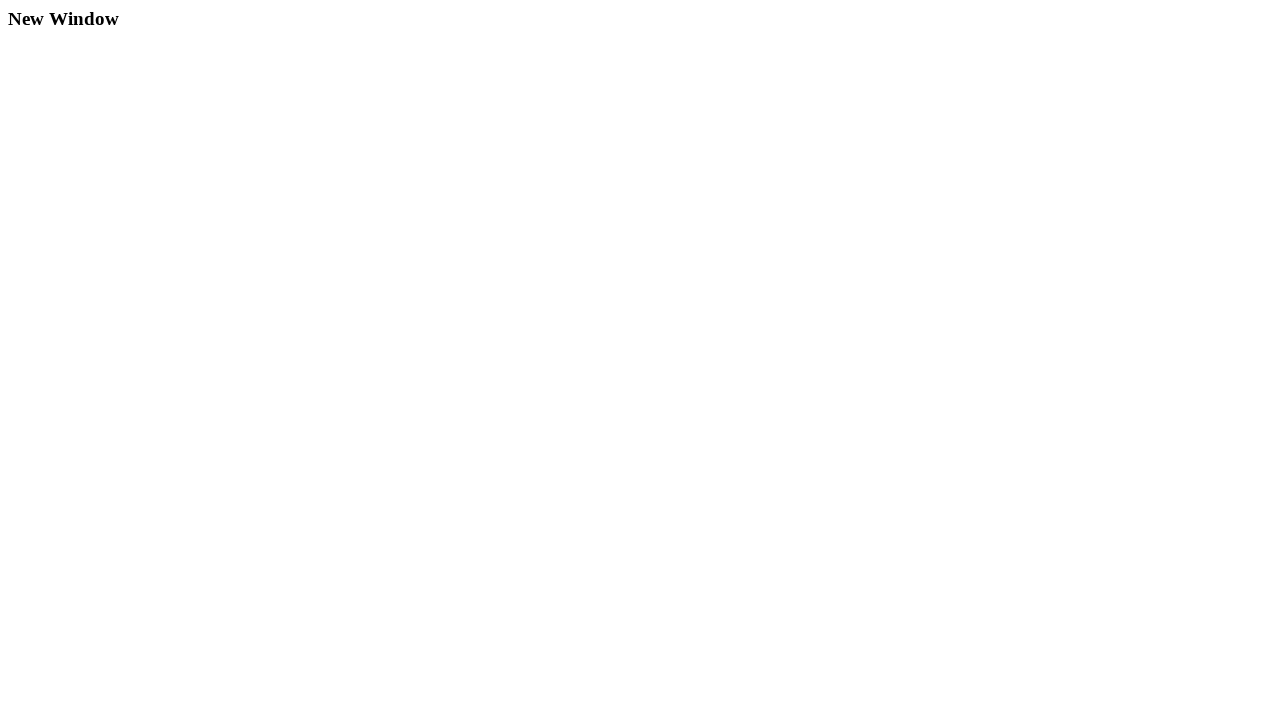

Brought original tab to front (iteration 6)
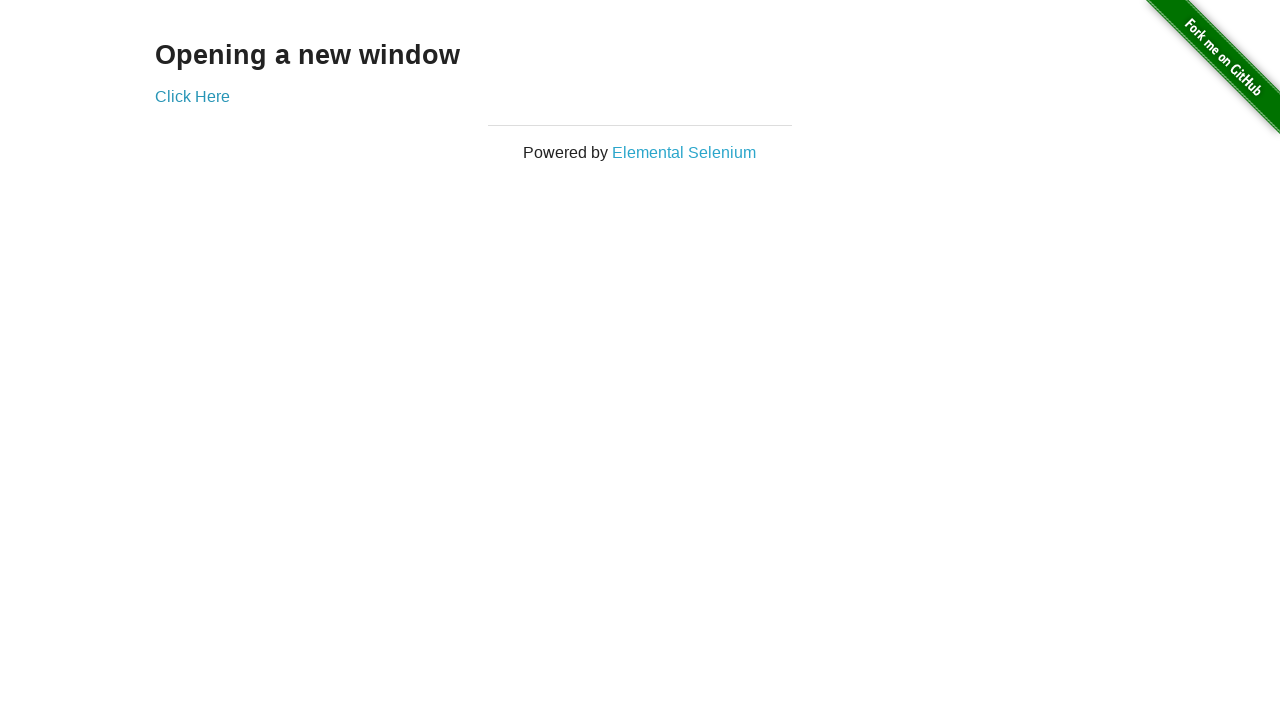

Brought new tab to front (iteration 6)
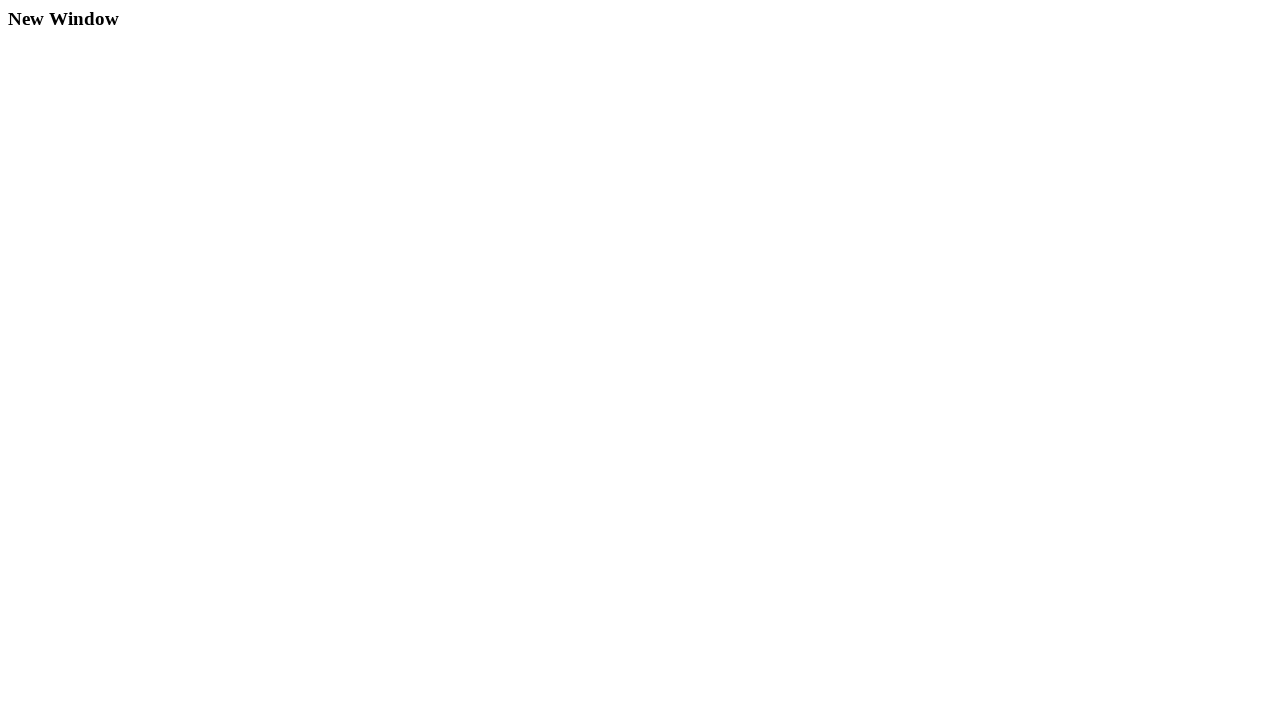

Brought original tab to front (iteration 7)
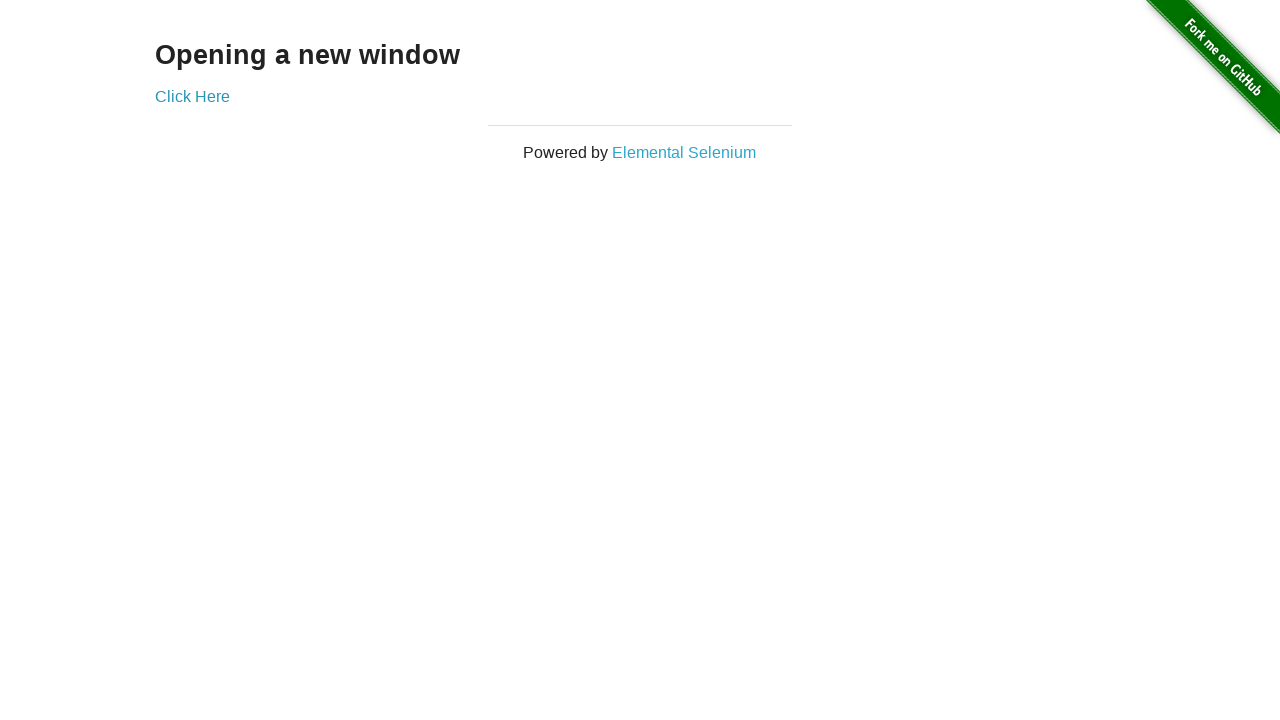

Brought new tab to front (iteration 7)
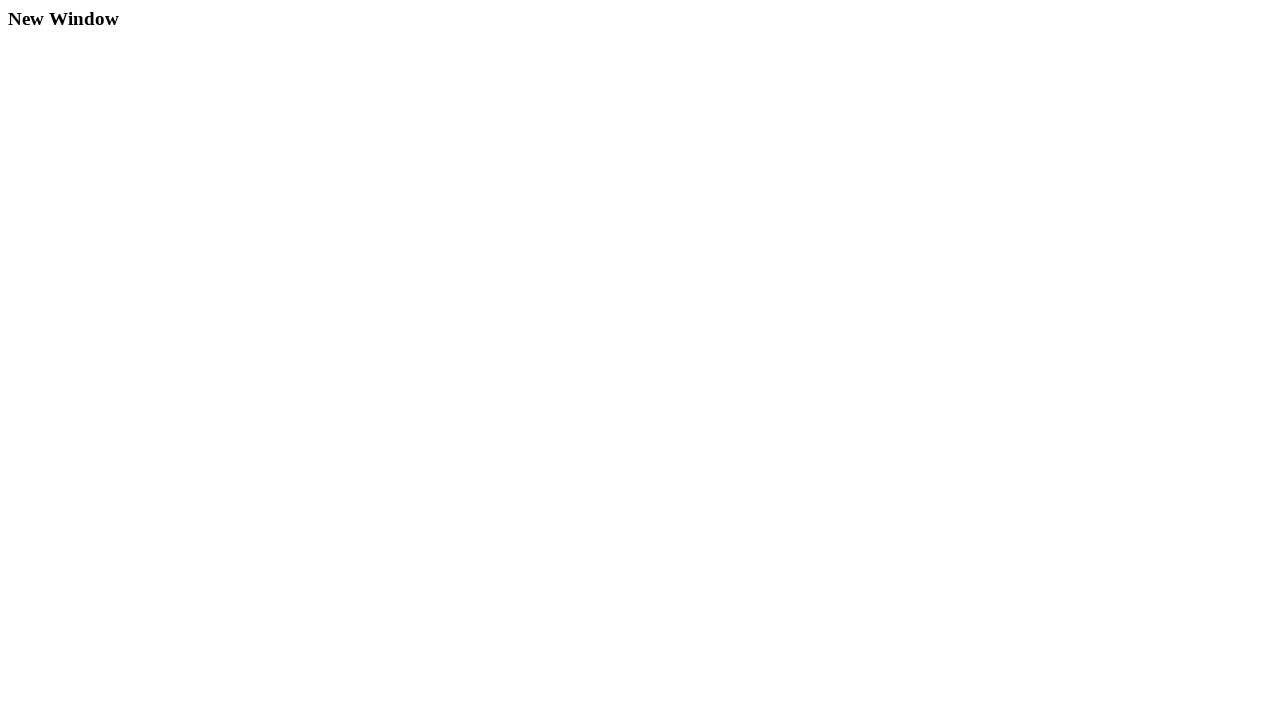

Brought original tab to front (iteration 8)
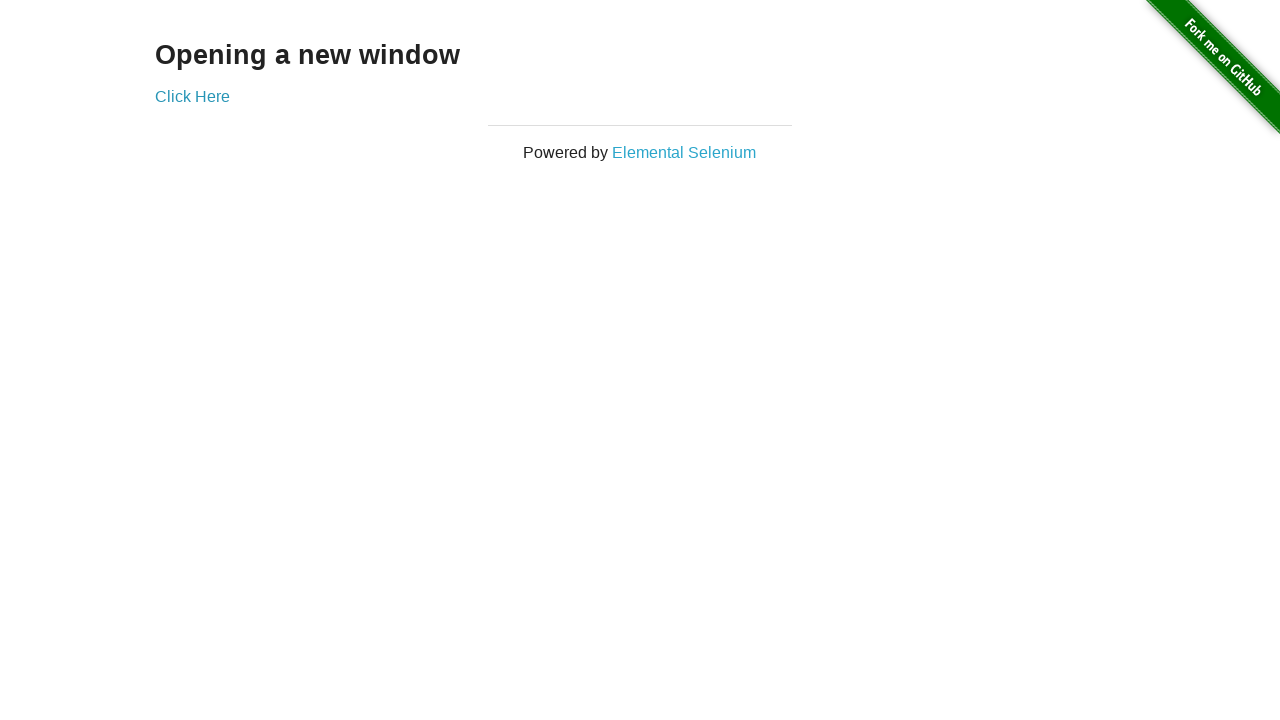

Brought new tab to front (iteration 8)
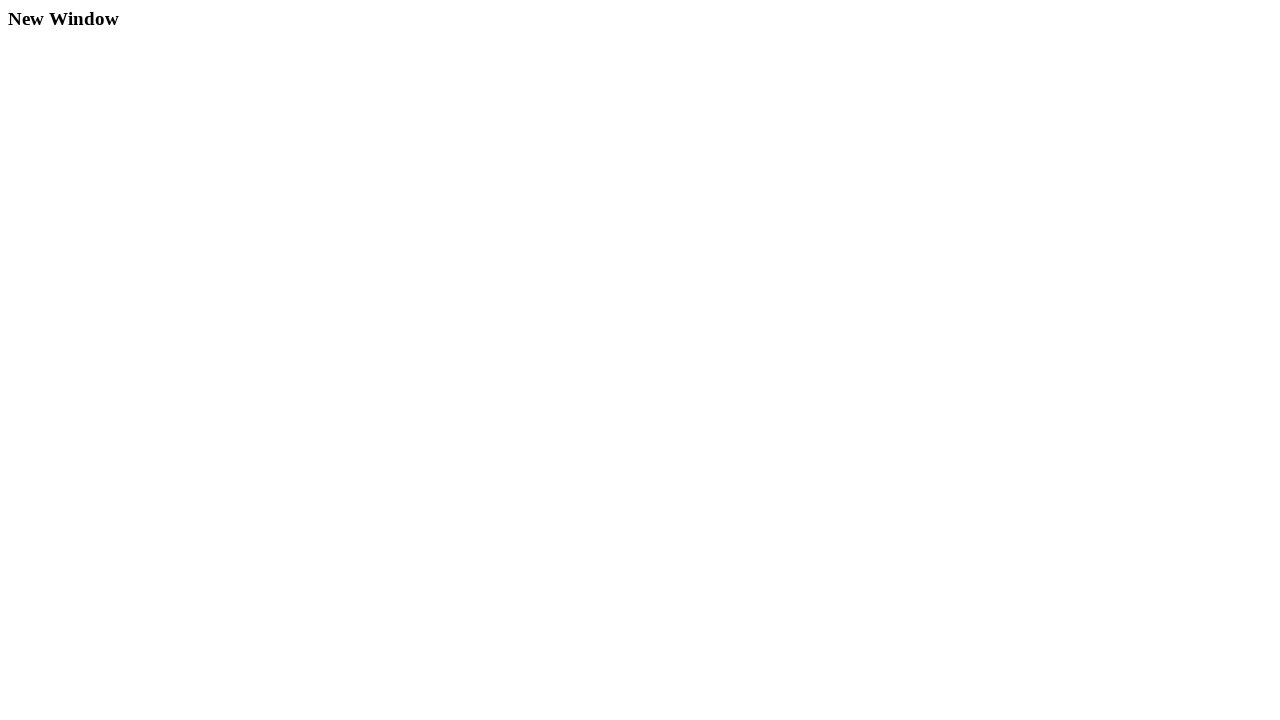

Brought original tab to front (iteration 9)
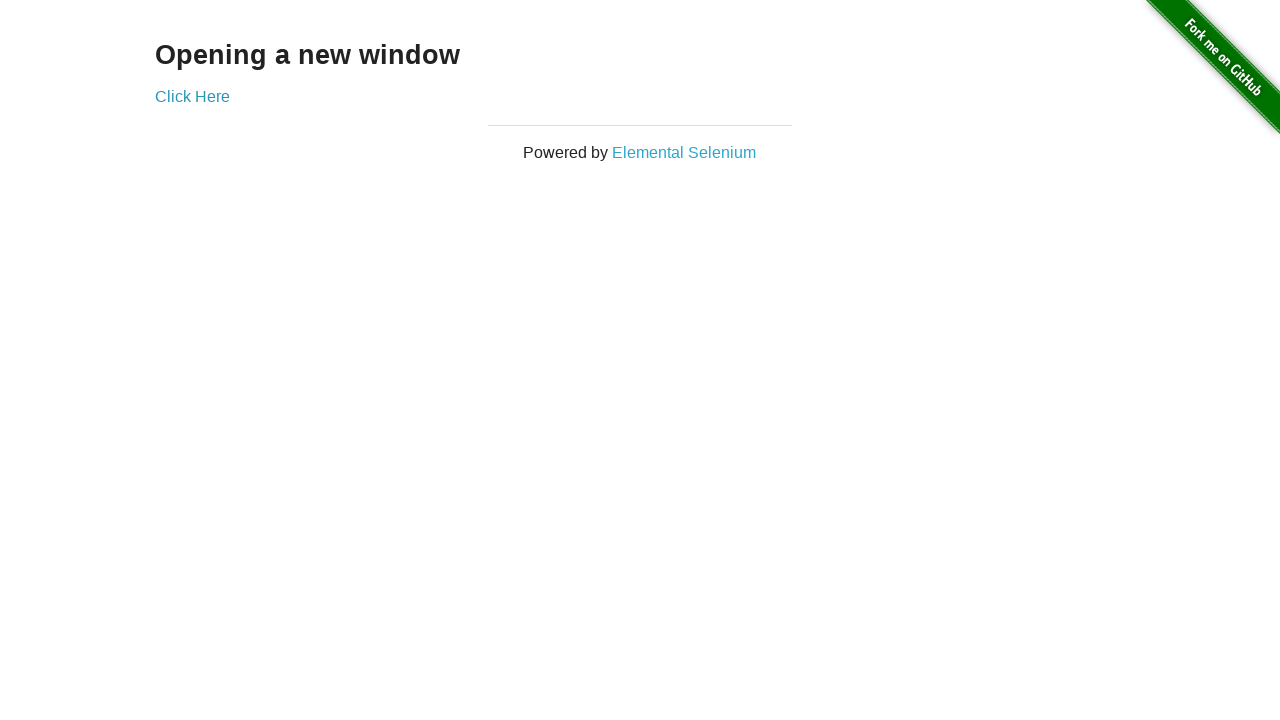

Brought new tab to front (iteration 9)
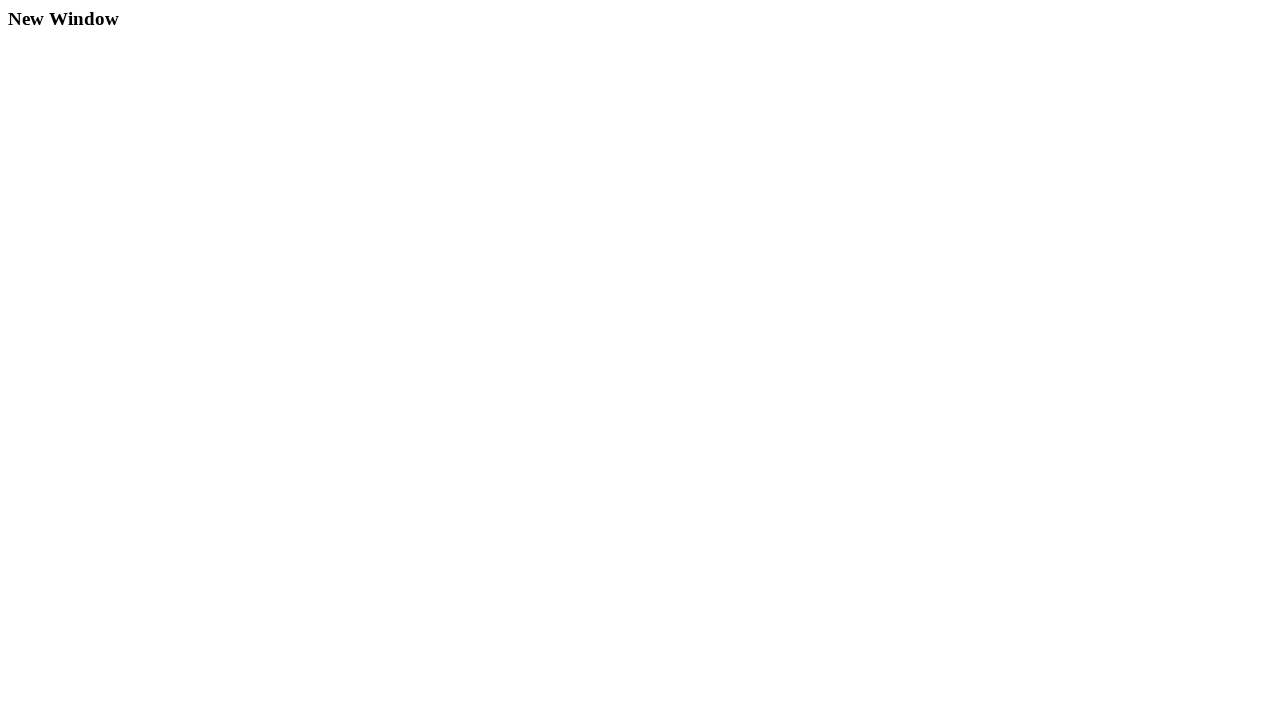

Brought original tab to front (iteration 10)
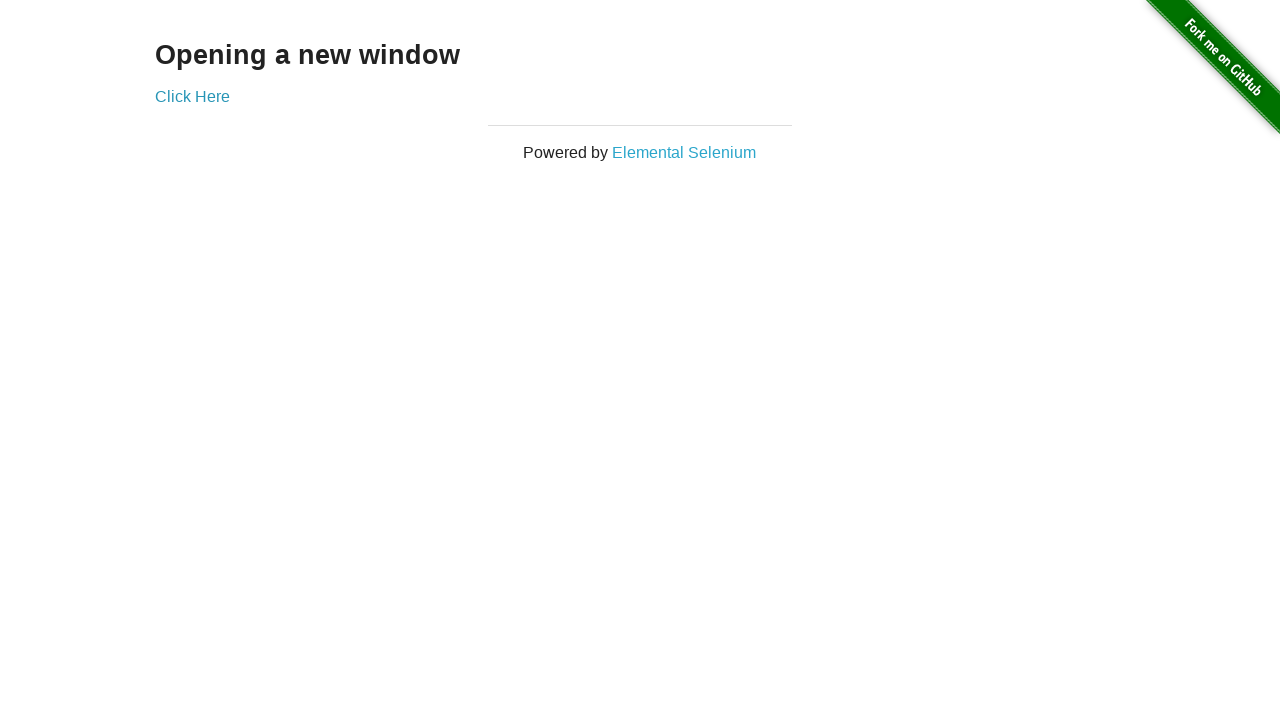

Brought new tab to front (iteration 10)
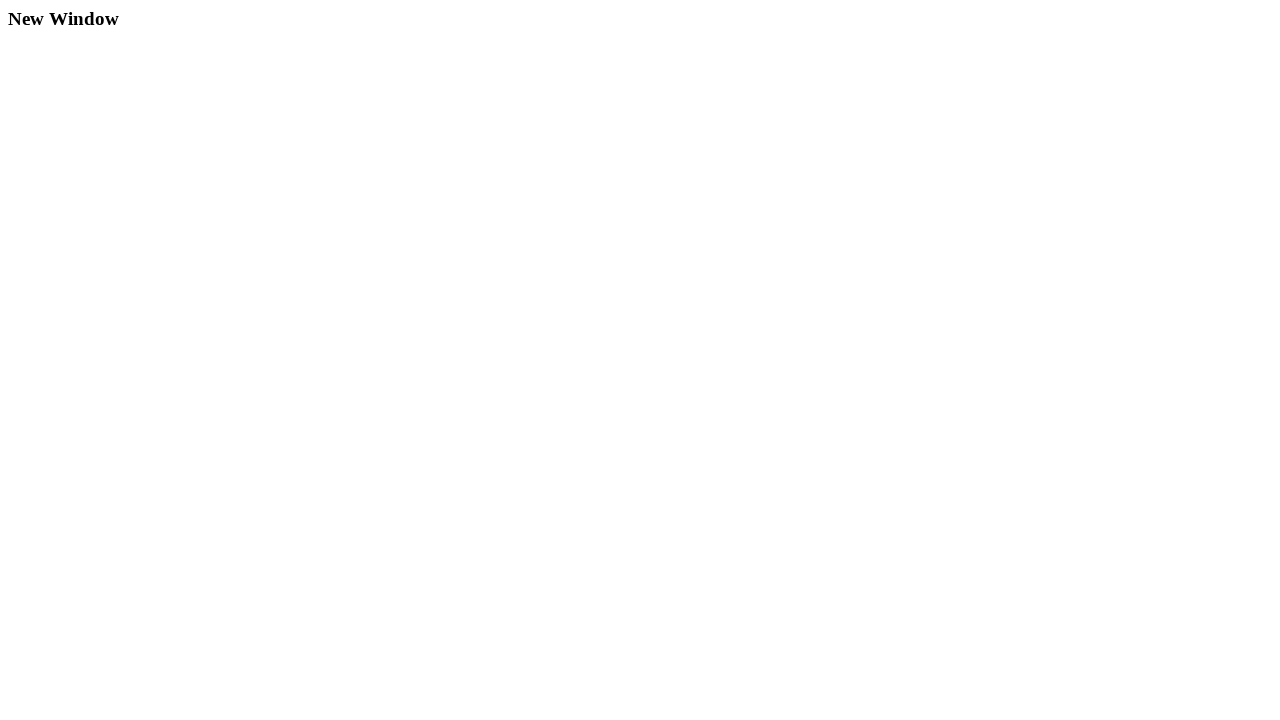

Brought original tab to front (iteration 11)
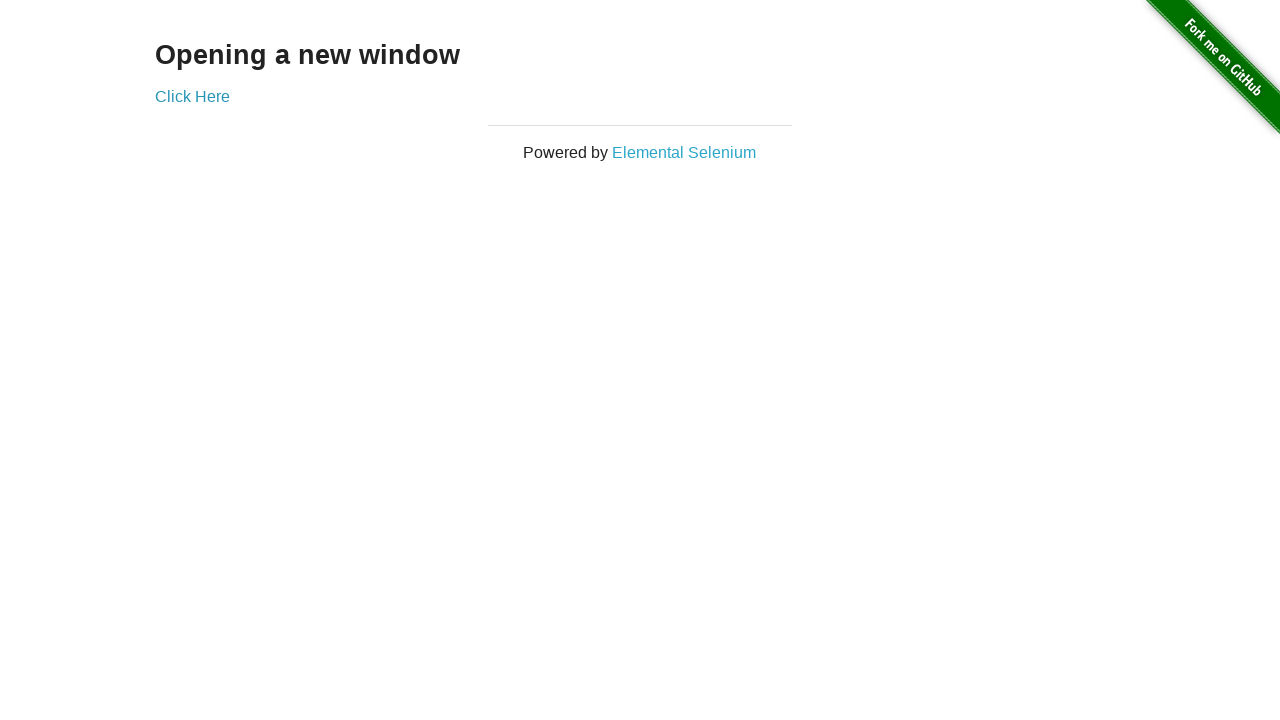

Brought new tab to front (iteration 11)
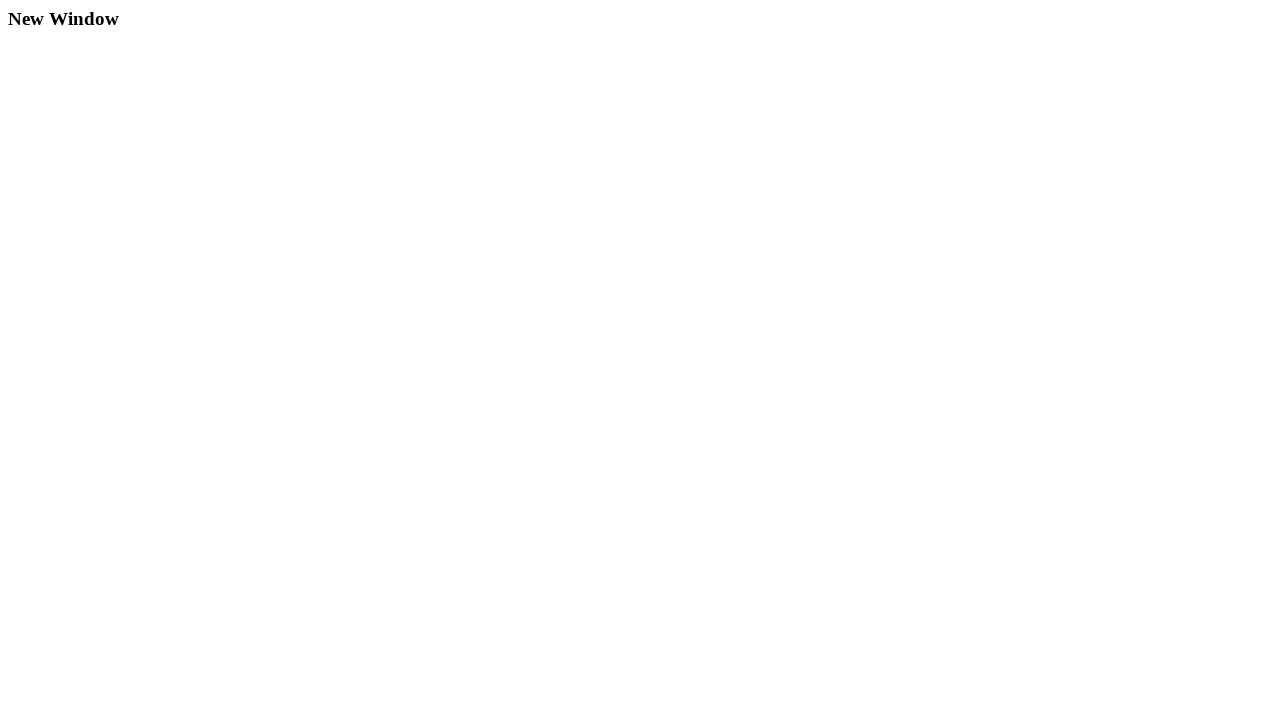

Brought original tab to front (iteration 12)
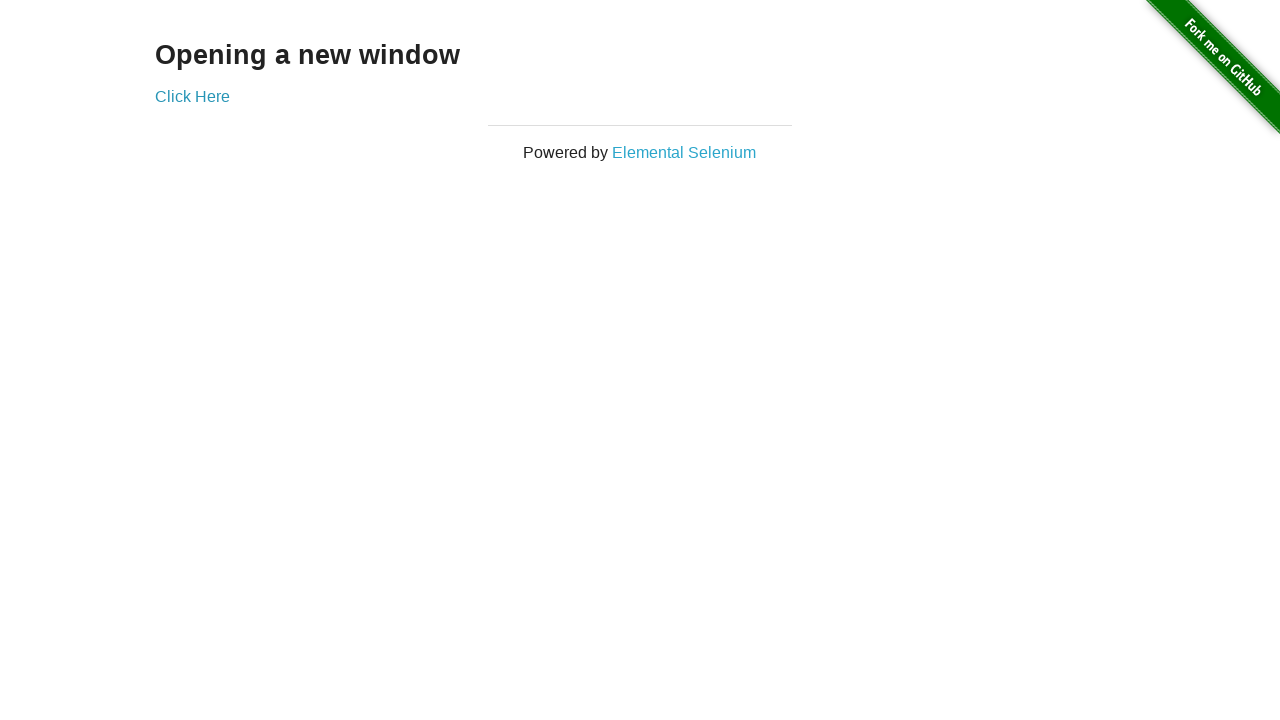

Brought new tab to front (iteration 12)
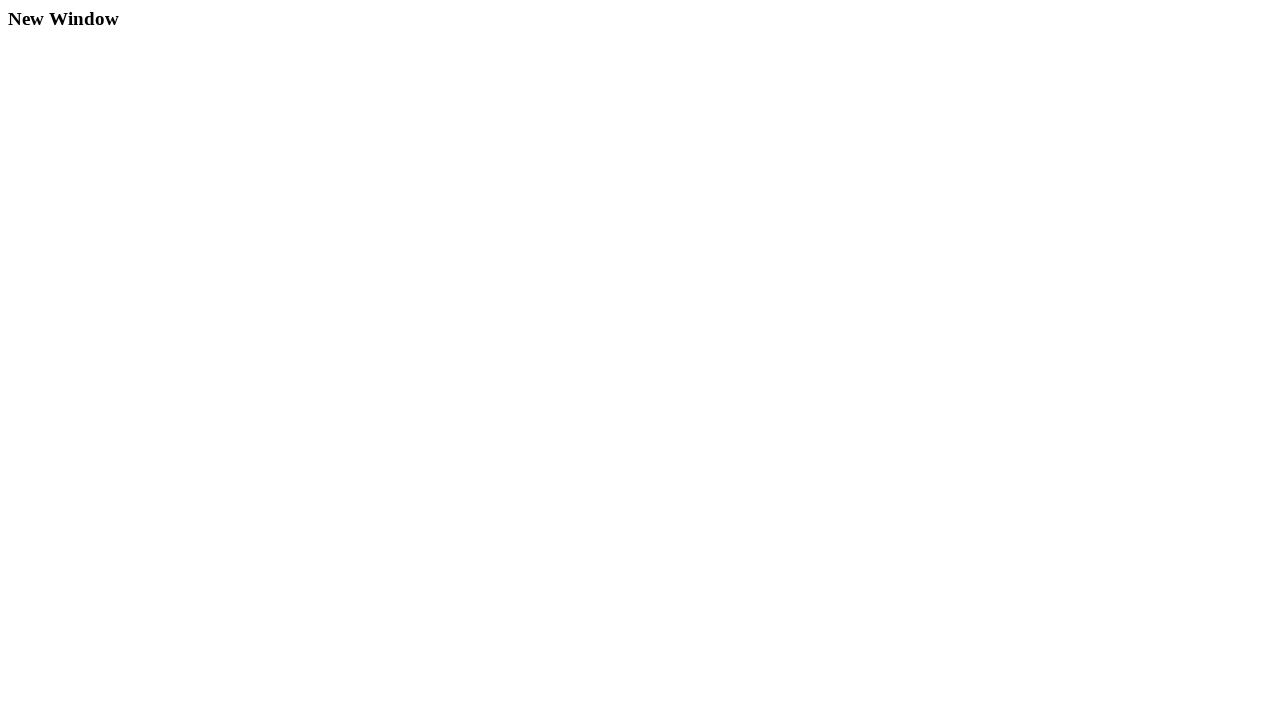

Brought original tab to front (iteration 13)
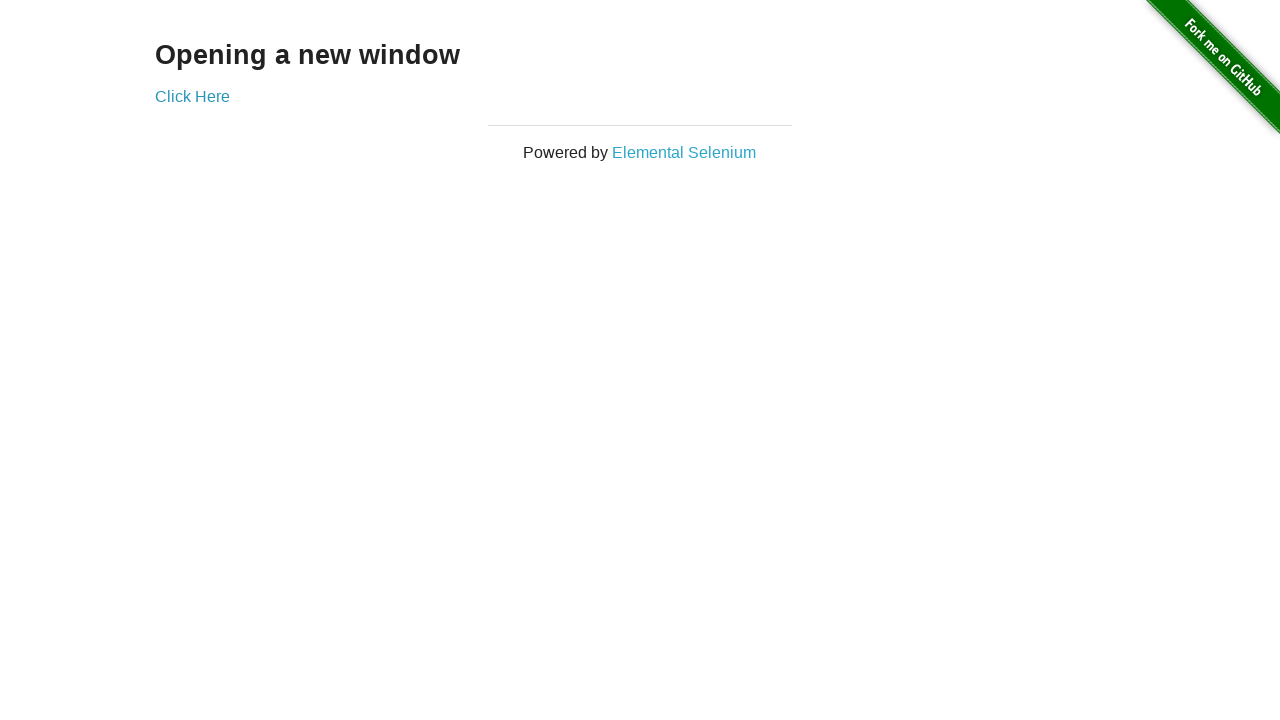

Brought new tab to front (iteration 13)
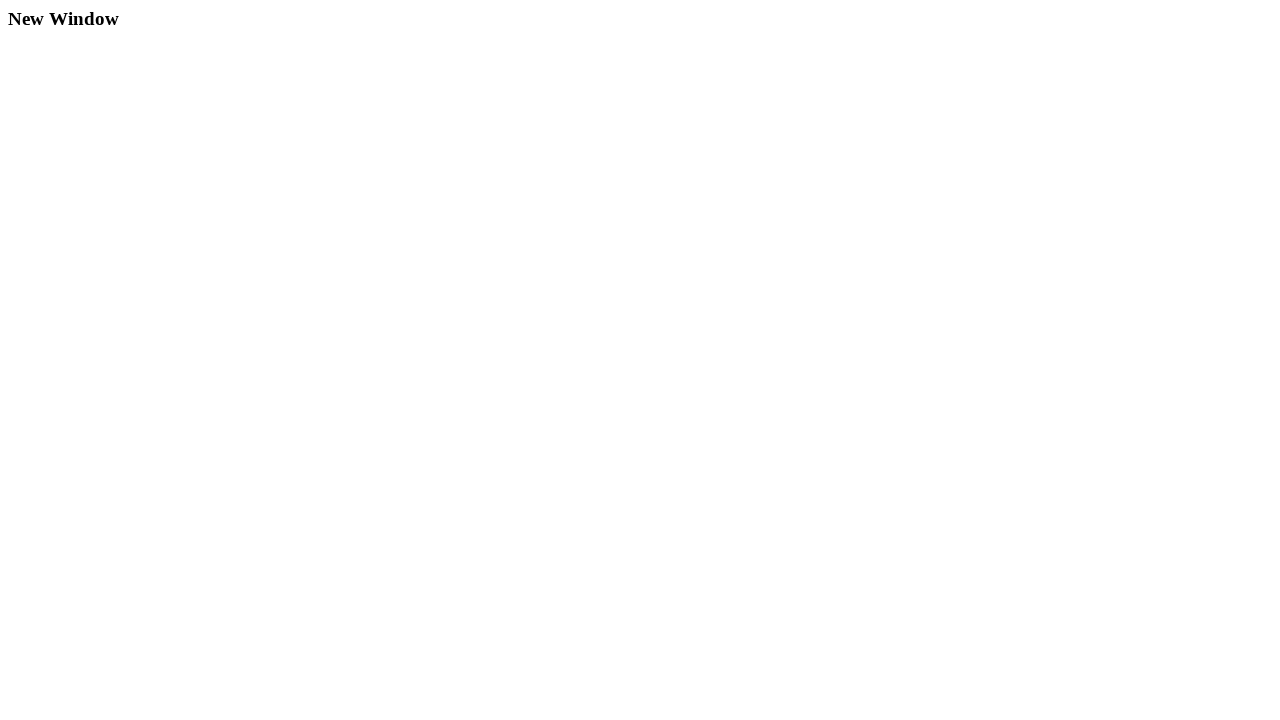

Brought original tab to front (iteration 14)
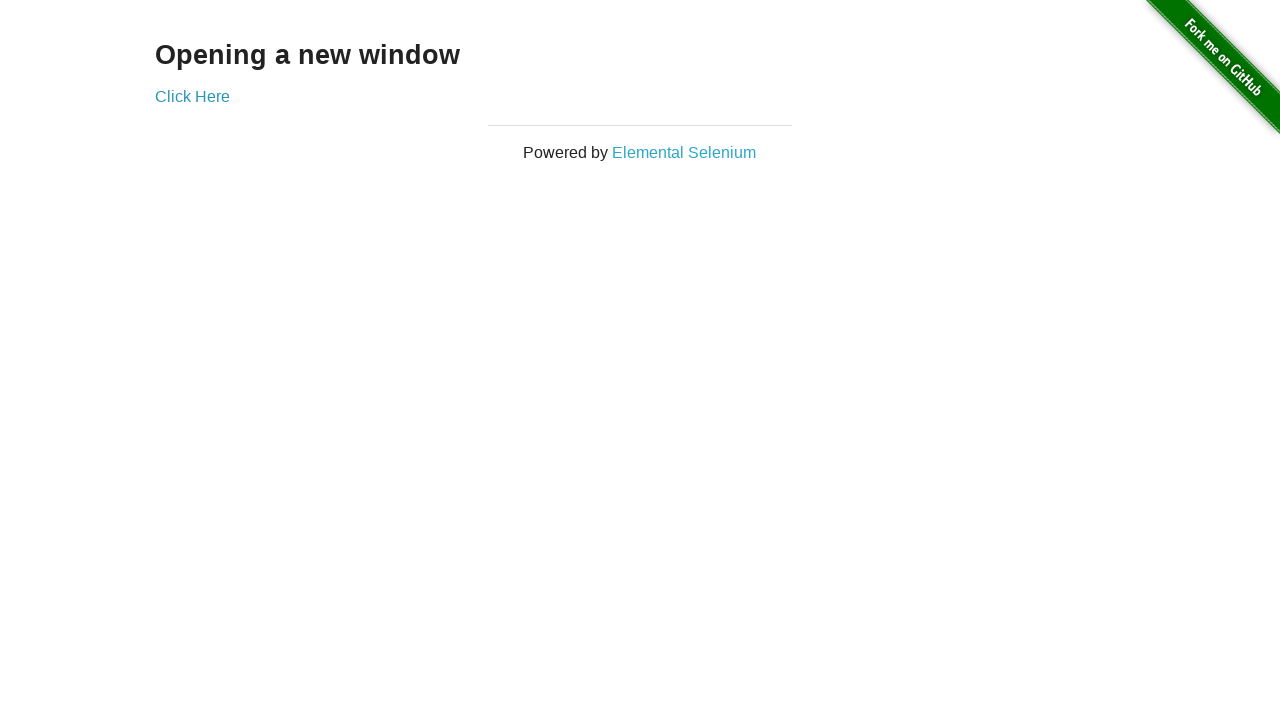

Brought new tab to front (iteration 14)
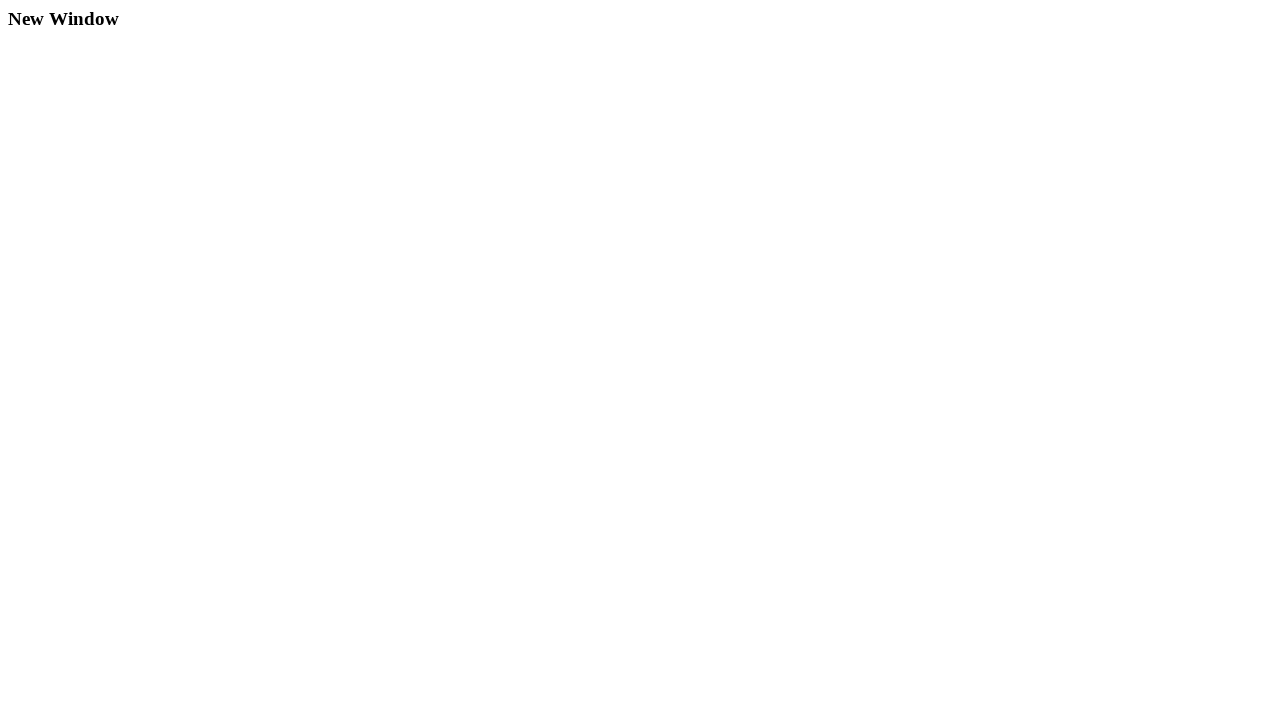

Brought original tab to front (iteration 15)
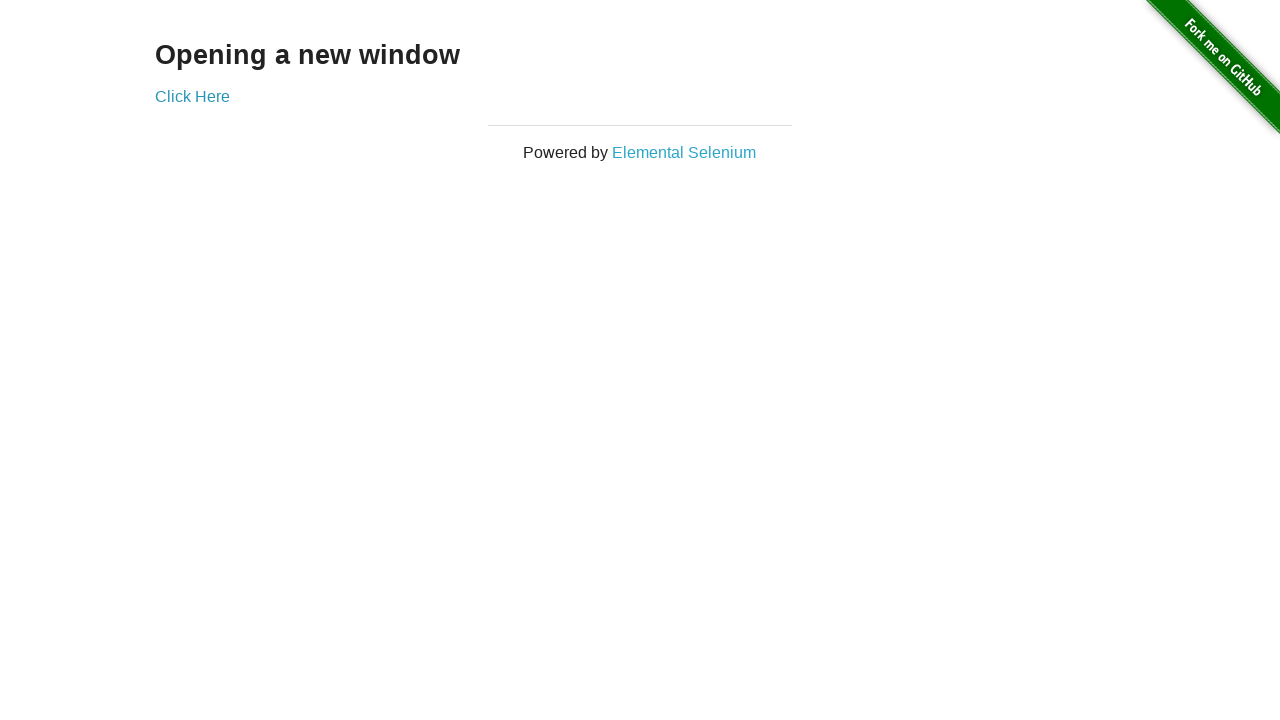

Brought new tab to front (iteration 15)
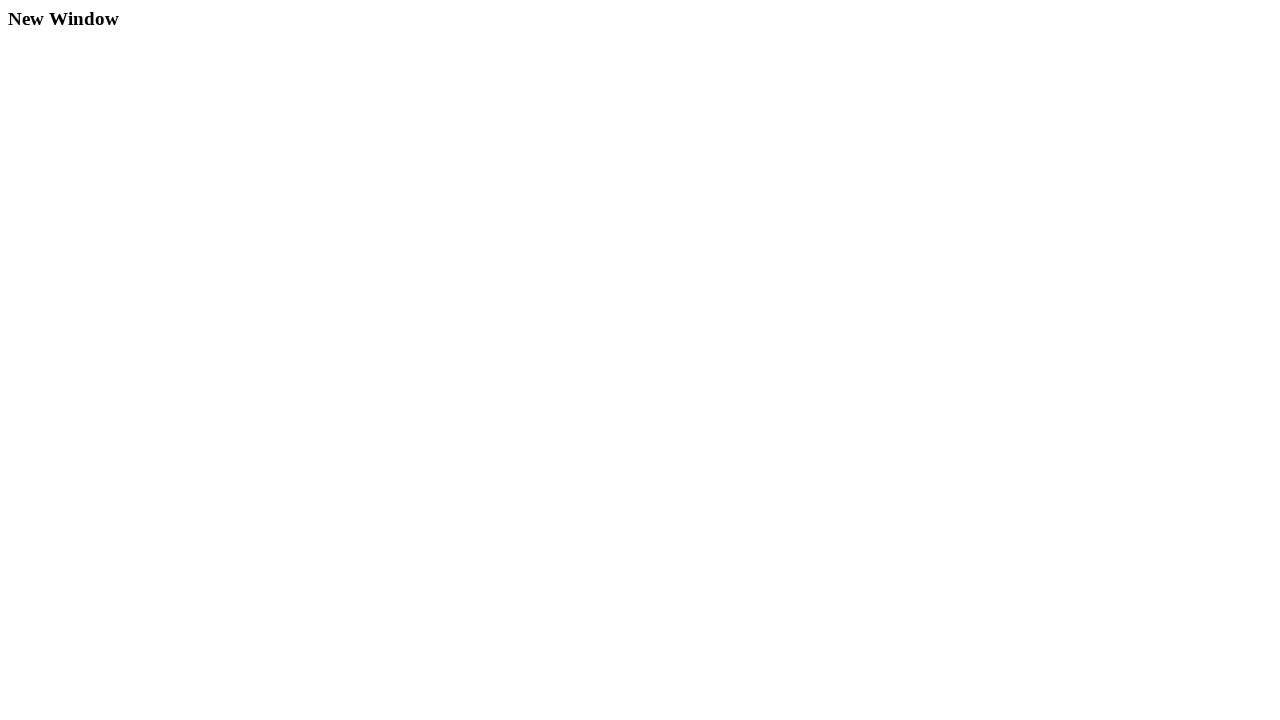

Brought original tab to front (iteration 16)
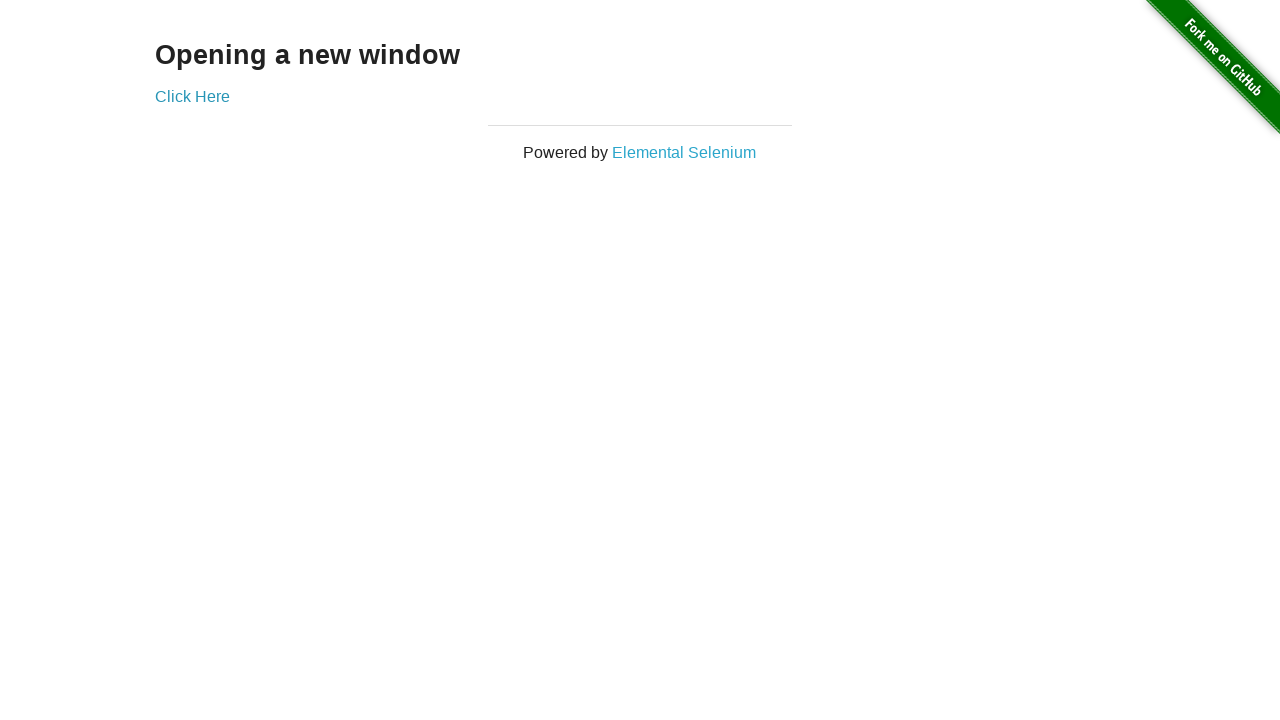

Brought new tab to front (iteration 16)
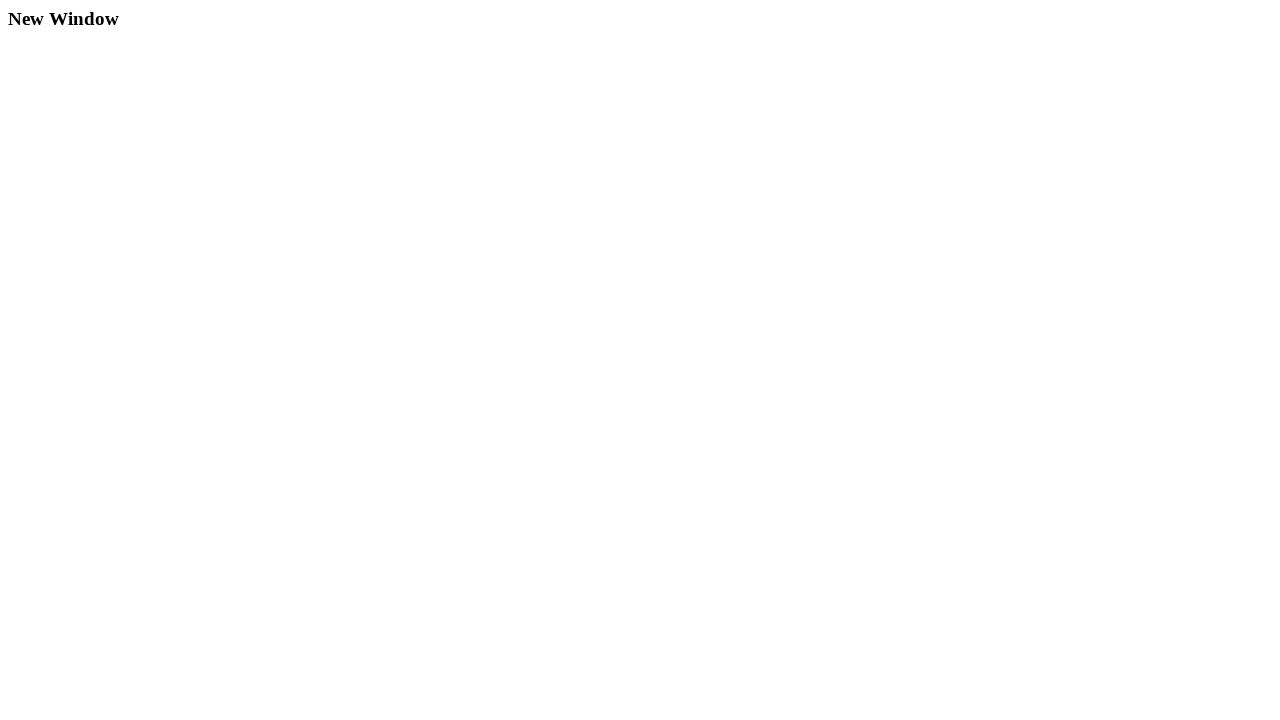

Brought original tab to front (iteration 17)
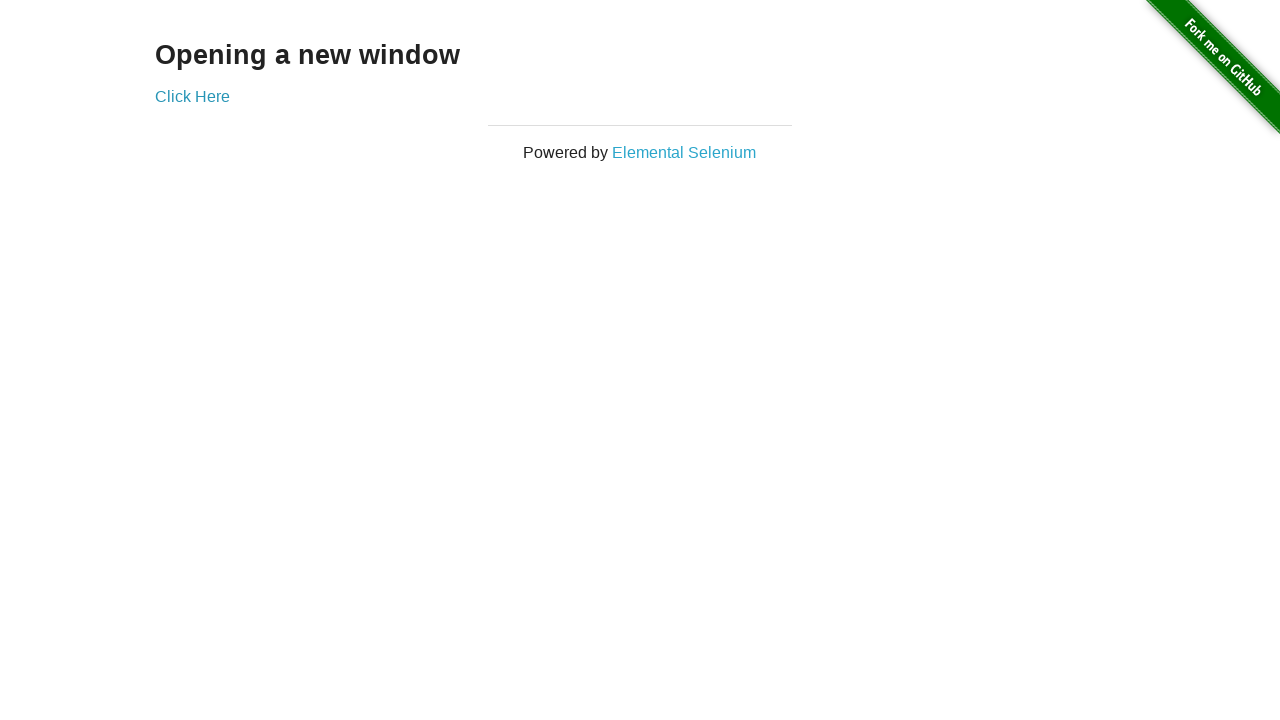

Brought new tab to front (iteration 17)
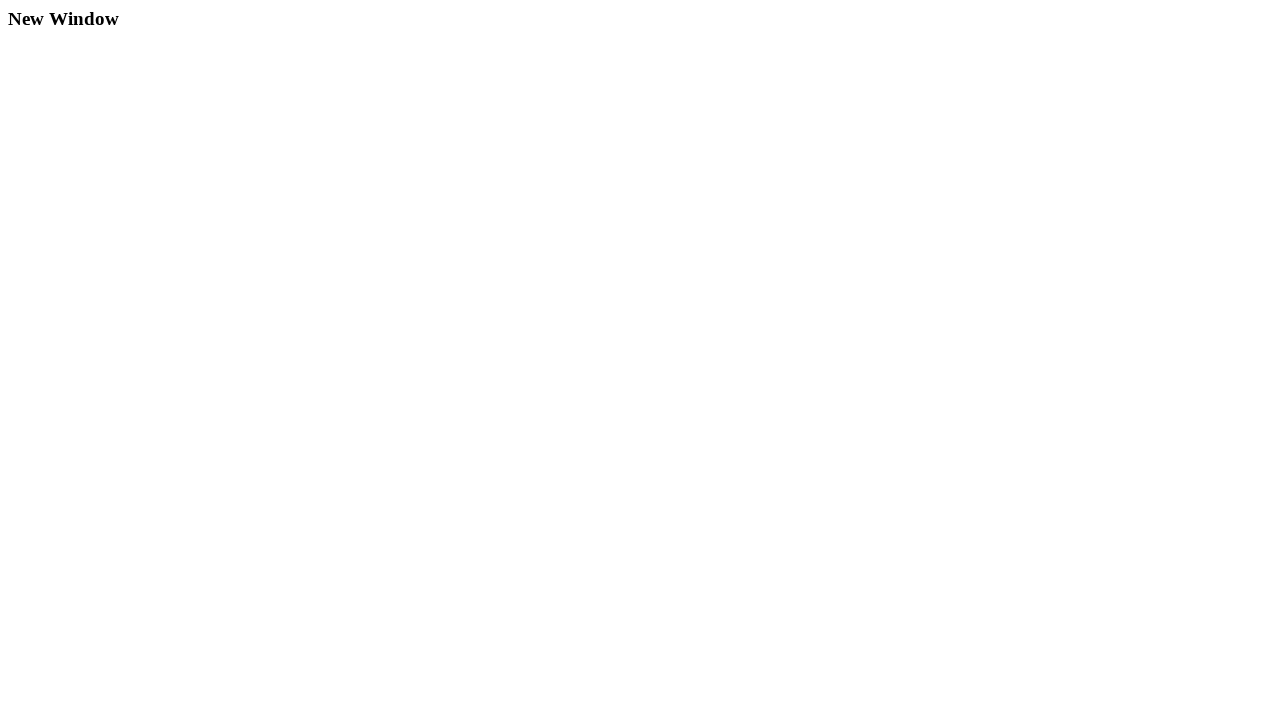

Brought original tab to front (iteration 18)
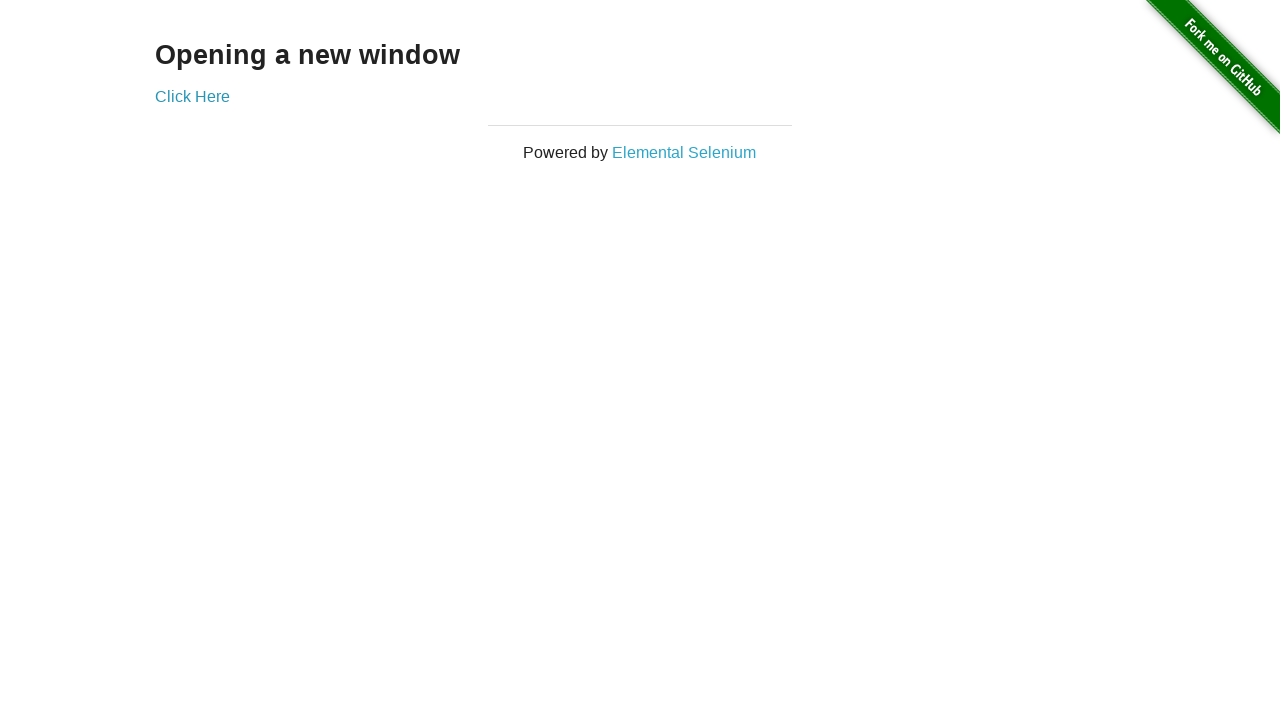

Brought new tab to front (iteration 18)
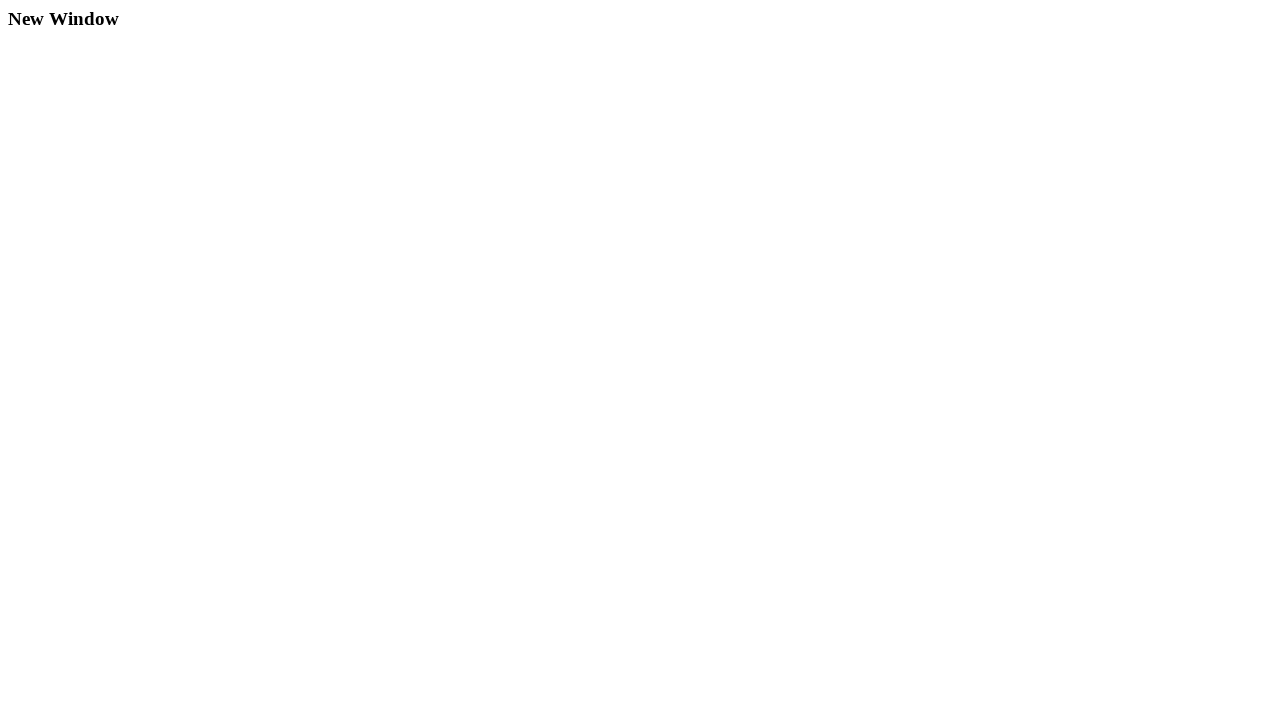

Brought original tab to front (iteration 19)
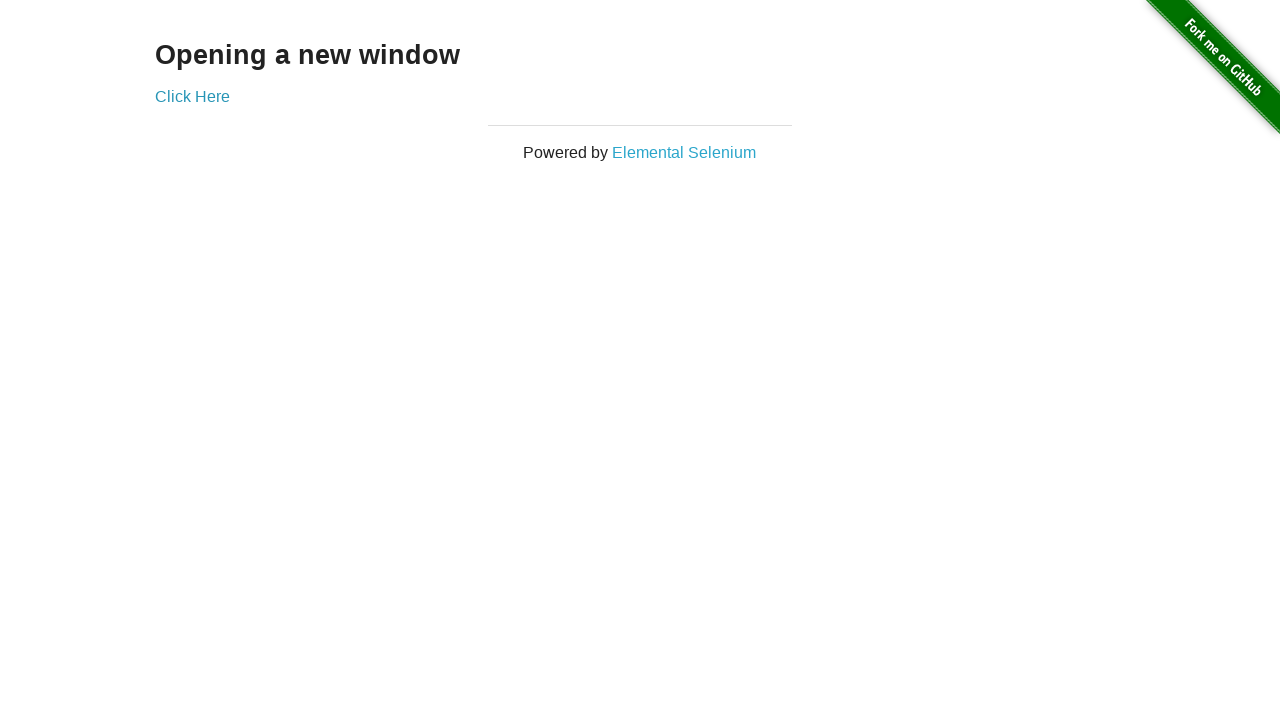

Brought new tab to front (iteration 19)
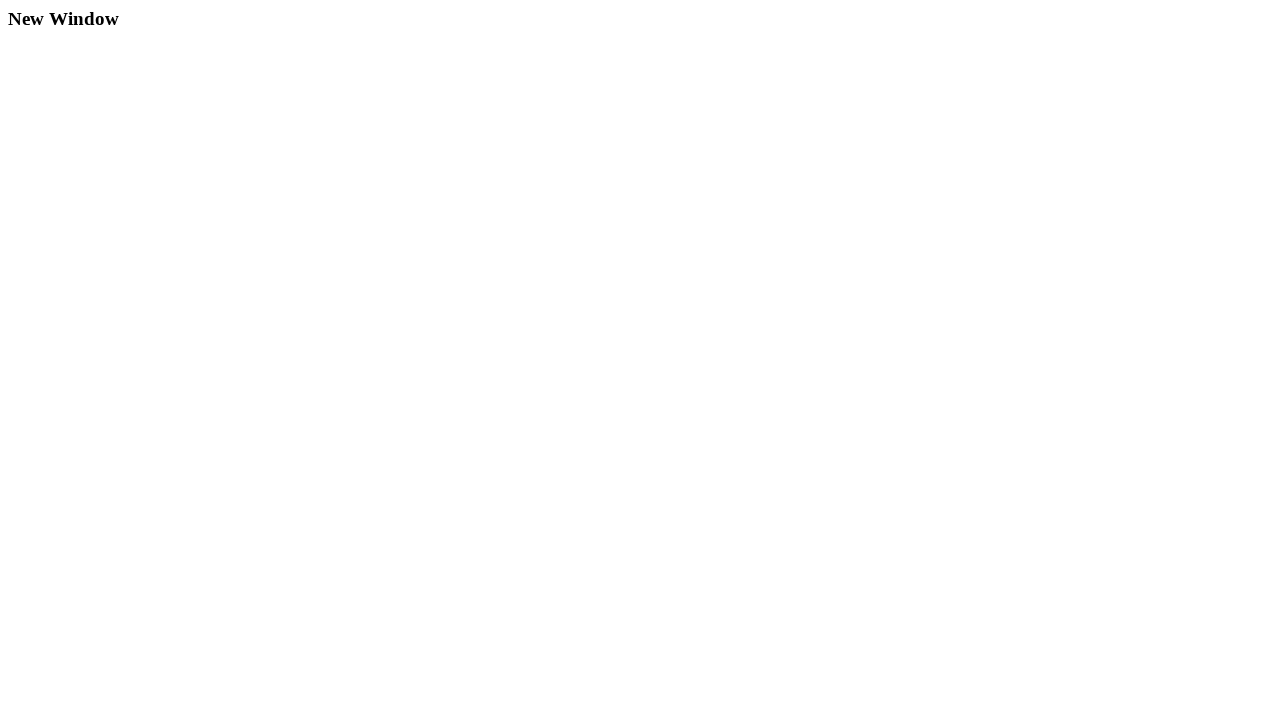

Brought original tab to front (iteration 20)
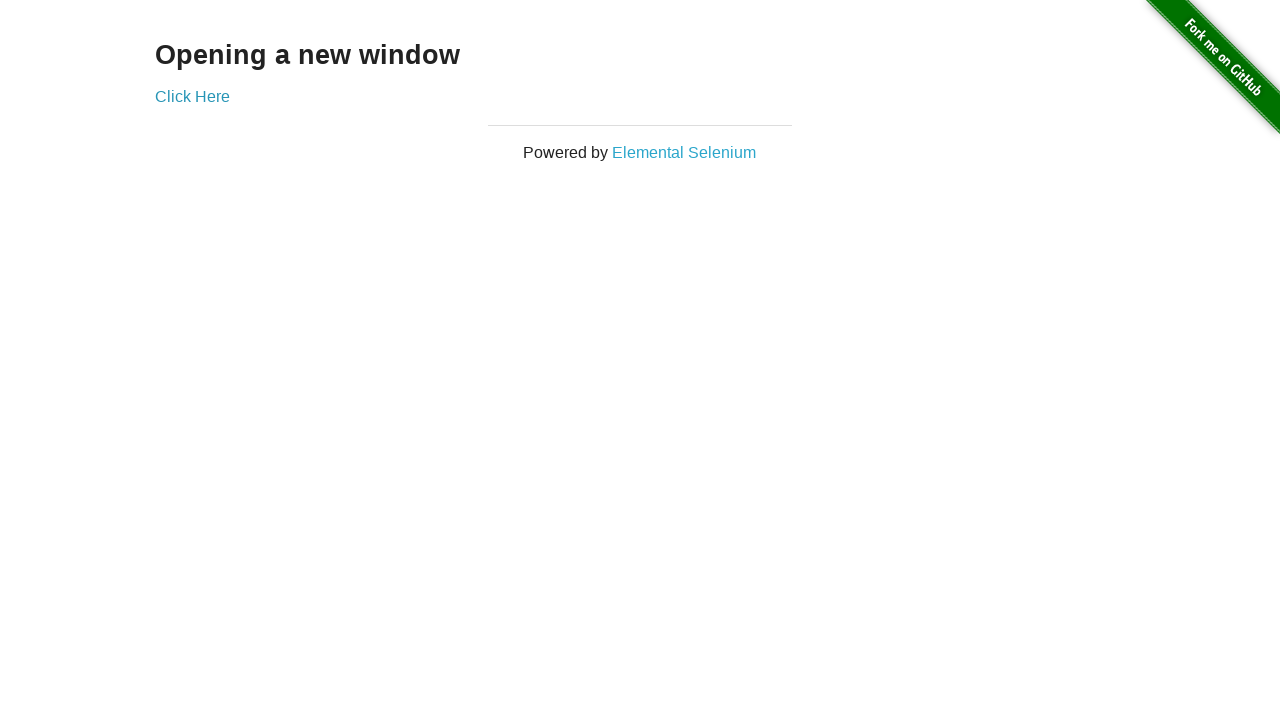

Brought new tab to front (iteration 20)
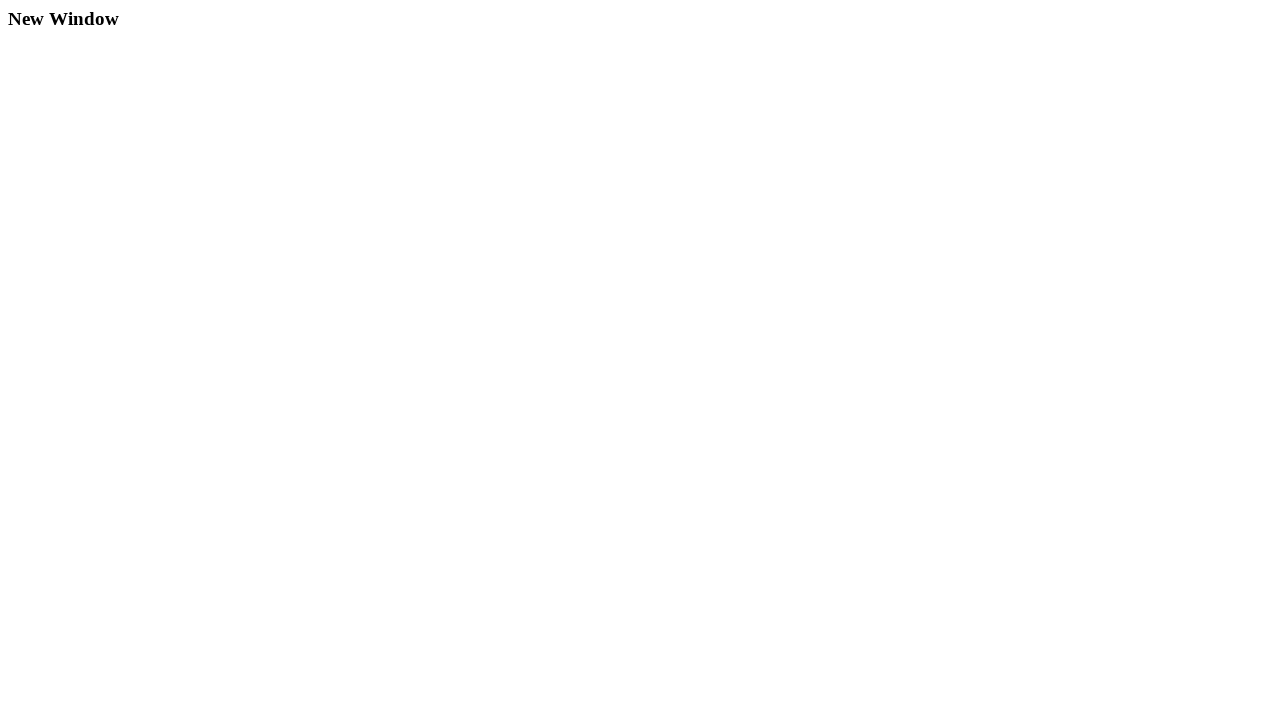

Brought original tab to front (iteration 21)
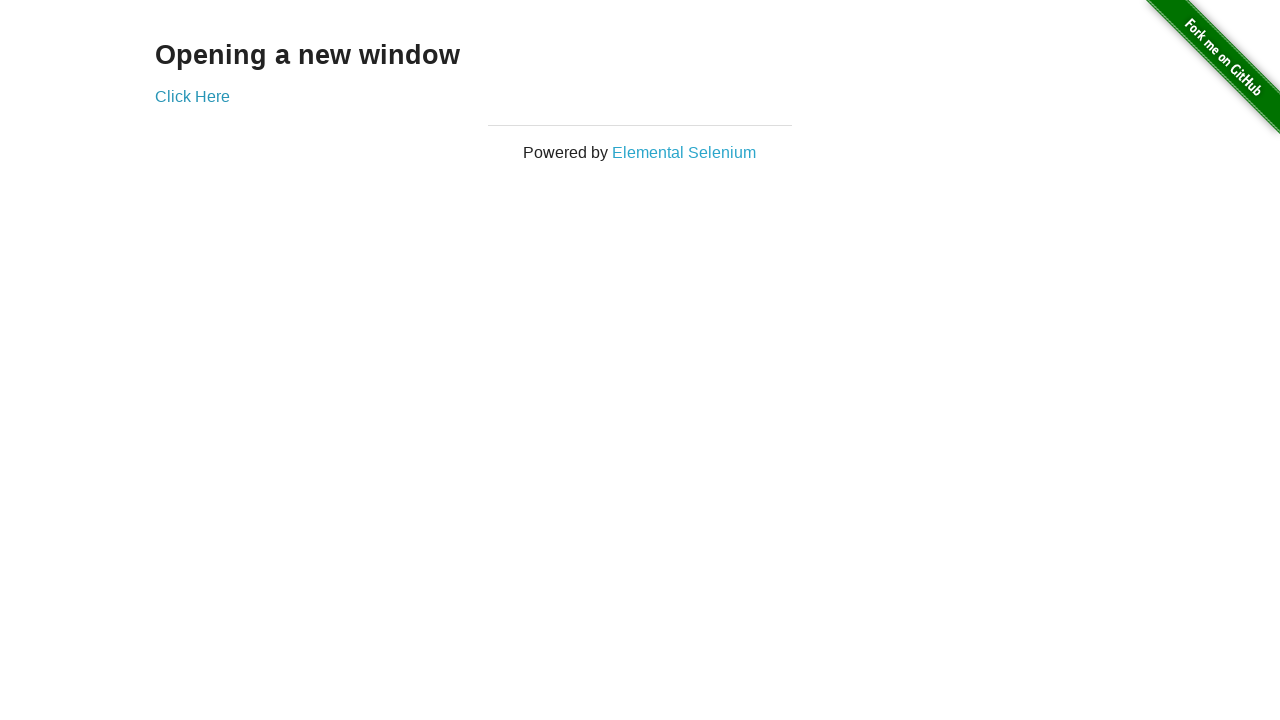

Brought new tab to front (iteration 21)
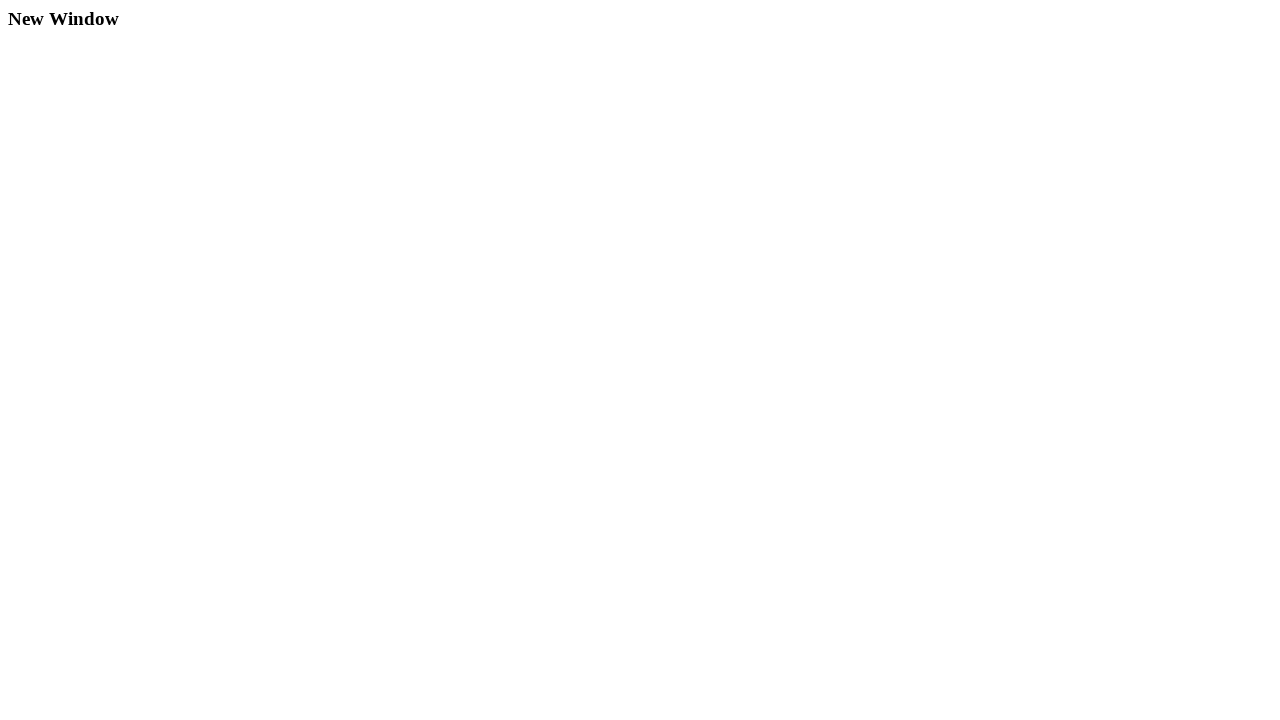

Brought original tab to front (iteration 22)
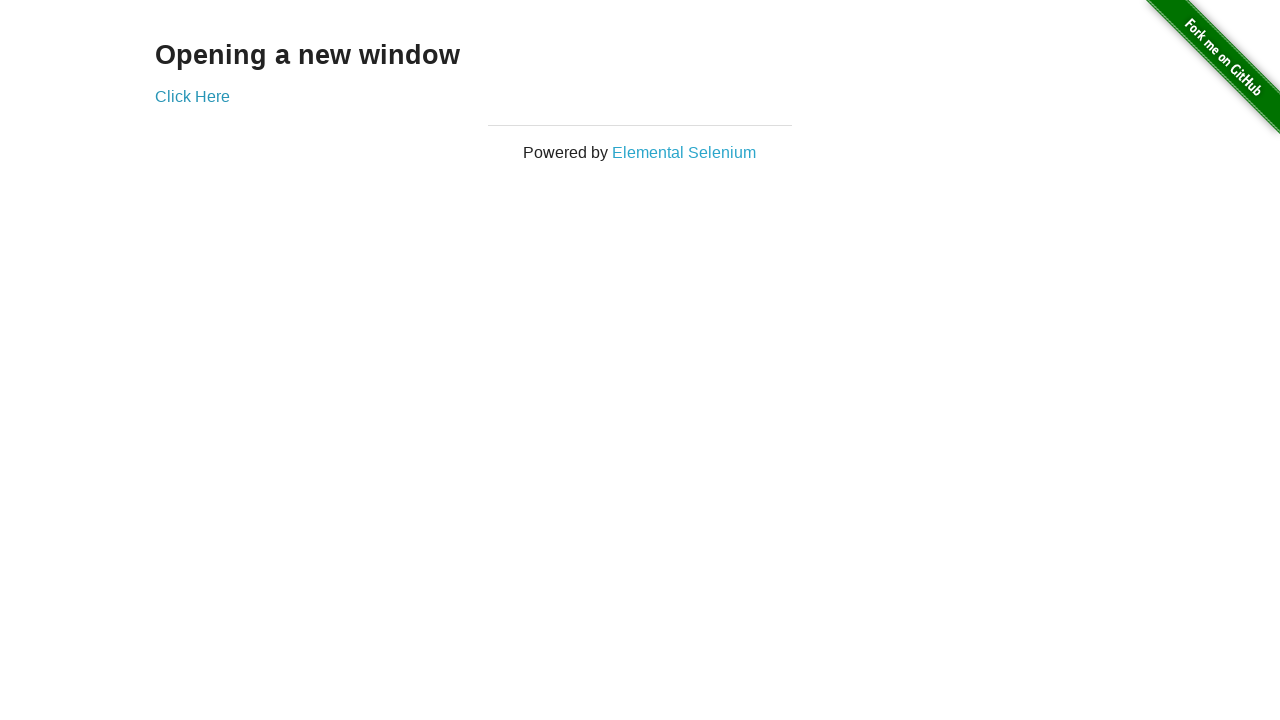

Brought new tab to front (iteration 22)
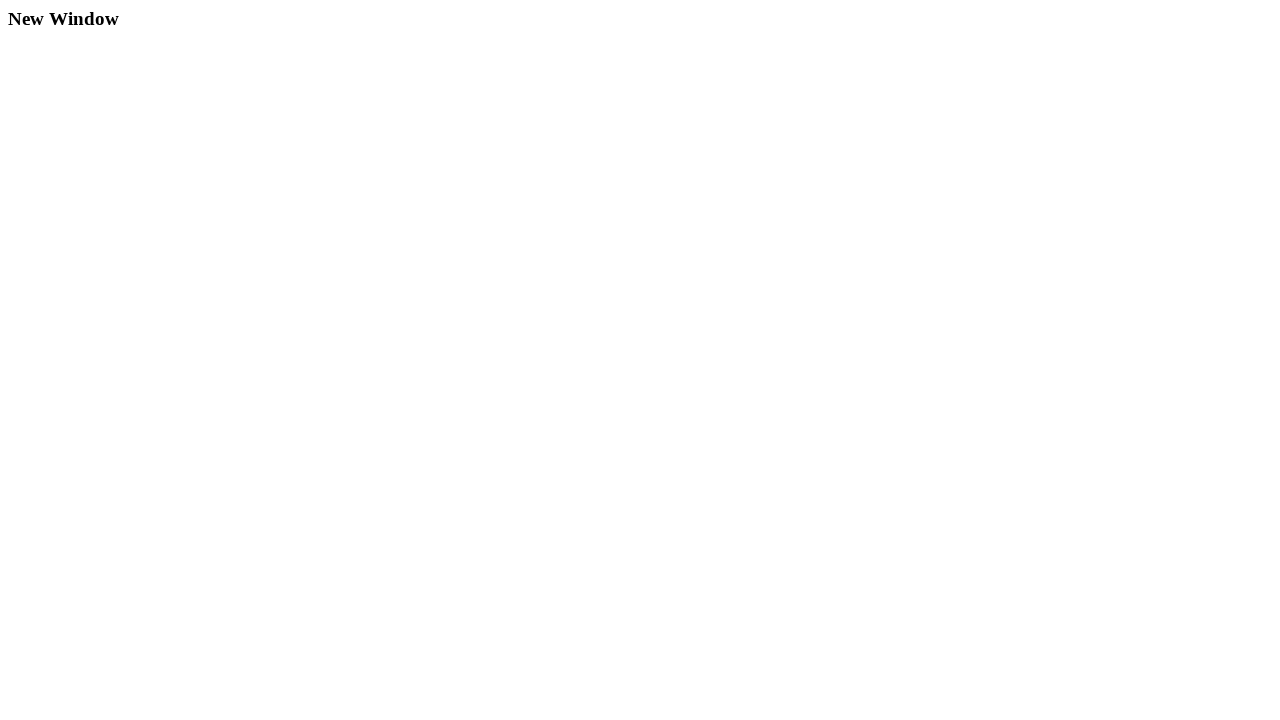

Brought original tab to front (iteration 23)
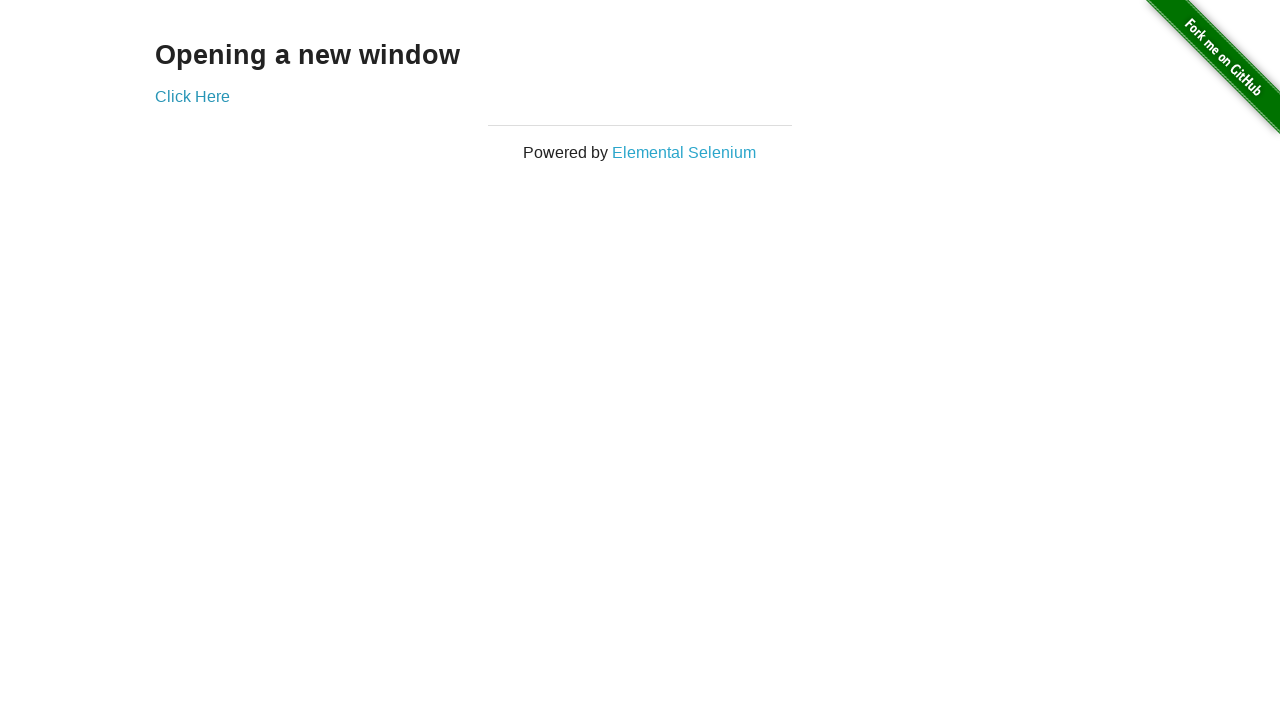

Brought new tab to front (iteration 23)
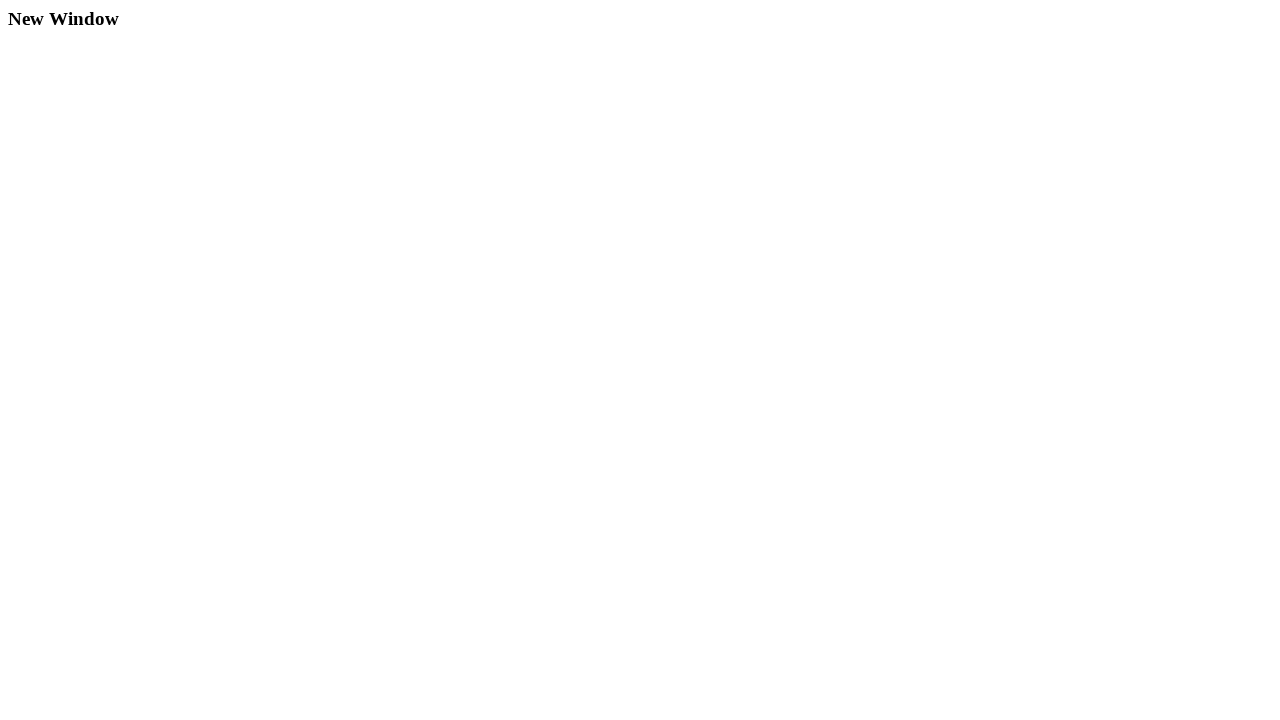

Brought original tab to front (iteration 24)
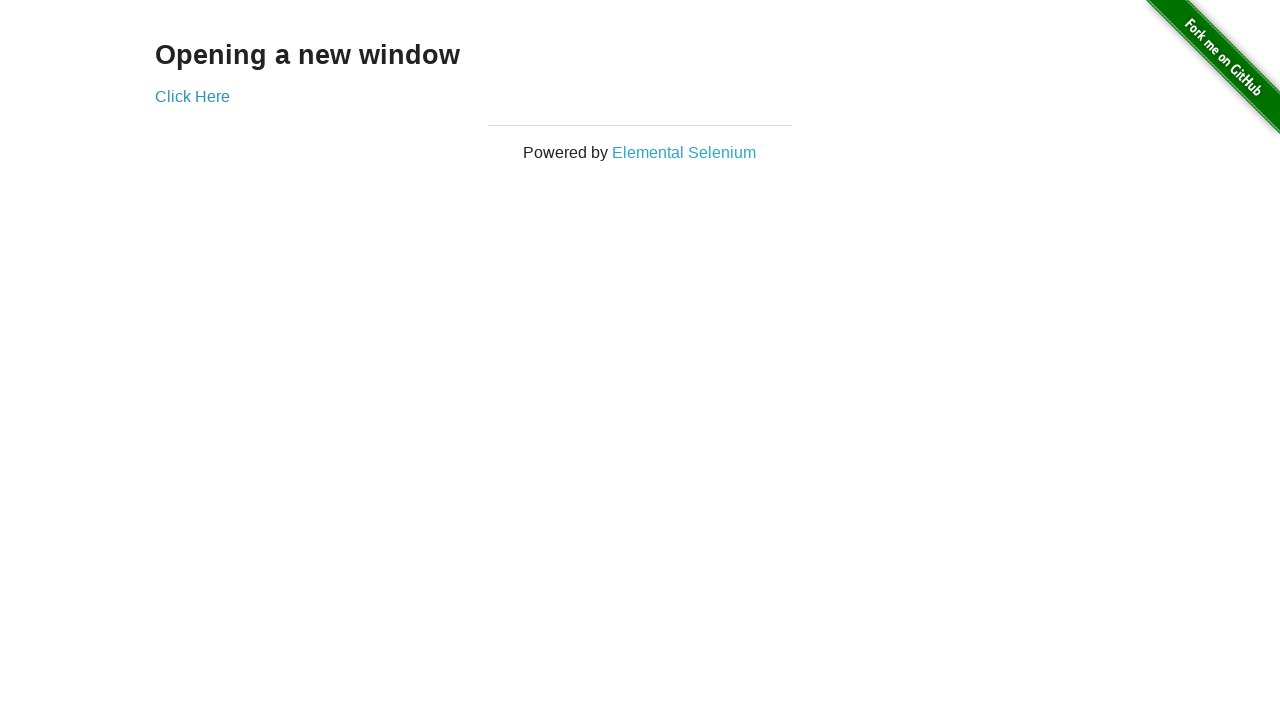

Brought new tab to front (iteration 24)
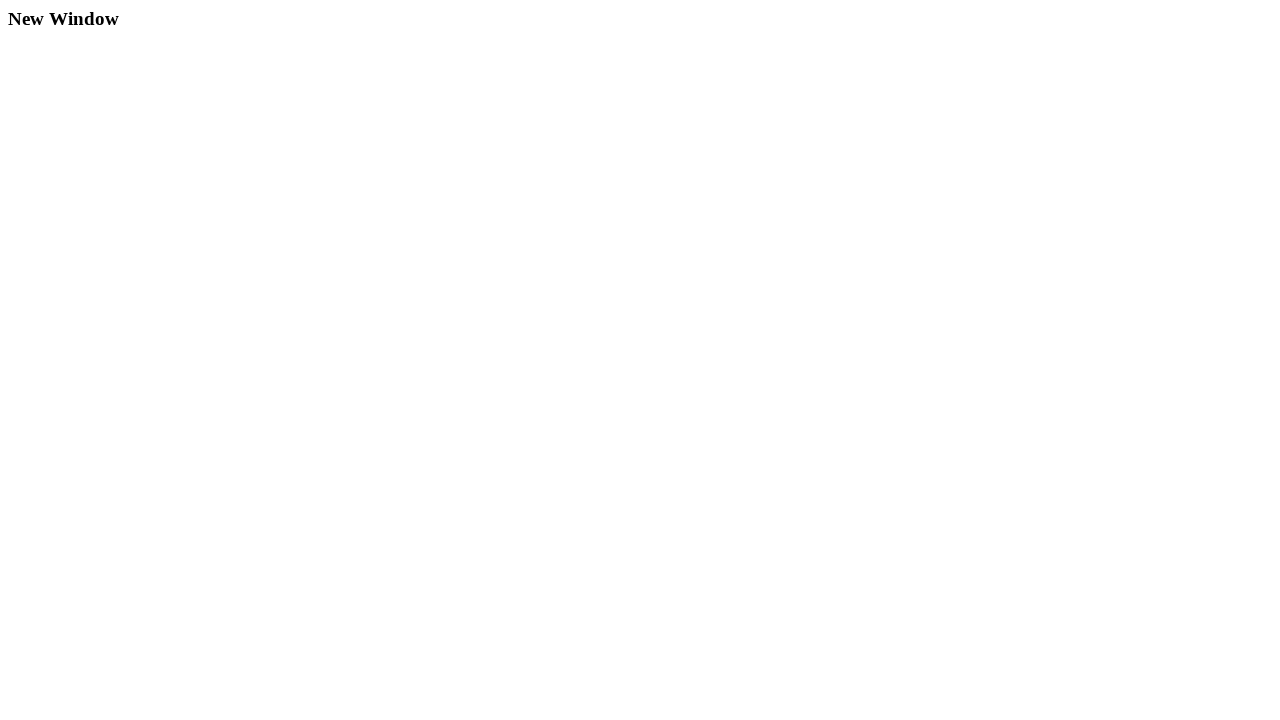

Brought original tab to front (iteration 25)
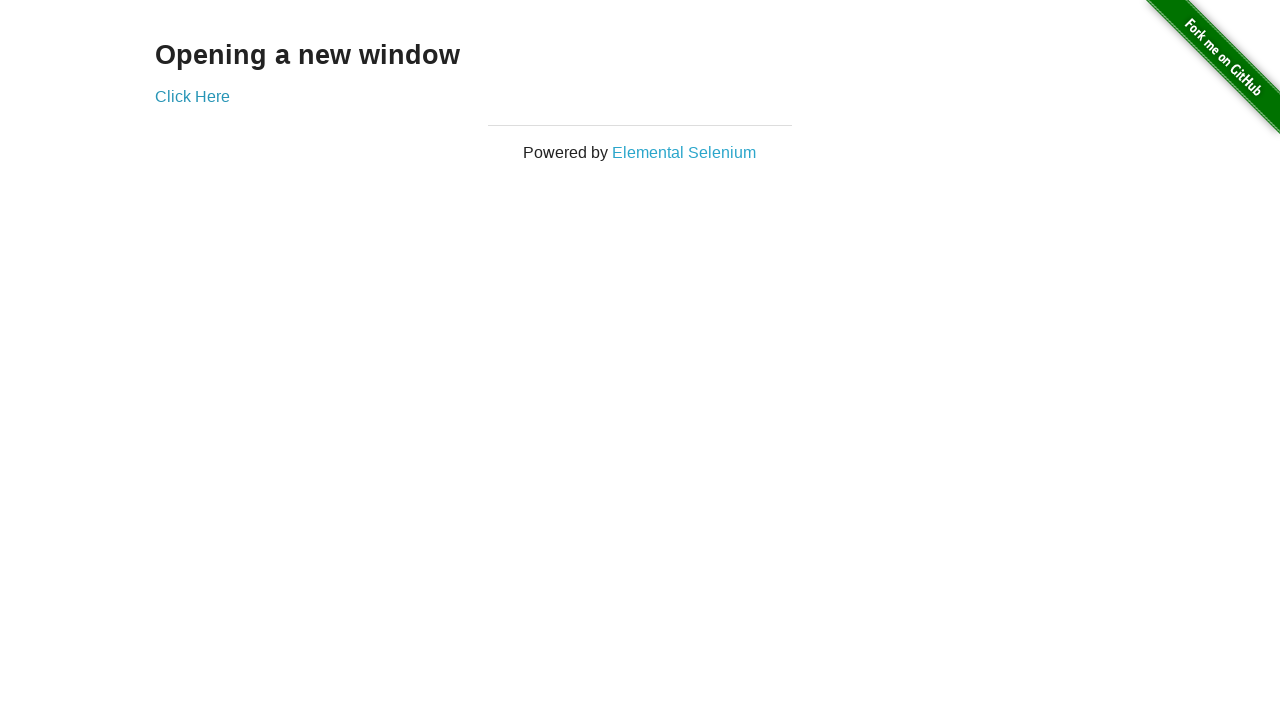

Brought new tab to front (iteration 25)
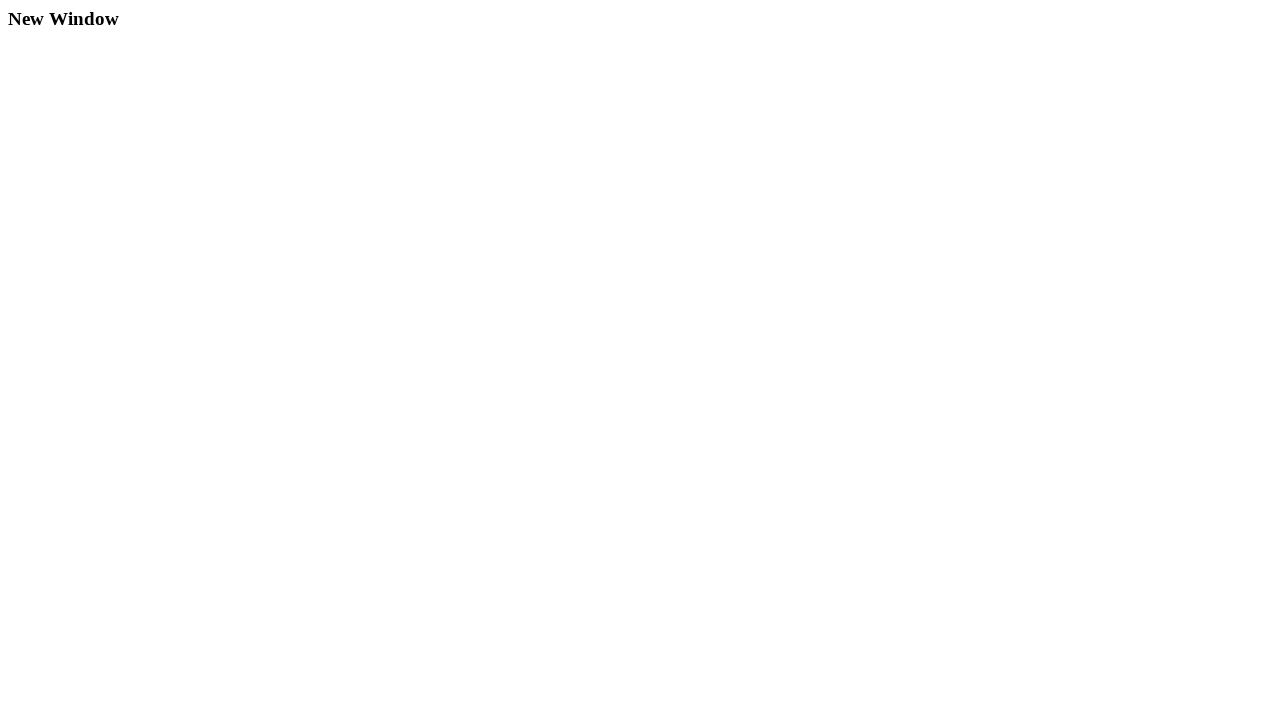

Brought original tab to front (iteration 26)
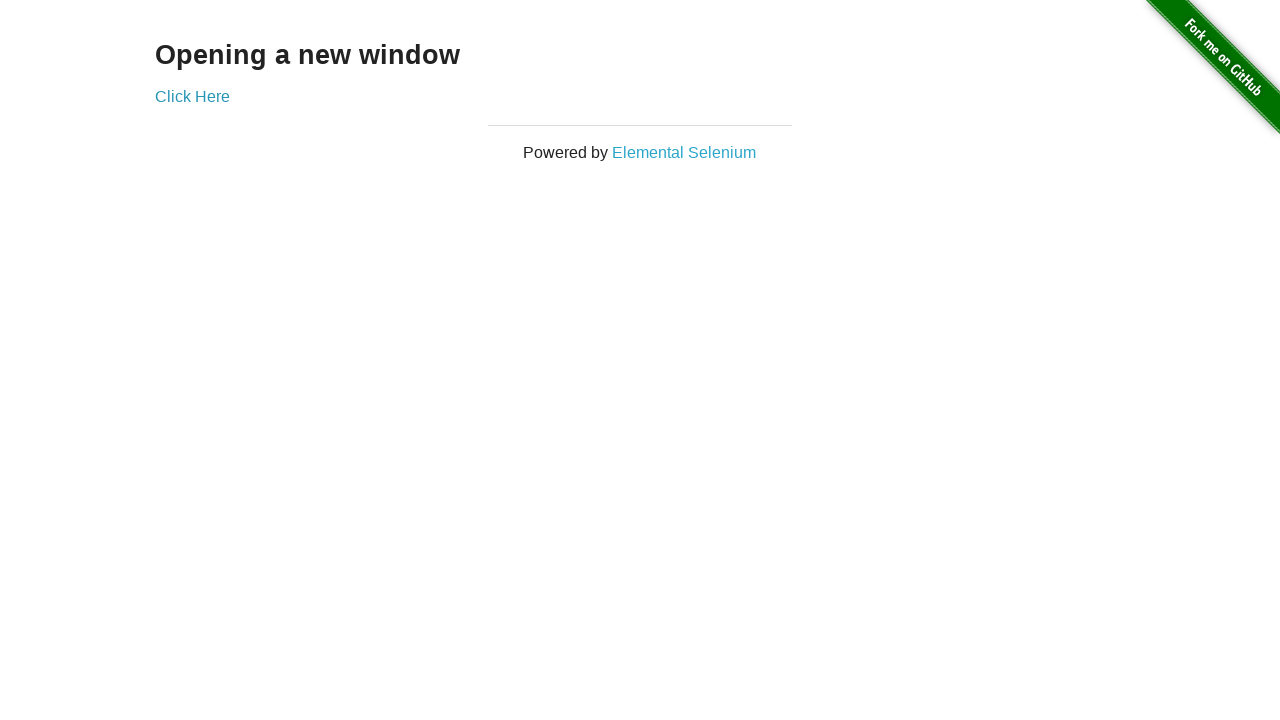

Brought new tab to front (iteration 26)
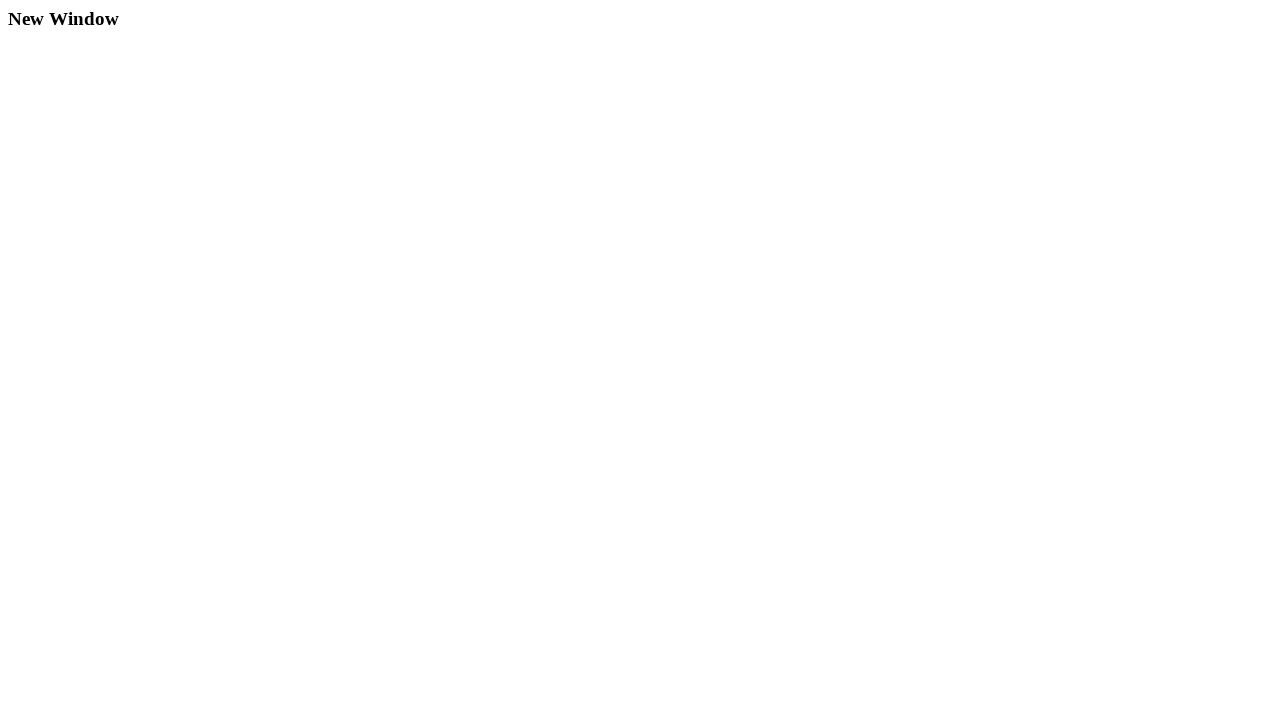

Brought original tab to front (iteration 27)
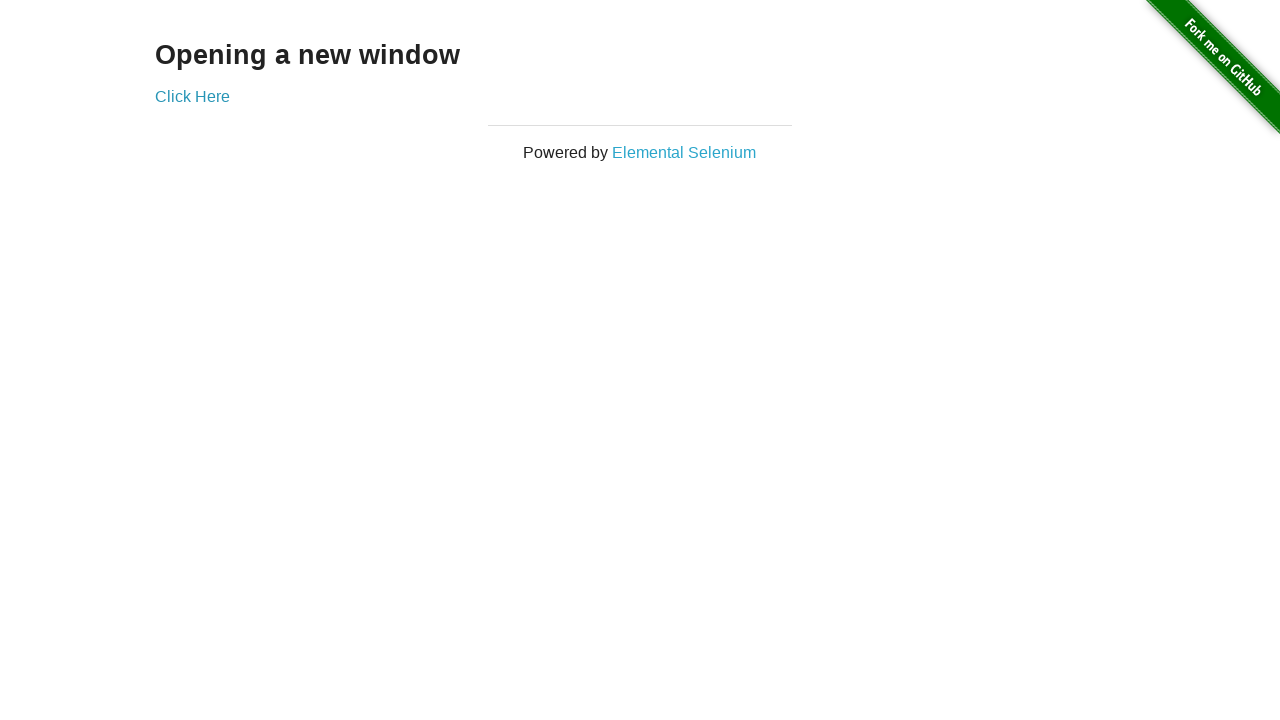

Brought new tab to front (iteration 27)
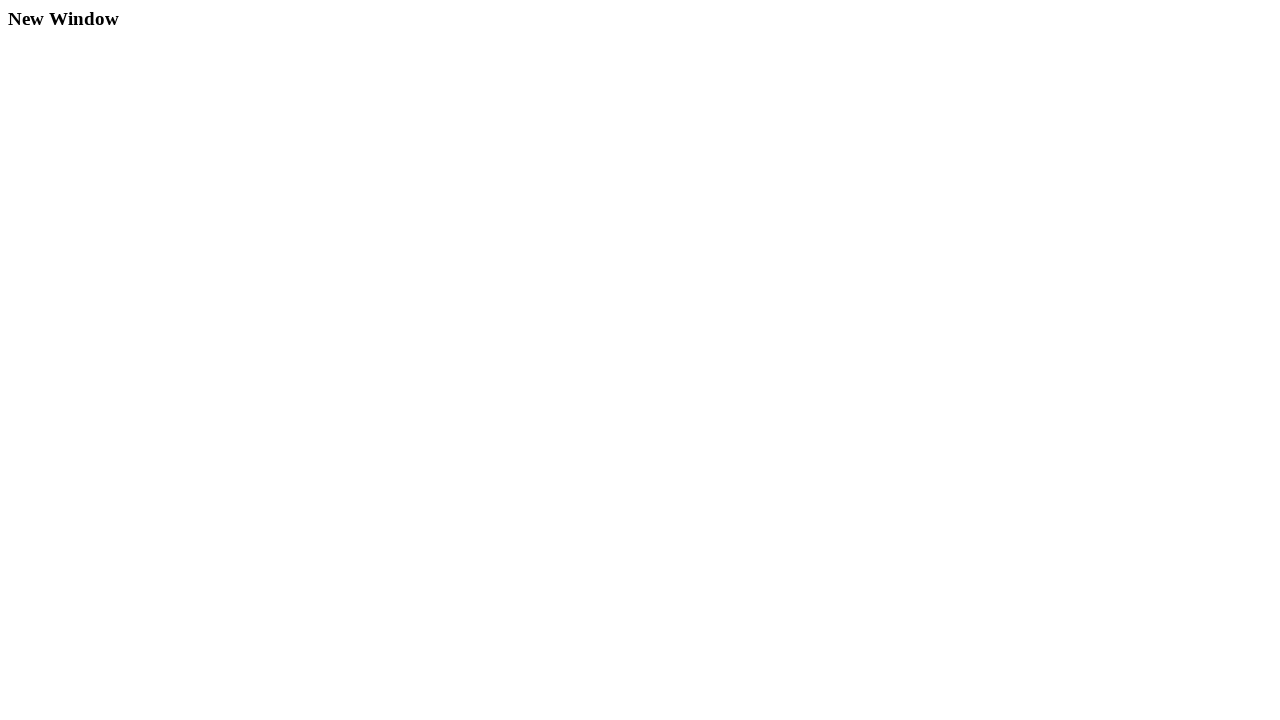

Brought original tab to front (iteration 28)
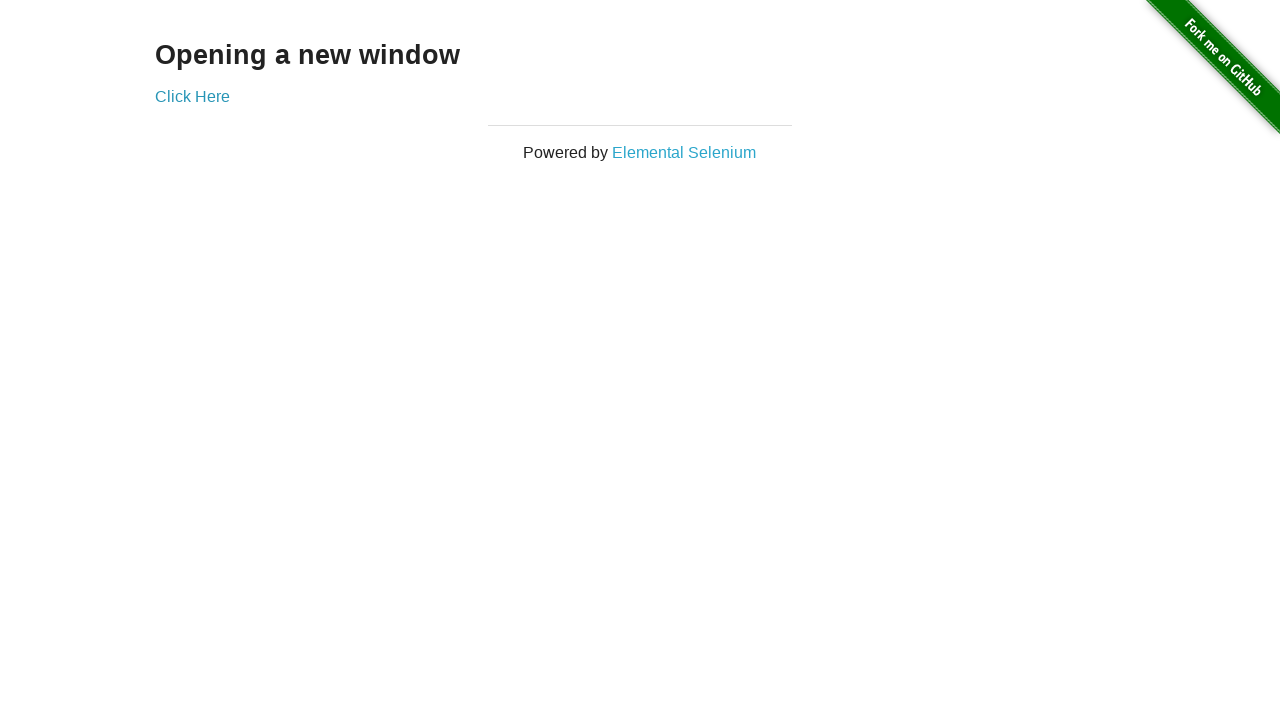

Brought new tab to front (iteration 28)
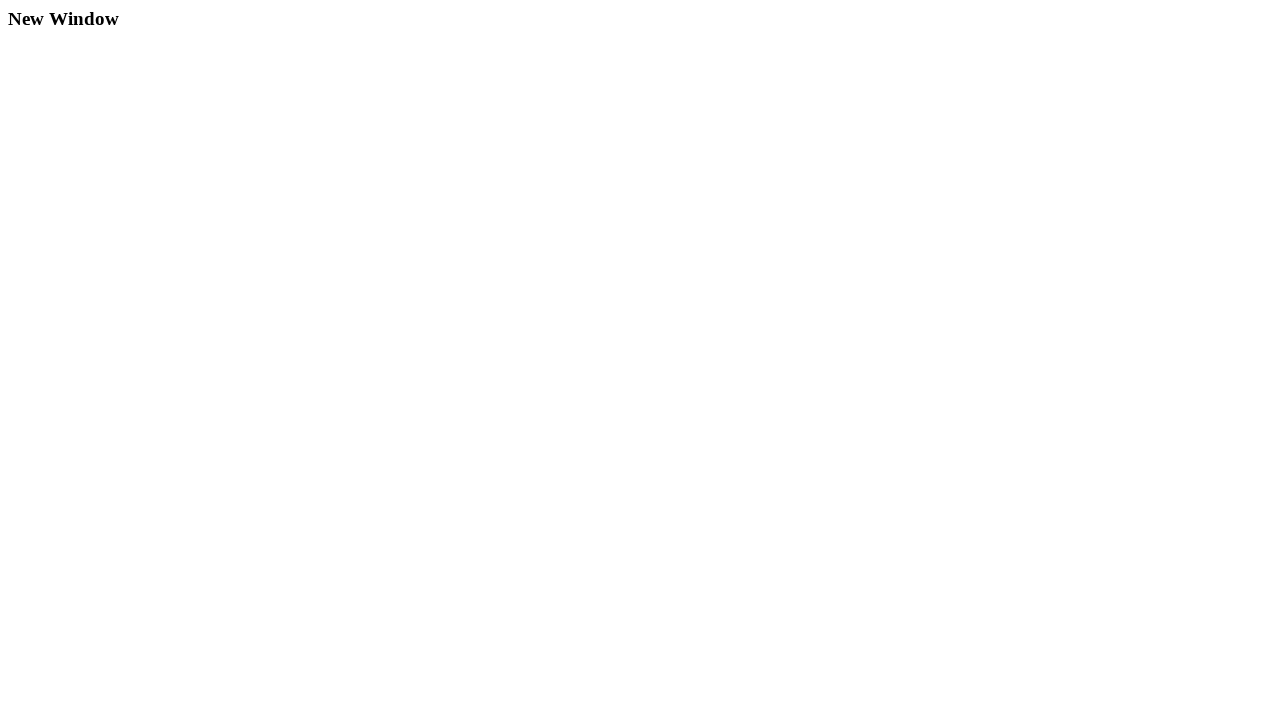

Brought original tab to front (iteration 29)
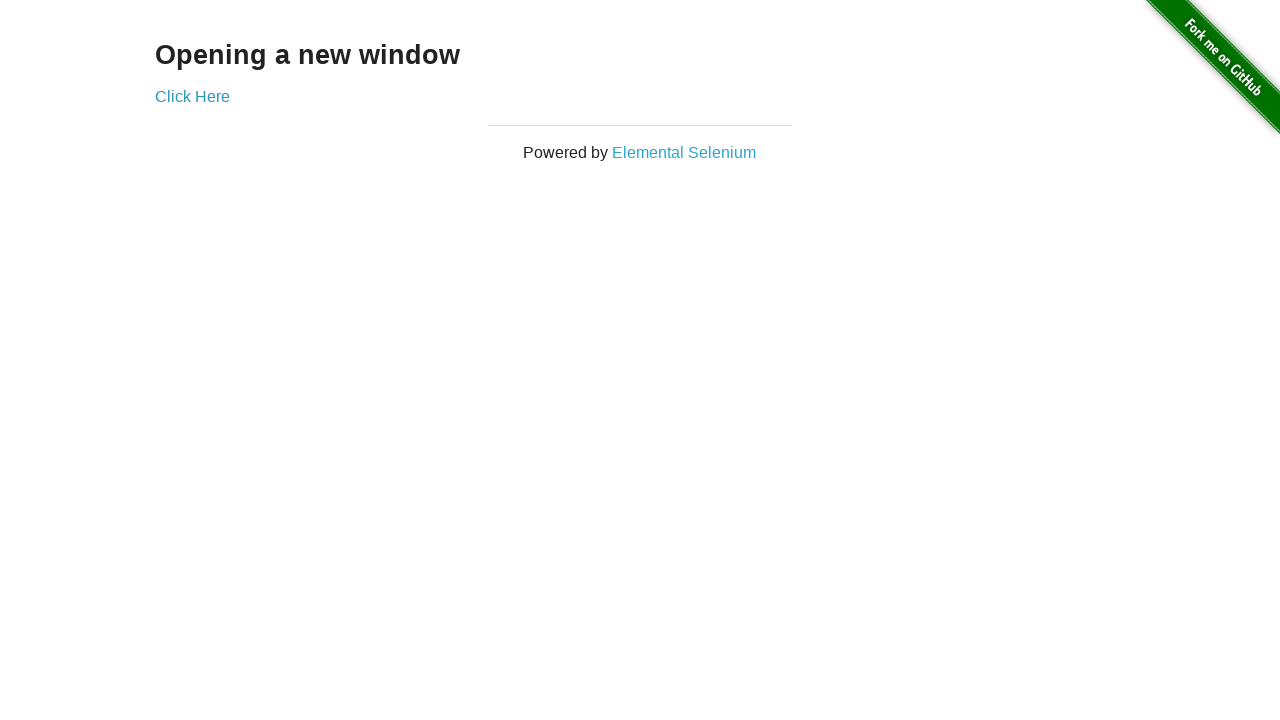

Brought new tab to front (iteration 29)
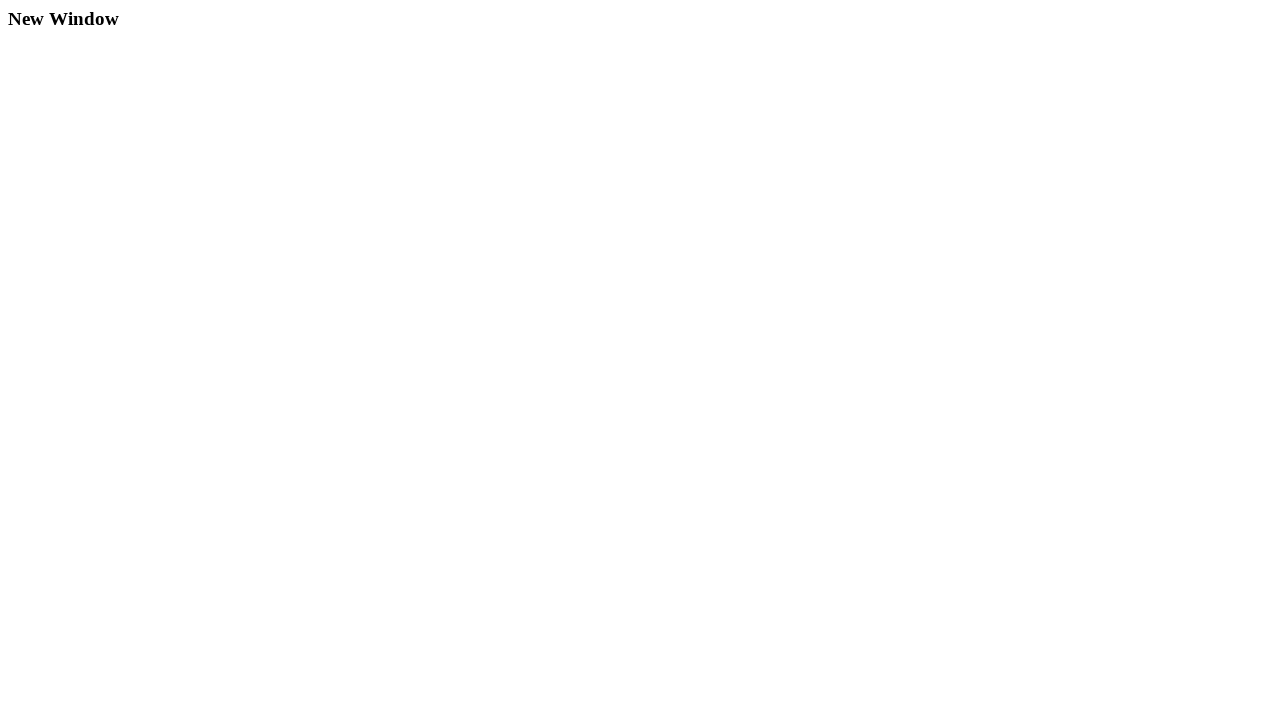

Brought original tab to front (iteration 30)
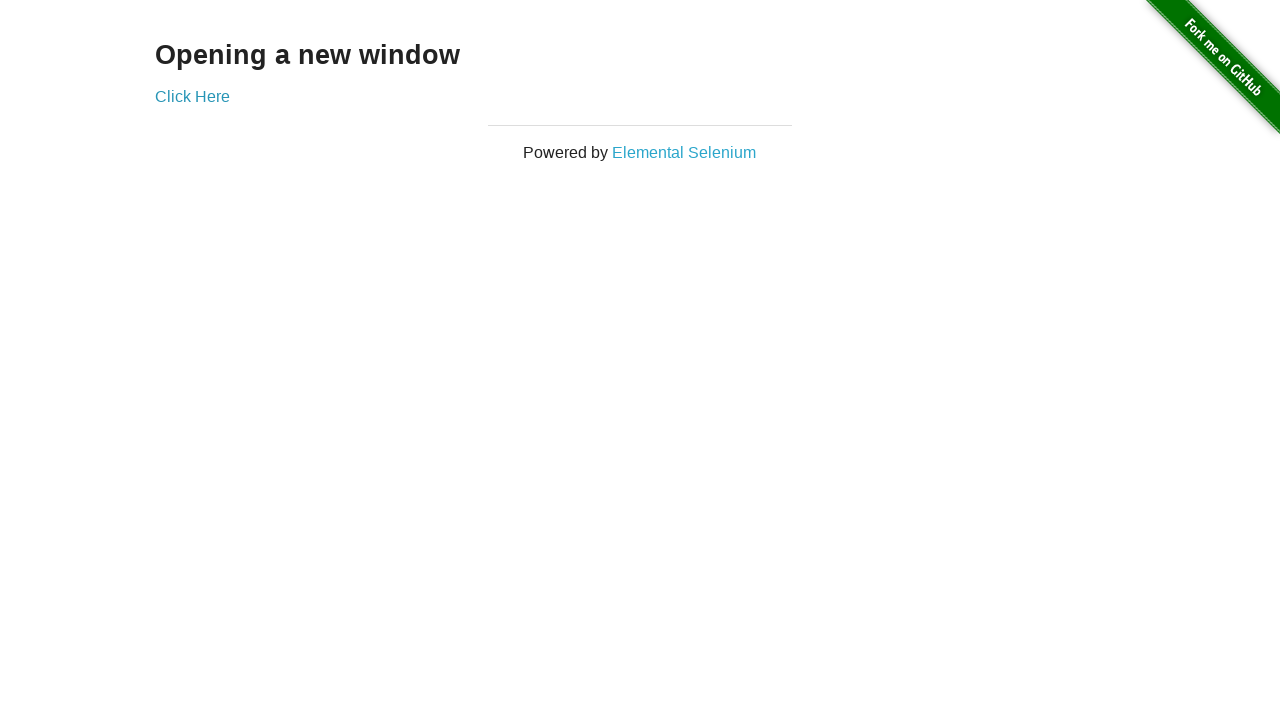

Brought new tab to front (iteration 30)
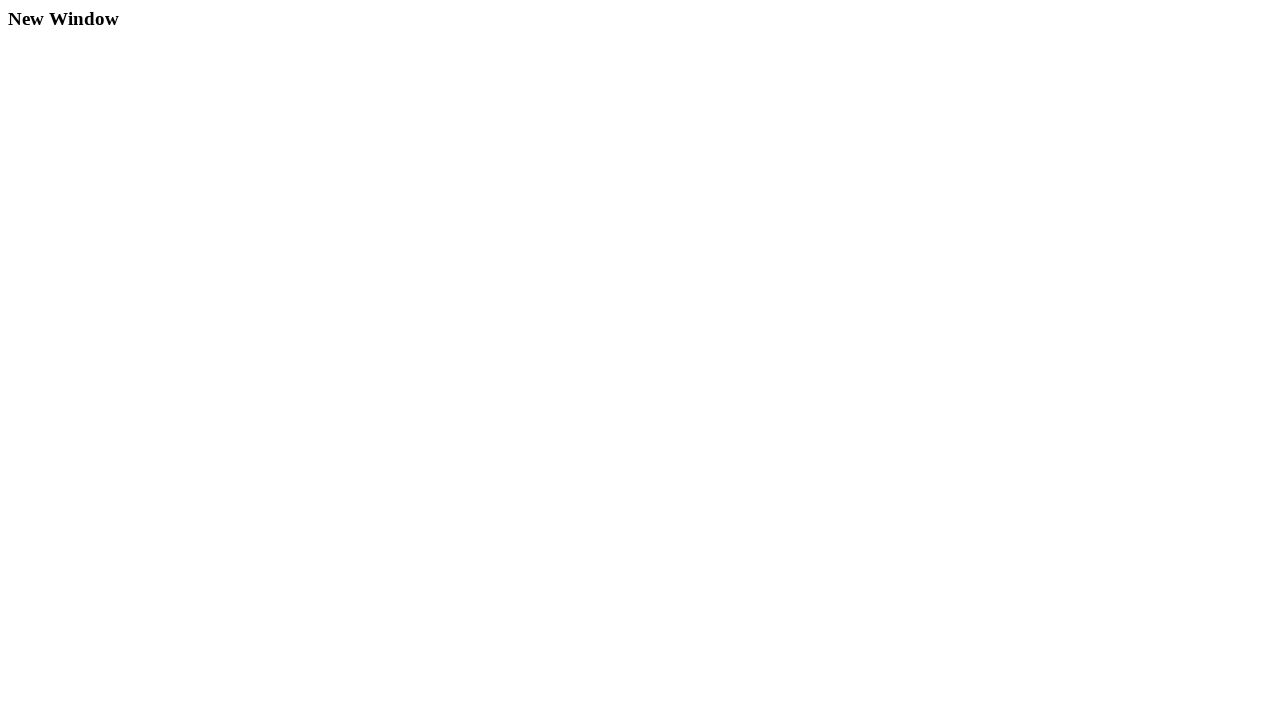

Brought original tab to front (iteration 31)
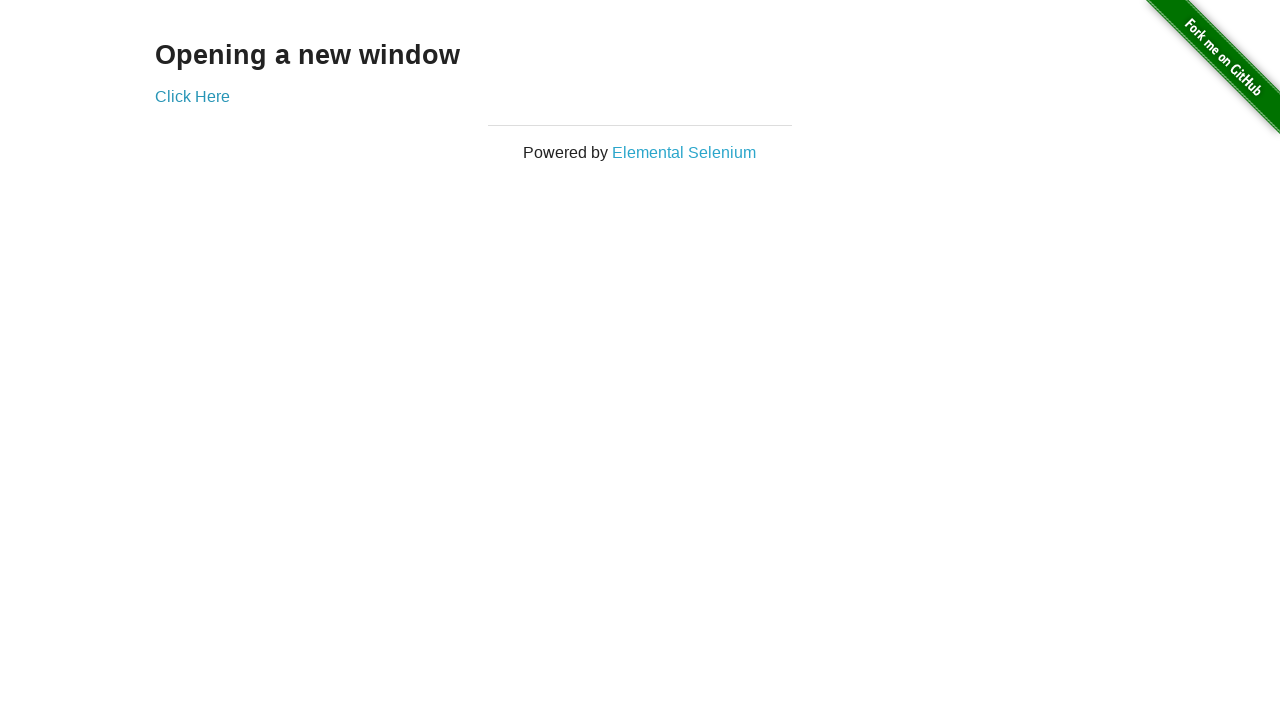

Brought new tab to front (iteration 31)
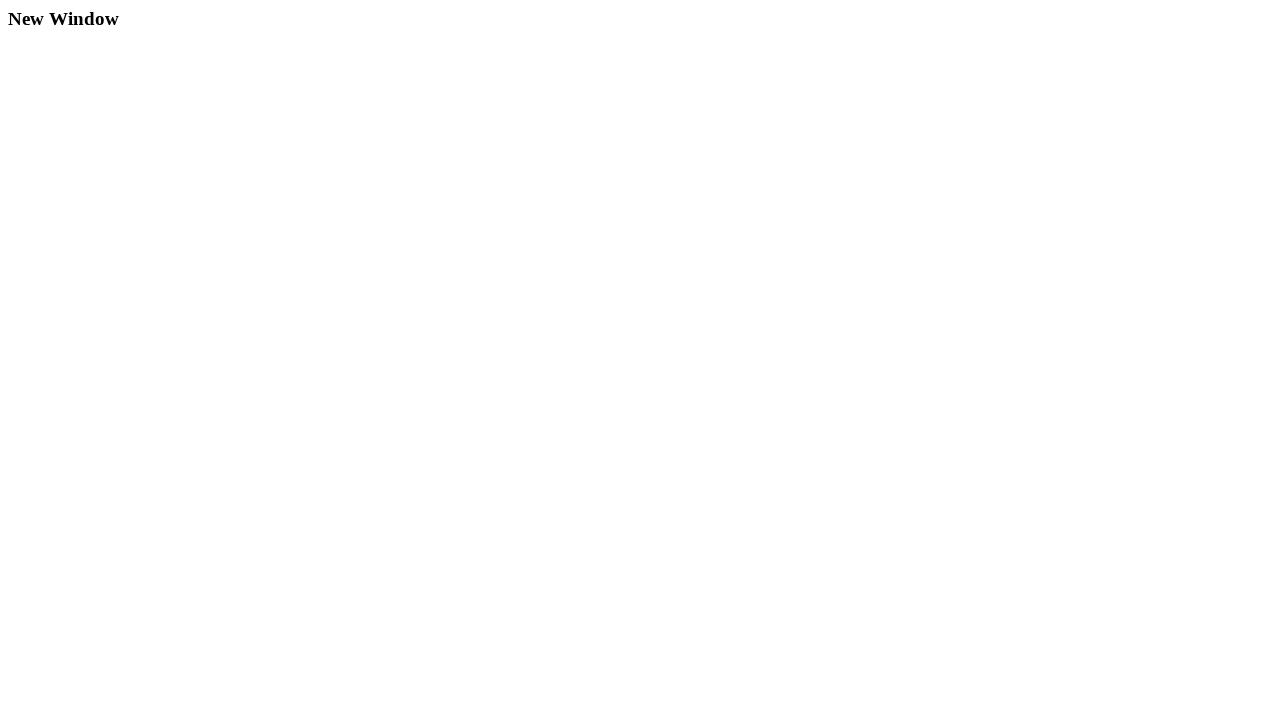

Brought original tab to front (iteration 32)
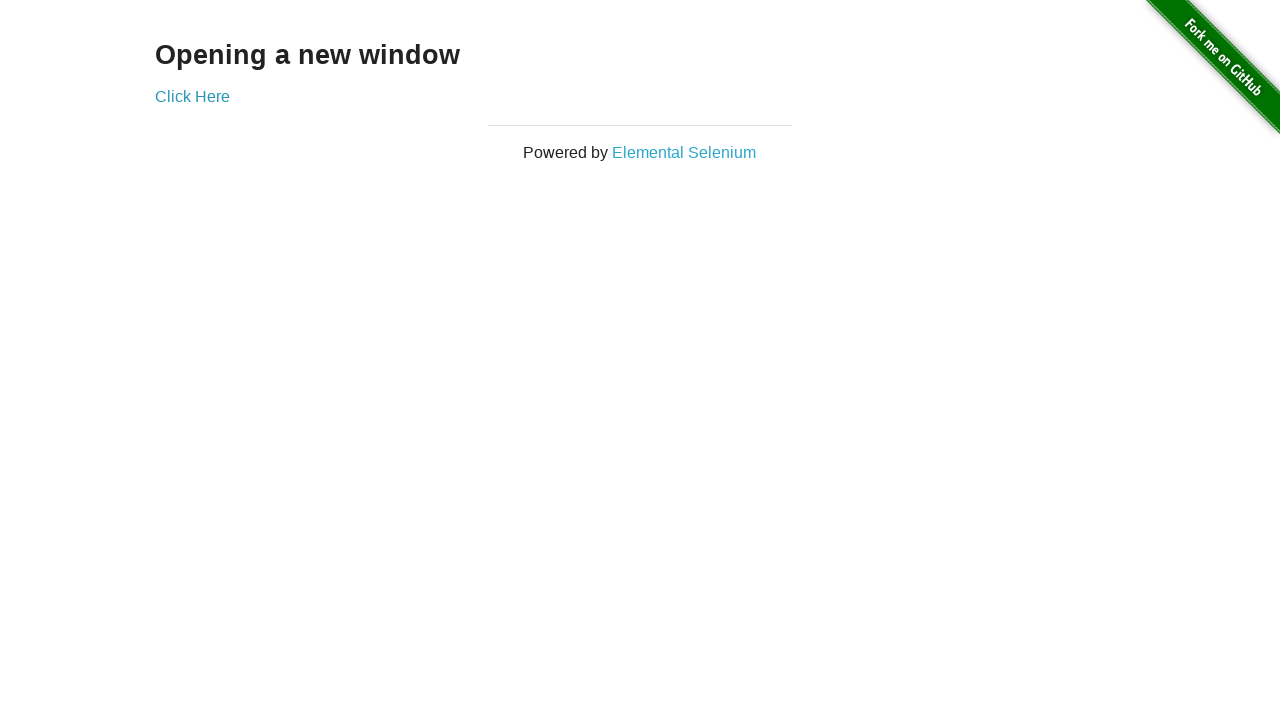

Brought new tab to front (iteration 32)
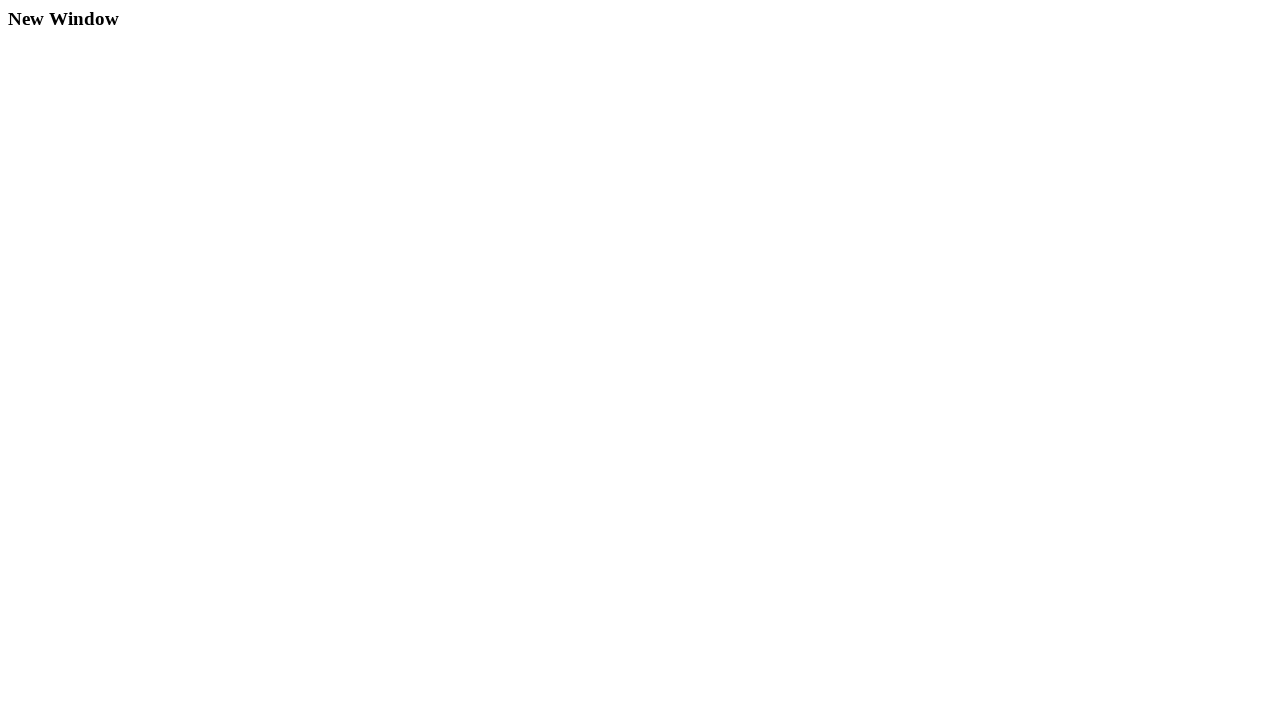

Brought original tab to front (iteration 33)
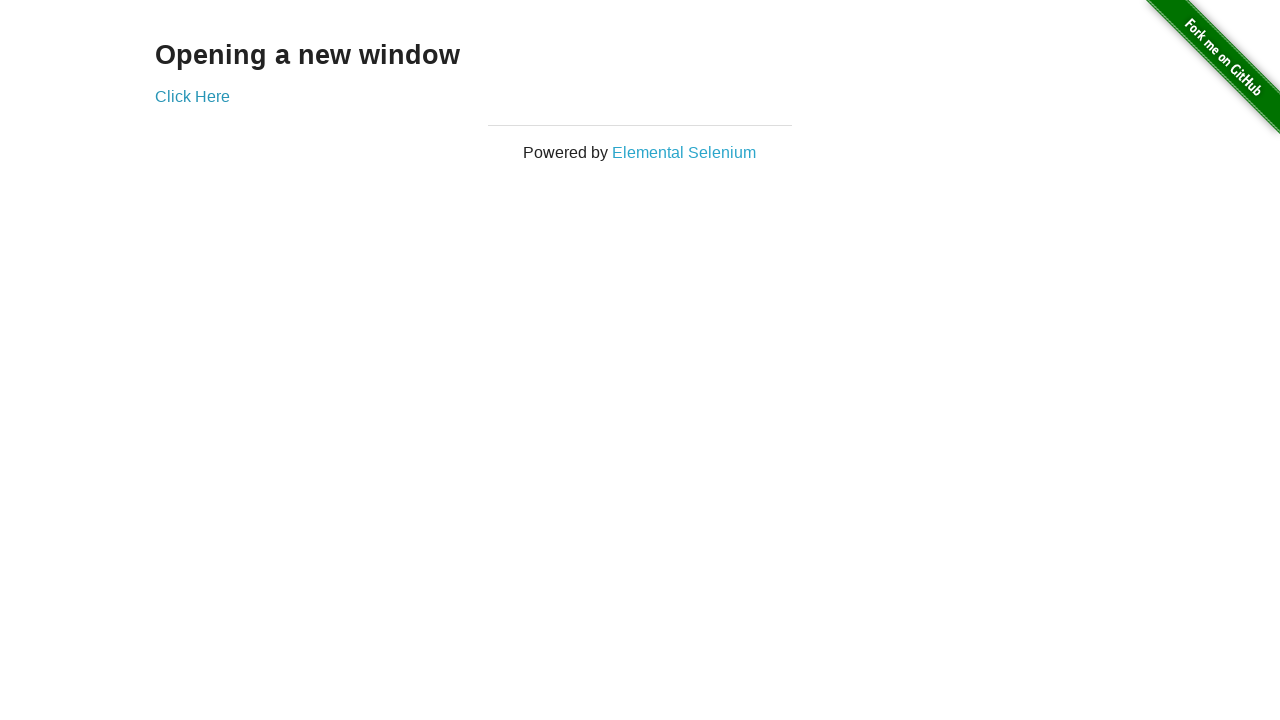

Brought new tab to front (iteration 33)
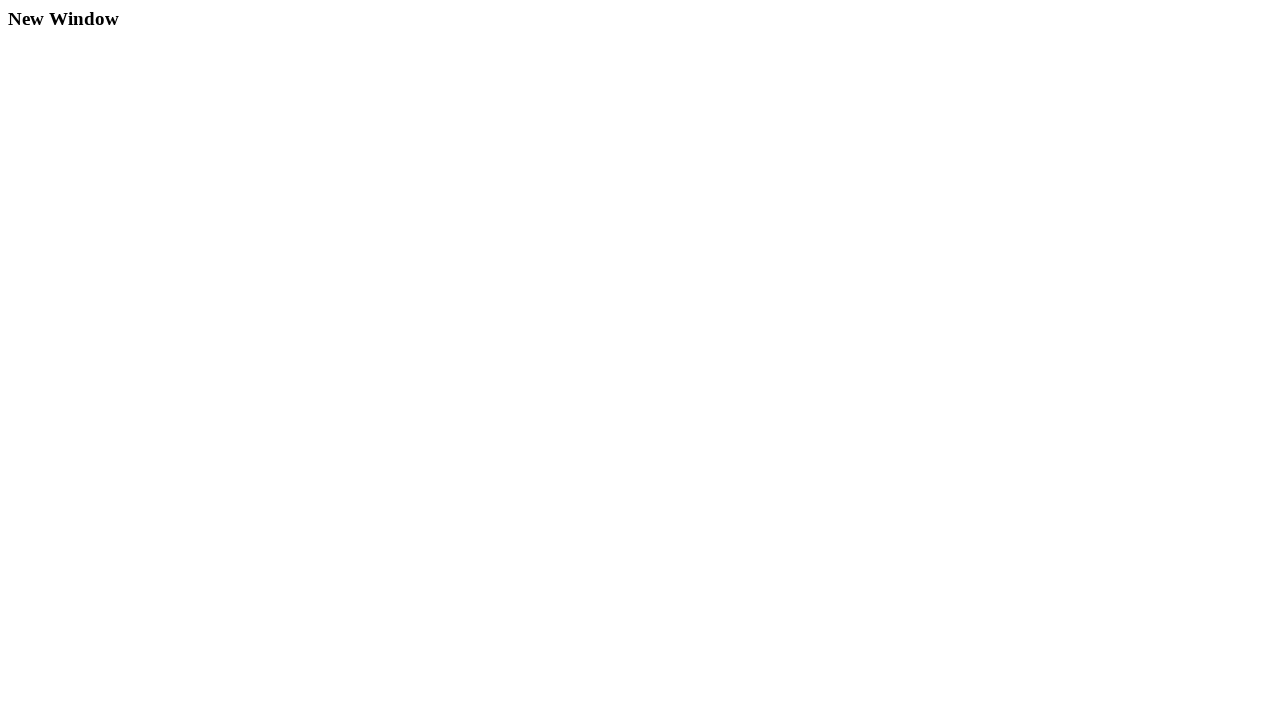

Brought original tab to front (iteration 34)
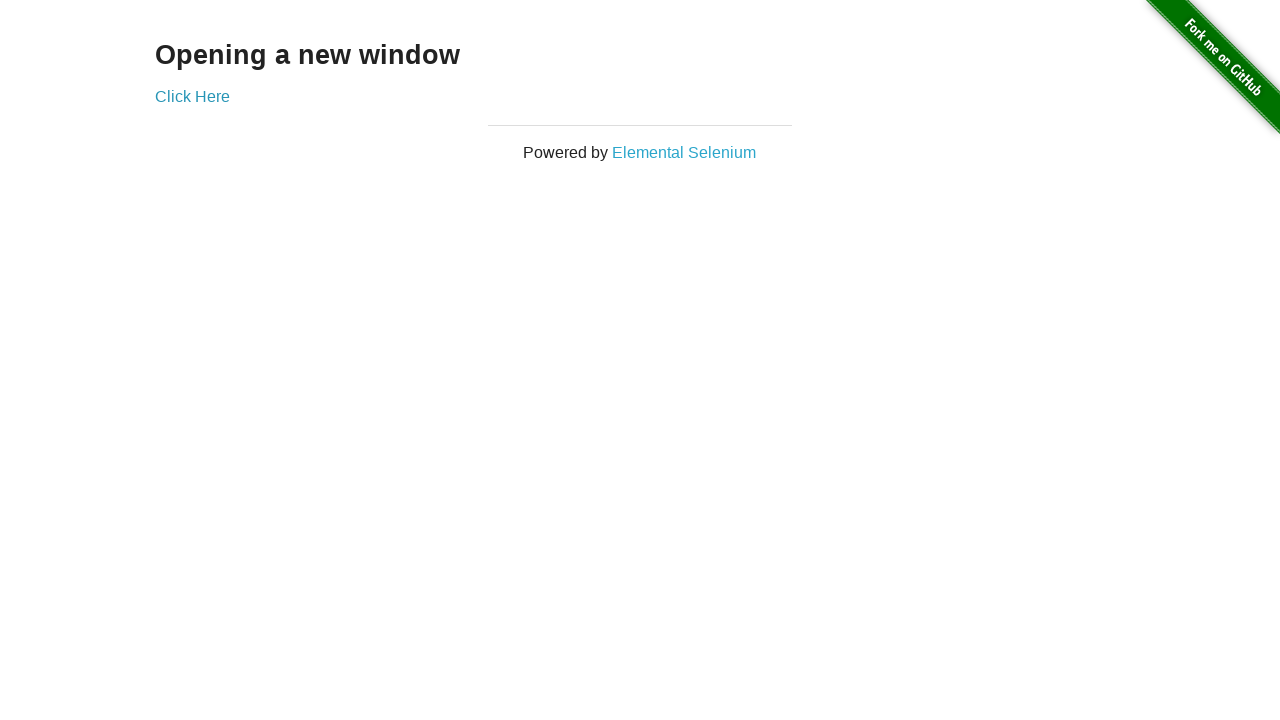

Brought new tab to front (iteration 34)
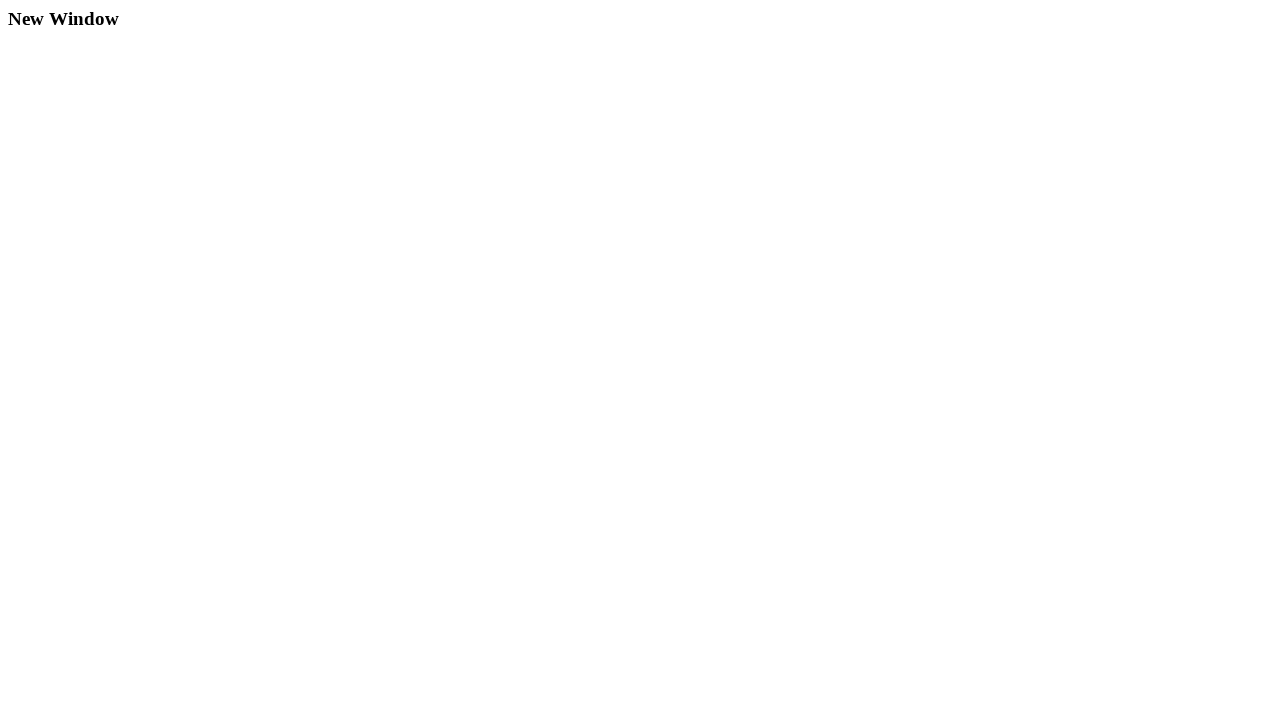

Brought original tab to front (iteration 35)
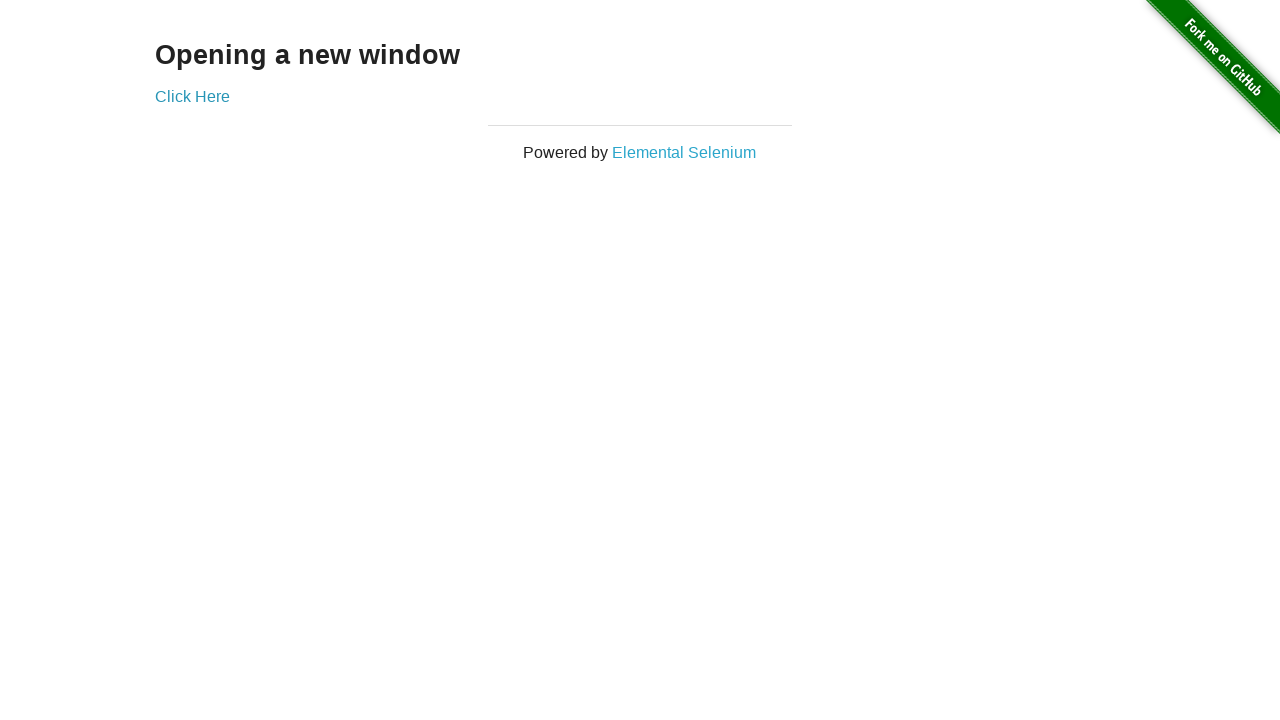

Brought new tab to front (iteration 35)
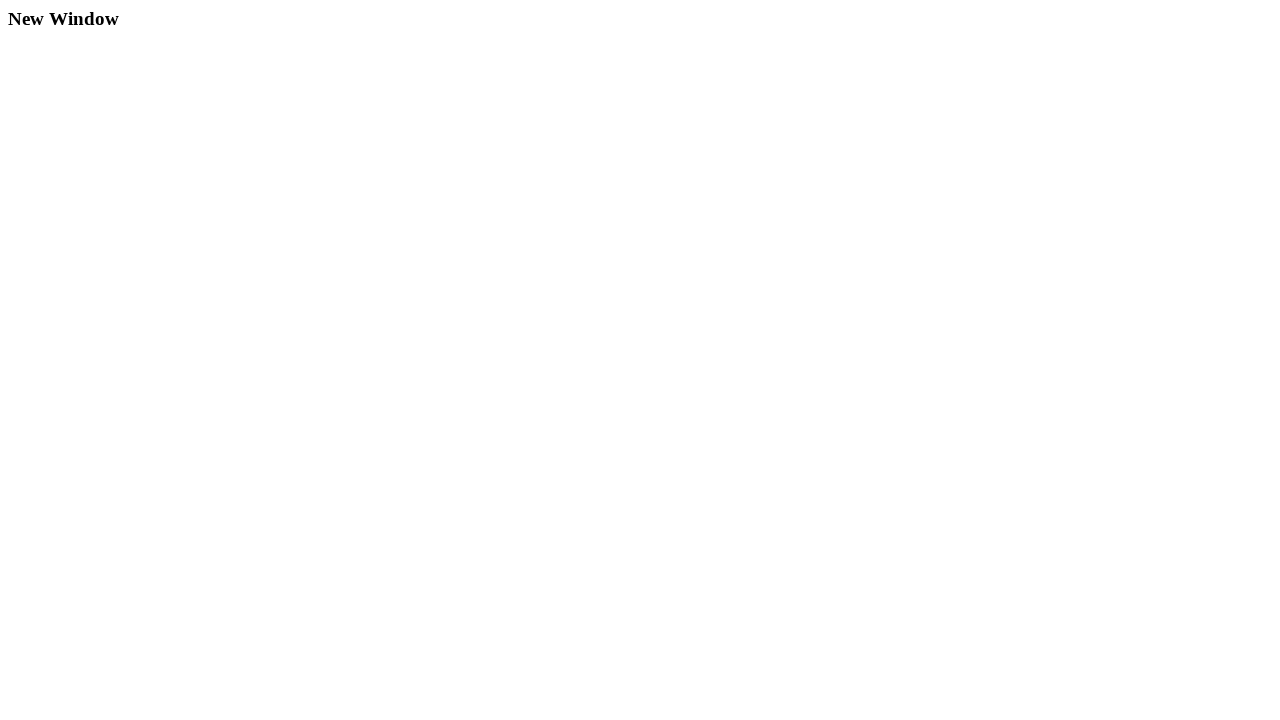

Brought original tab to front (iteration 36)
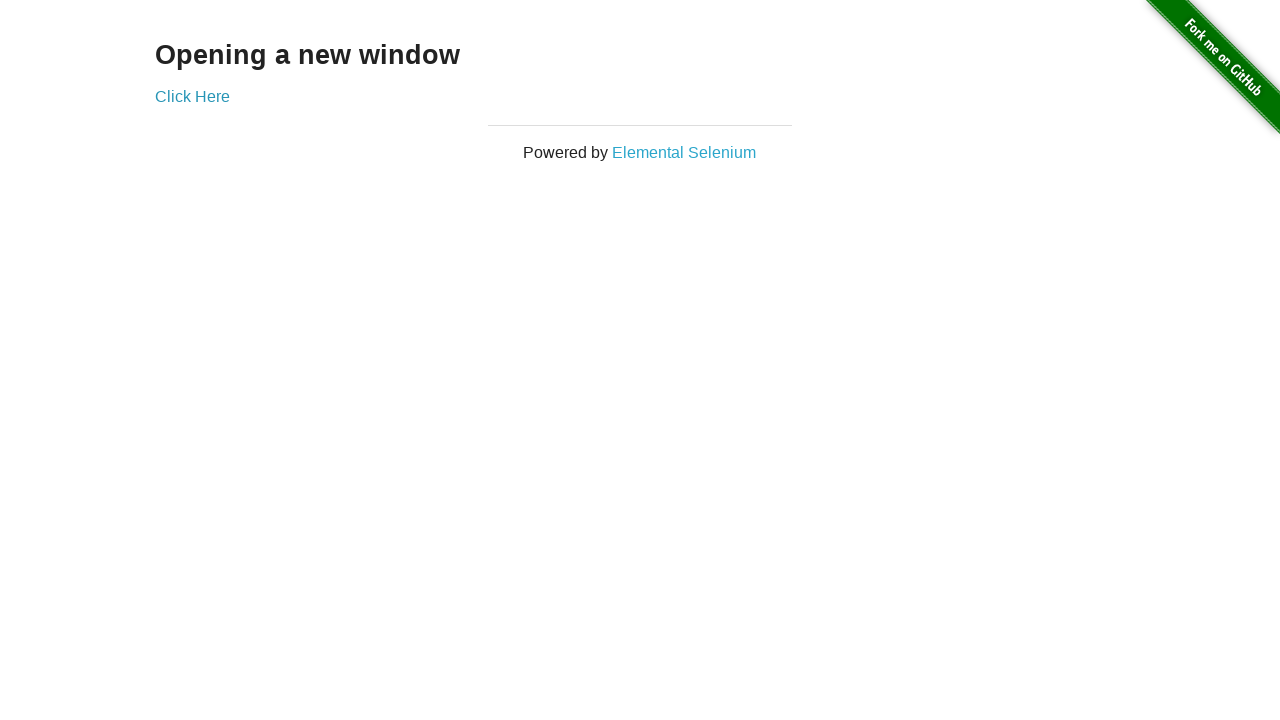

Brought new tab to front (iteration 36)
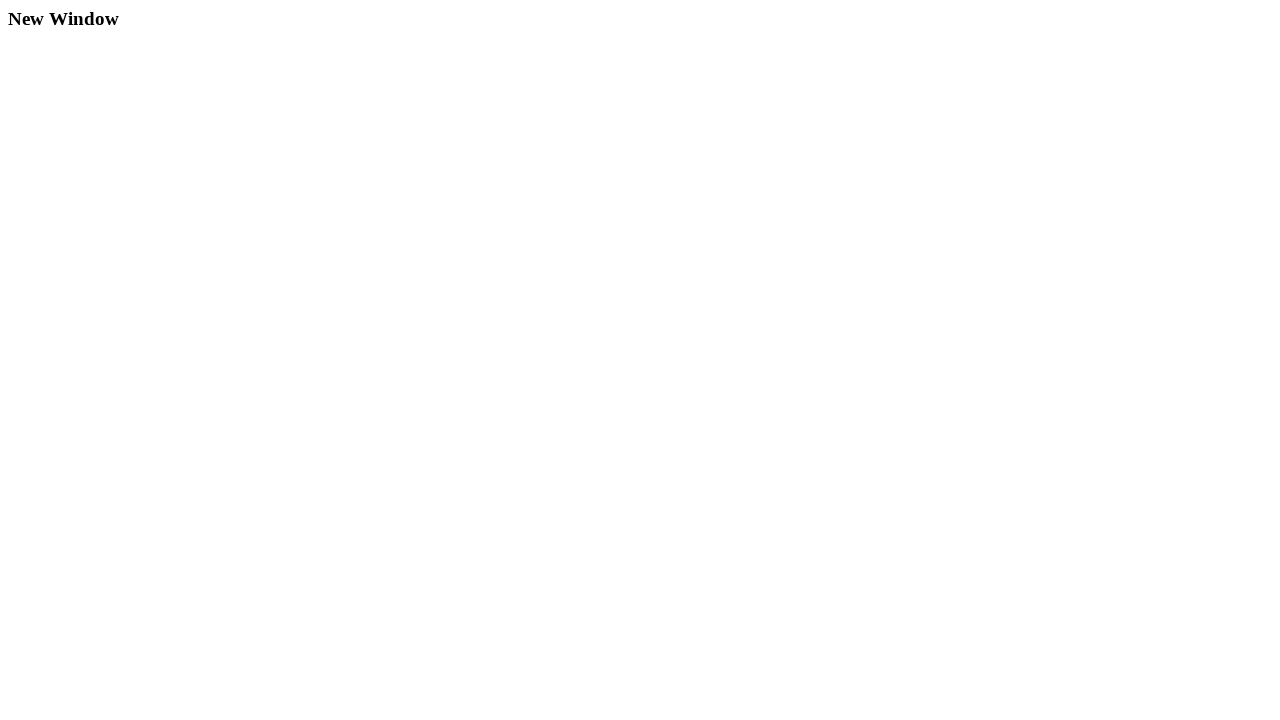

Brought original tab to front (iteration 37)
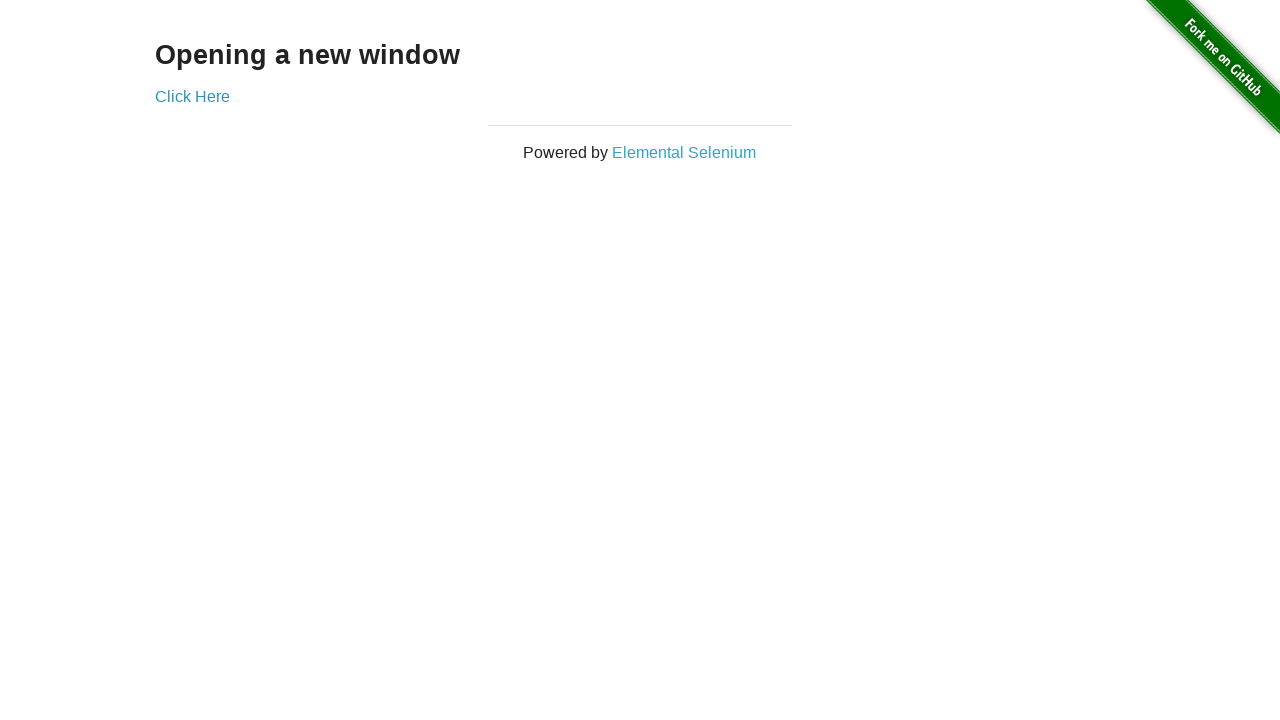

Brought new tab to front (iteration 37)
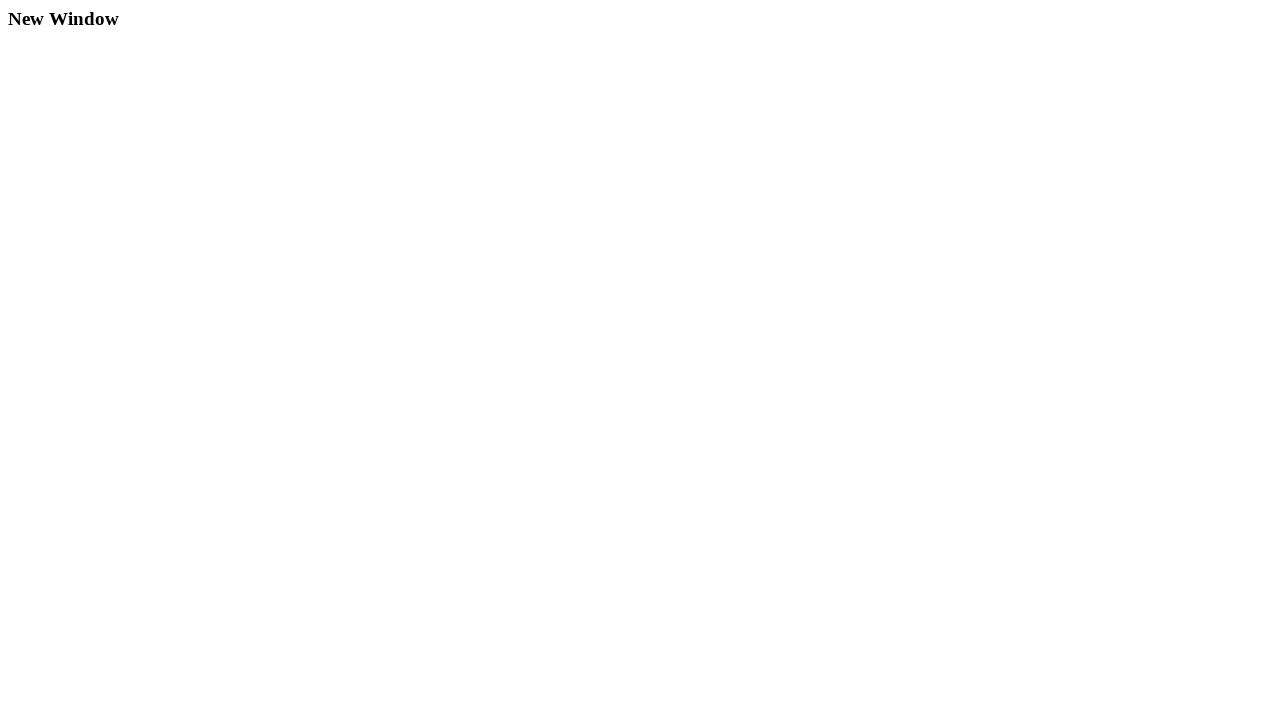

Brought original tab to front (iteration 38)
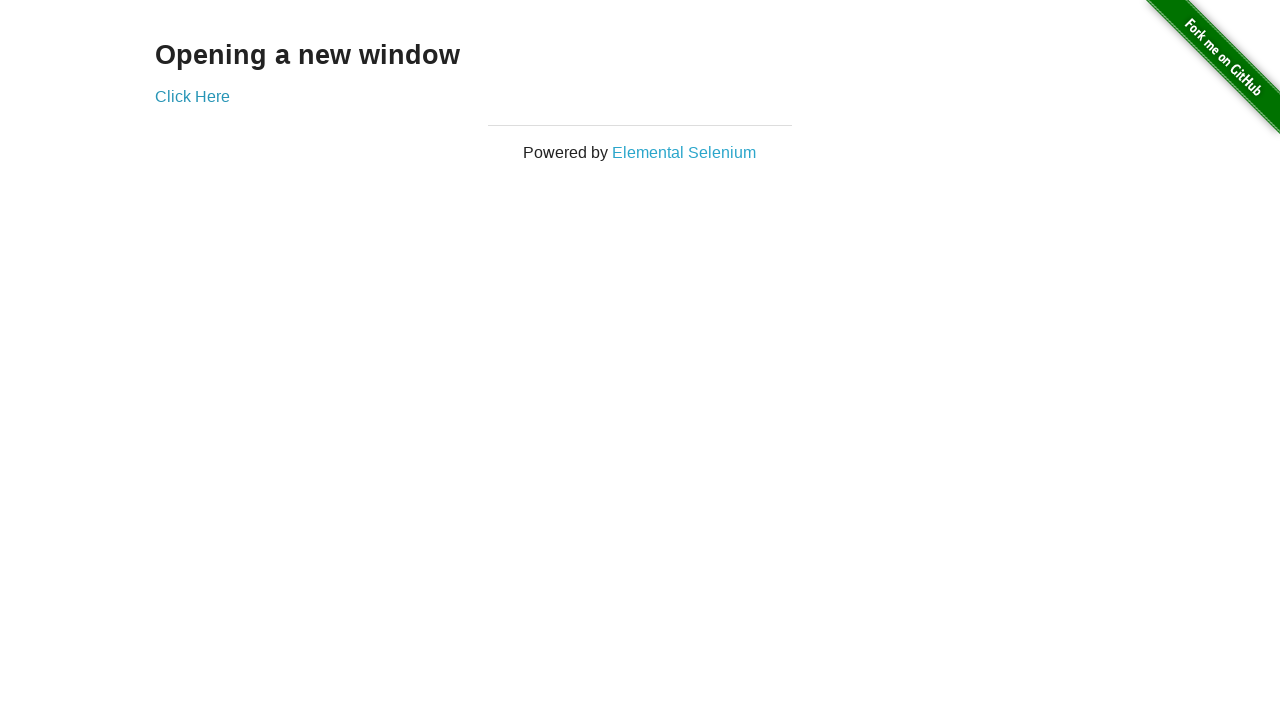

Brought new tab to front (iteration 38)
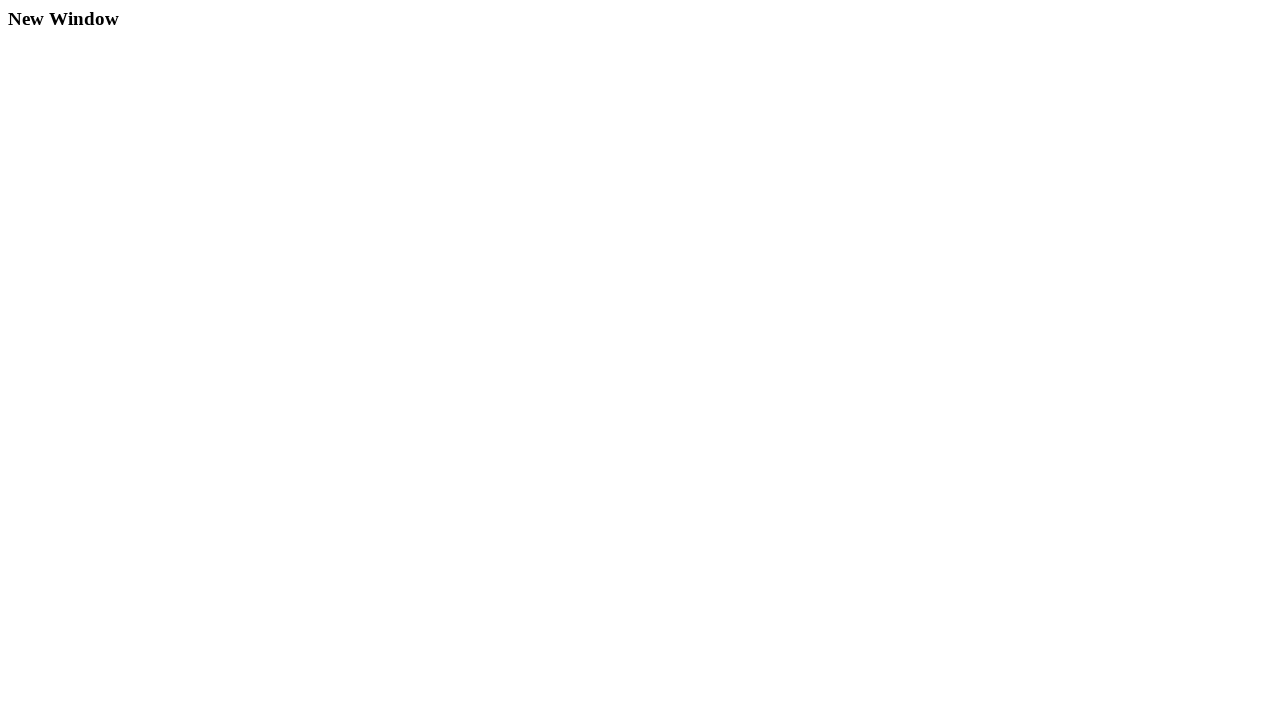

Brought original tab to front (iteration 39)
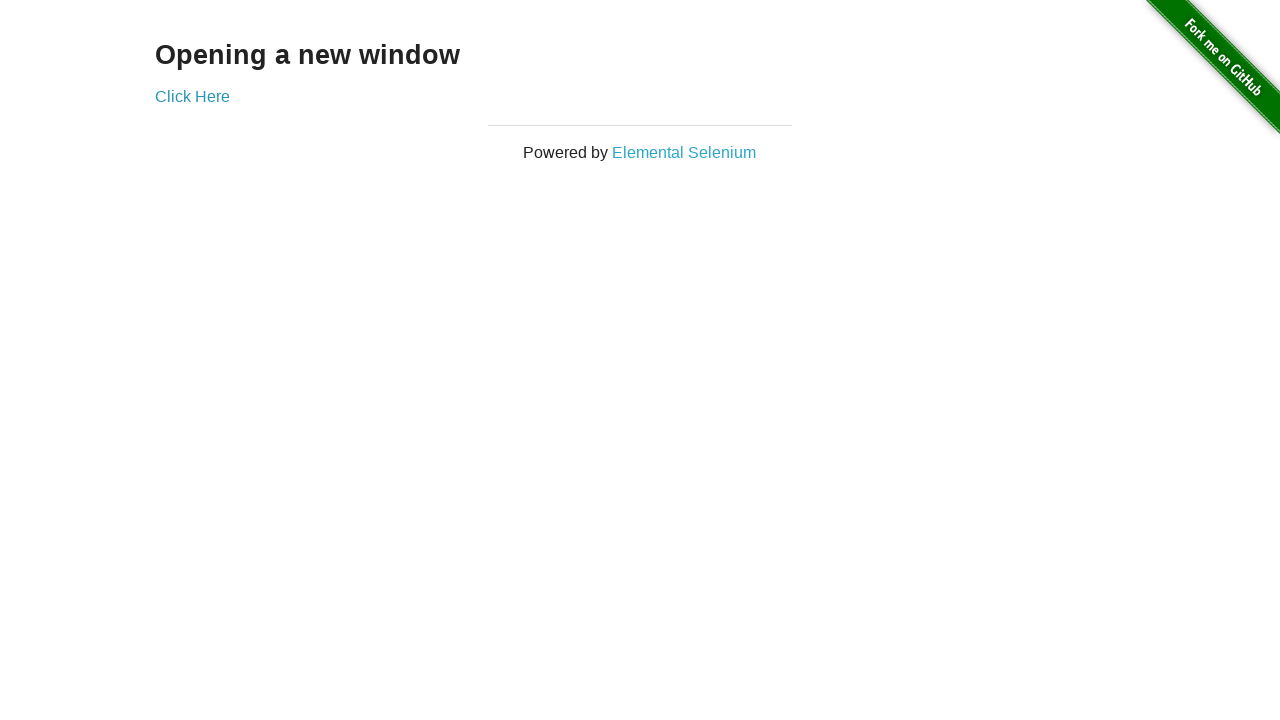

Brought new tab to front (iteration 39)
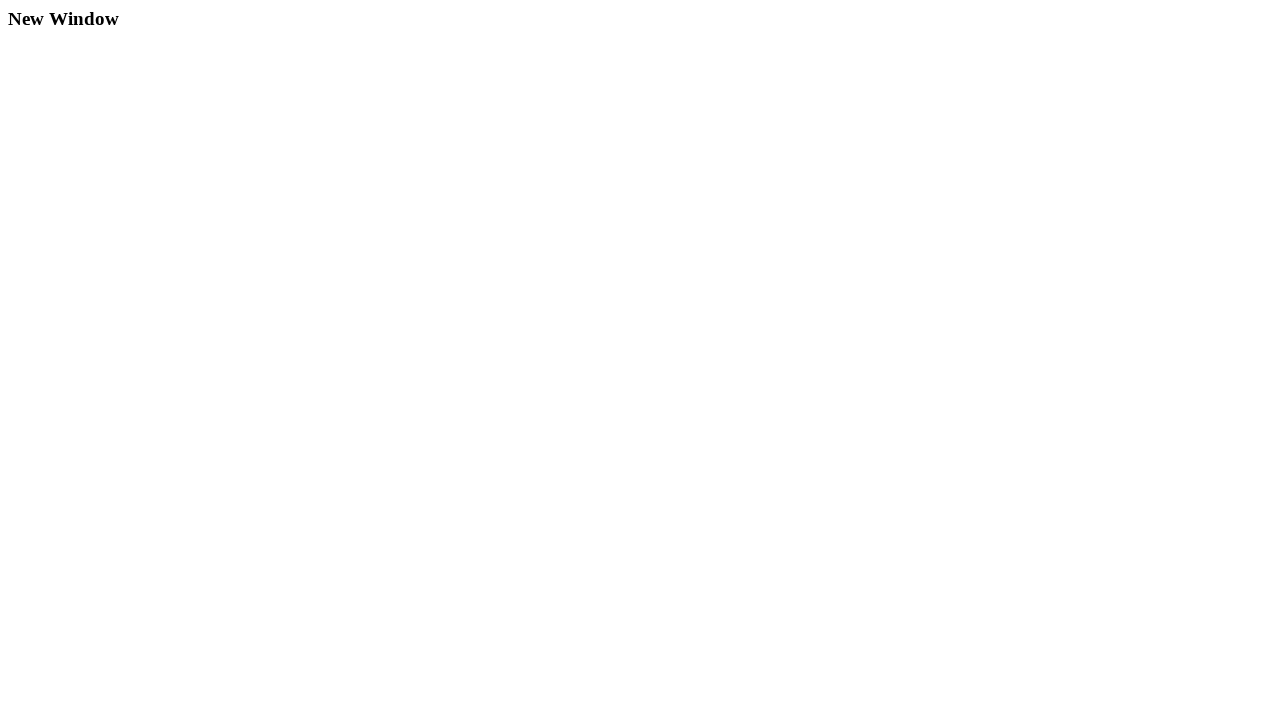

Brought original tab to front (iteration 40)
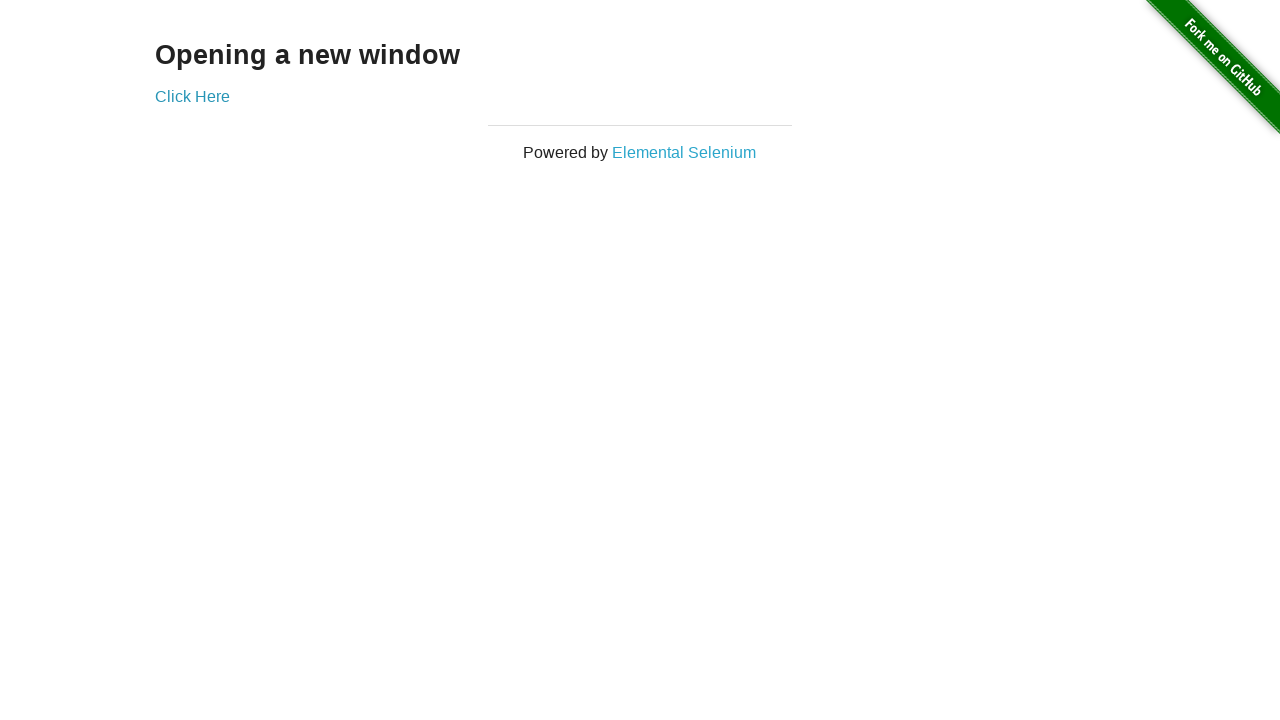

Brought new tab to front (iteration 40)
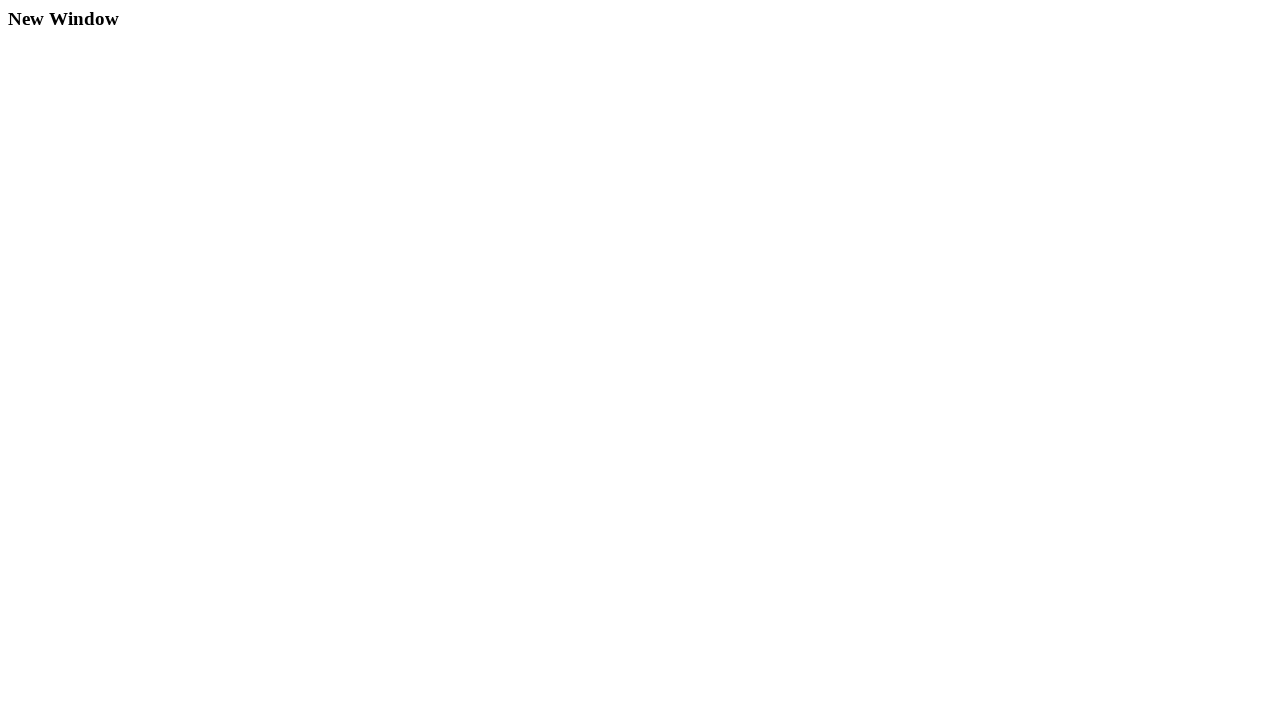

Brought original tab to front (iteration 41)
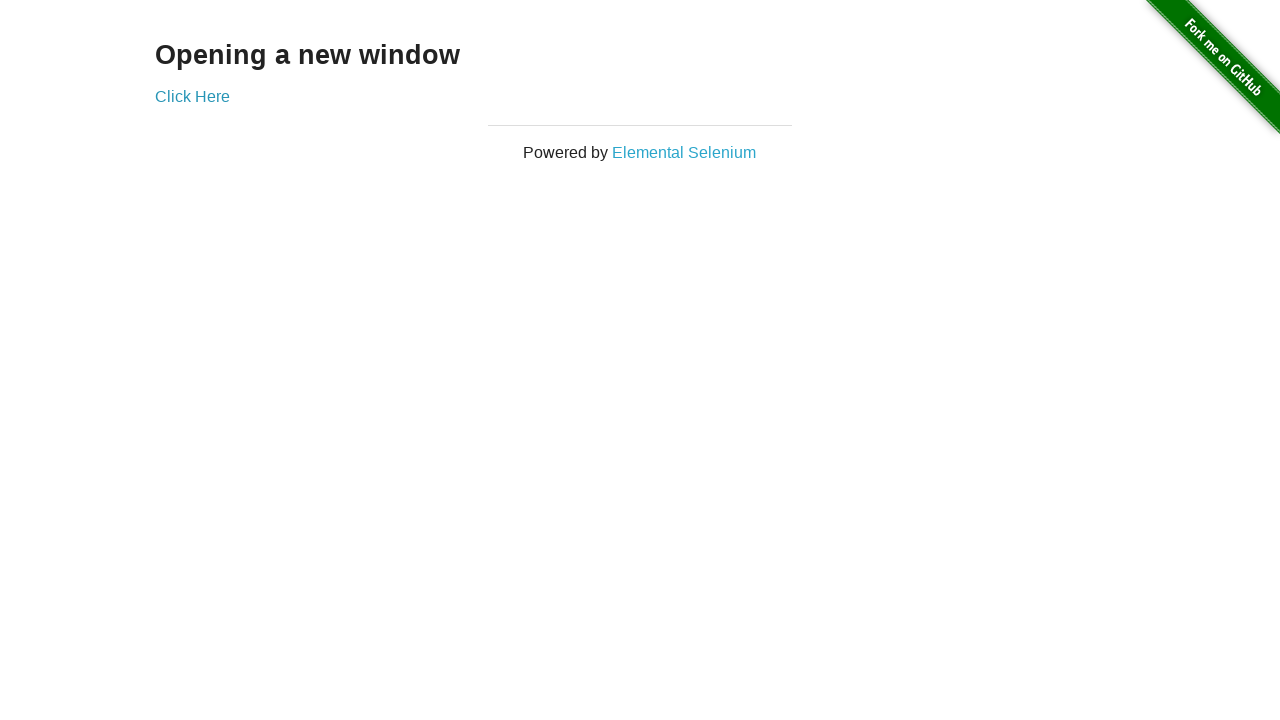

Brought new tab to front (iteration 41)
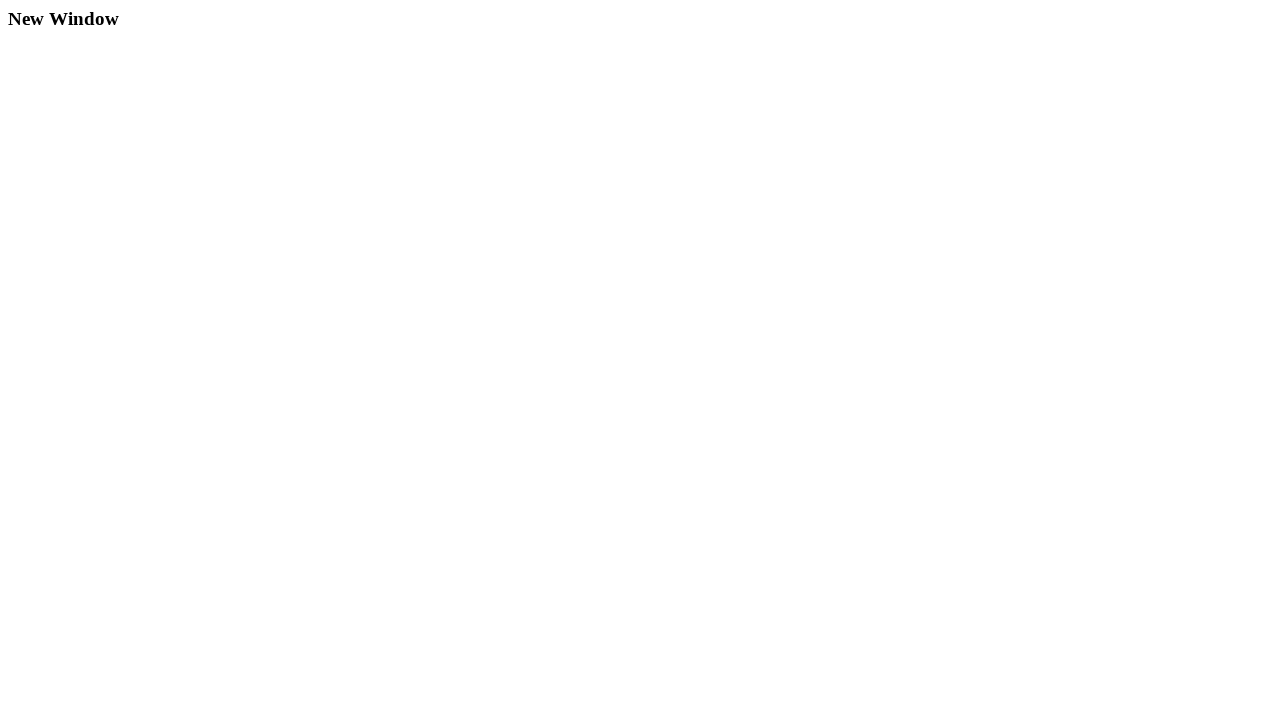

Brought original tab to front (iteration 42)
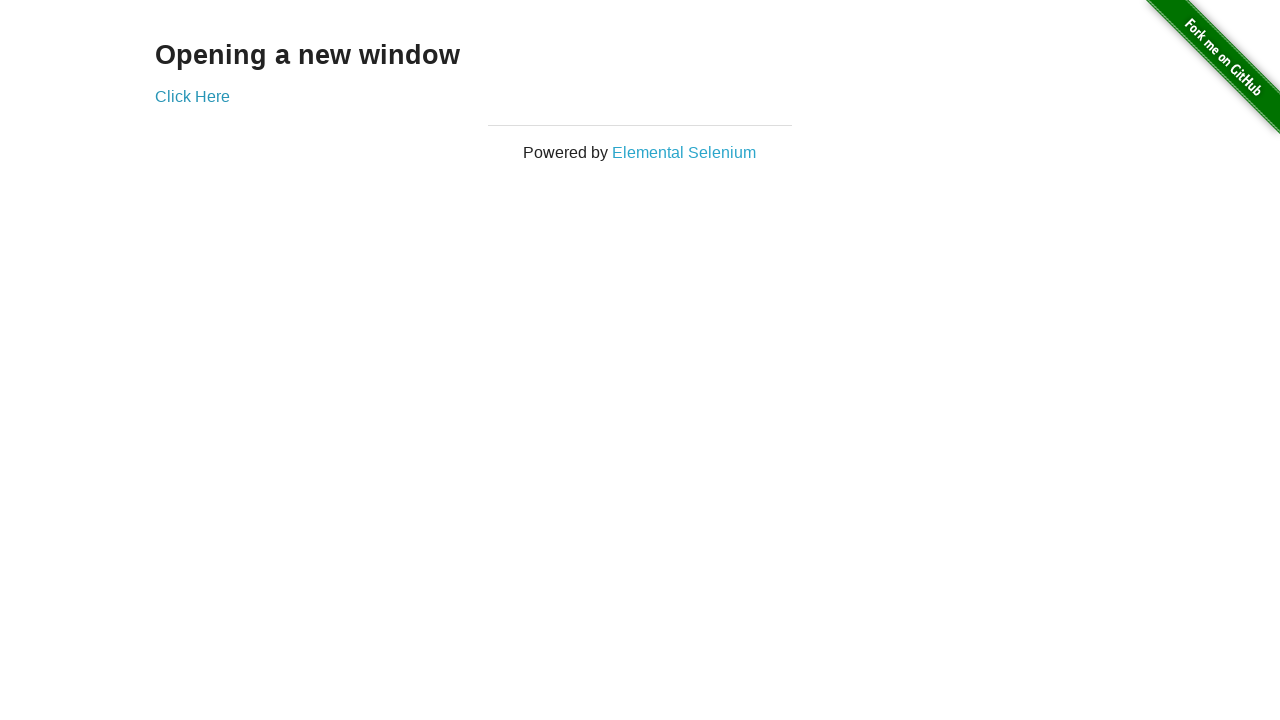

Brought new tab to front (iteration 42)
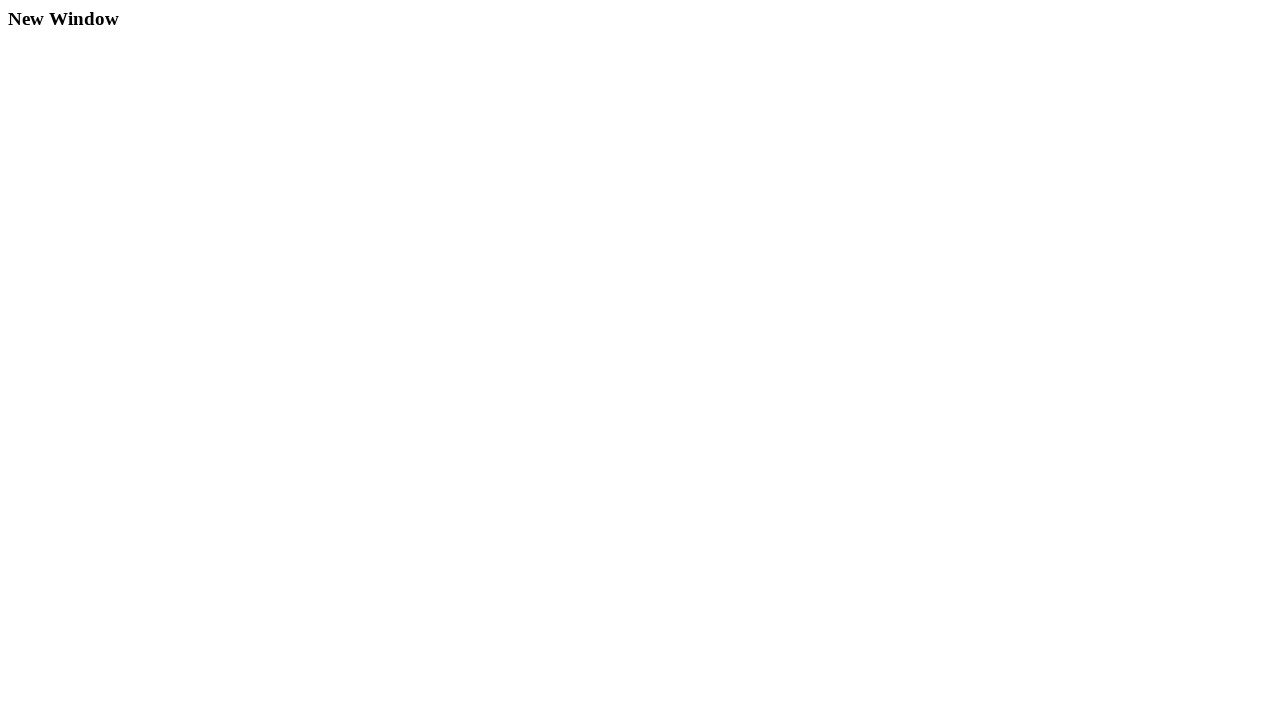

Brought original tab to front (iteration 43)
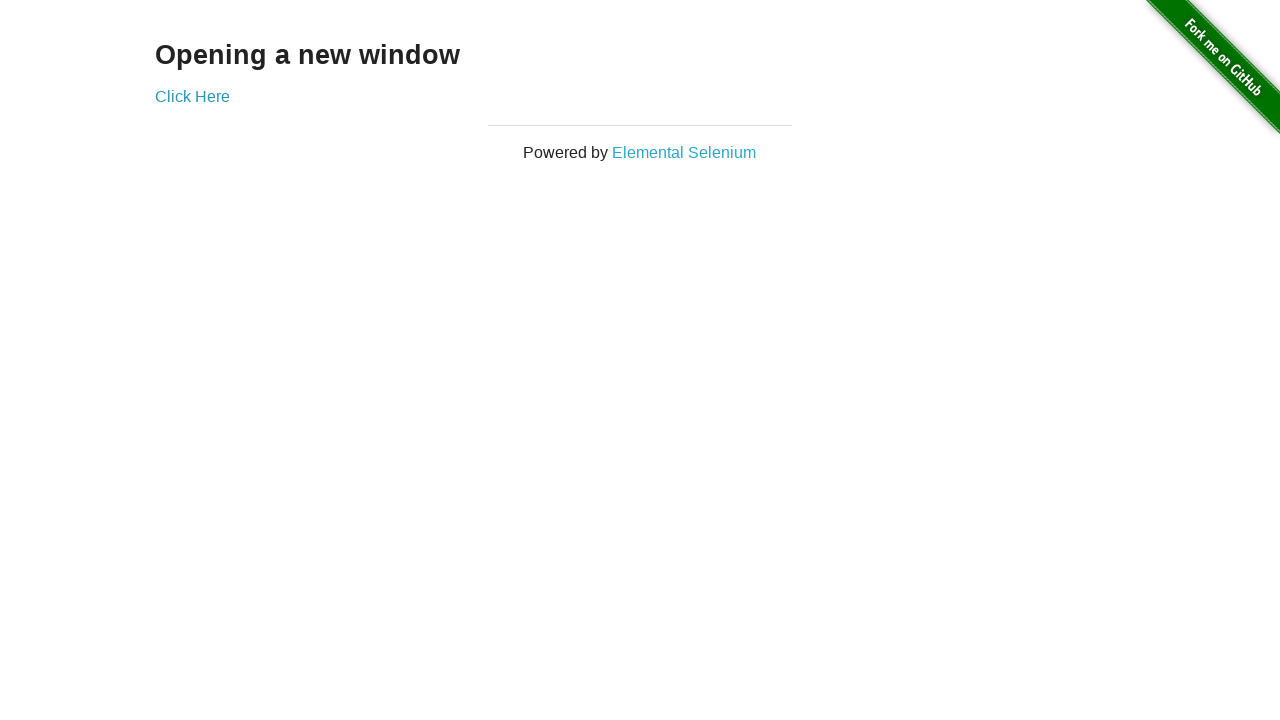

Brought new tab to front (iteration 43)
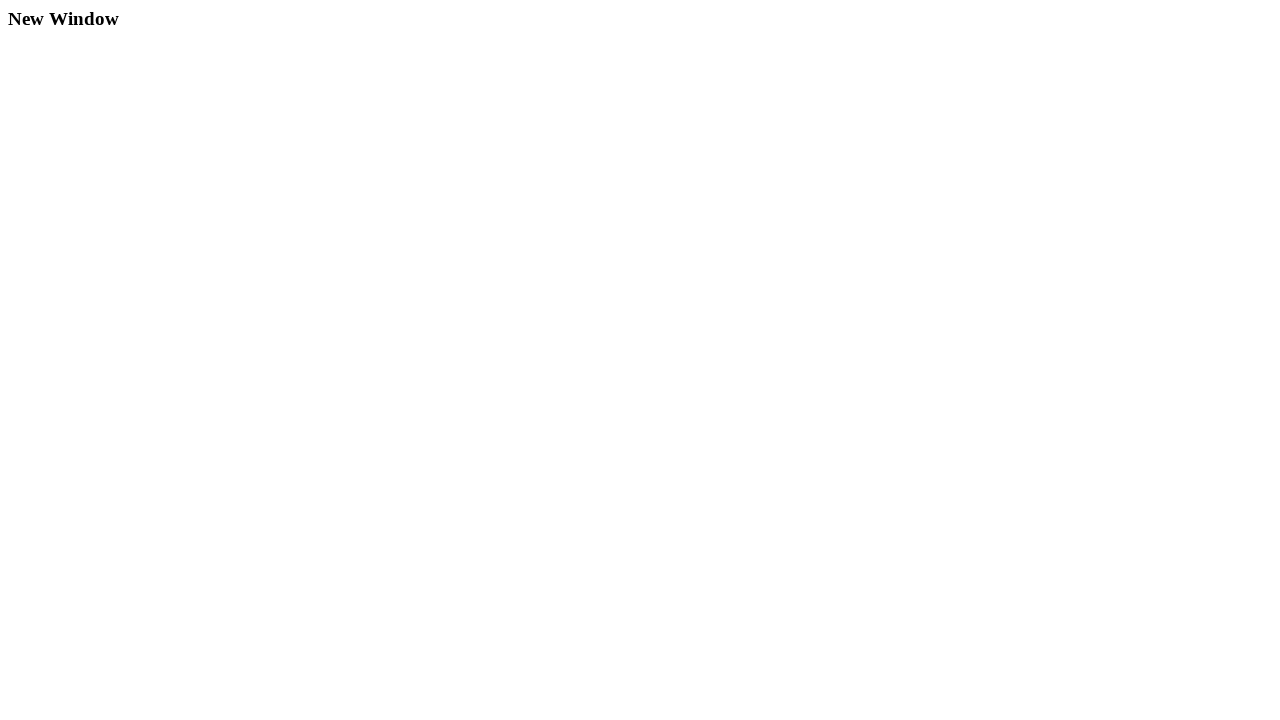

Brought original tab to front (iteration 44)
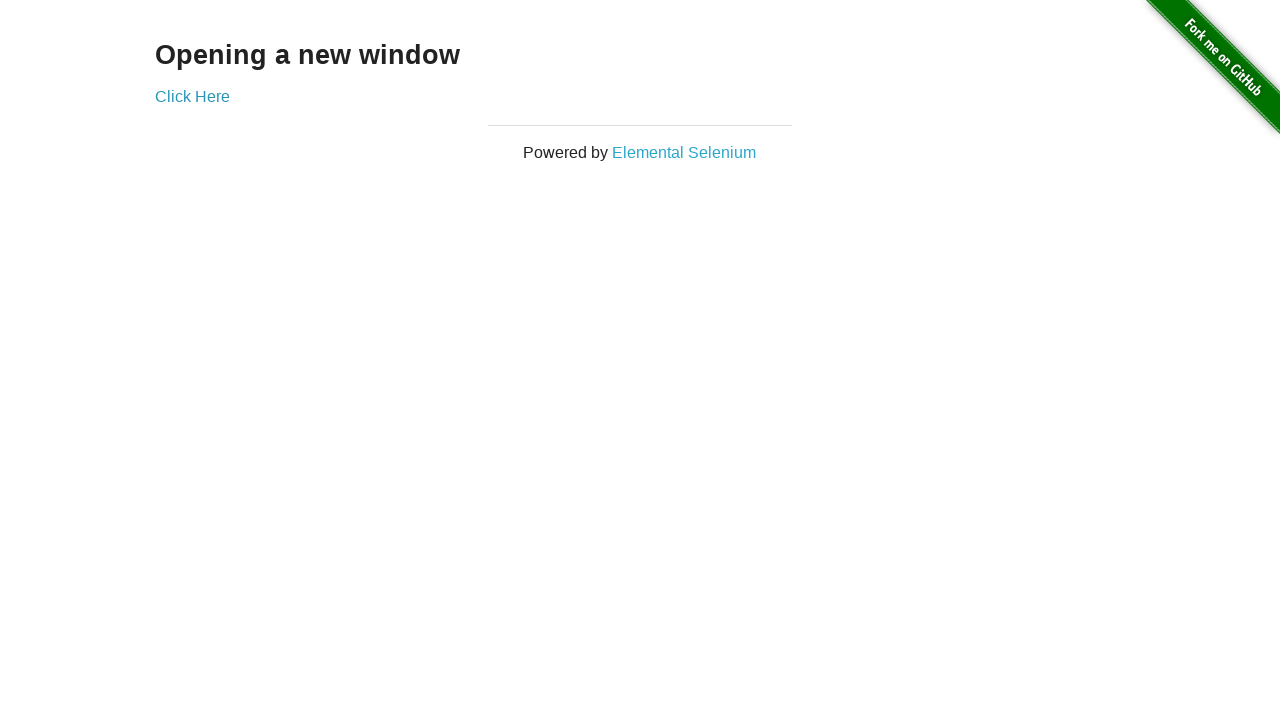

Brought new tab to front (iteration 44)
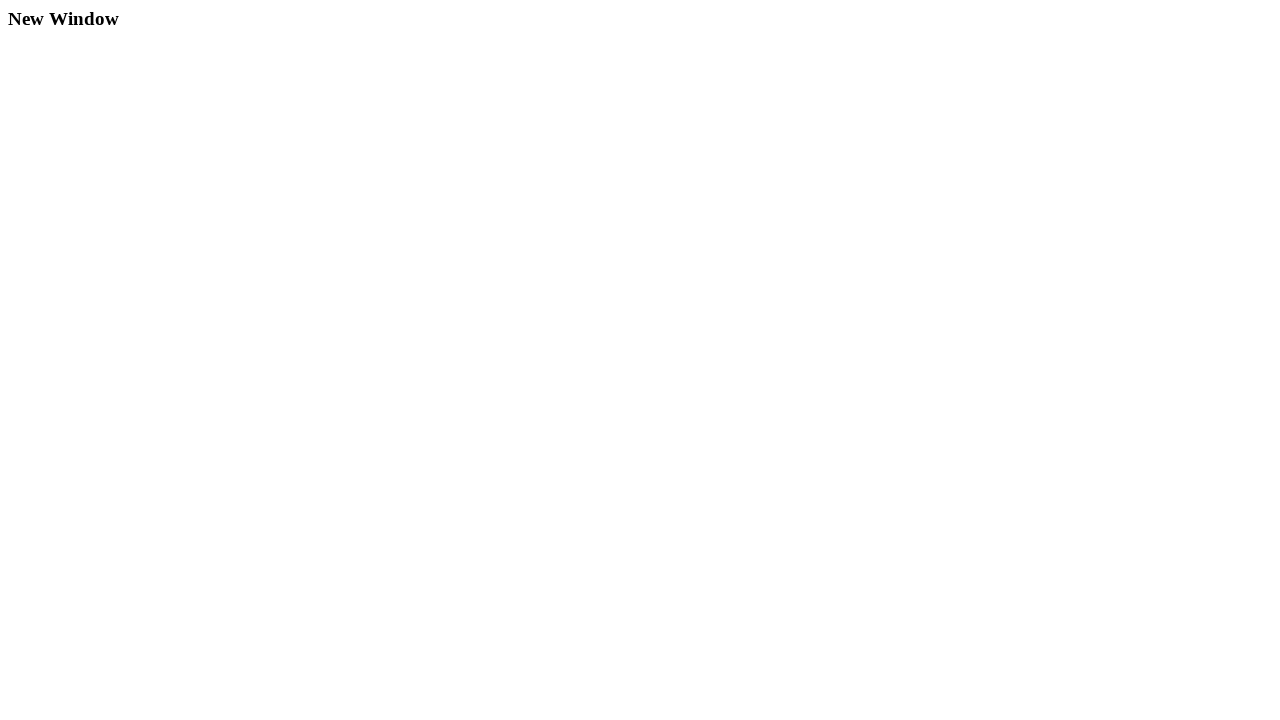

Brought original tab to front (iteration 45)
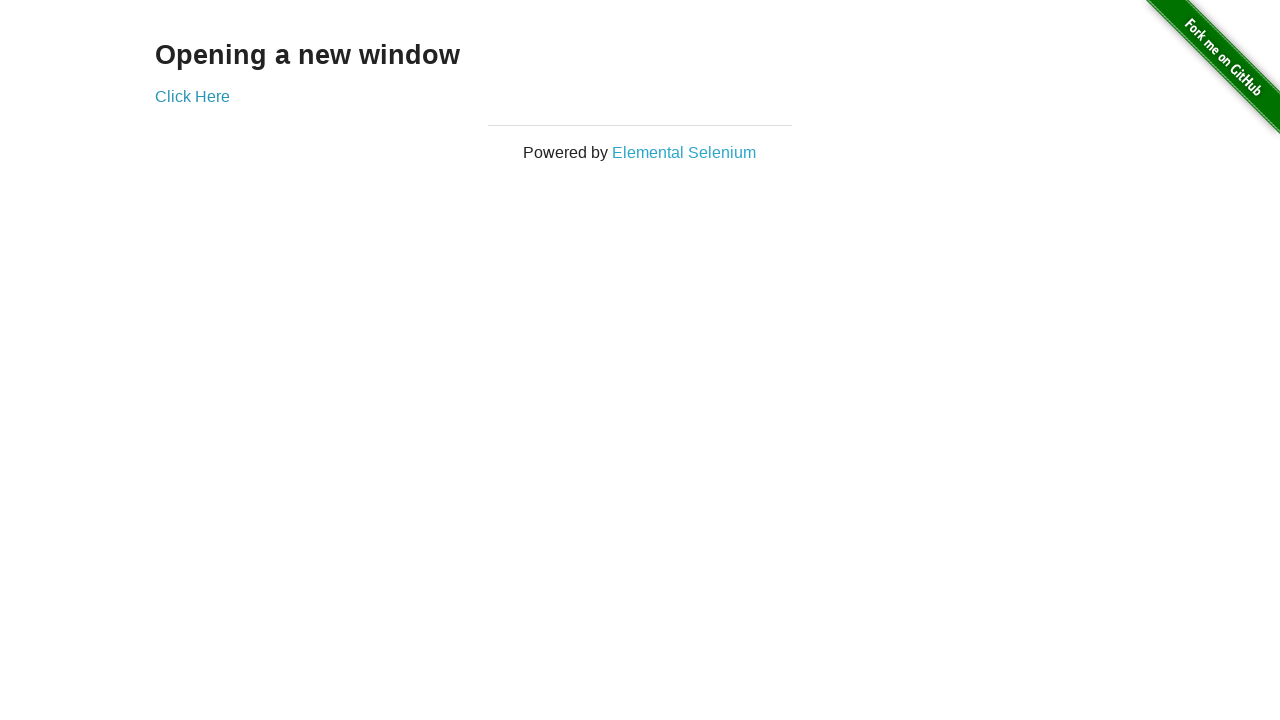

Brought new tab to front (iteration 45)
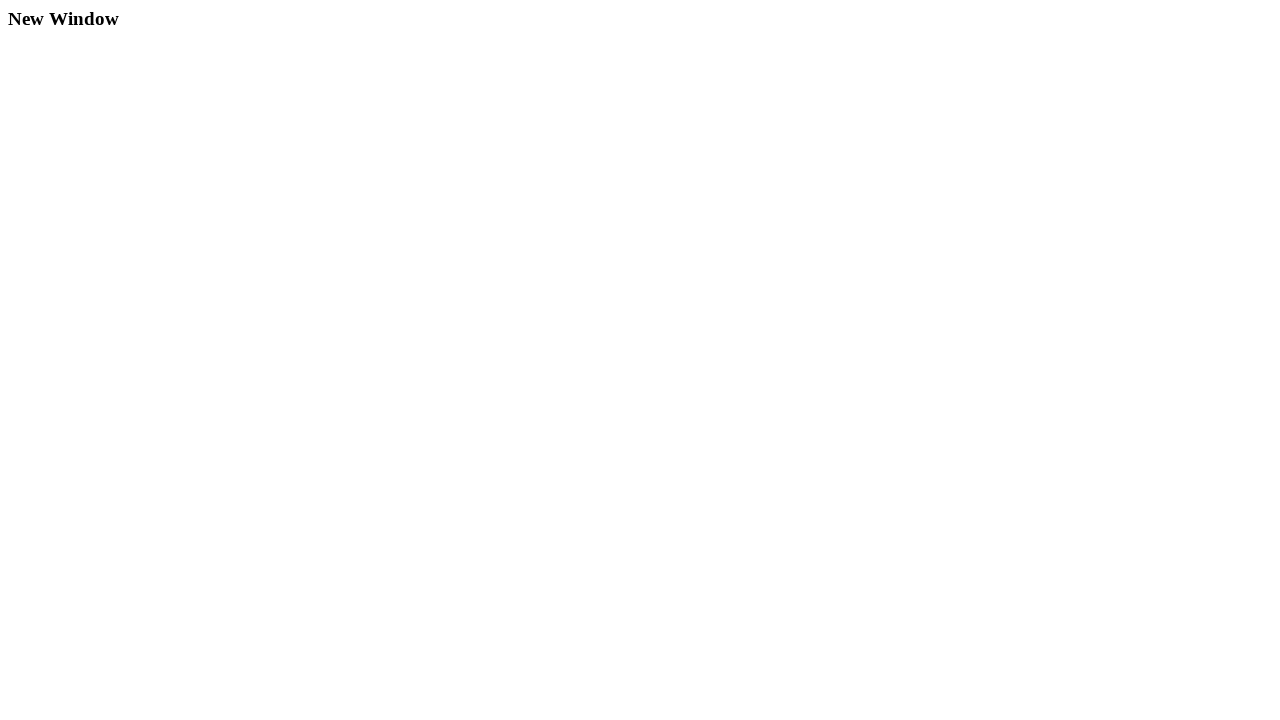

Brought original tab to front (iteration 46)
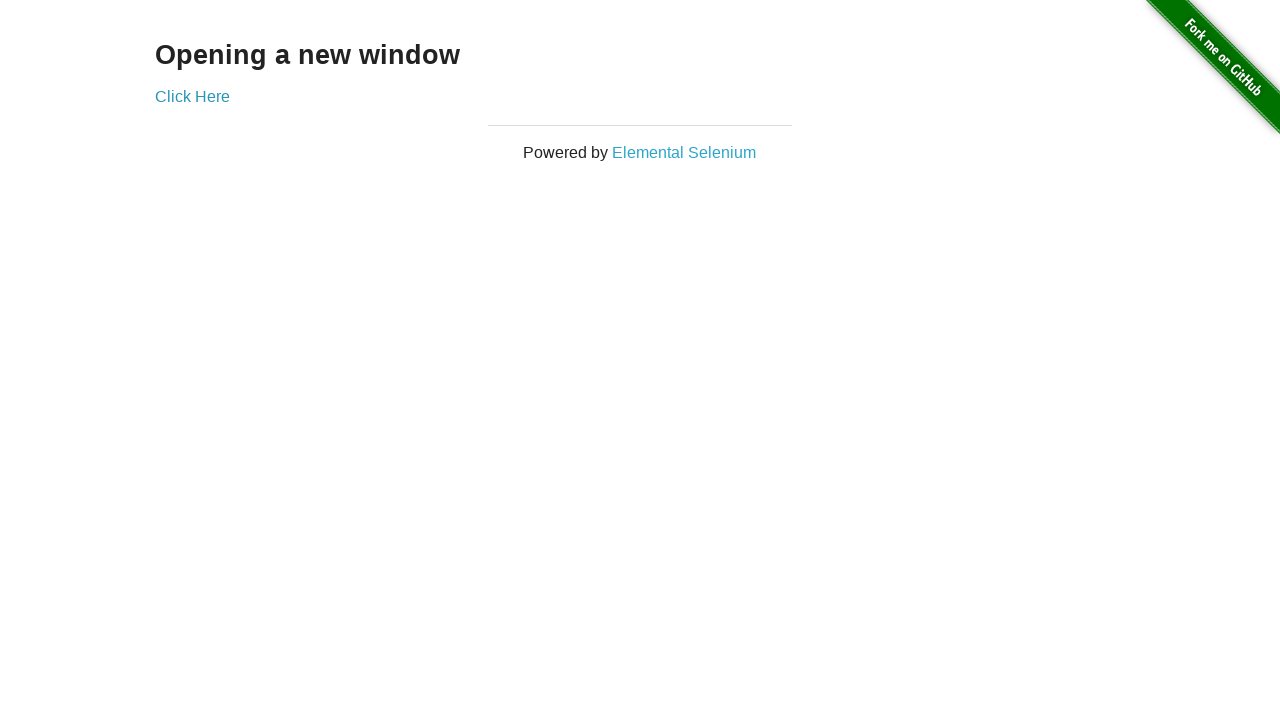

Brought new tab to front (iteration 46)
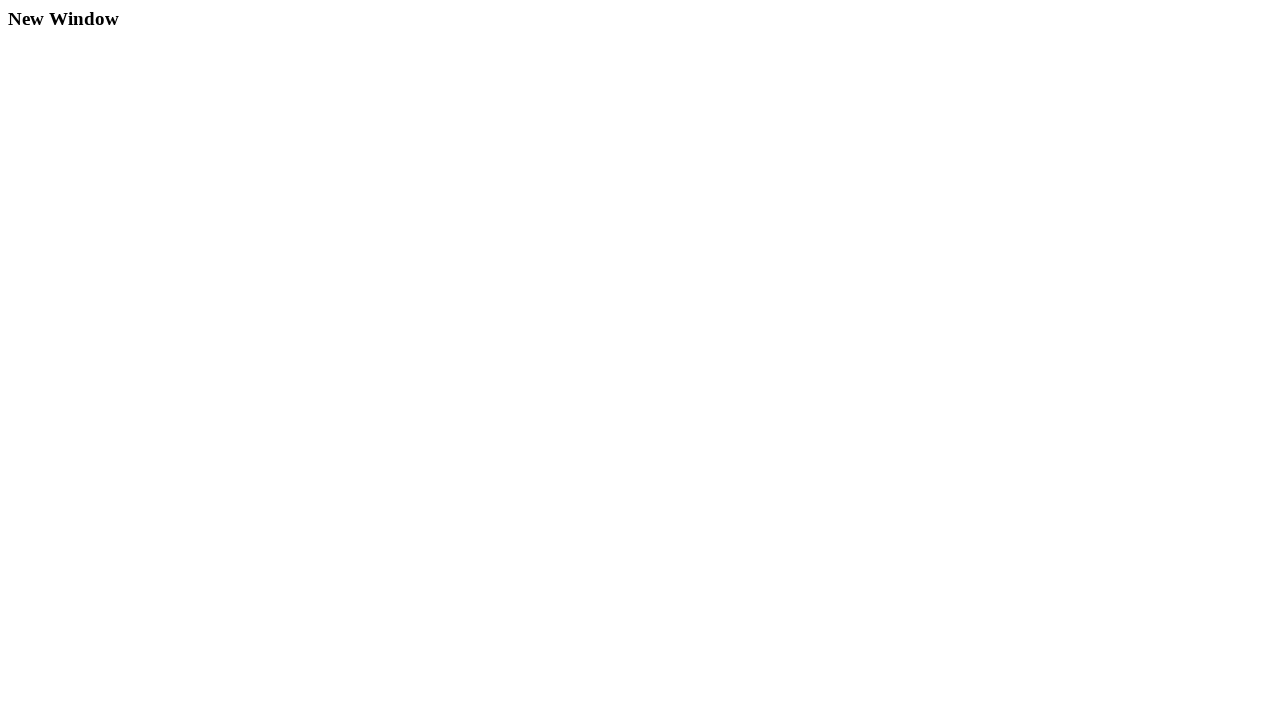

Brought original tab to front (iteration 47)
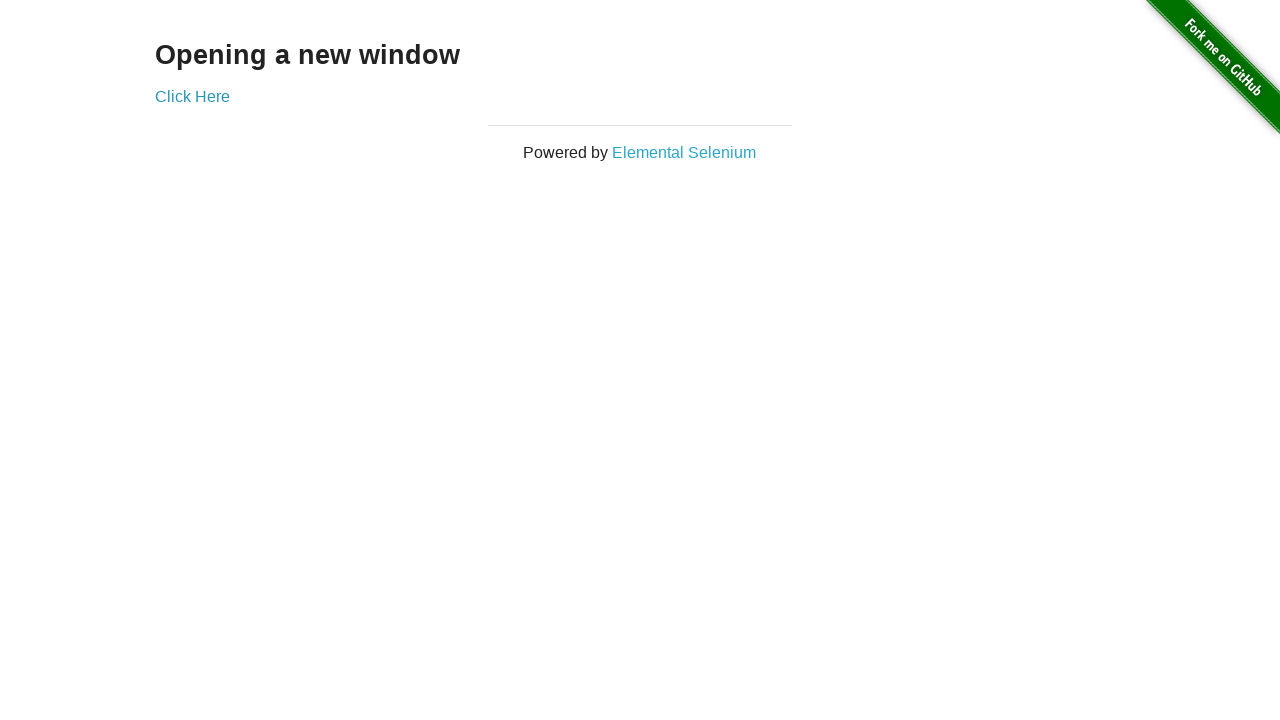

Brought new tab to front (iteration 47)
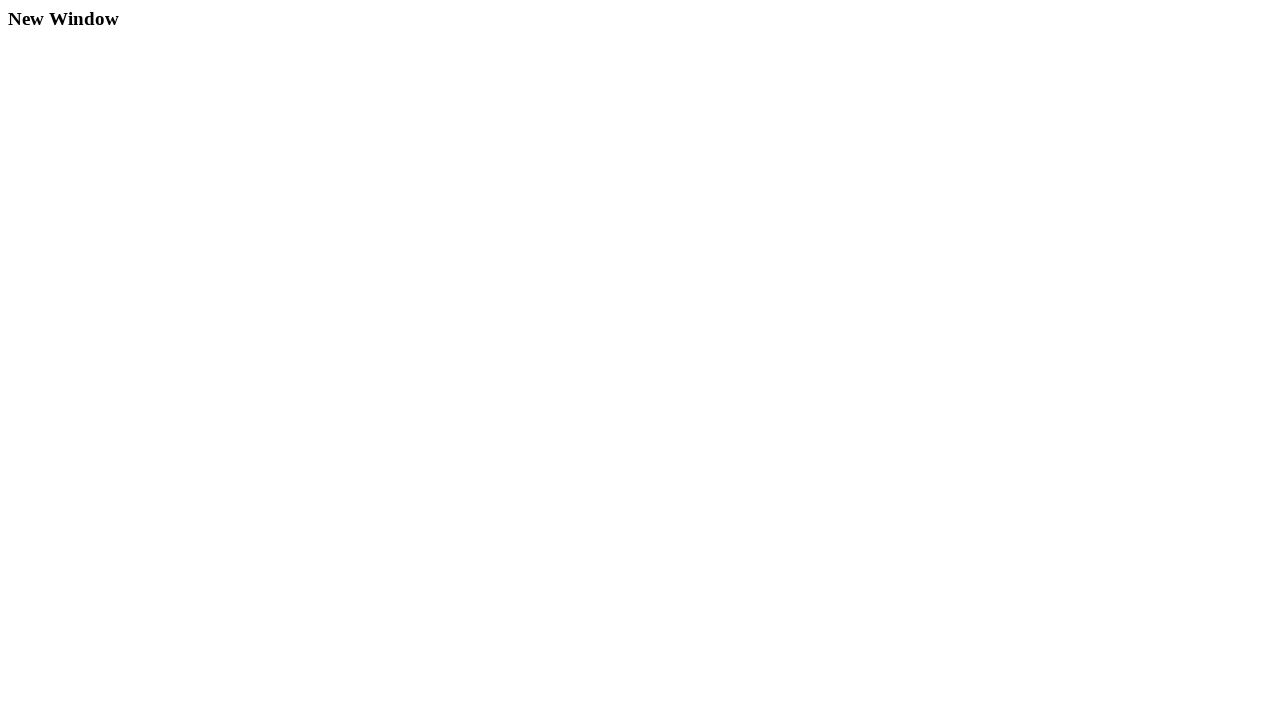

Brought original tab to front (iteration 48)
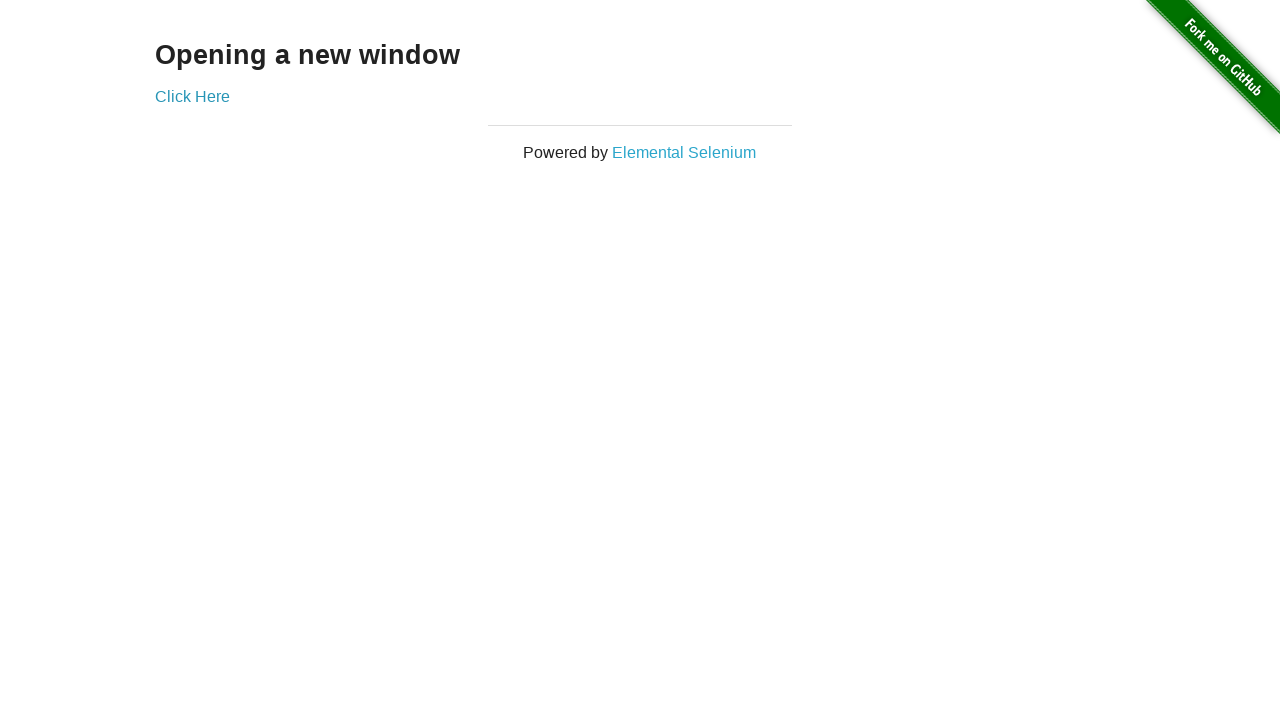

Brought new tab to front (iteration 48)
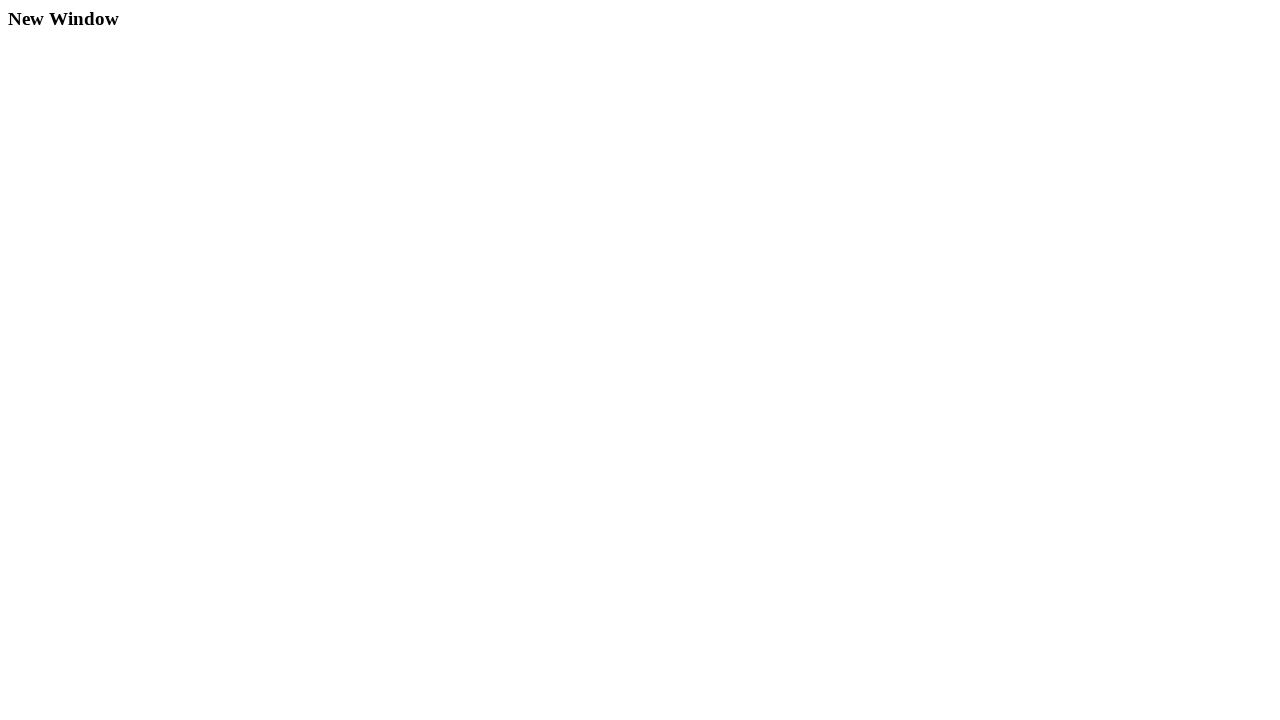

Brought original tab to front (iteration 49)
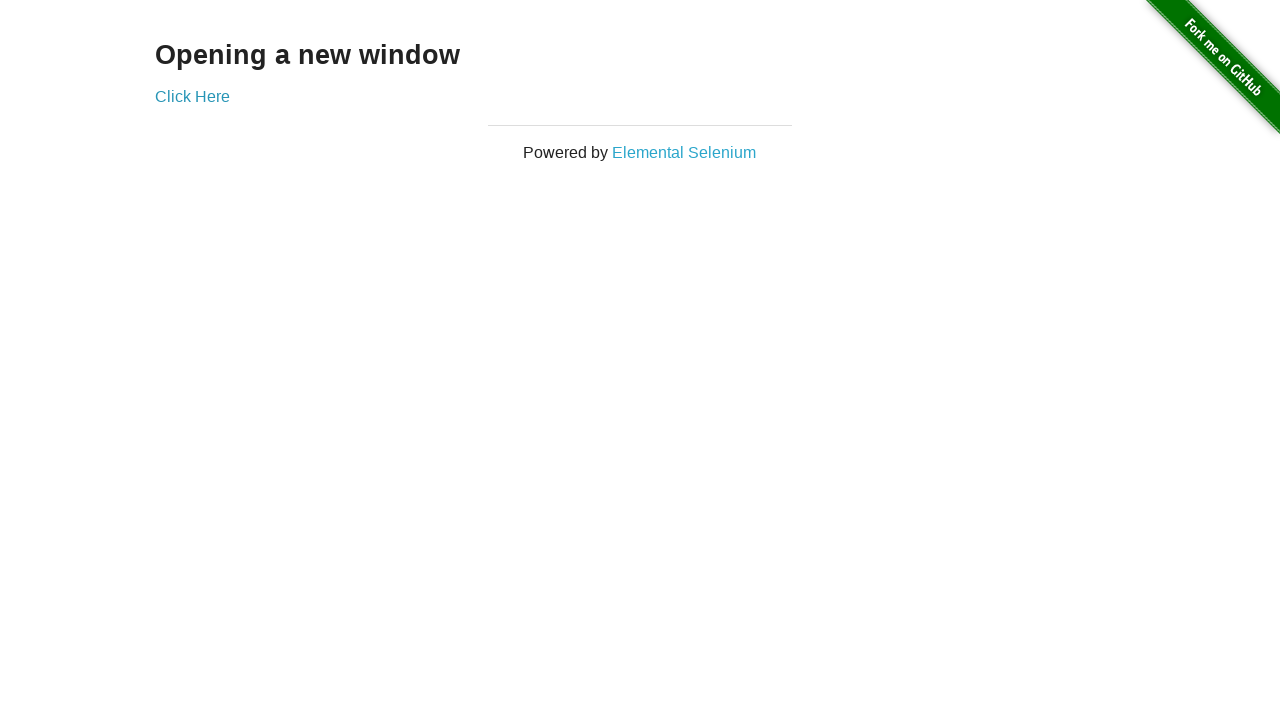

Brought new tab to front (iteration 49)
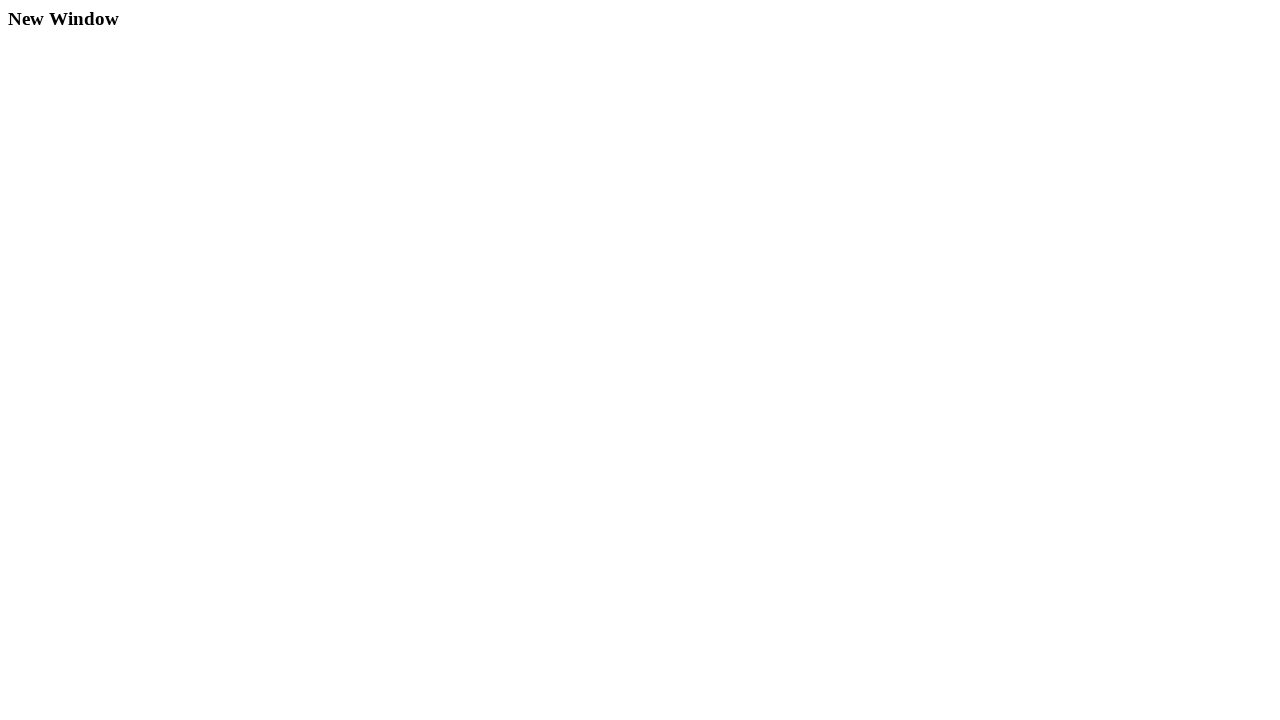

Brought original tab to front (iteration 50)
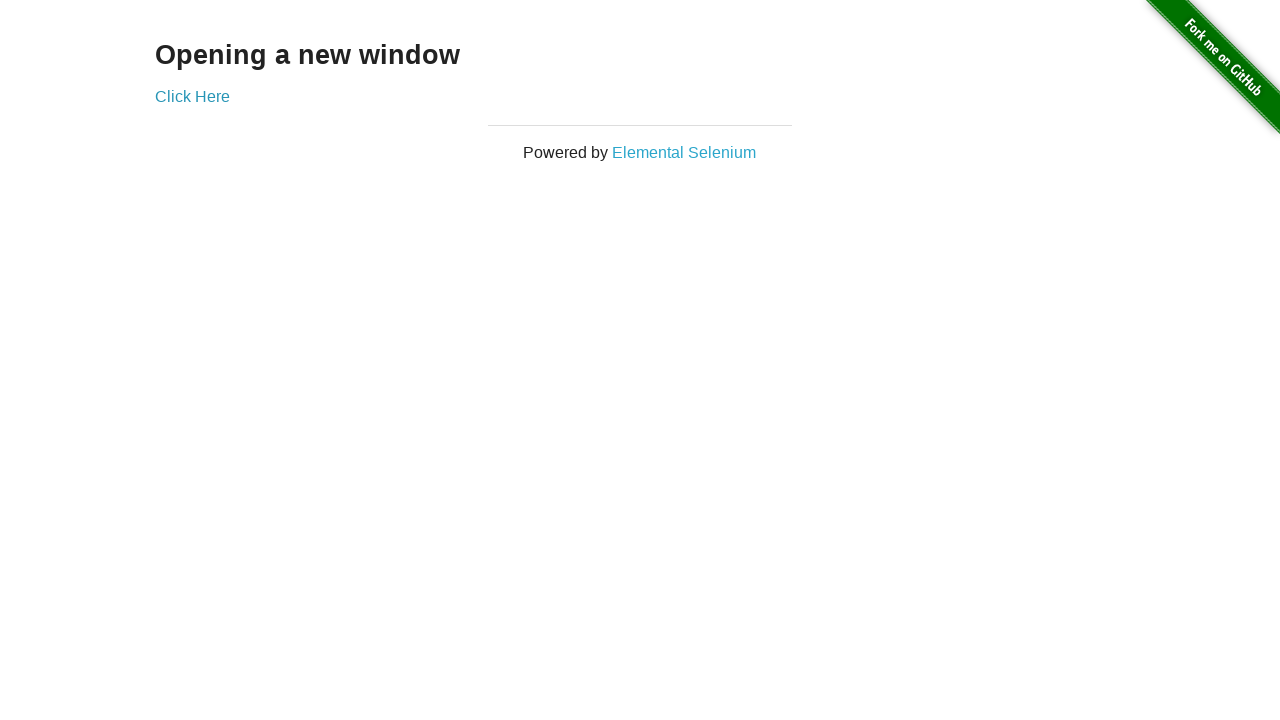

Brought new tab to front (iteration 50)
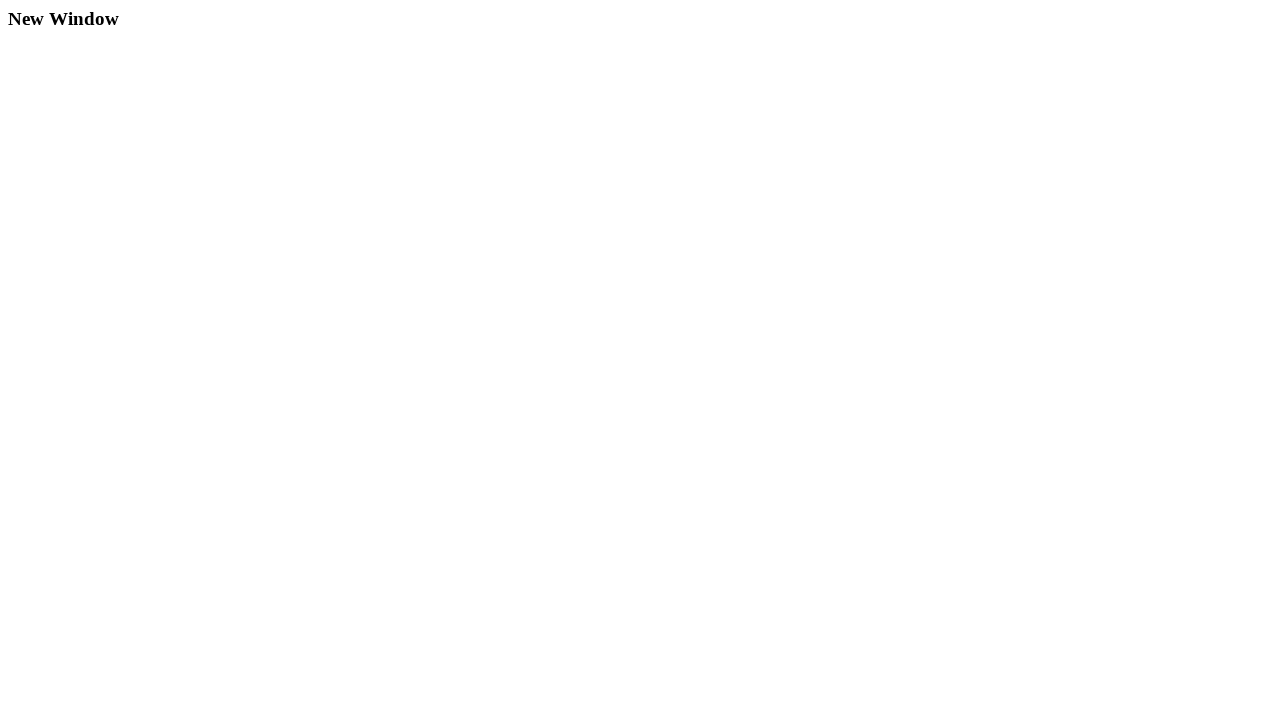

Brought original tab to front (iteration 51)
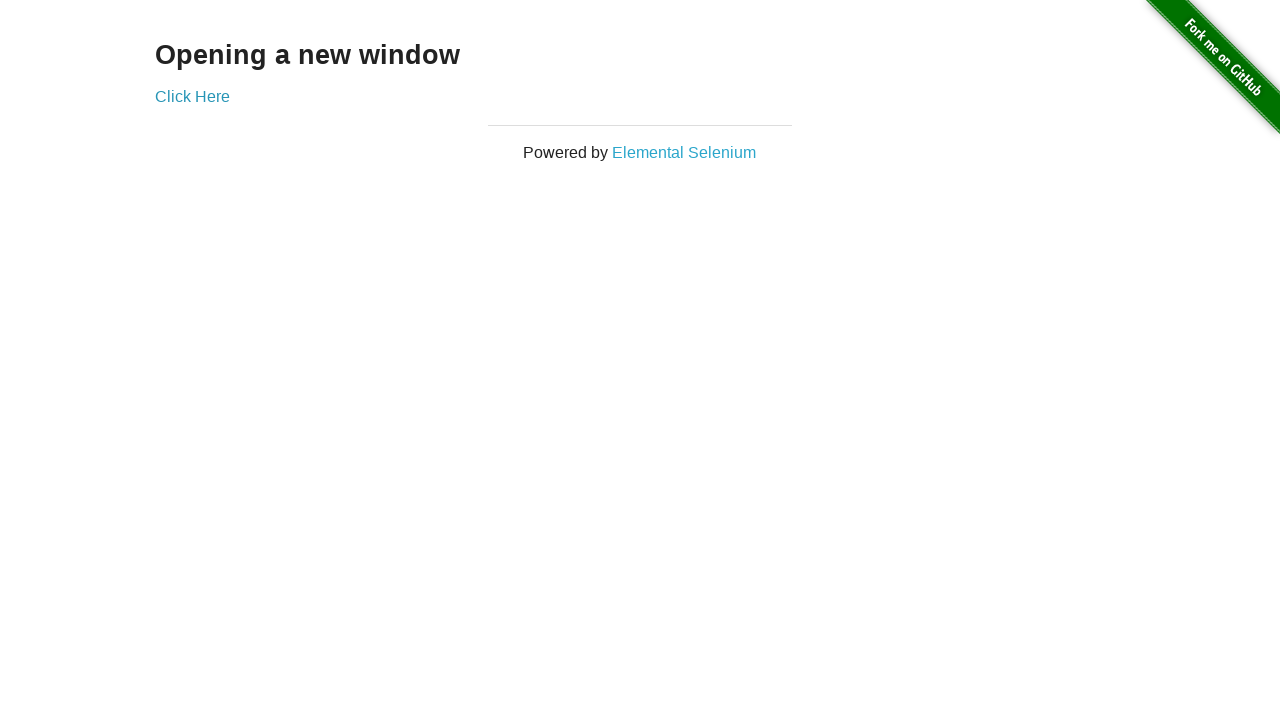

Brought new tab to front (iteration 51)
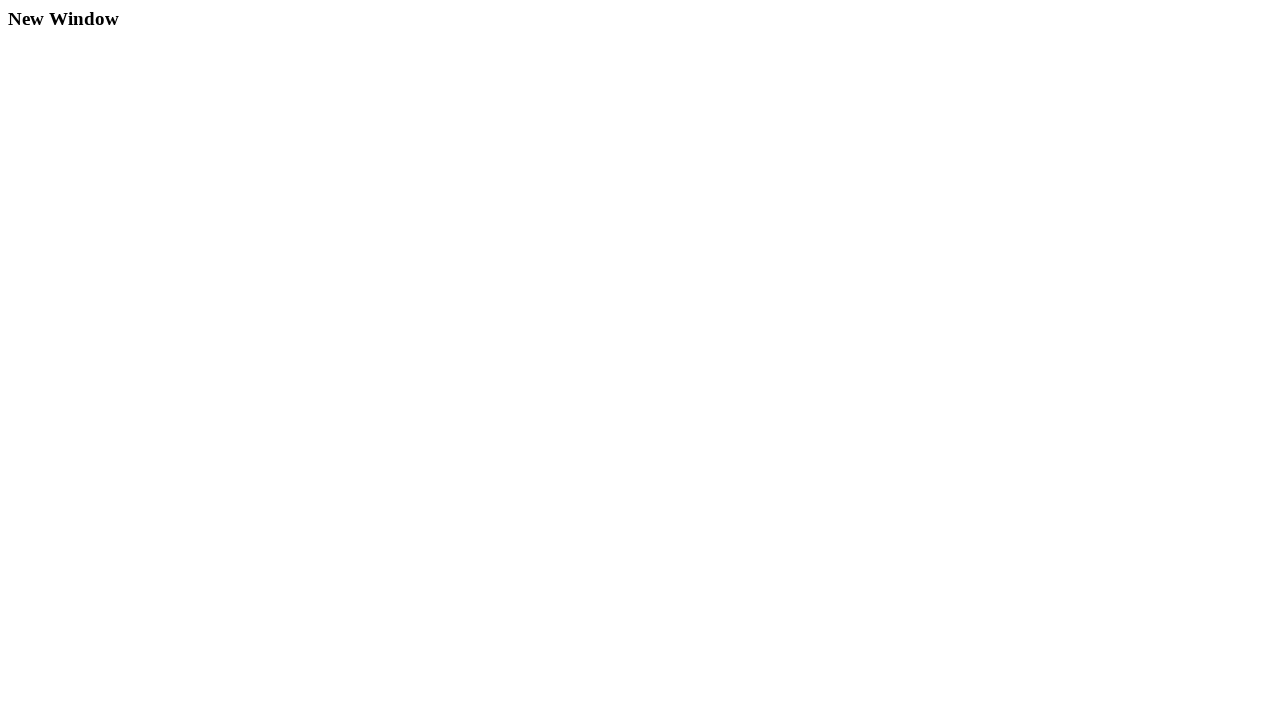

Brought original tab to front (iteration 52)
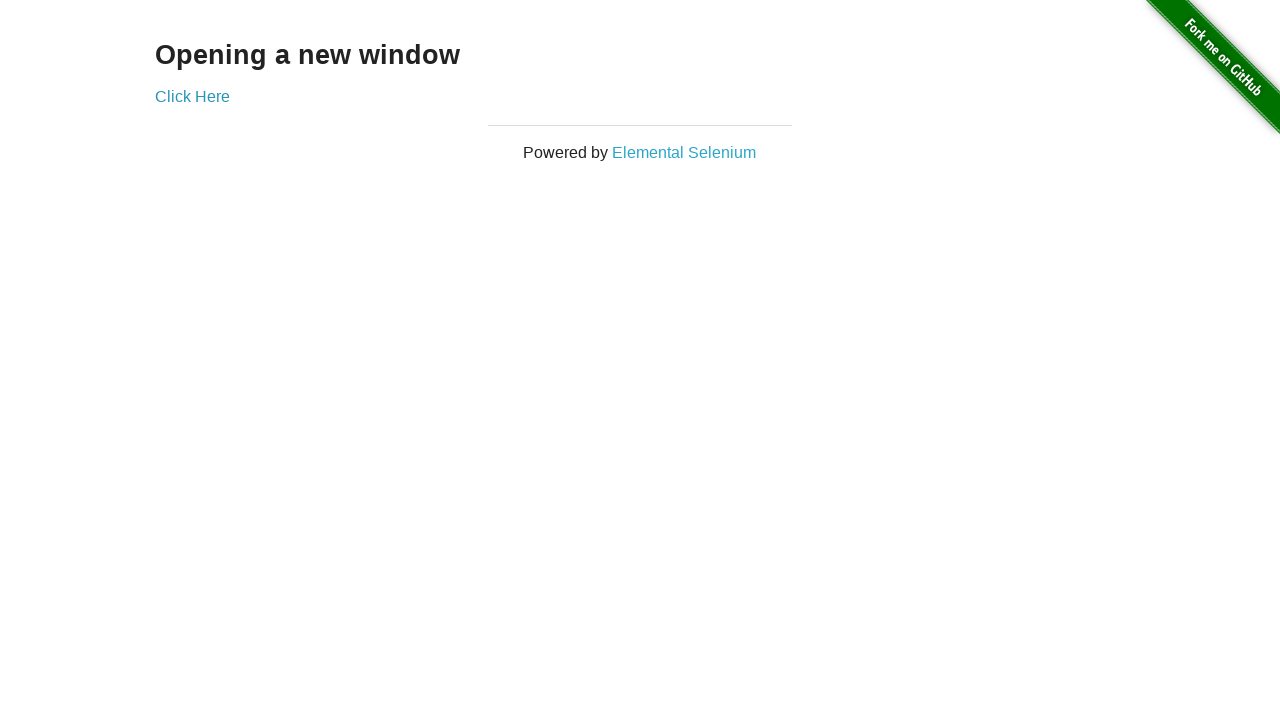

Brought new tab to front (iteration 52)
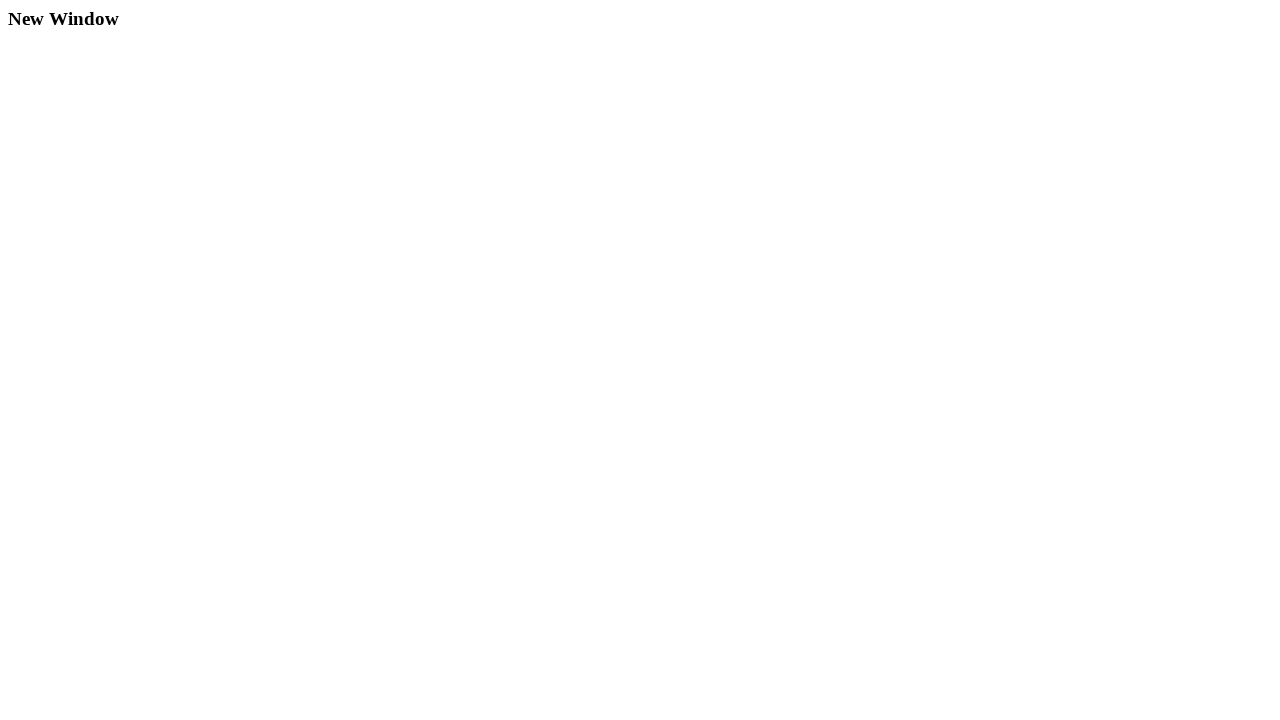

Brought original tab to front (iteration 53)
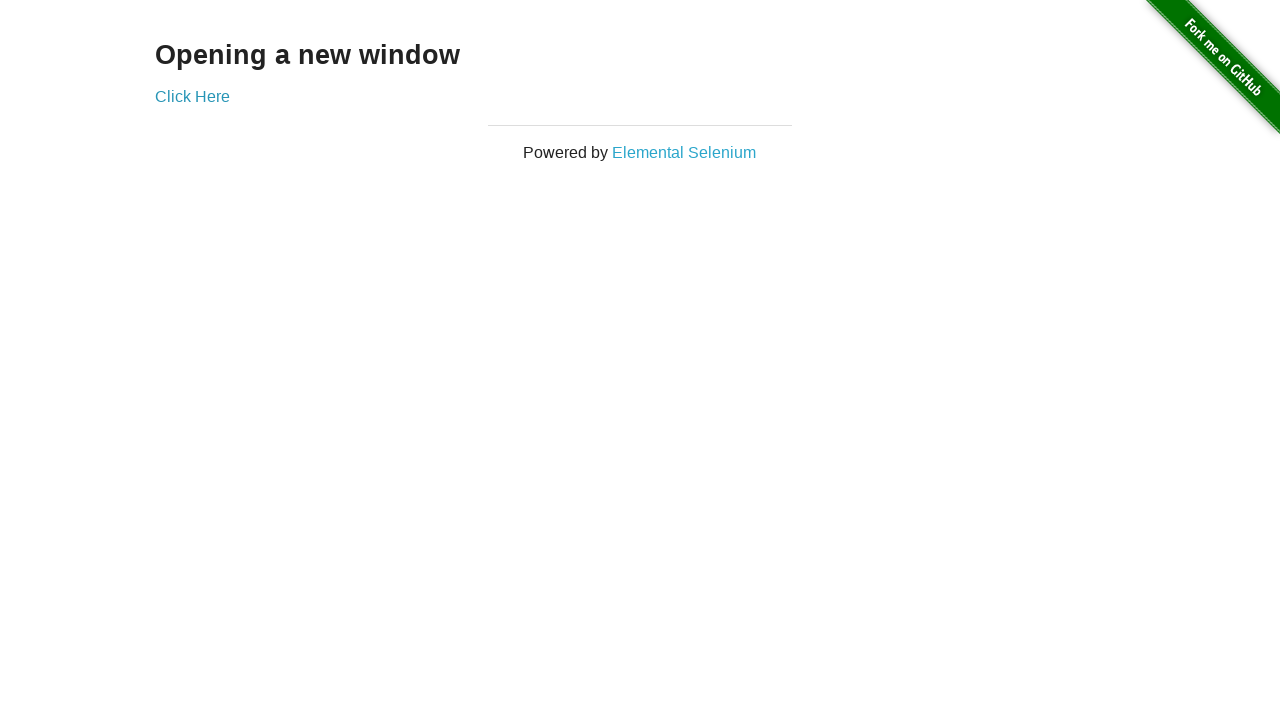

Brought new tab to front (iteration 53)
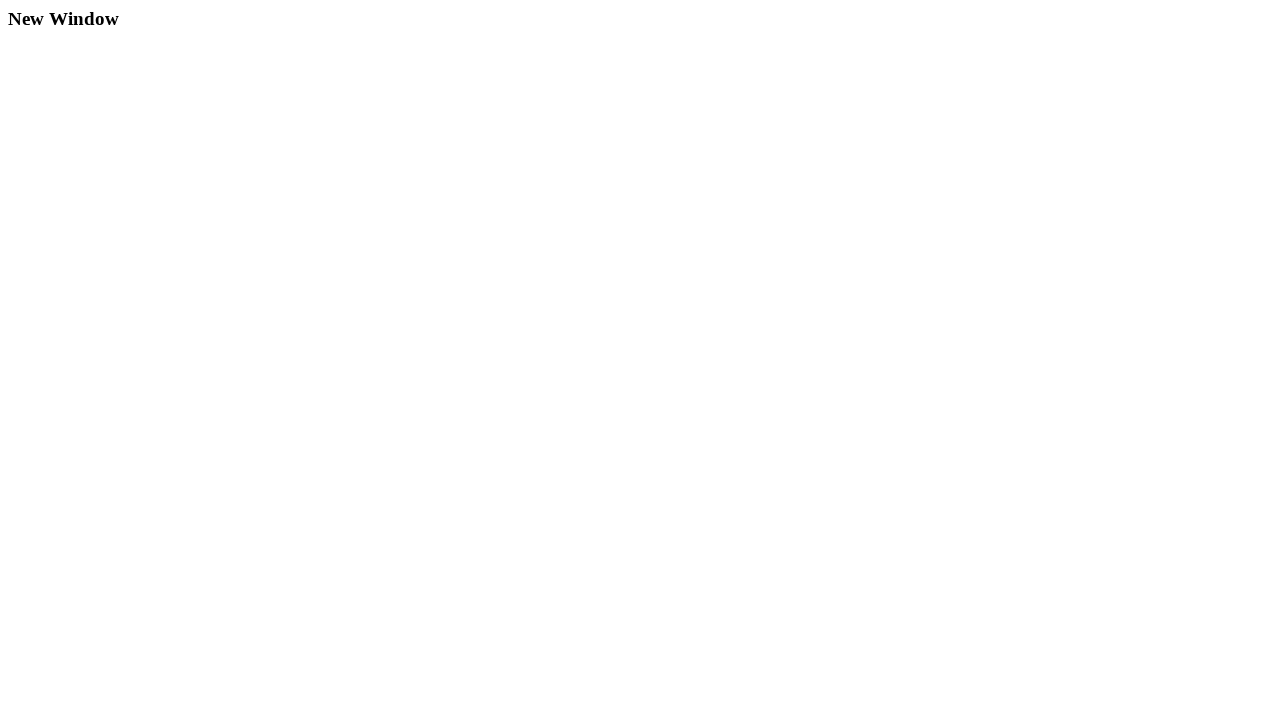

Brought original tab to front (iteration 54)
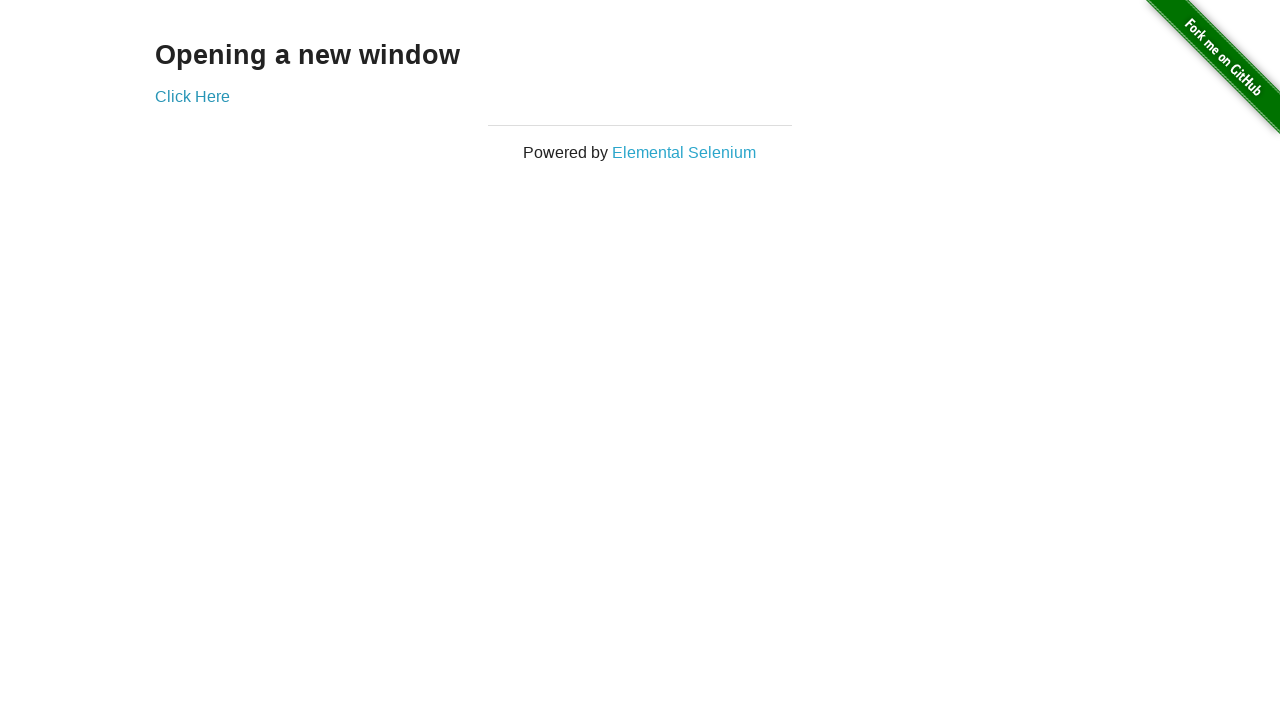

Brought new tab to front (iteration 54)
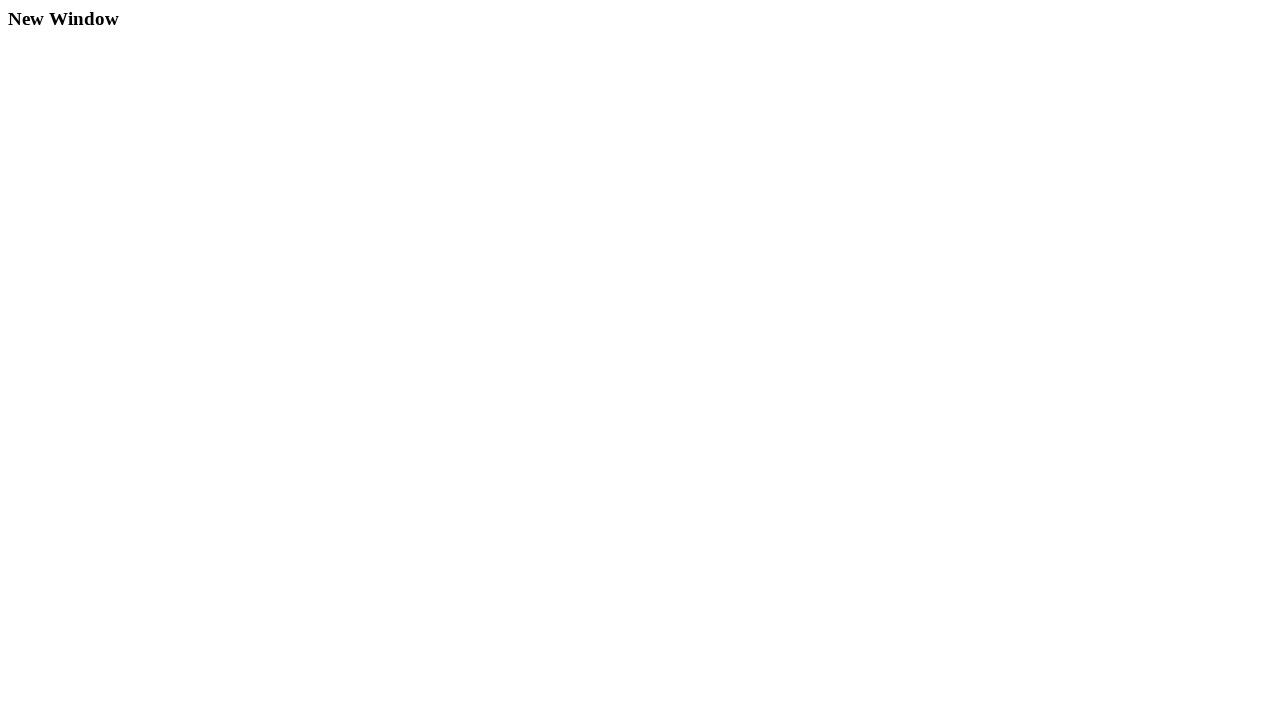

Brought original tab to front (iteration 55)
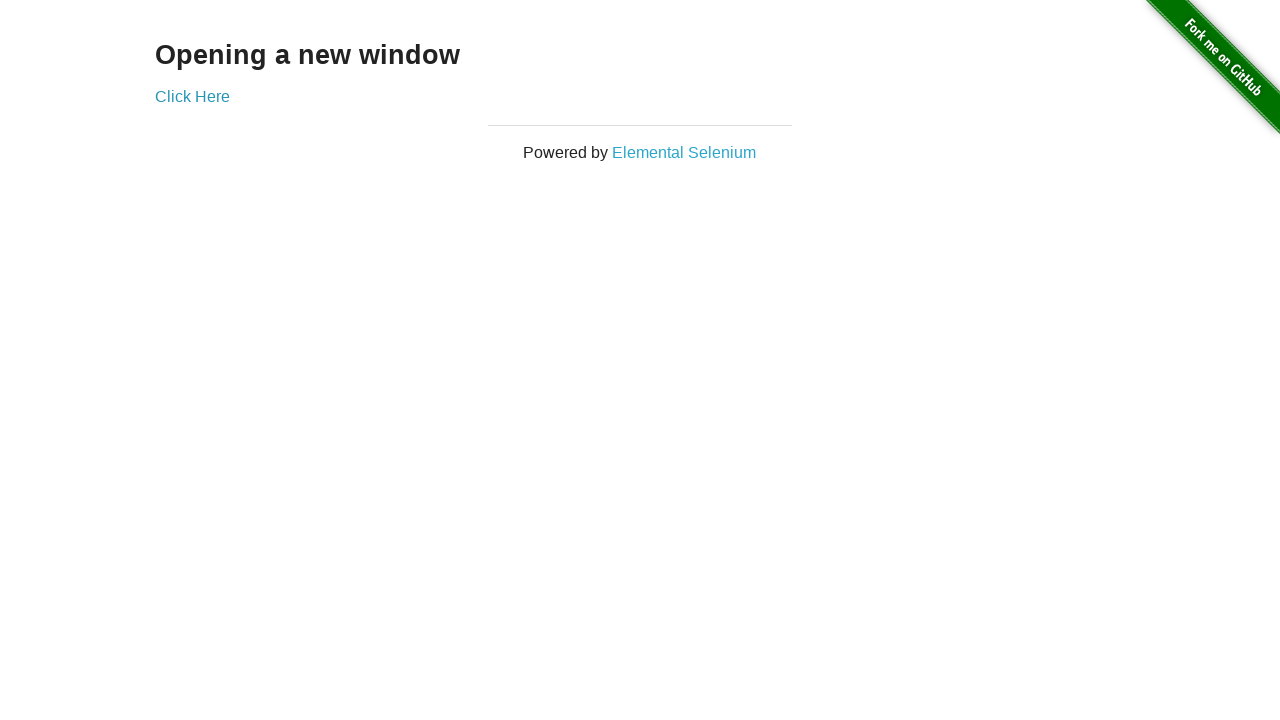

Brought new tab to front (iteration 55)
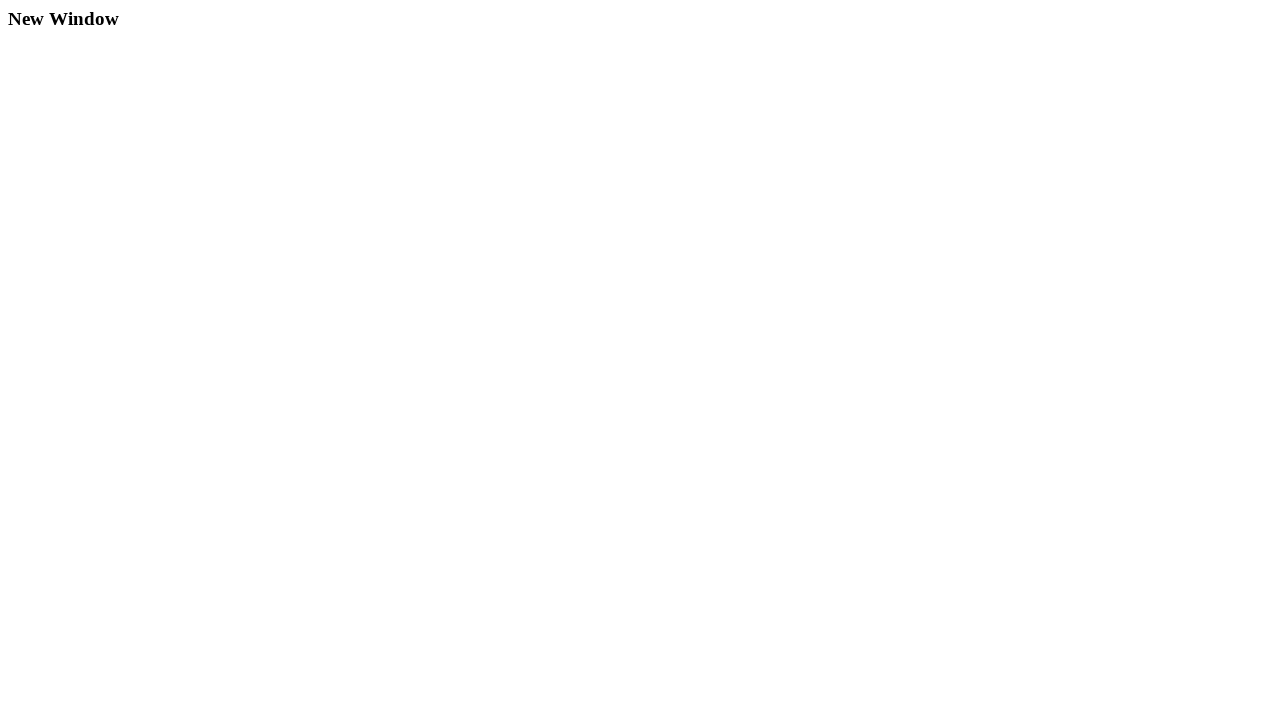

Brought original tab to front (iteration 56)
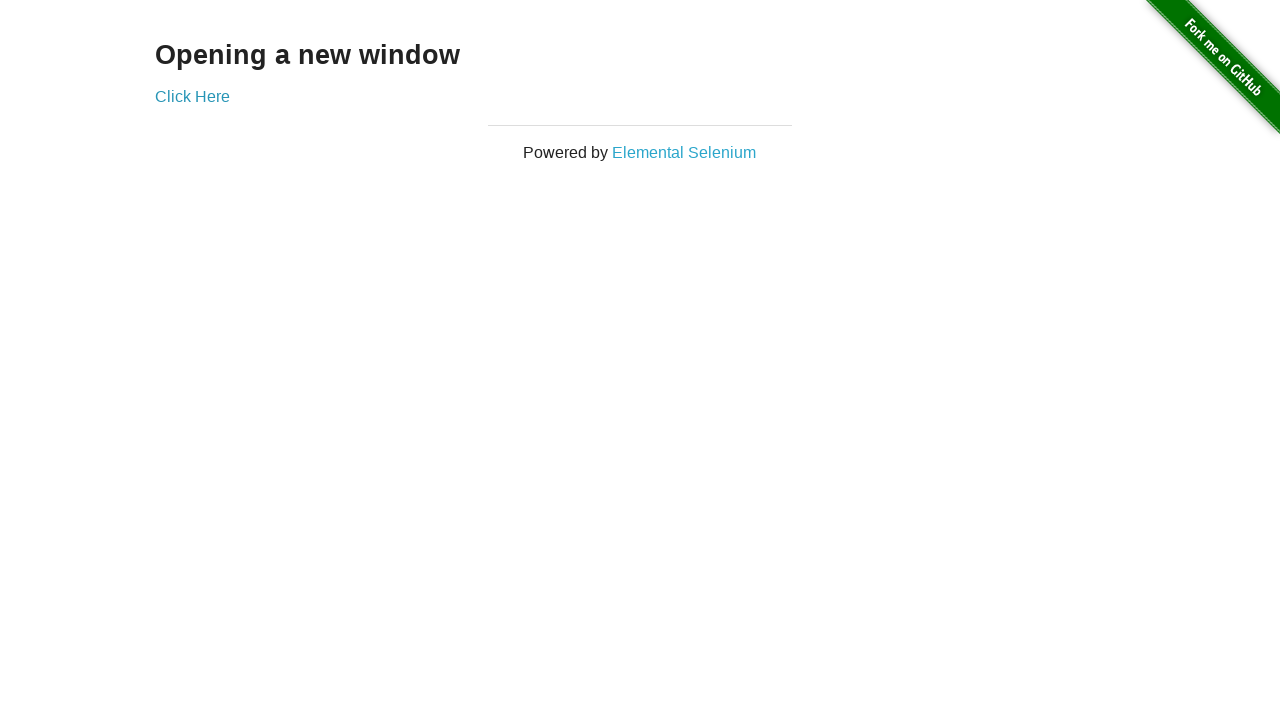

Brought new tab to front (iteration 56)
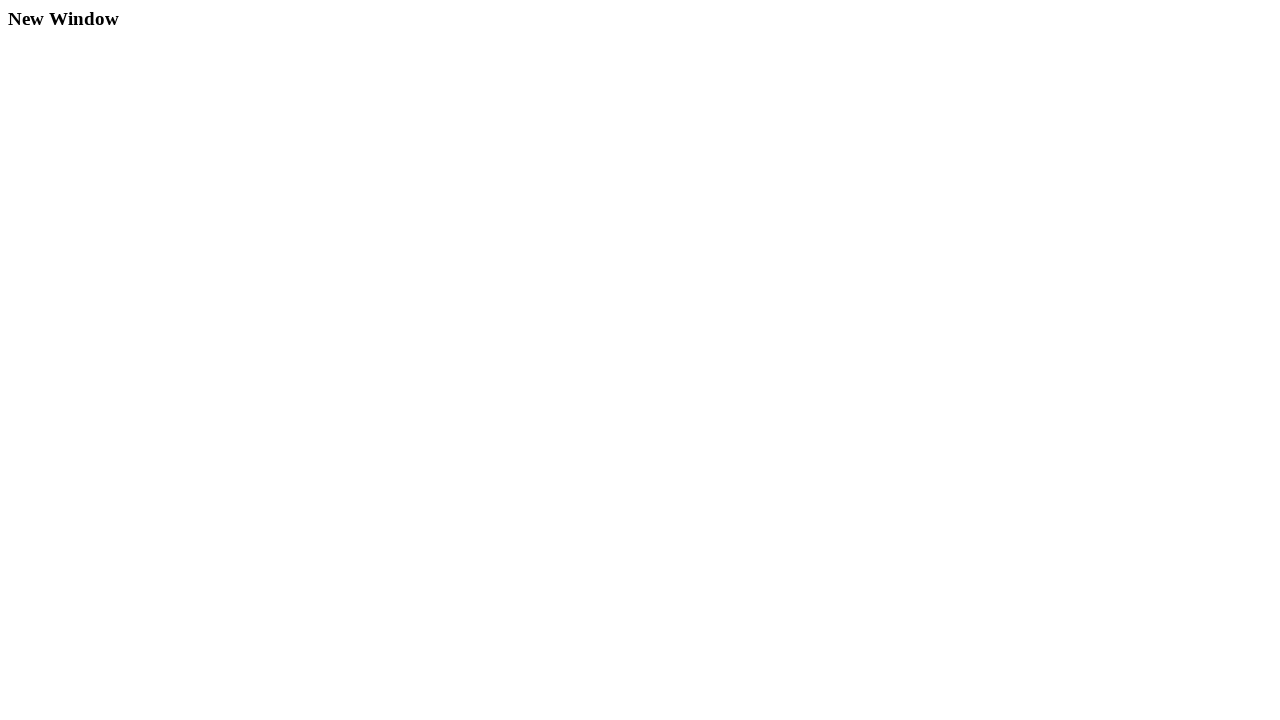

Brought original tab to front (iteration 57)
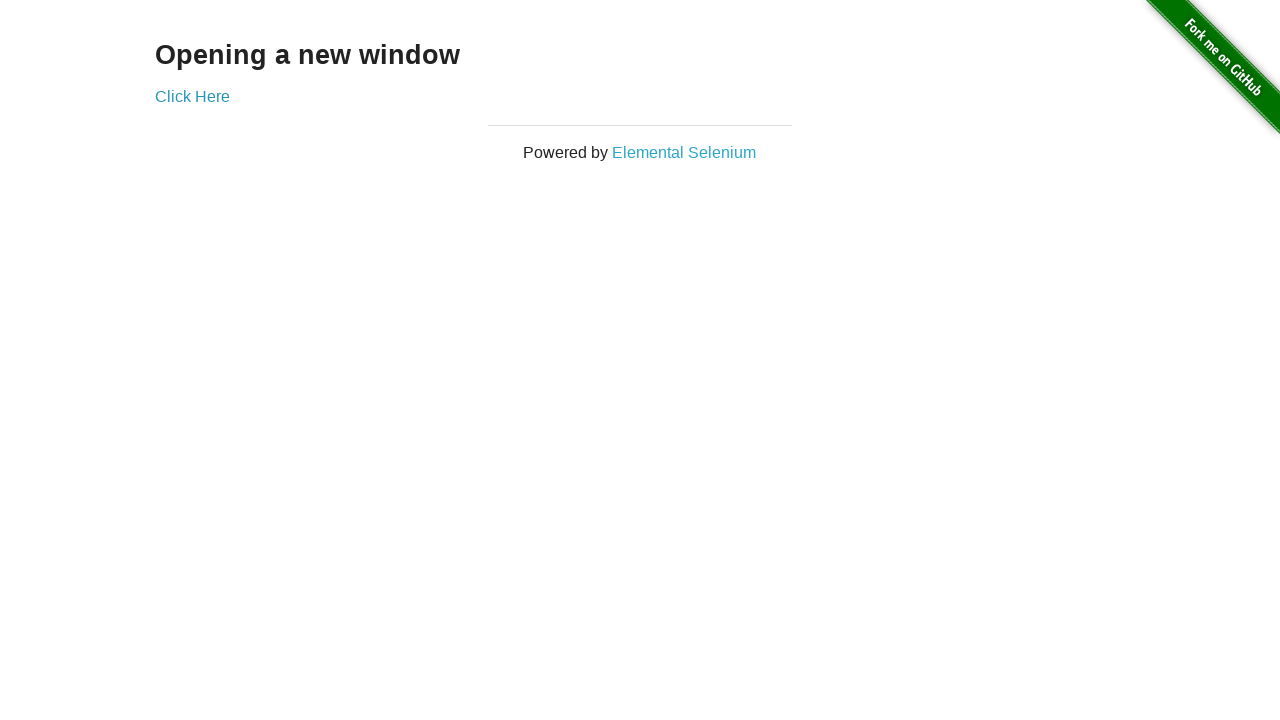

Brought new tab to front (iteration 57)
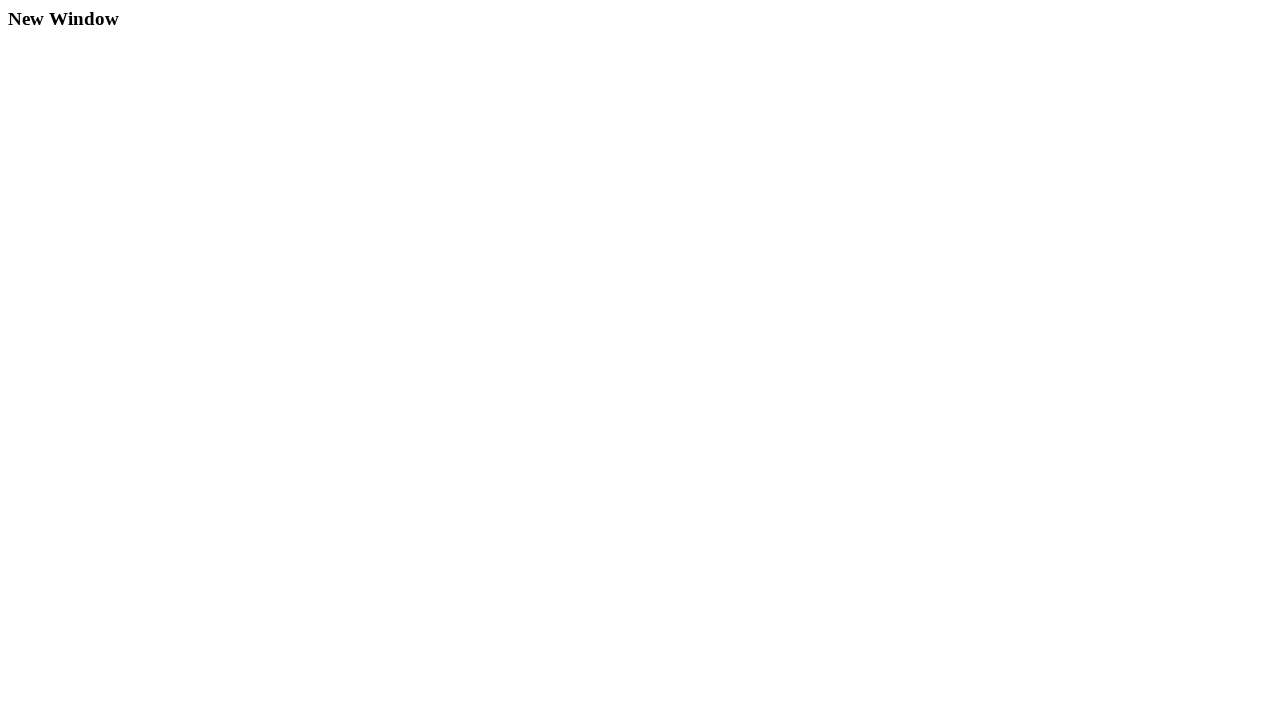

Brought original tab to front (iteration 58)
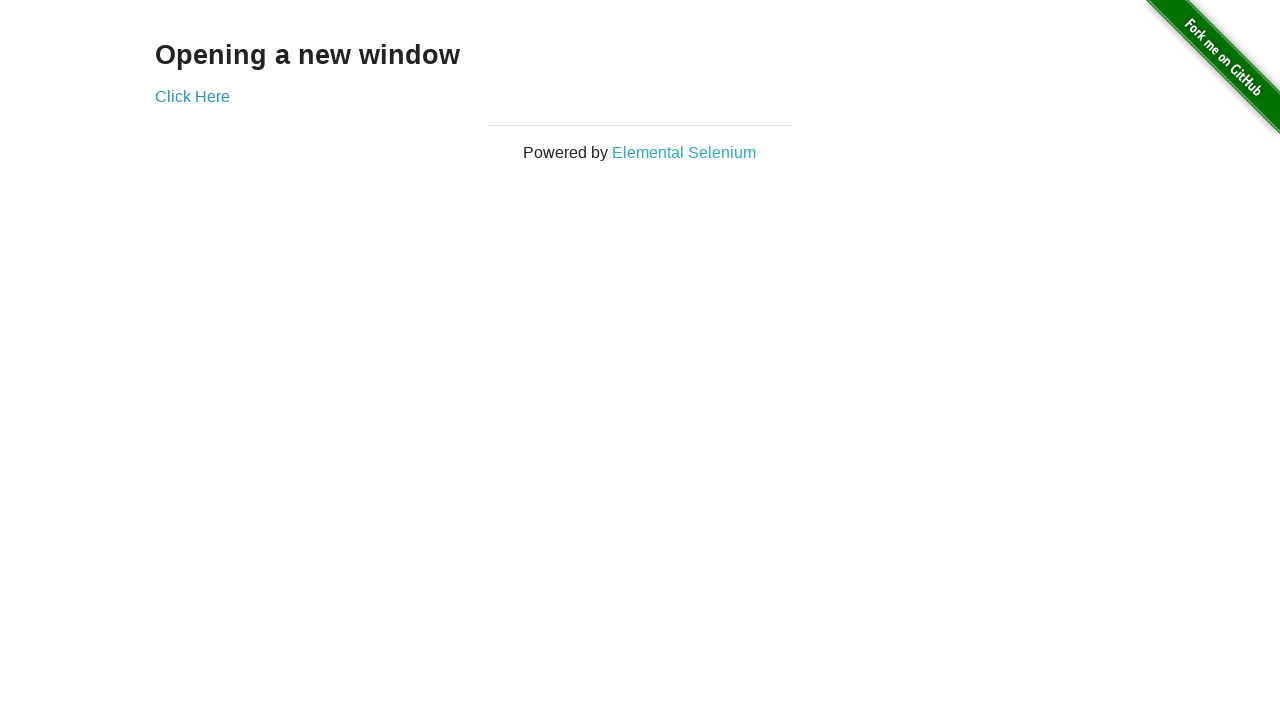

Brought new tab to front (iteration 58)
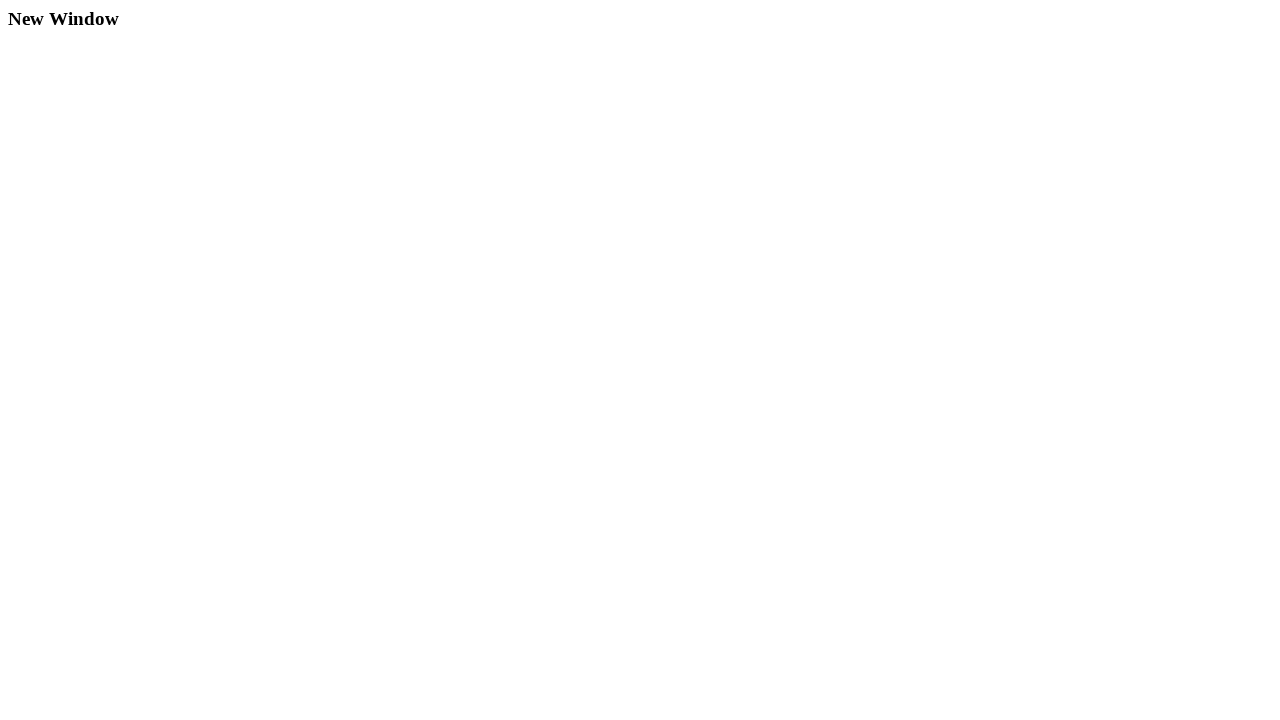

Brought original tab to front (iteration 59)
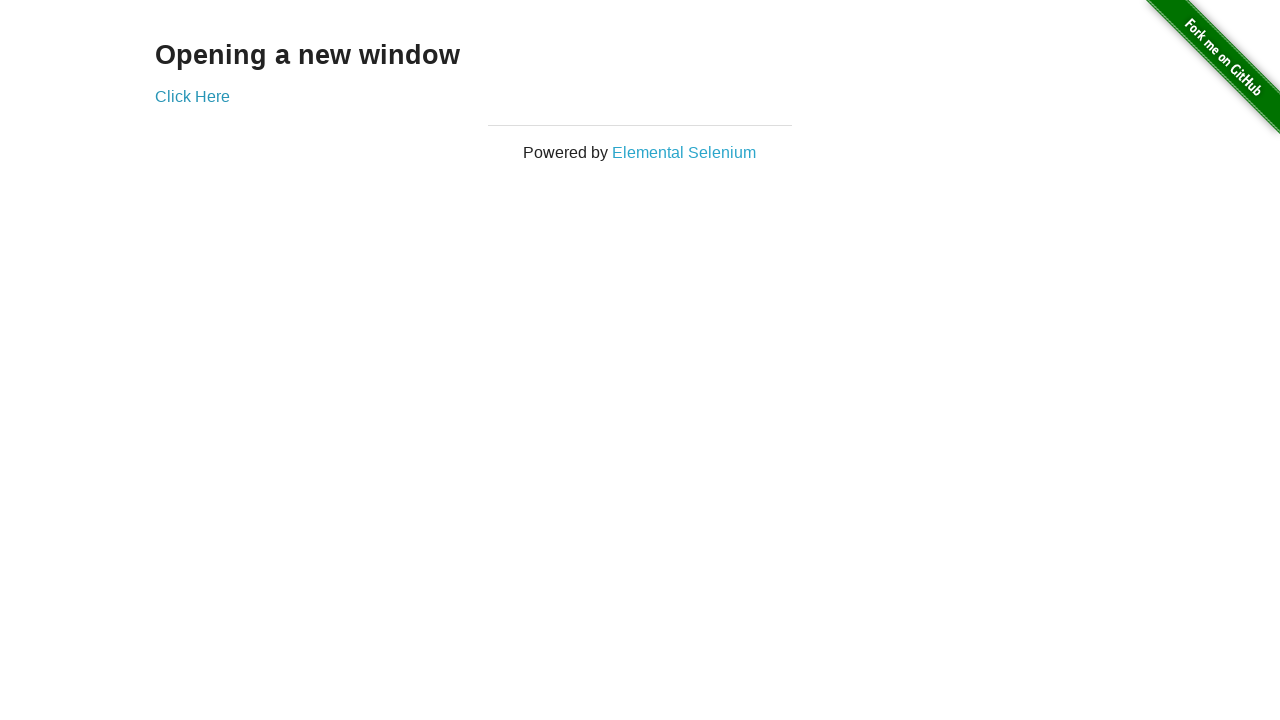

Brought new tab to front (iteration 59)
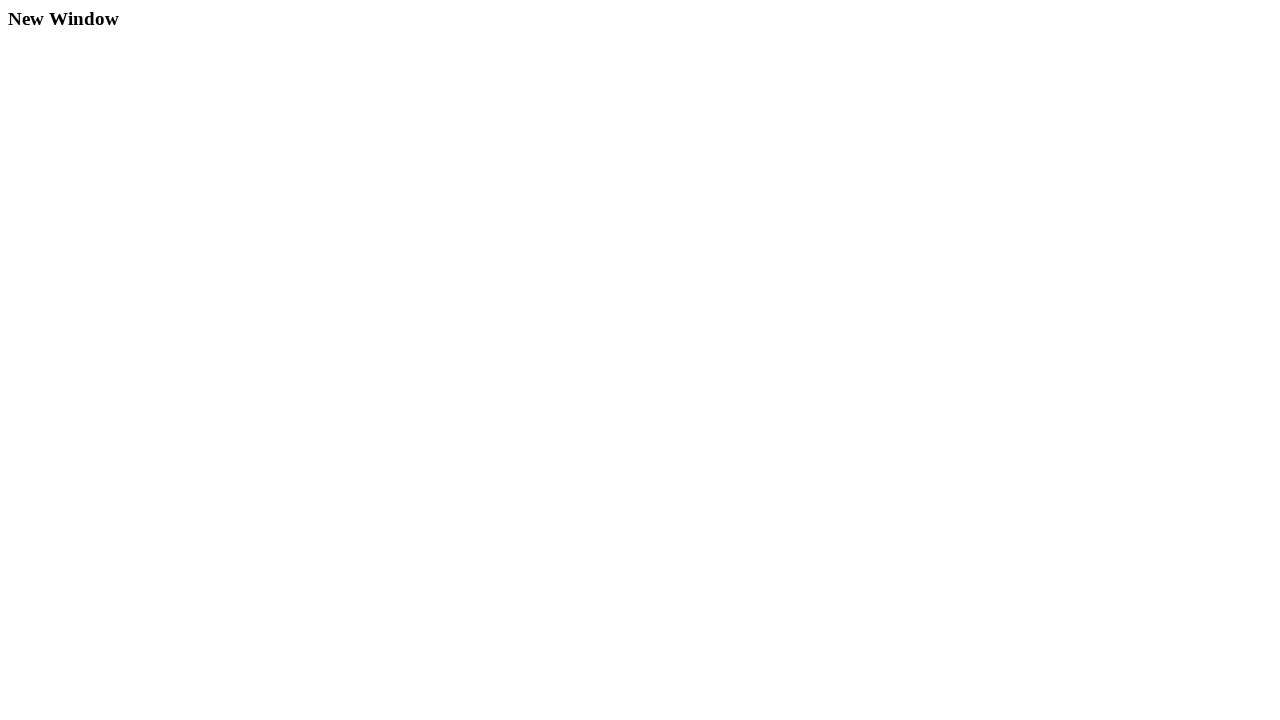

Brought original tab to front (iteration 60)
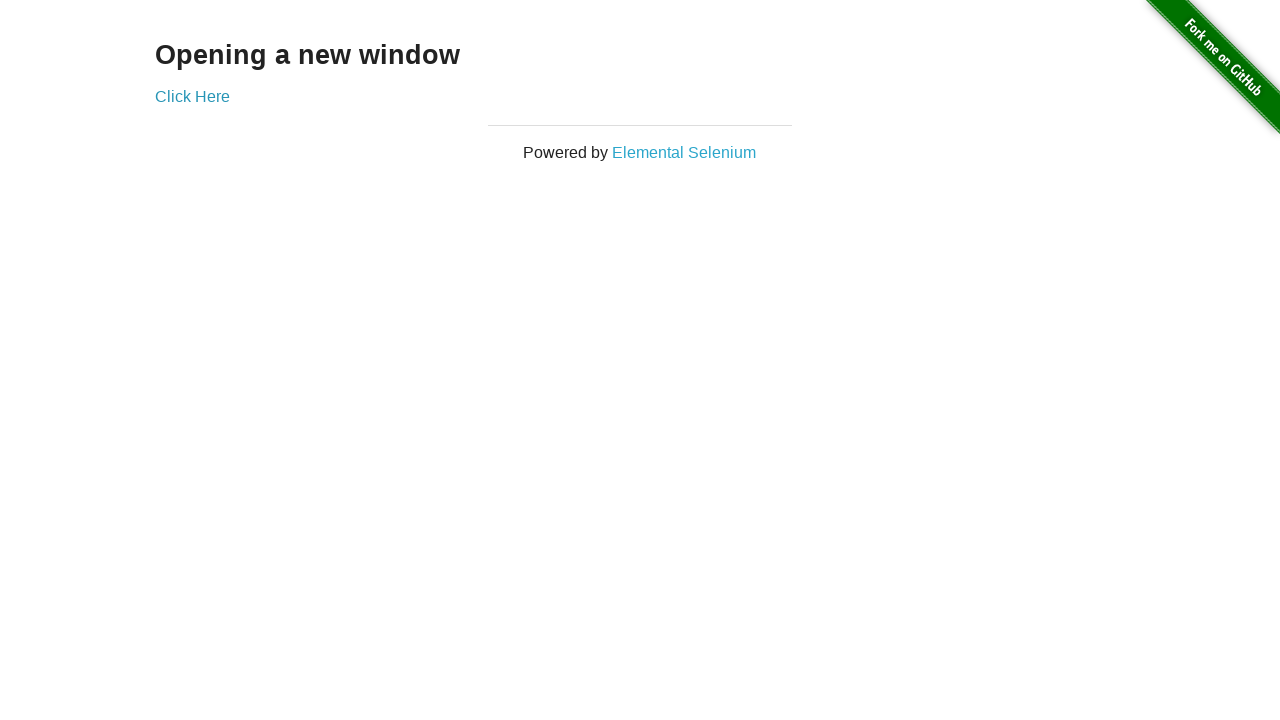

Brought new tab to front (iteration 60)
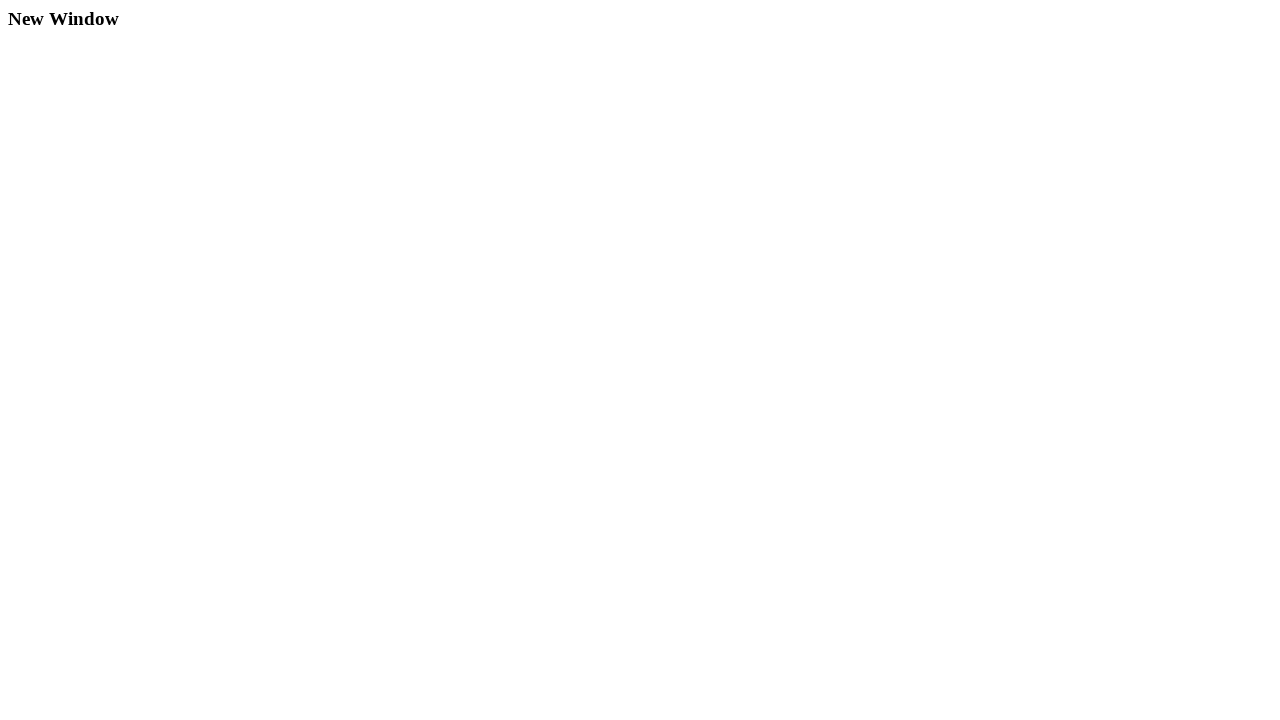

Brought original tab to front (iteration 61)
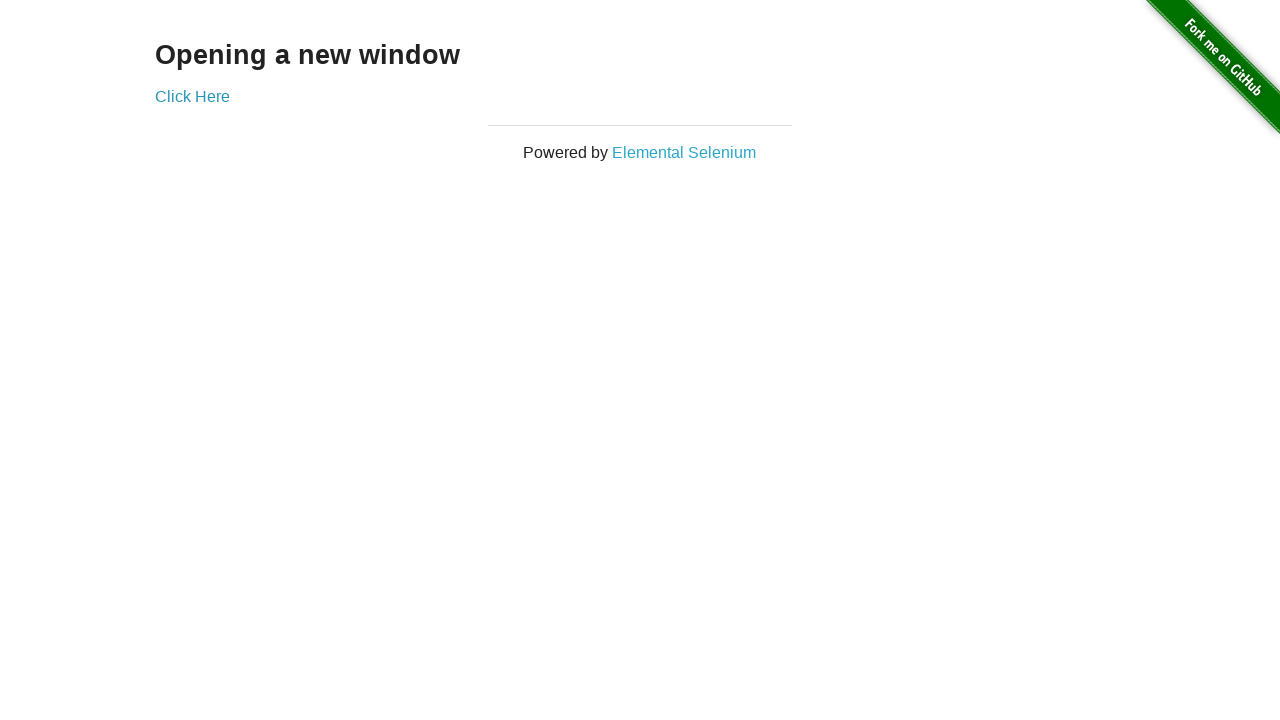

Brought new tab to front (iteration 61)
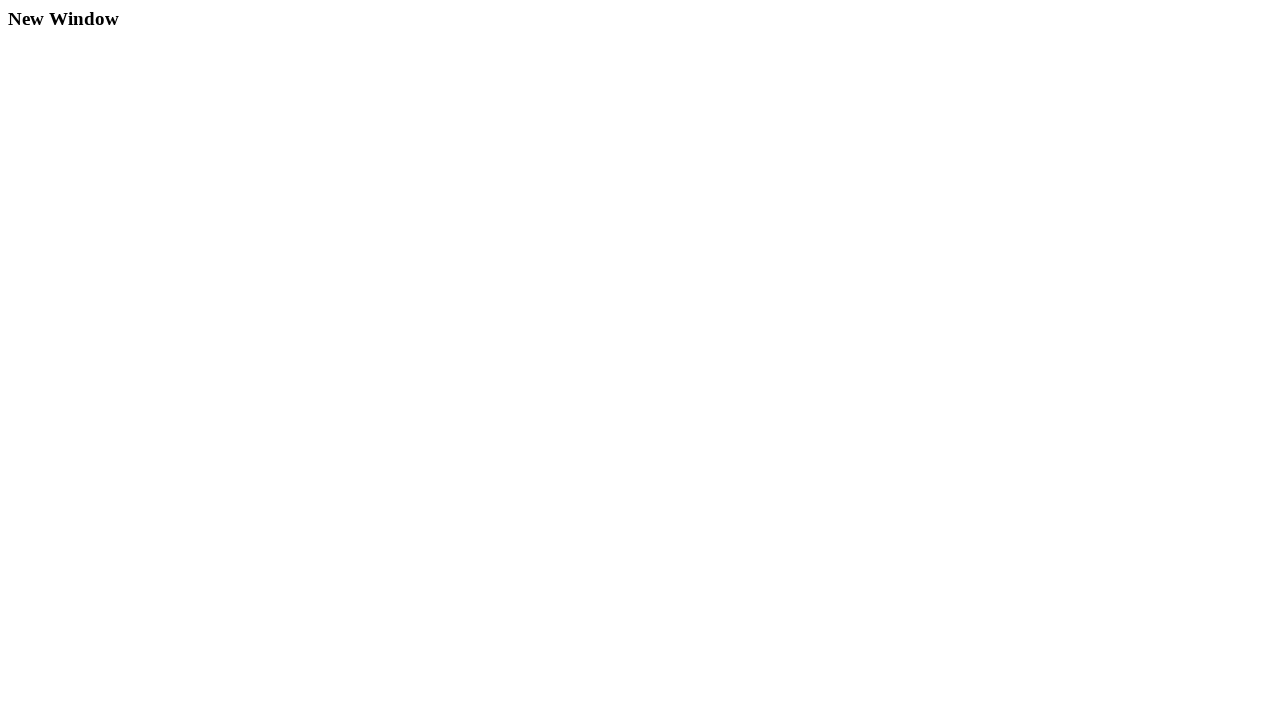

Brought original tab to front (iteration 62)
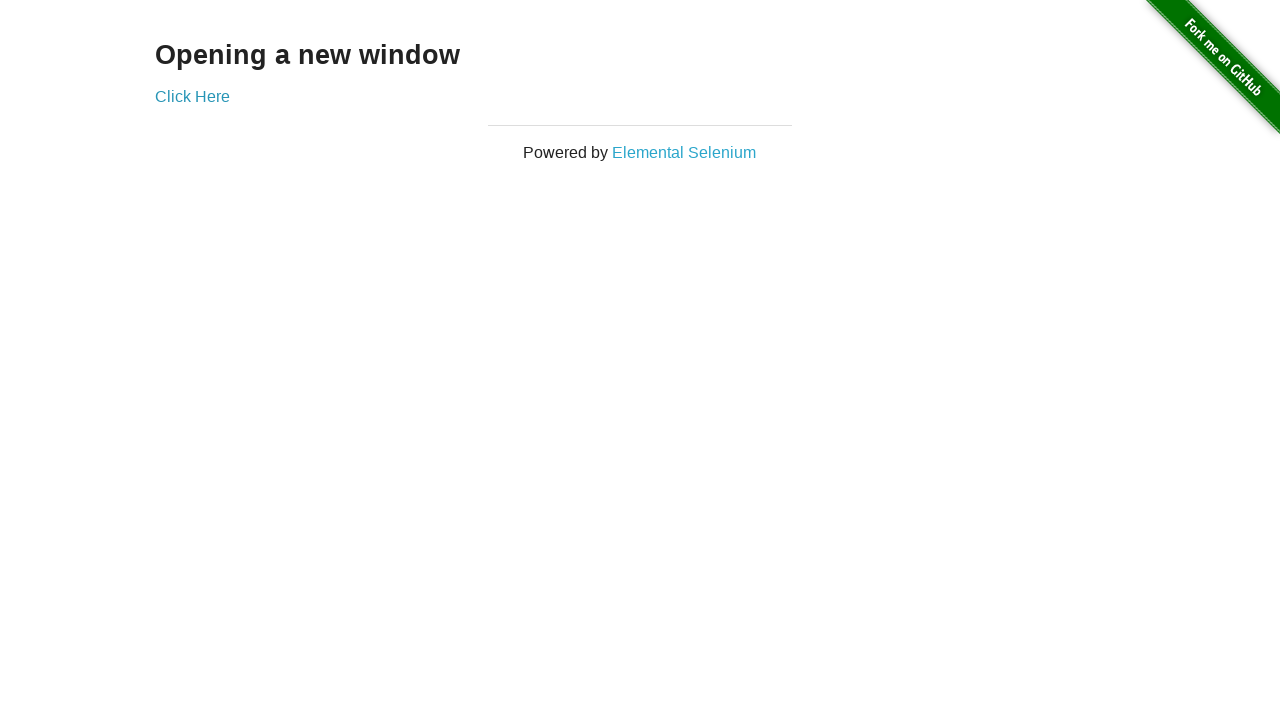

Brought new tab to front (iteration 62)
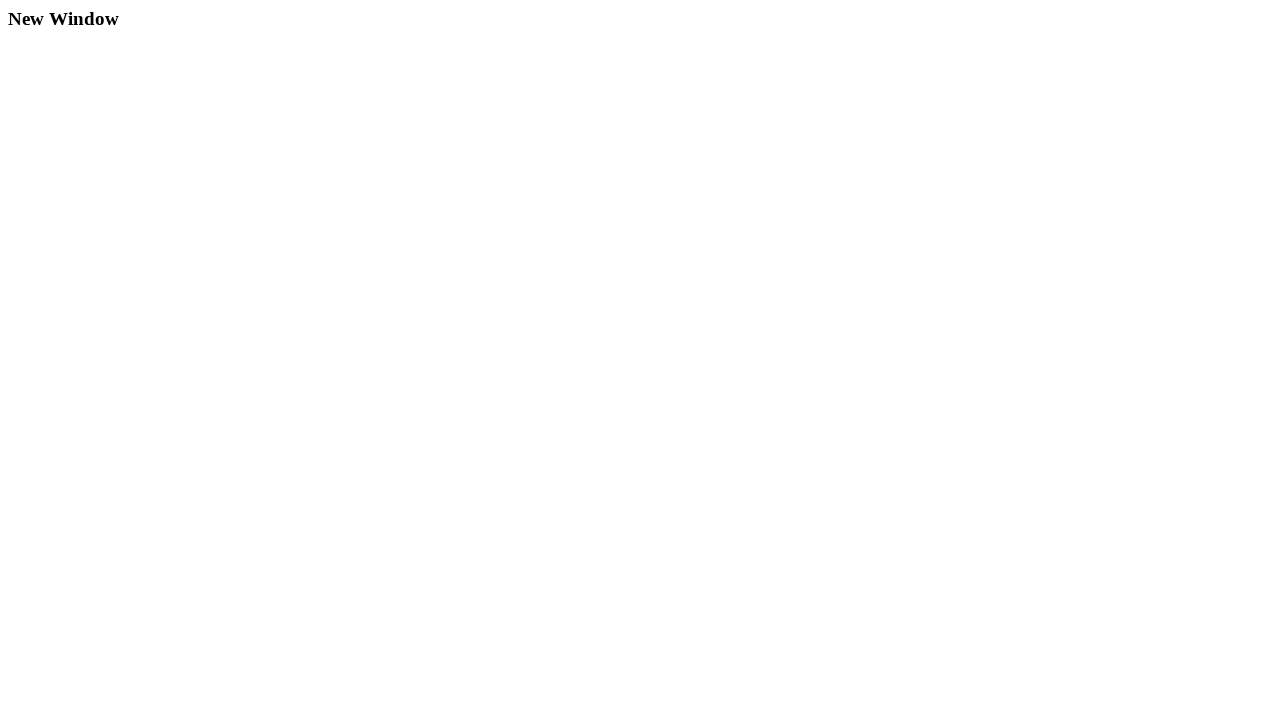

Brought original tab to front (iteration 63)
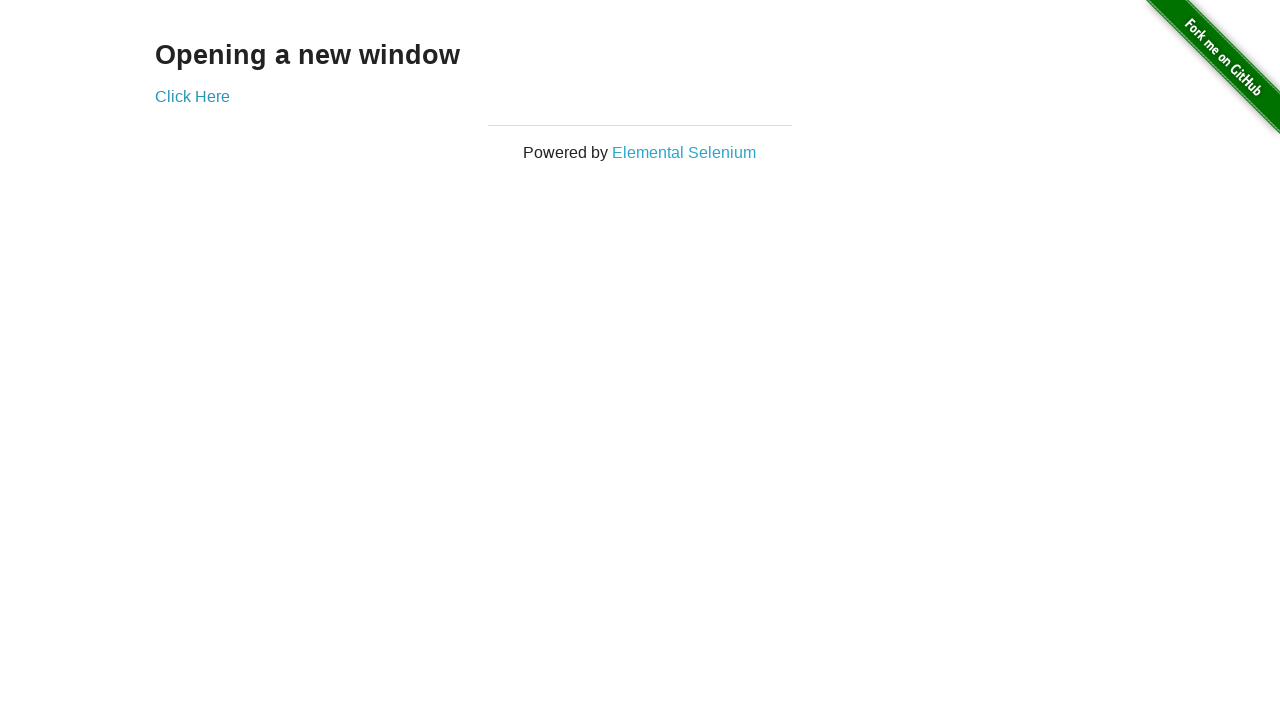

Brought new tab to front (iteration 63)
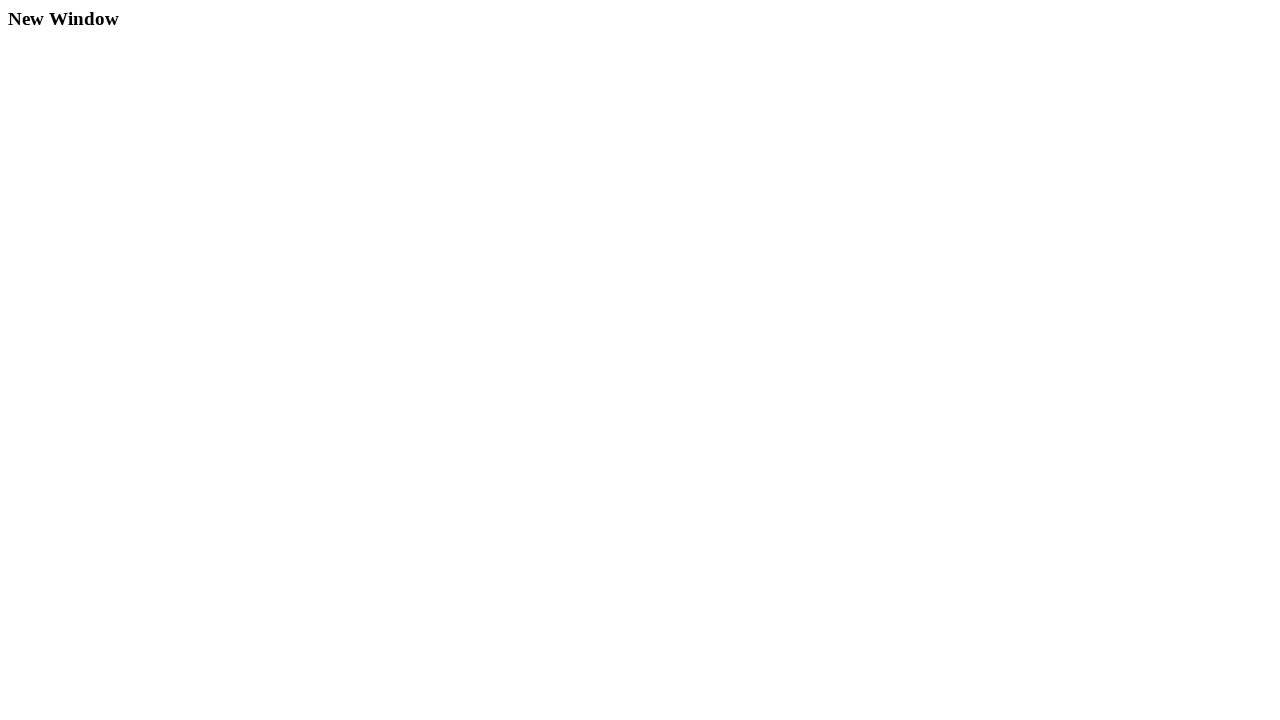

Brought original tab to front (iteration 64)
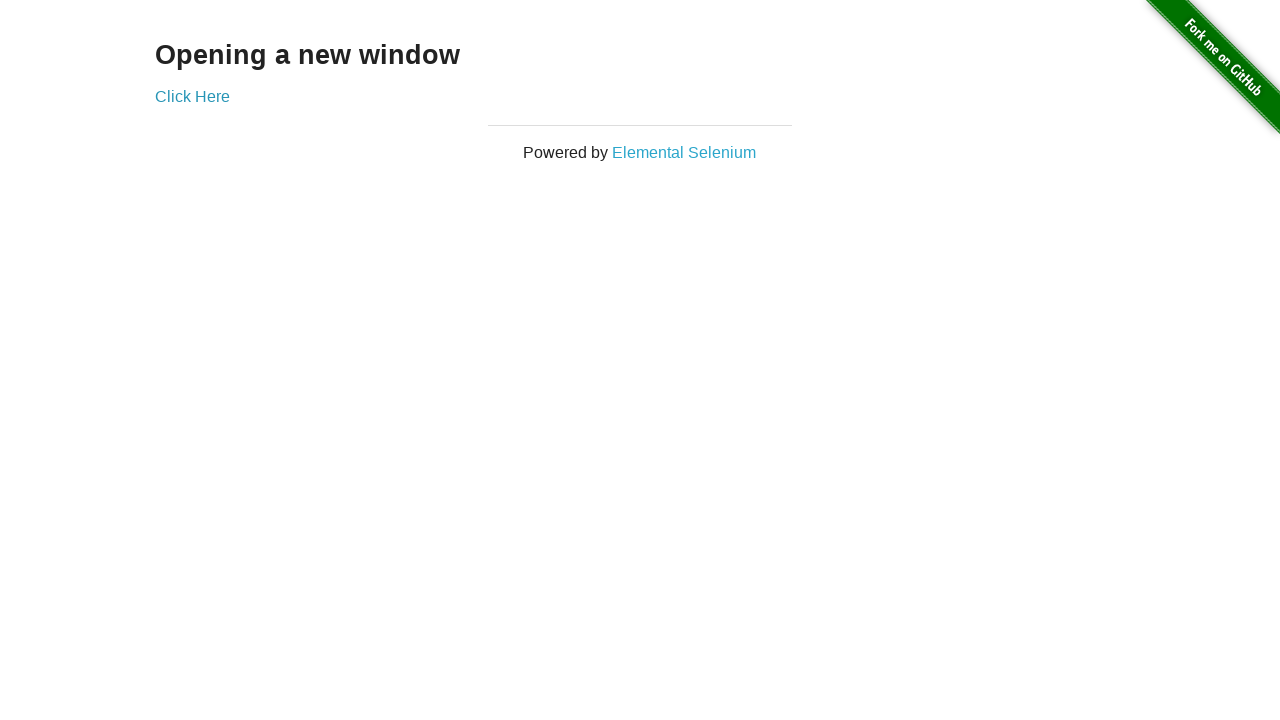

Brought new tab to front (iteration 64)
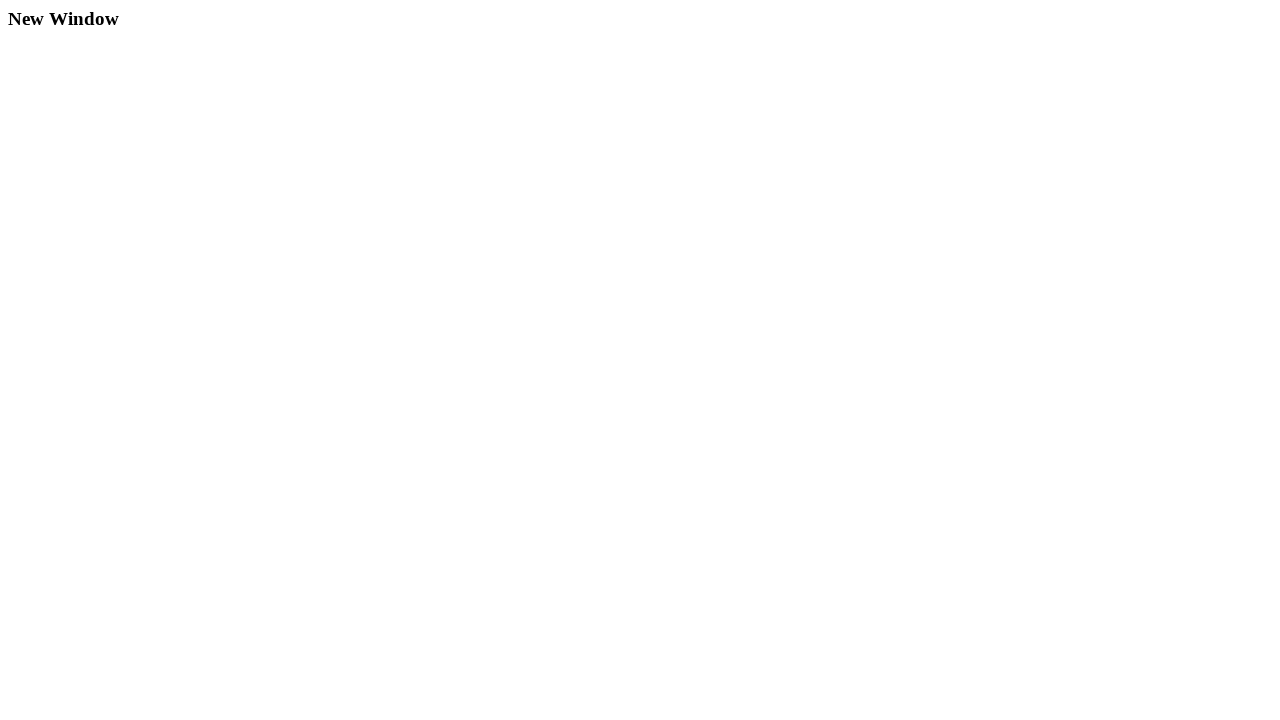

Brought original tab to front (iteration 65)
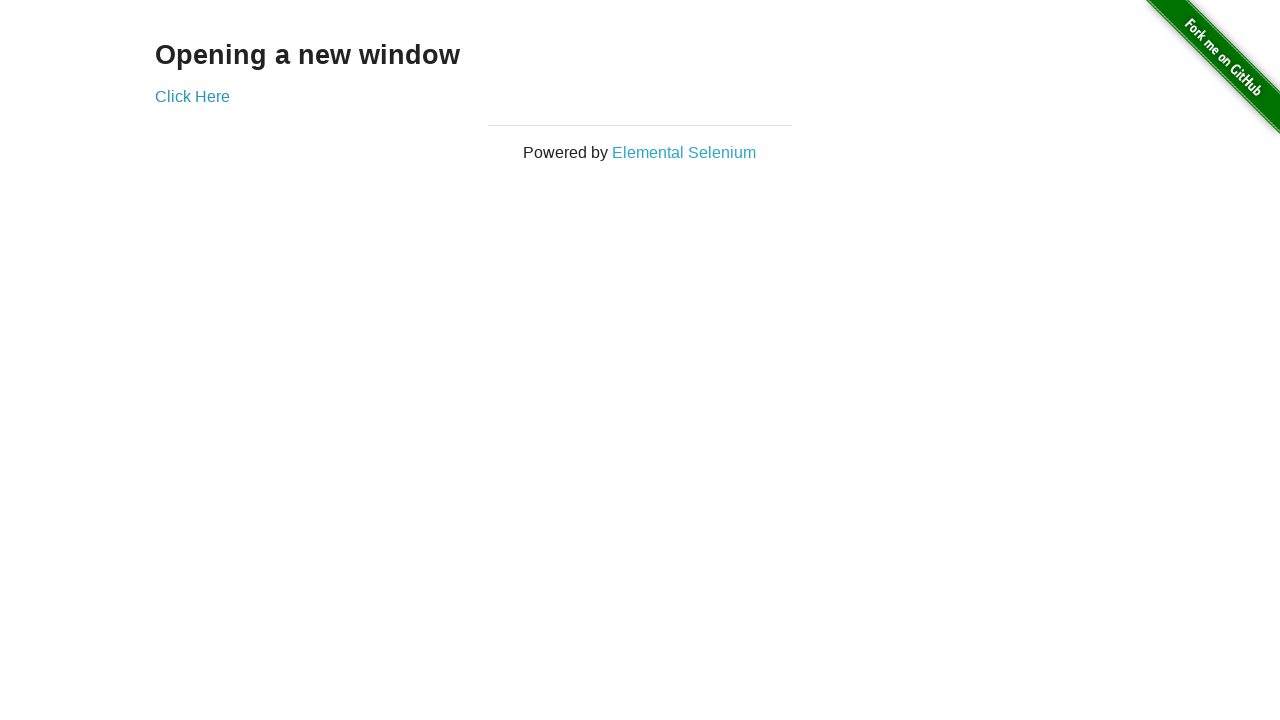

Brought new tab to front (iteration 65)
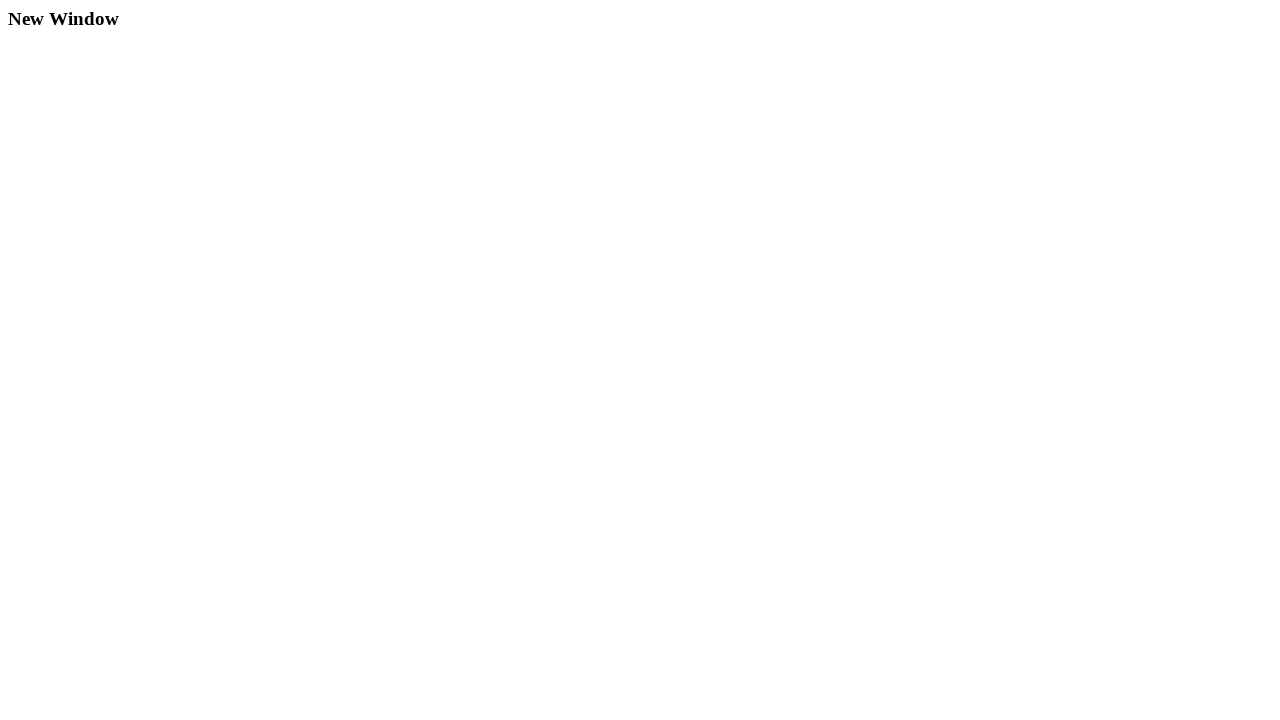

Brought original tab to front (iteration 66)
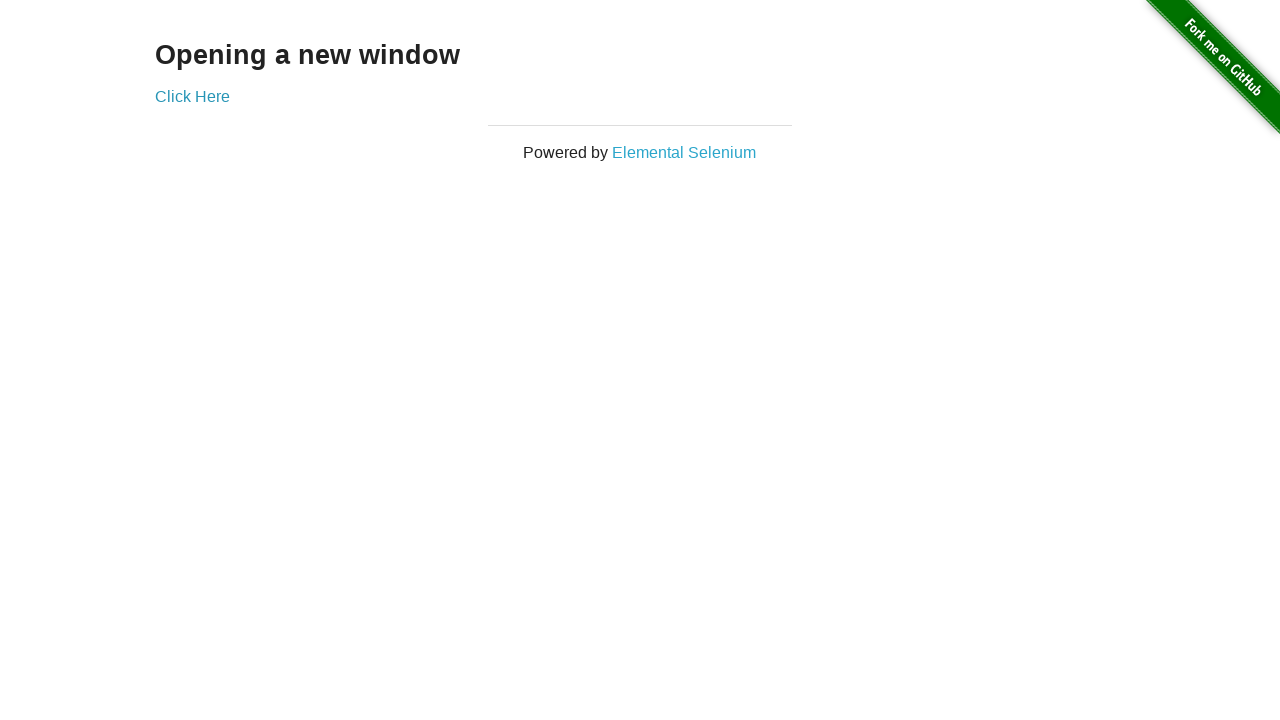

Brought new tab to front (iteration 66)
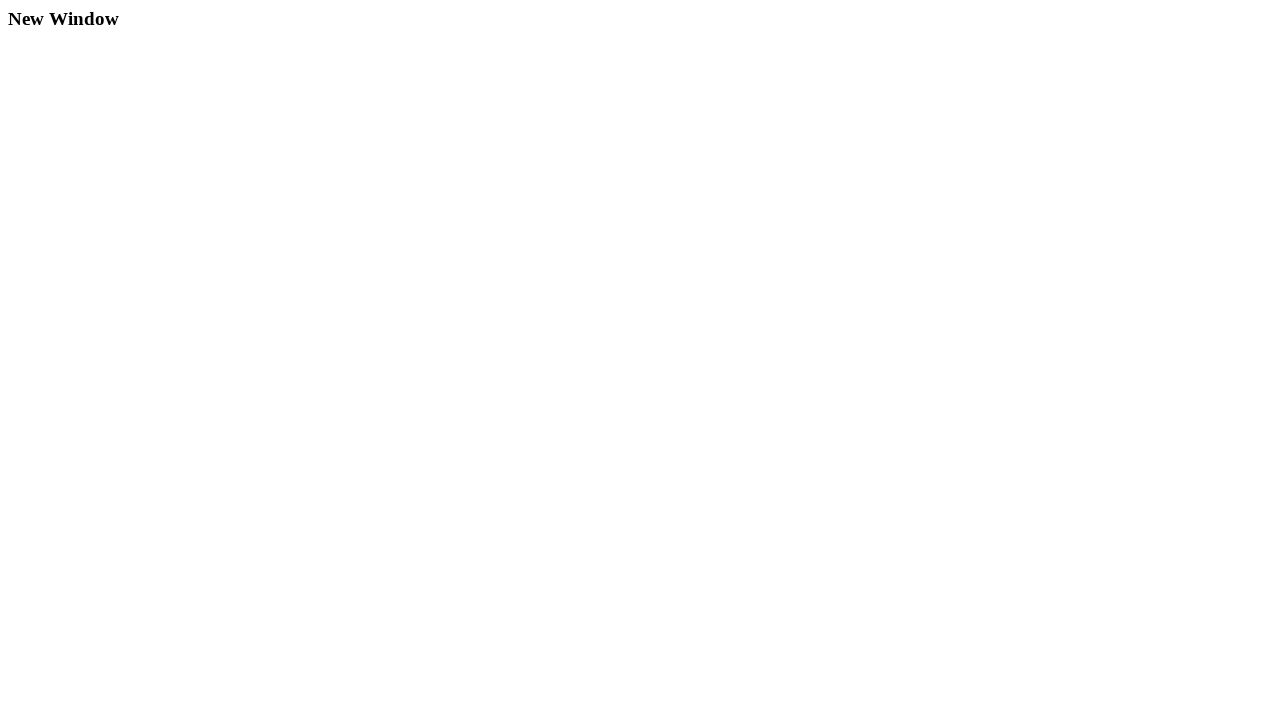

Brought original tab to front (iteration 67)
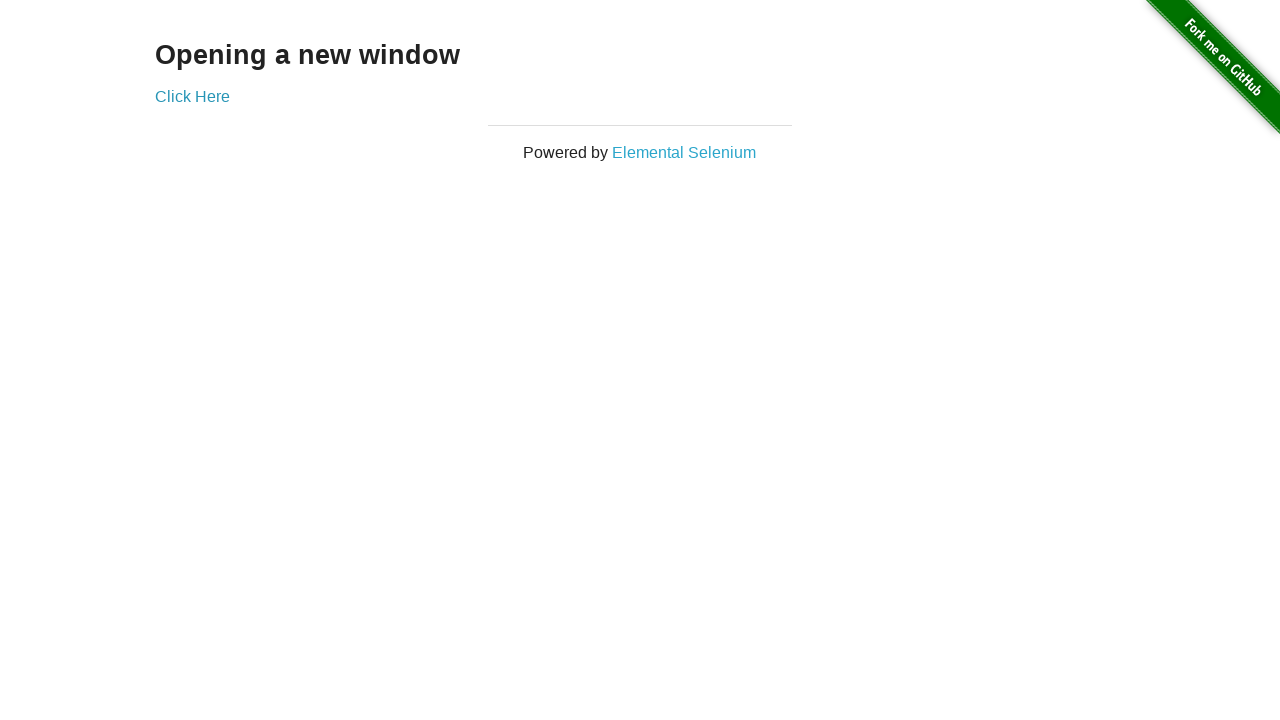

Brought new tab to front (iteration 67)
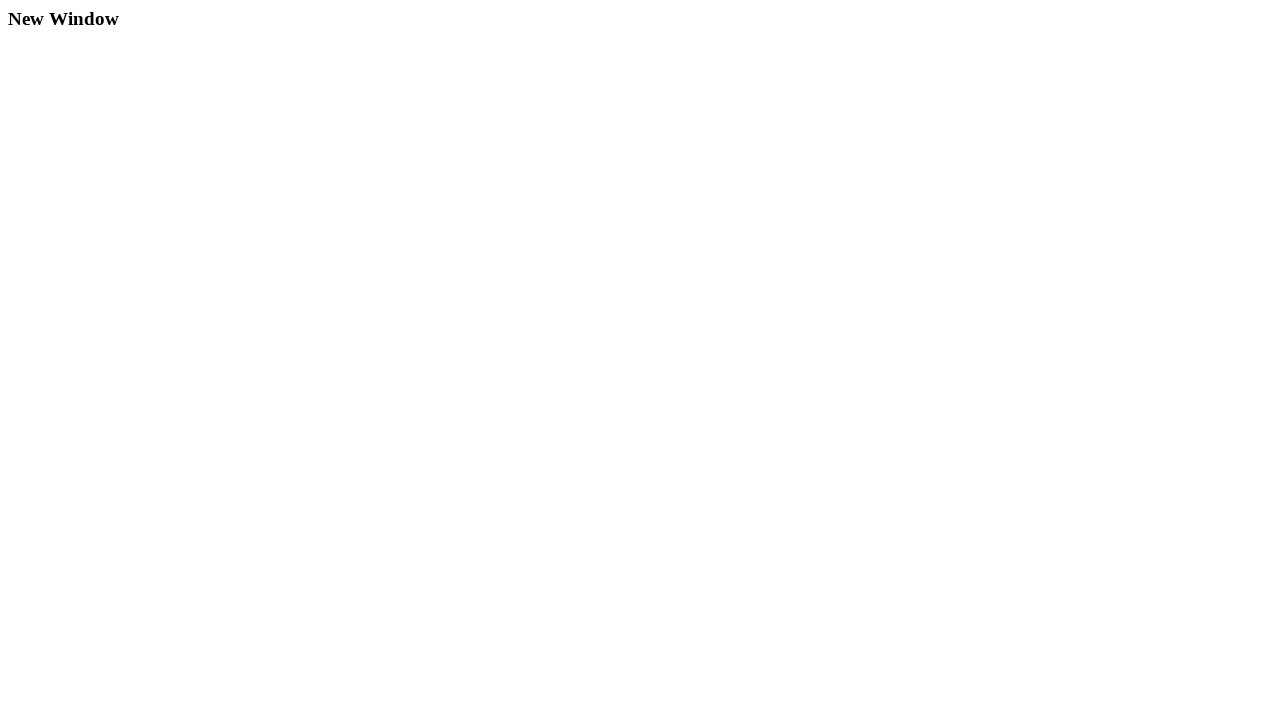

Brought original tab to front (iteration 68)
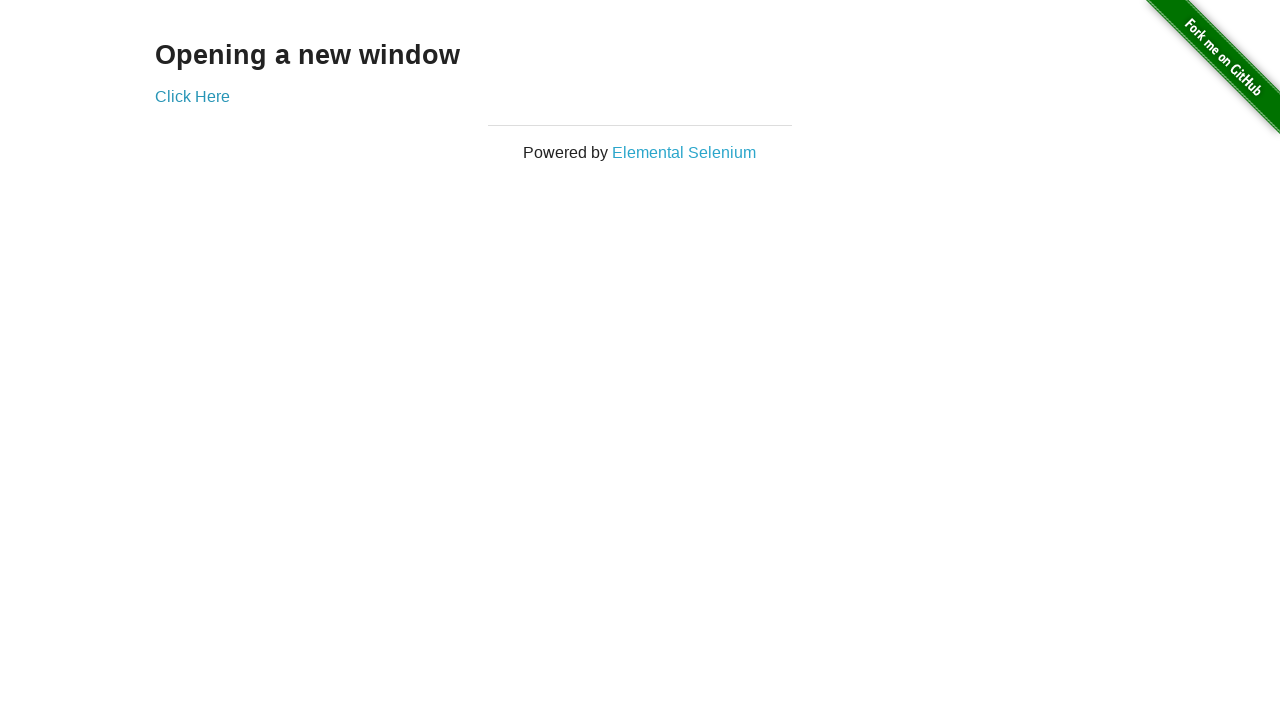

Brought new tab to front (iteration 68)
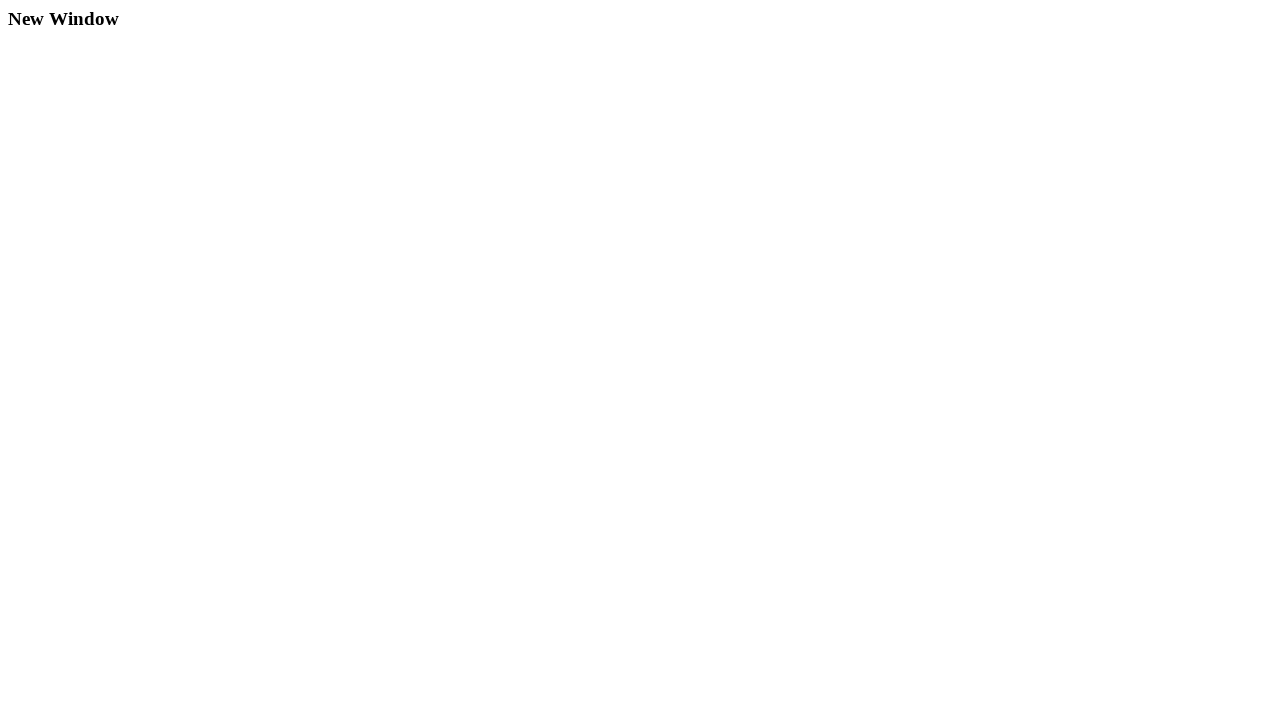

Brought original tab to front (iteration 69)
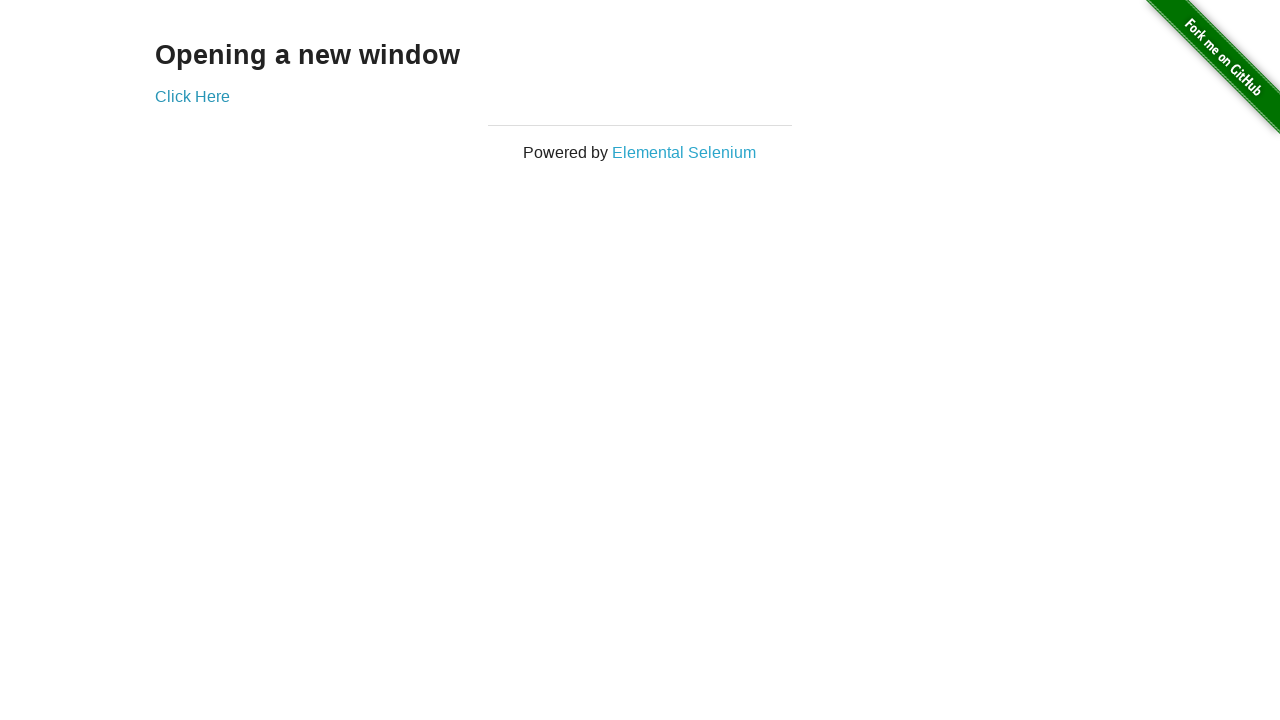

Brought new tab to front (iteration 69)
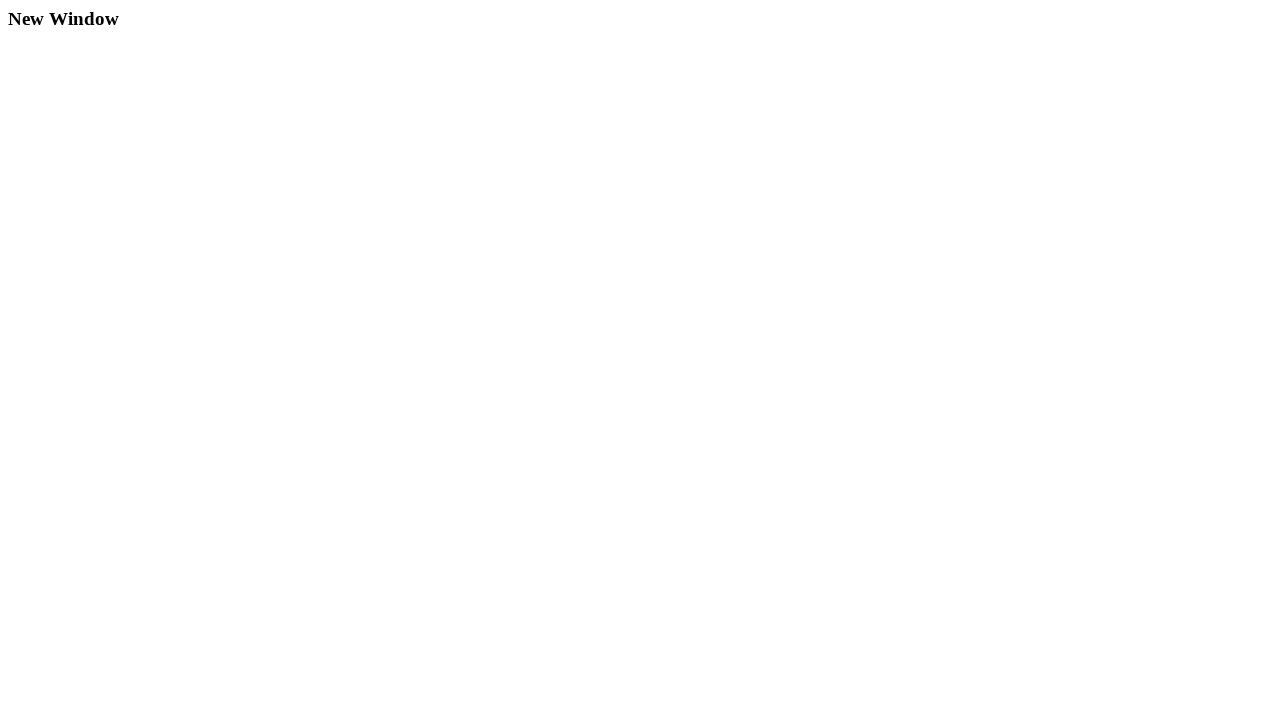

Brought original tab to front (iteration 70)
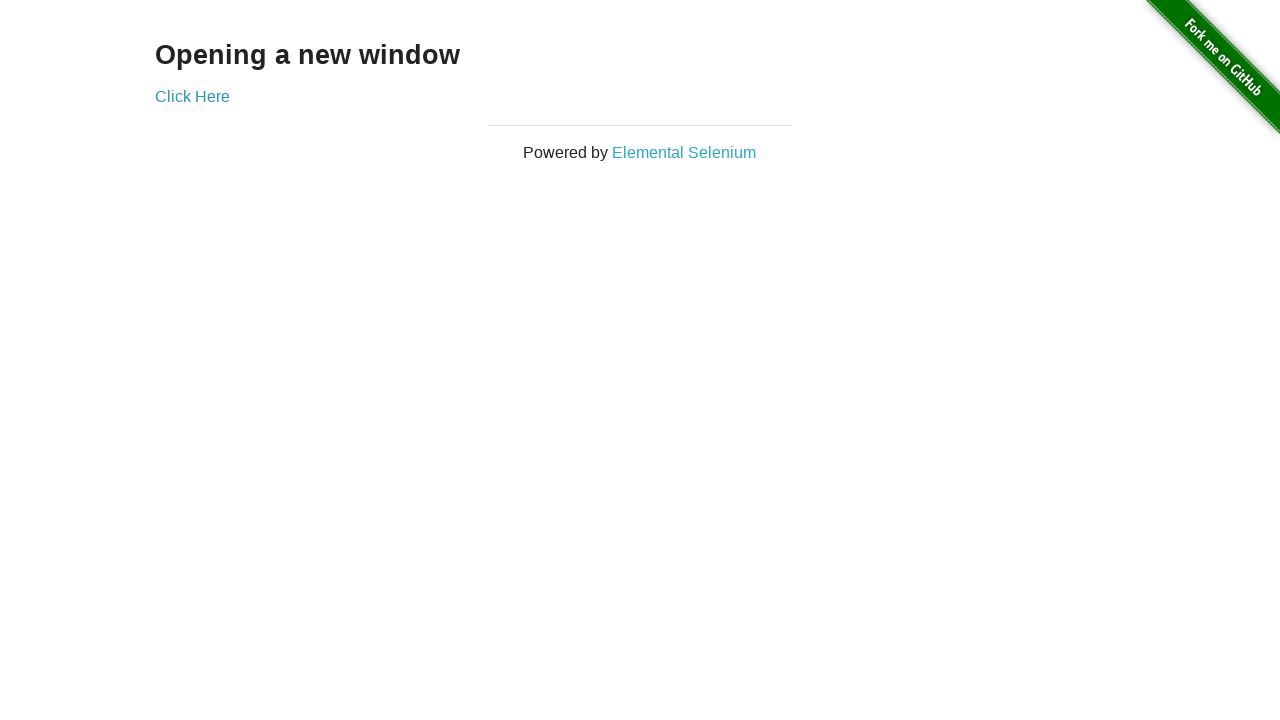

Brought new tab to front (iteration 70)
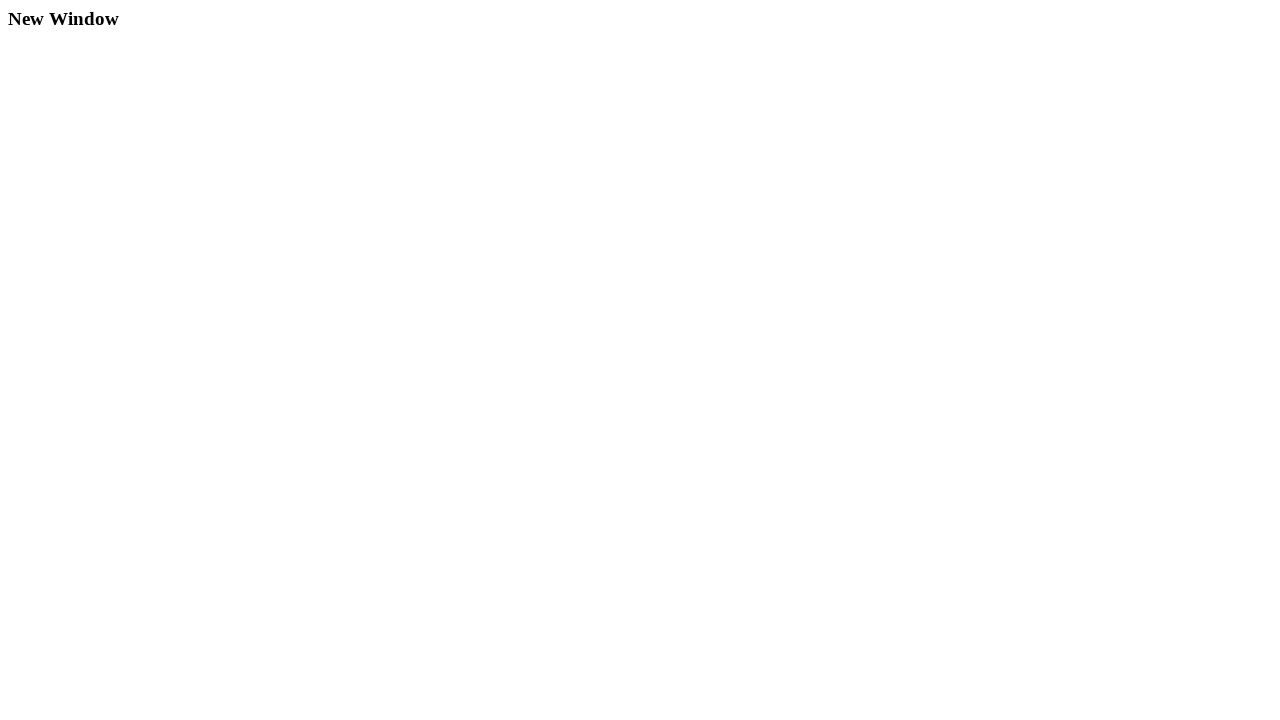

Brought original tab to front (iteration 71)
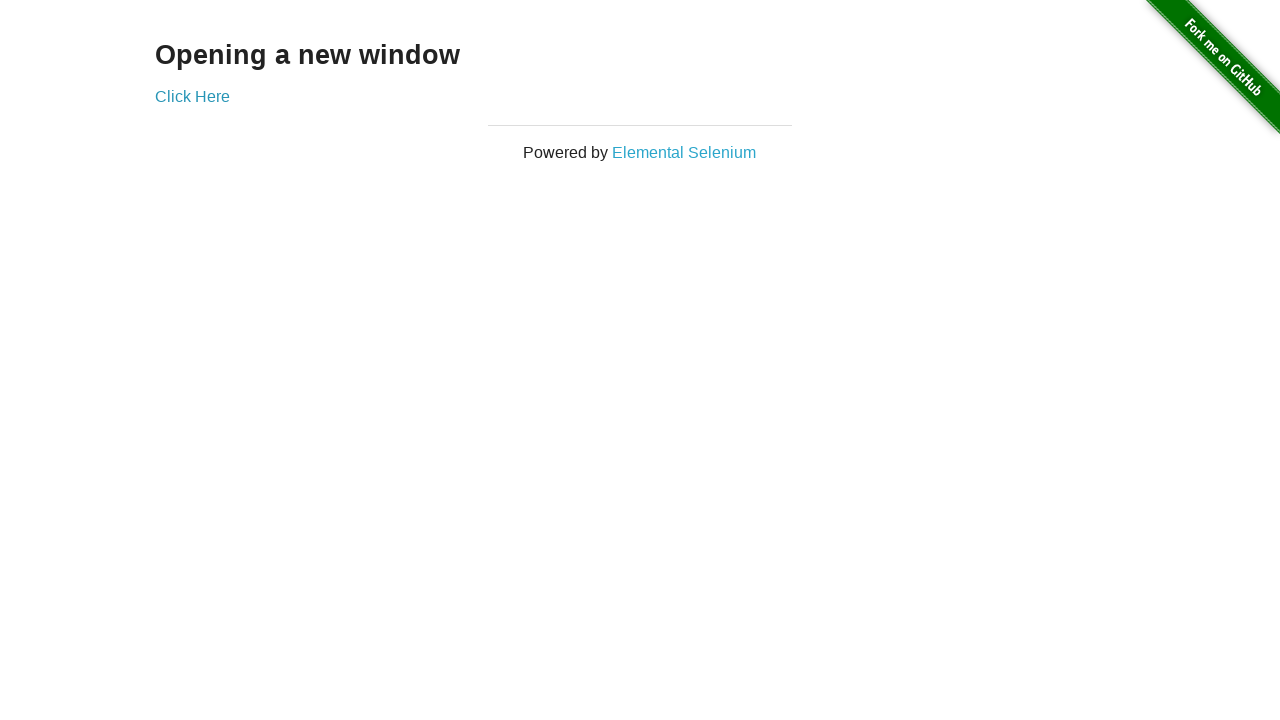

Brought new tab to front (iteration 71)
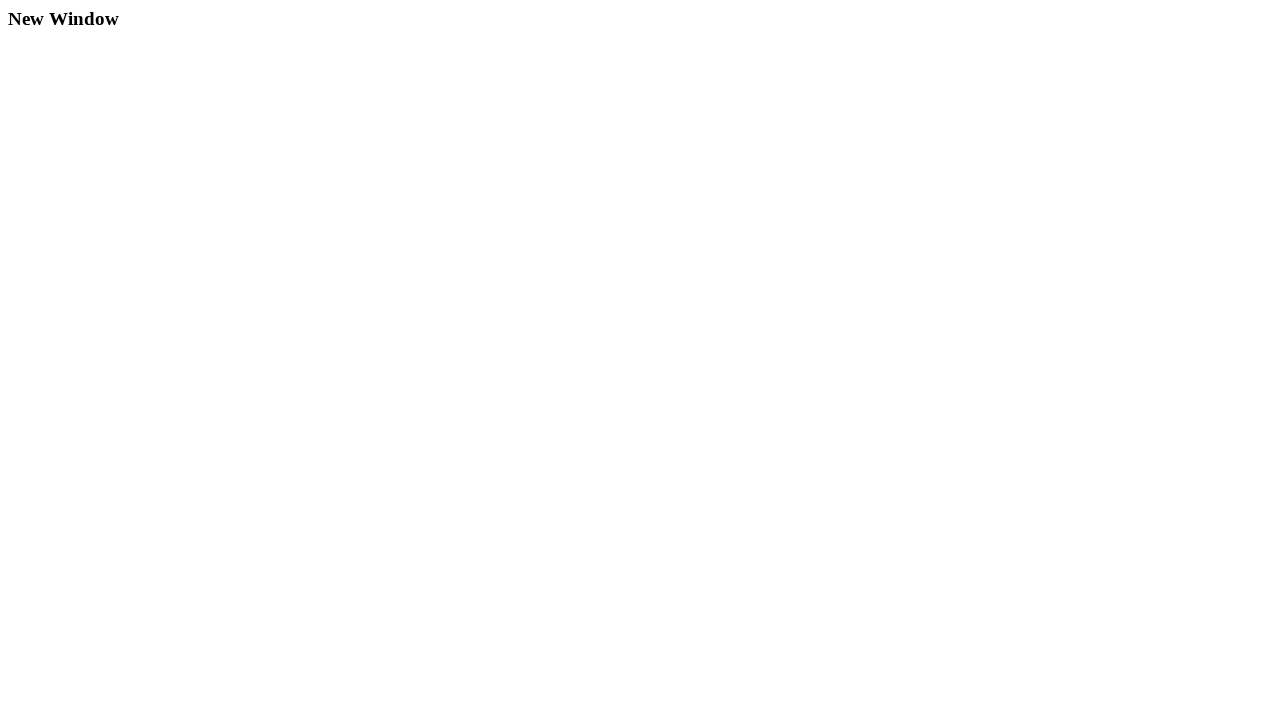

Brought original tab to front (iteration 72)
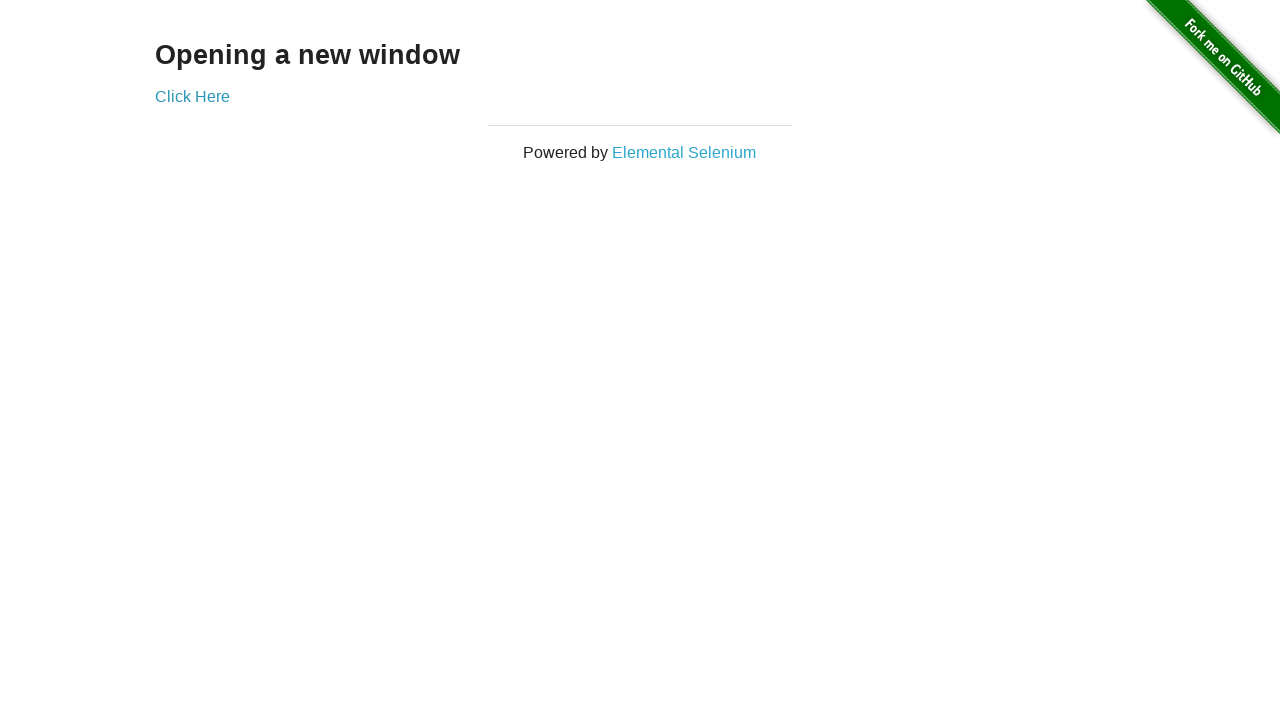

Brought new tab to front (iteration 72)
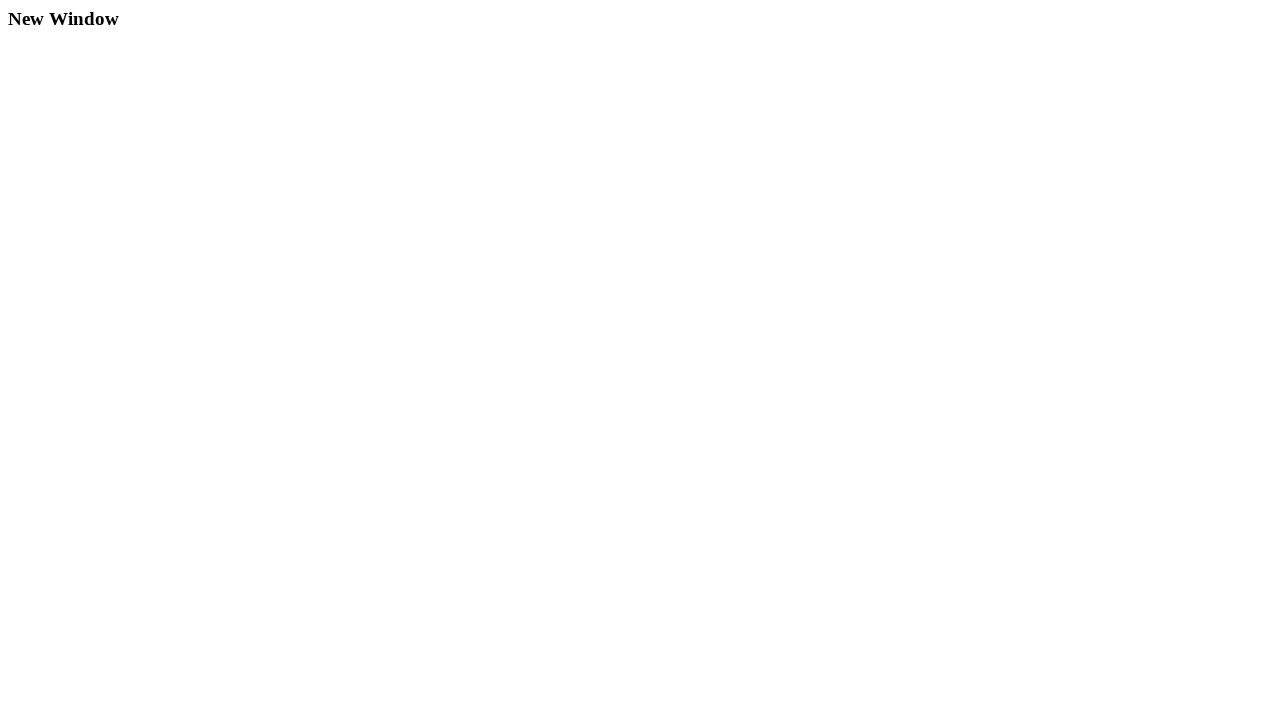

Brought original tab to front (iteration 73)
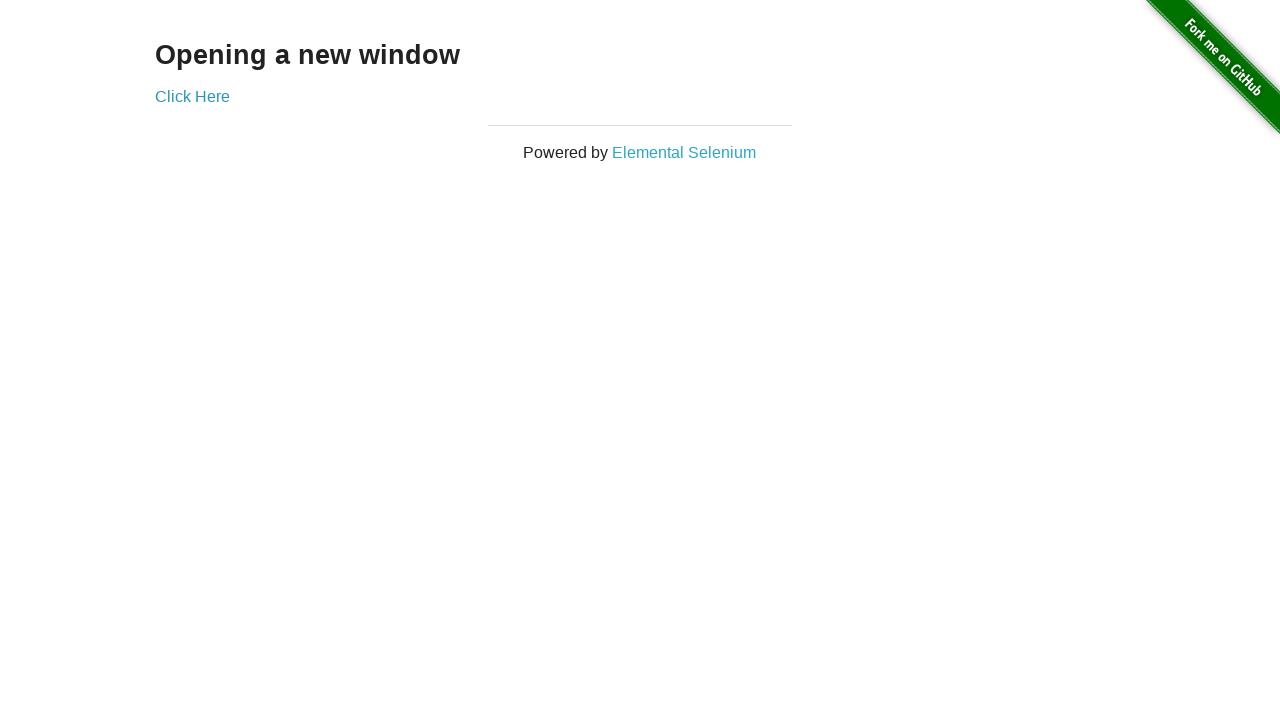

Brought new tab to front (iteration 73)
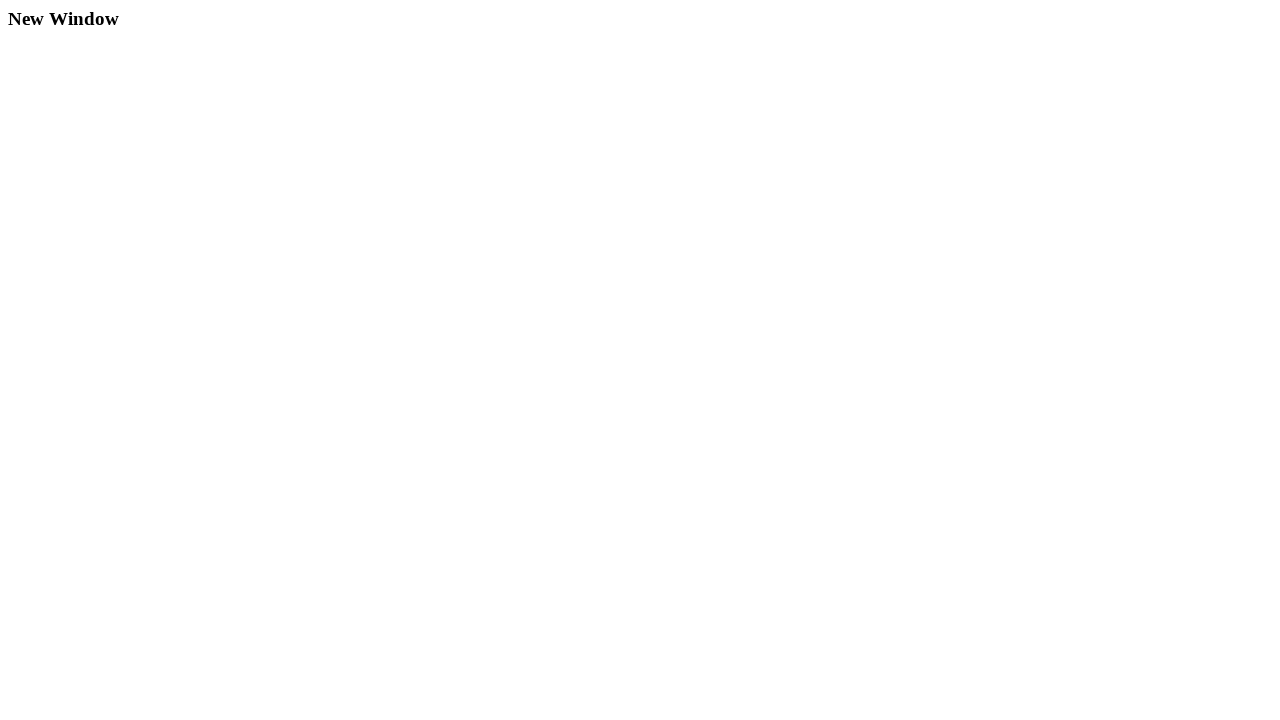

Brought original tab to front (iteration 74)
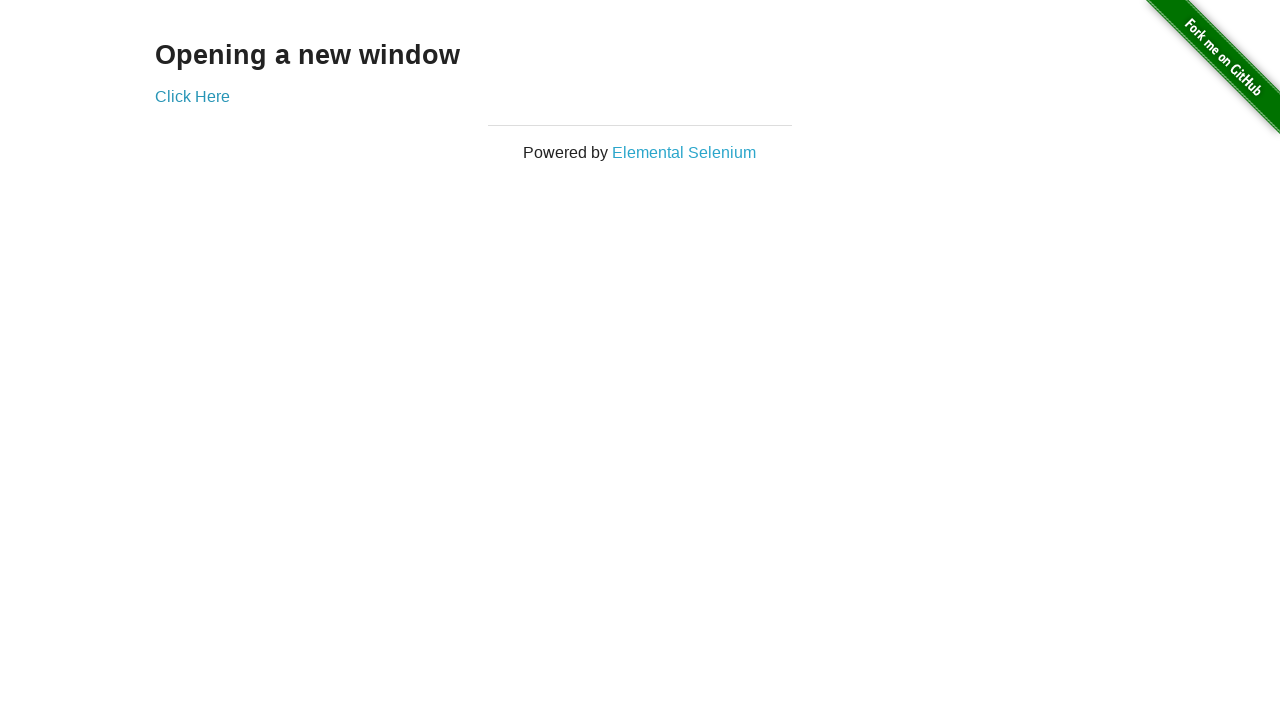

Brought new tab to front (iteration 74)
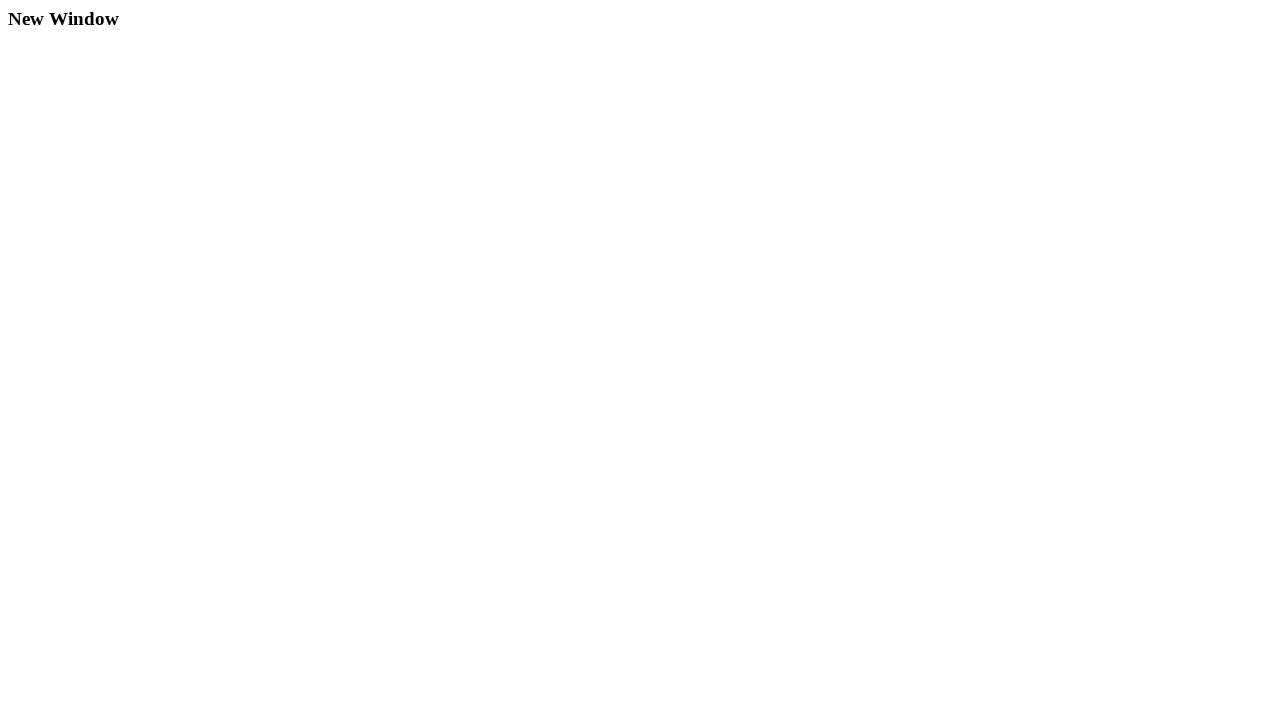

Brought original tab to front (iteration 75)
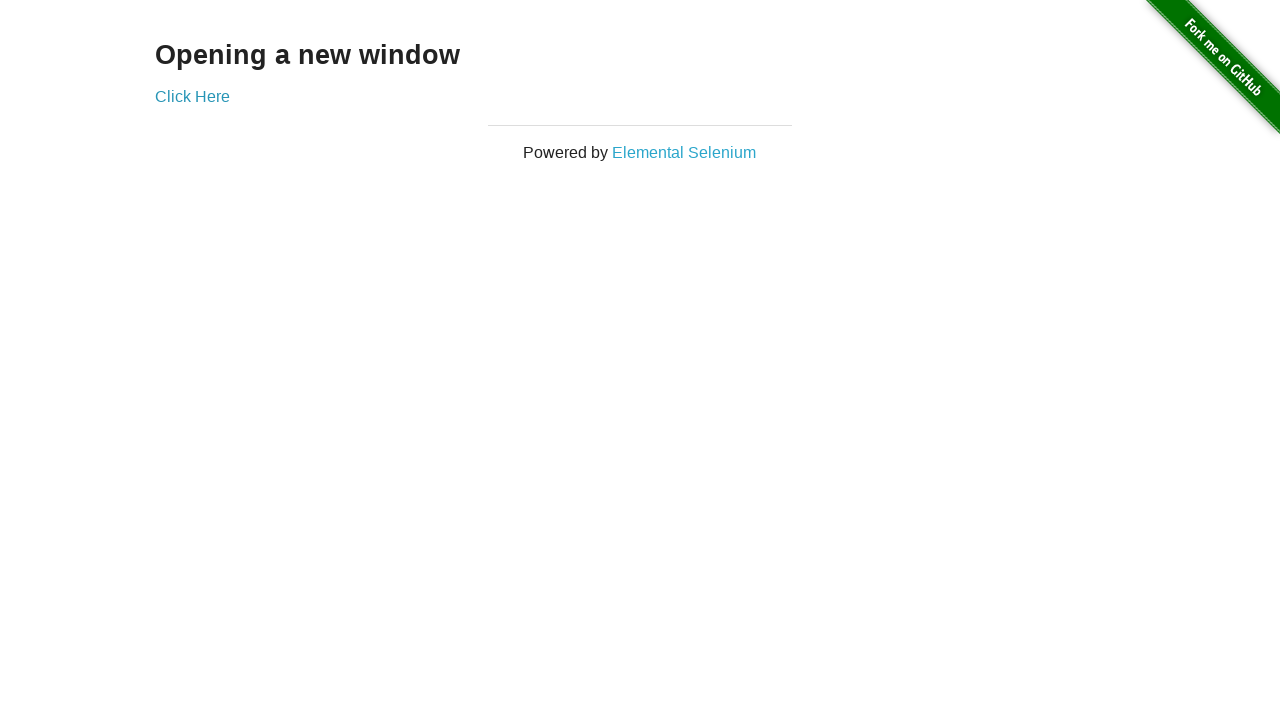

Brought new tab to front (iteration 75)
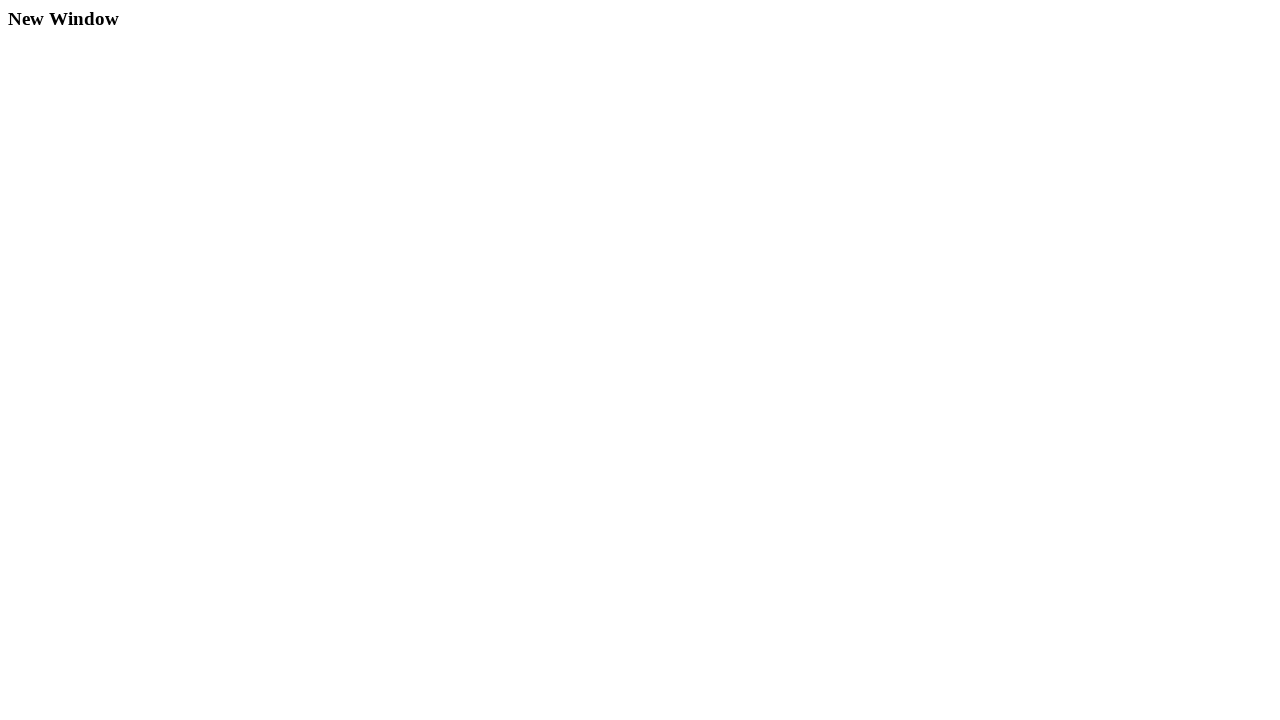

Brought original tab to front (iteration 76)
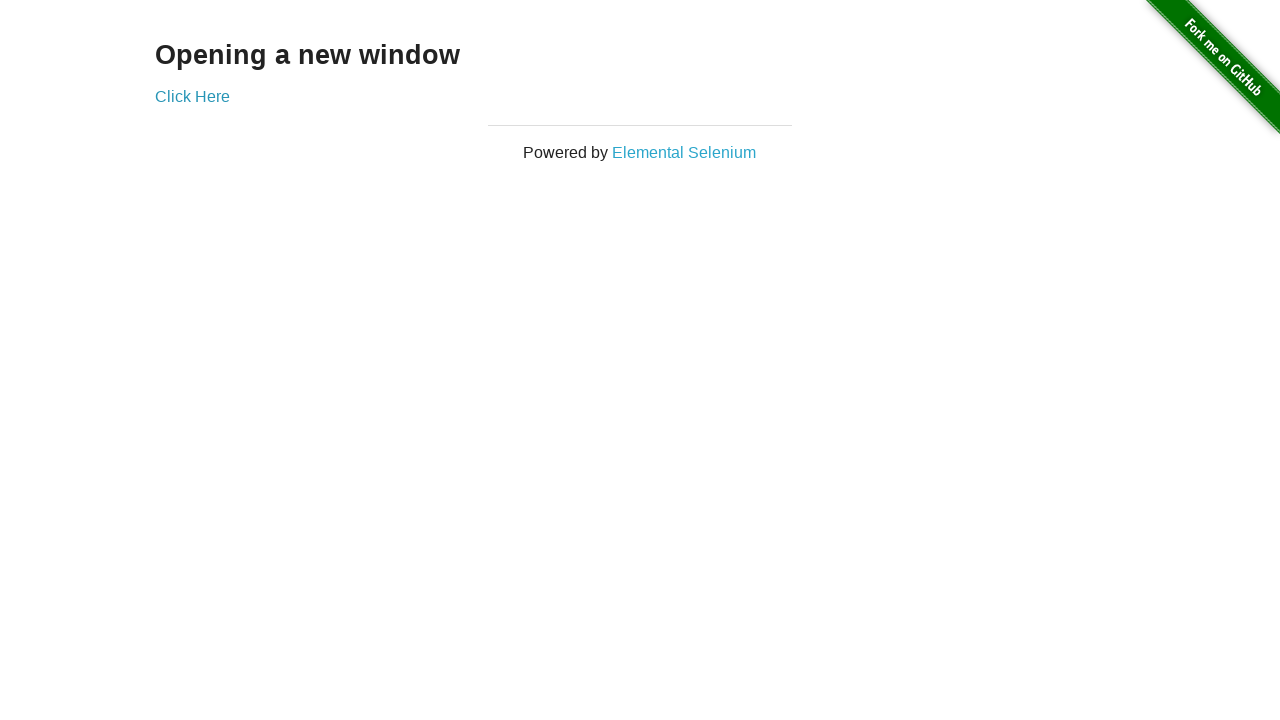

Brought new tab to front (iteration 76)
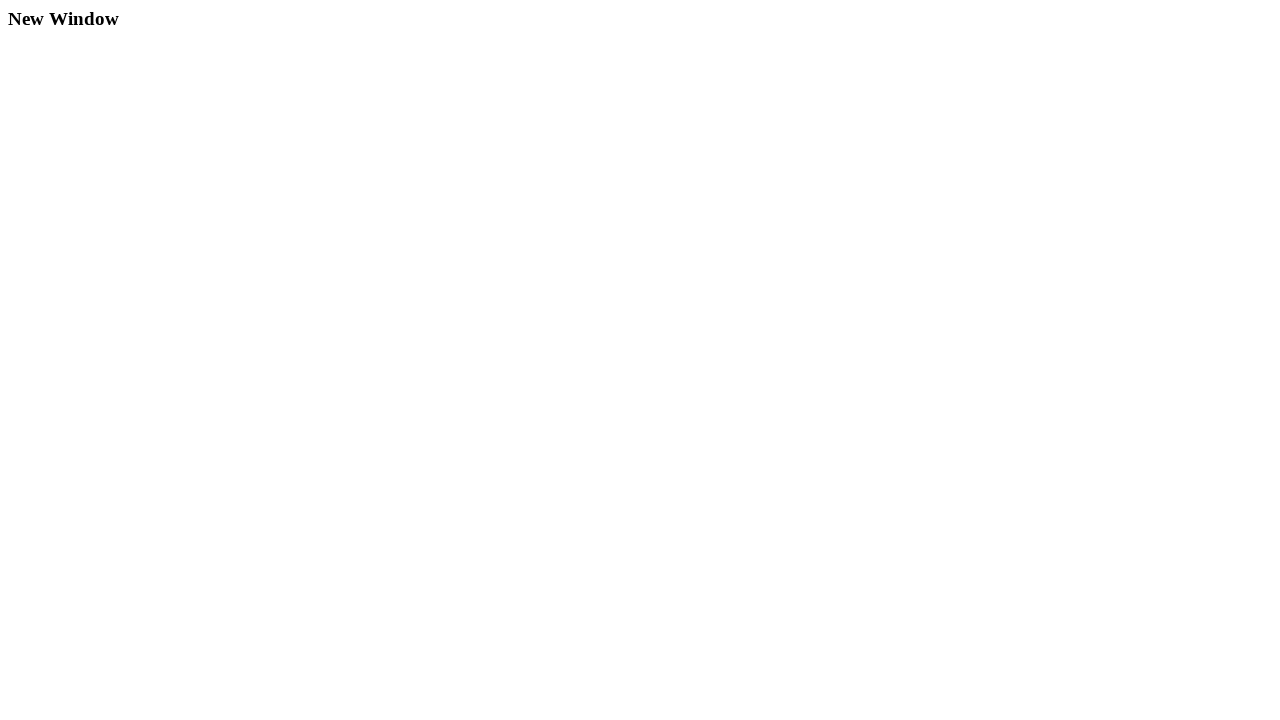

Brought original tab to front (iteration 77)
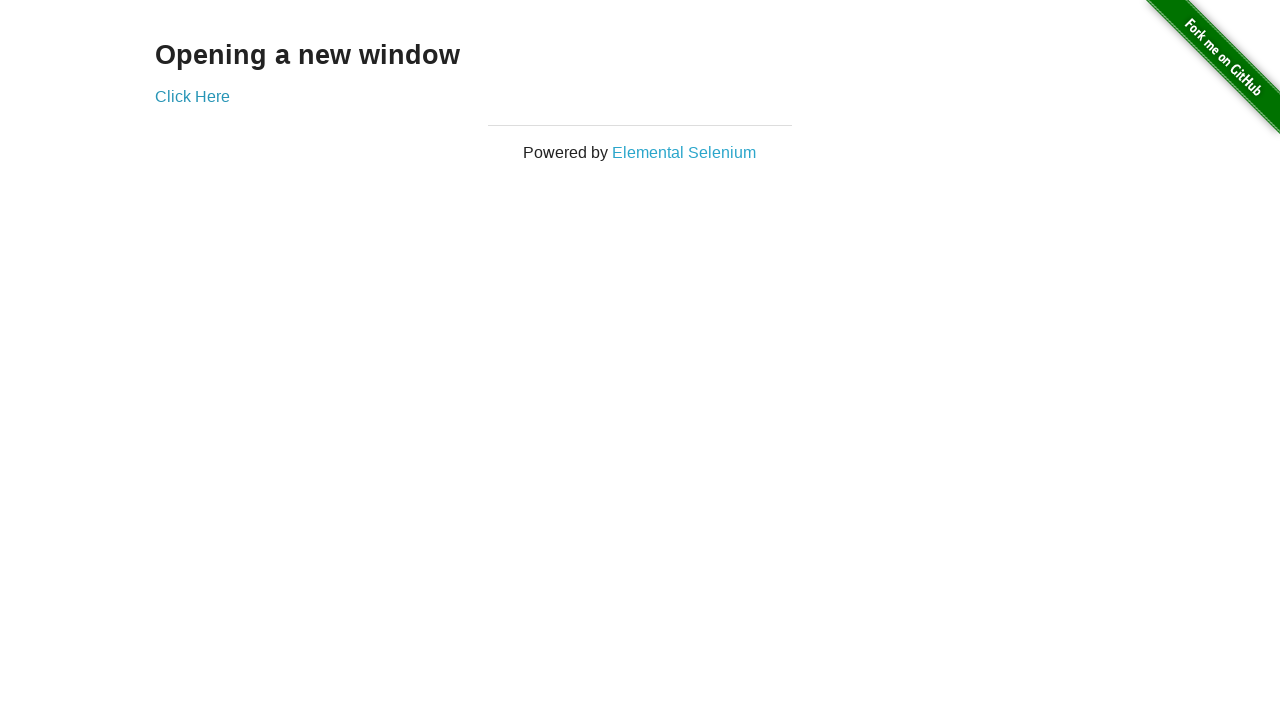

Brought new tab to front (iteration 77)
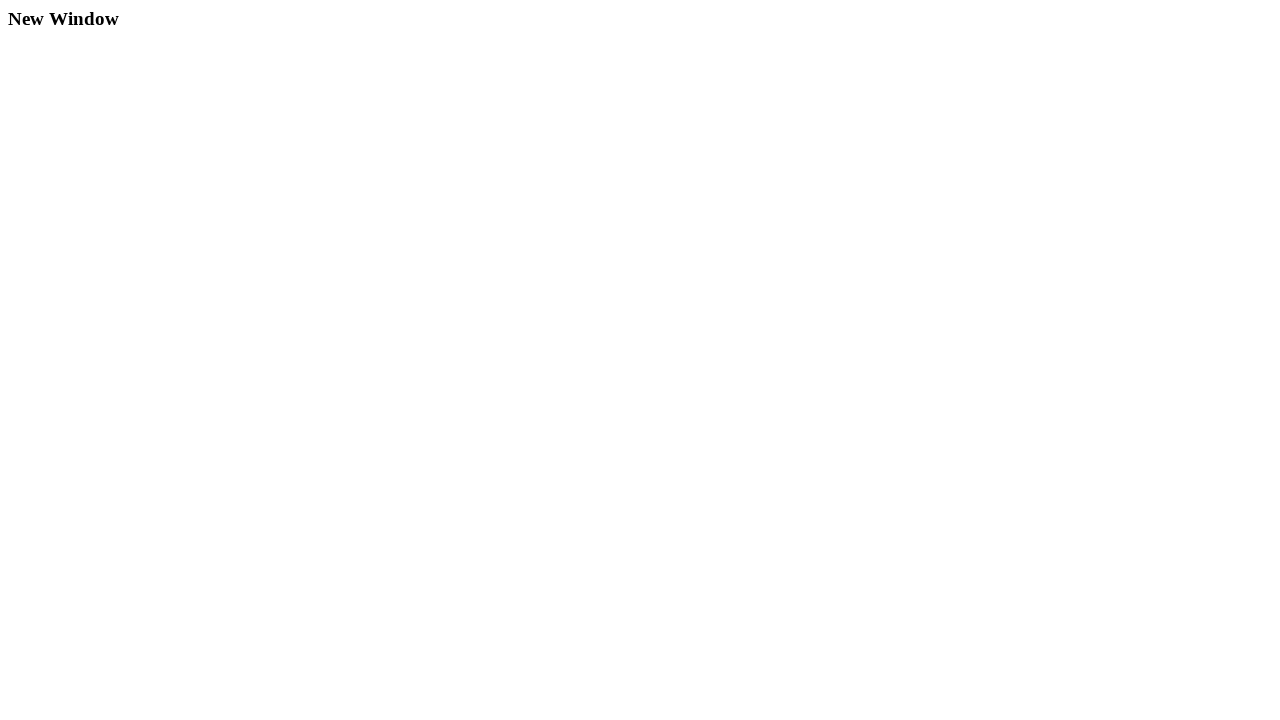

Brought original tab to front (iteration 78)
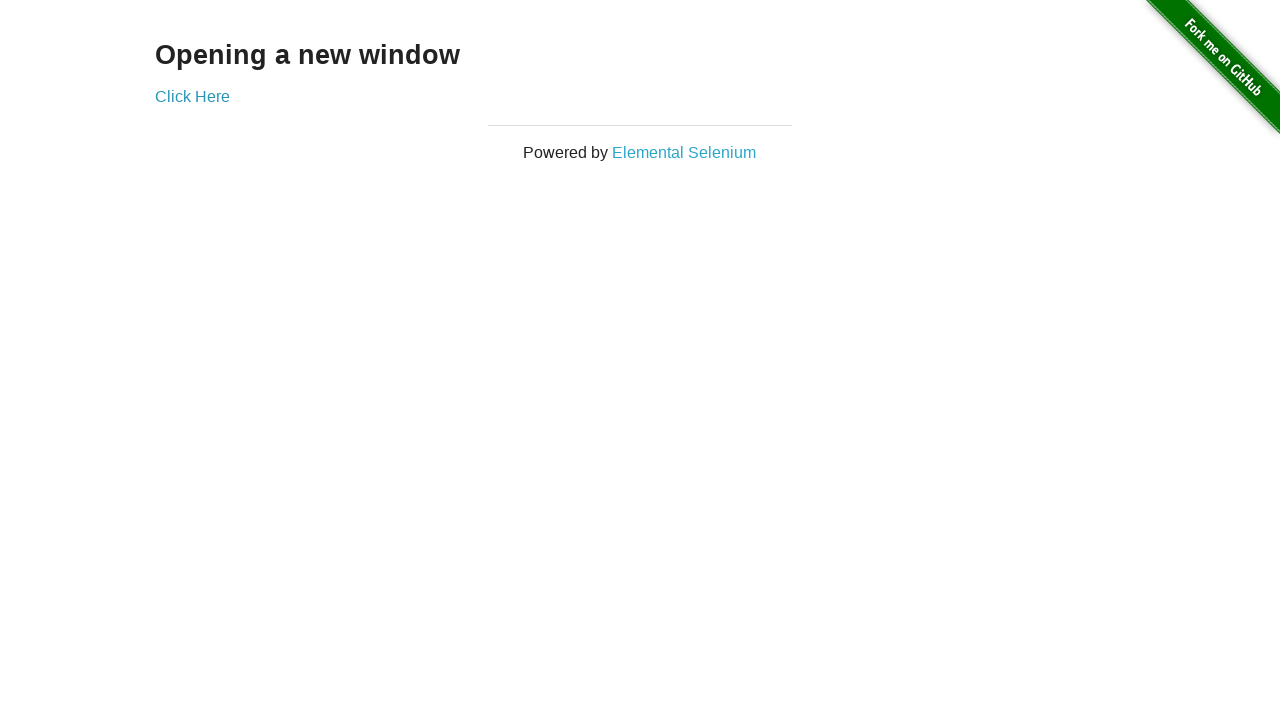

Brought new tab to front (iteration 78)
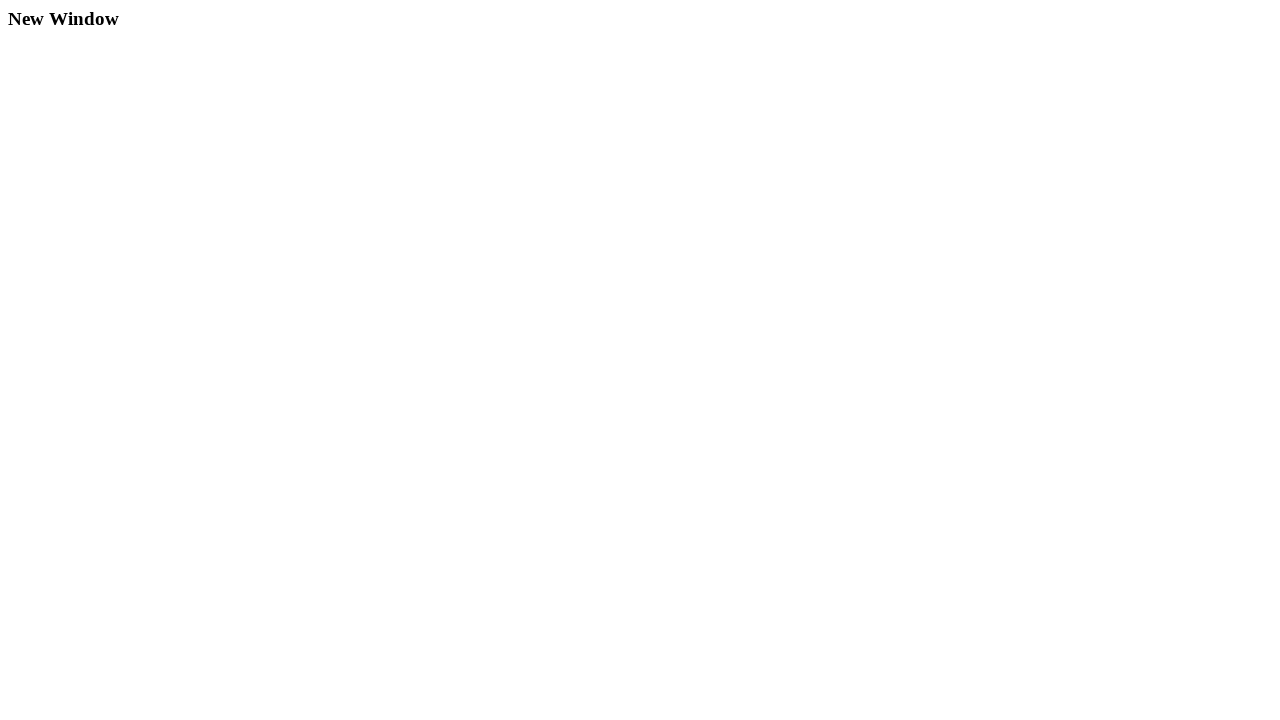

Brought original tab to front (iteration 79)
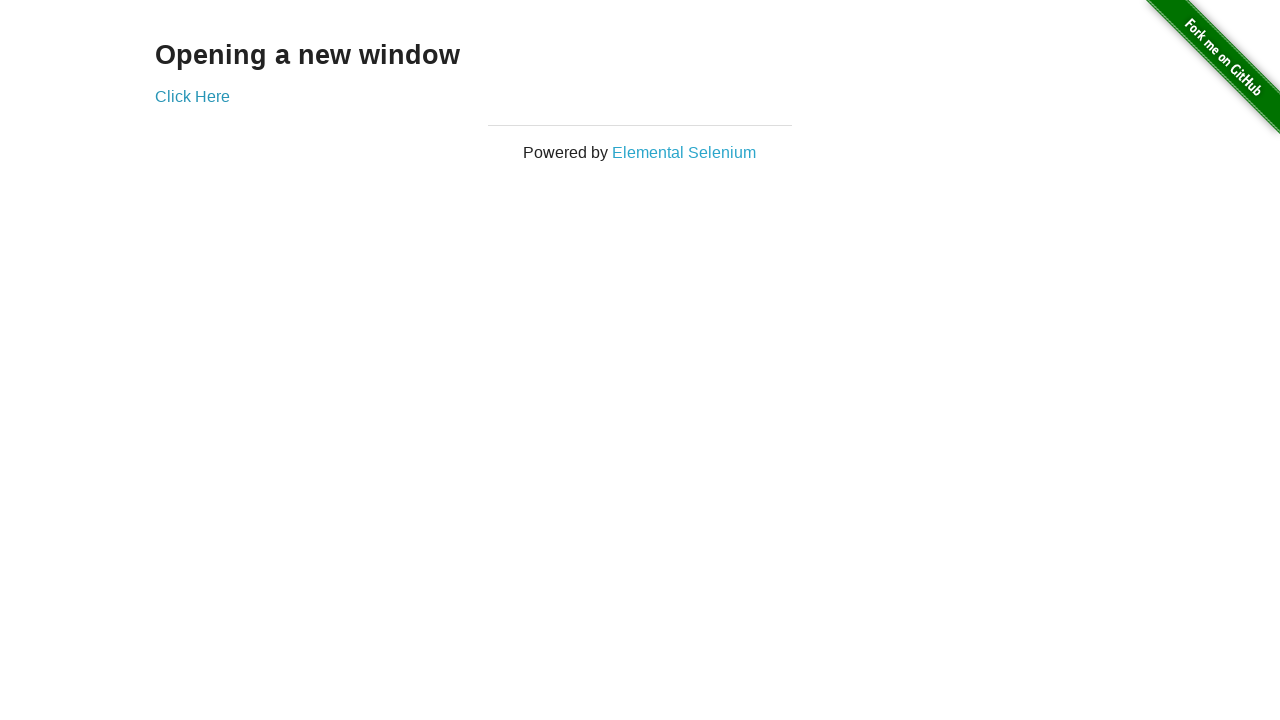

Brought new tab to front (iteration 79)
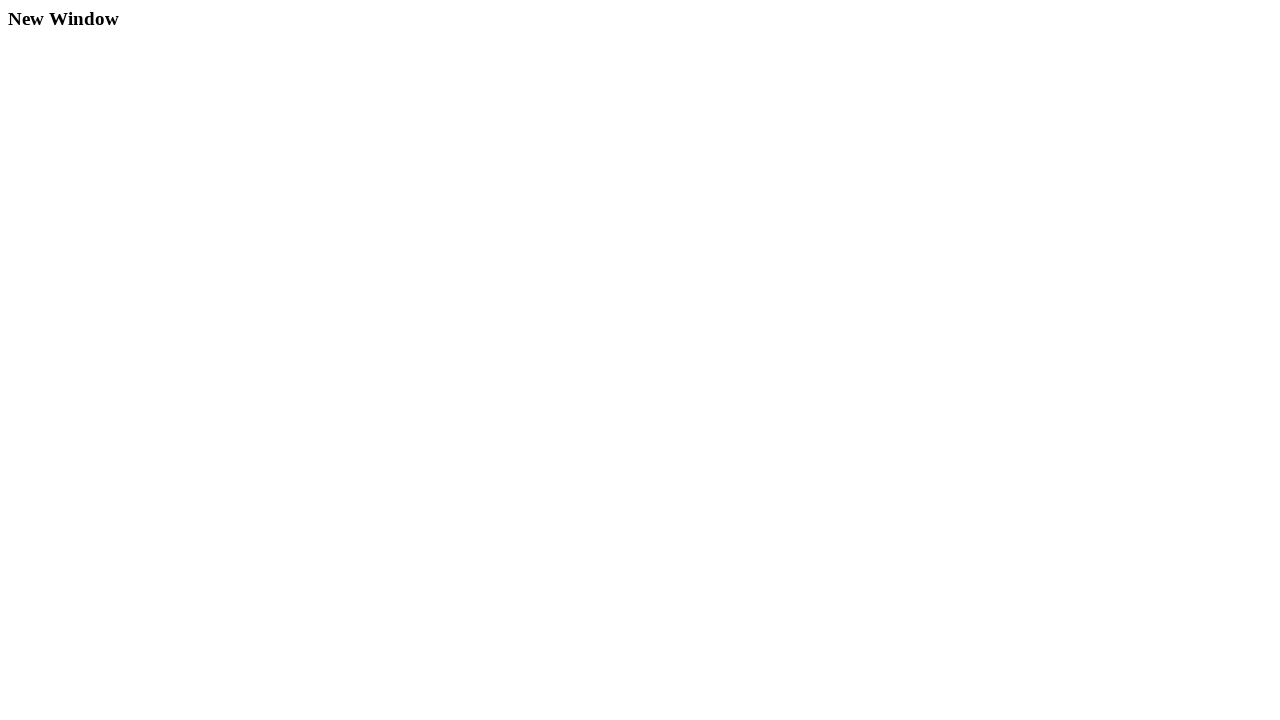

Brought original tab to front (iteration 80)
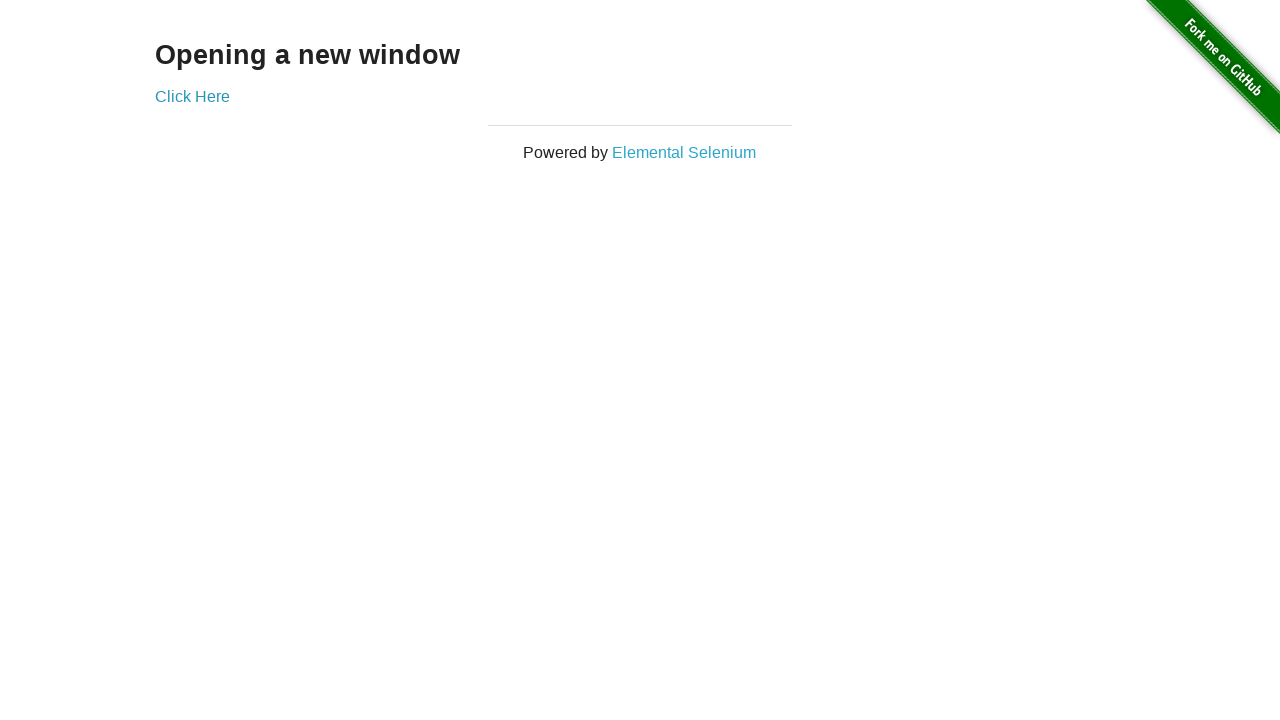

Brought new tab to front (iteration 80)
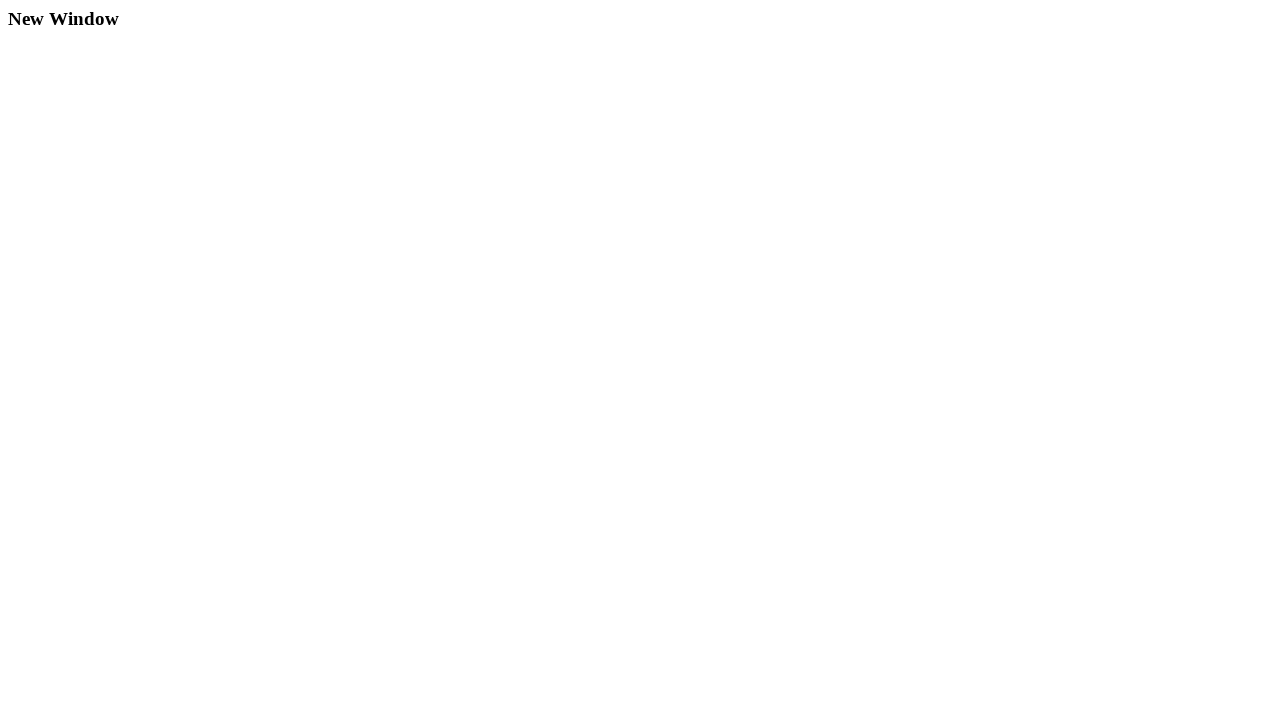

Brought original tab to front (iteration 81)
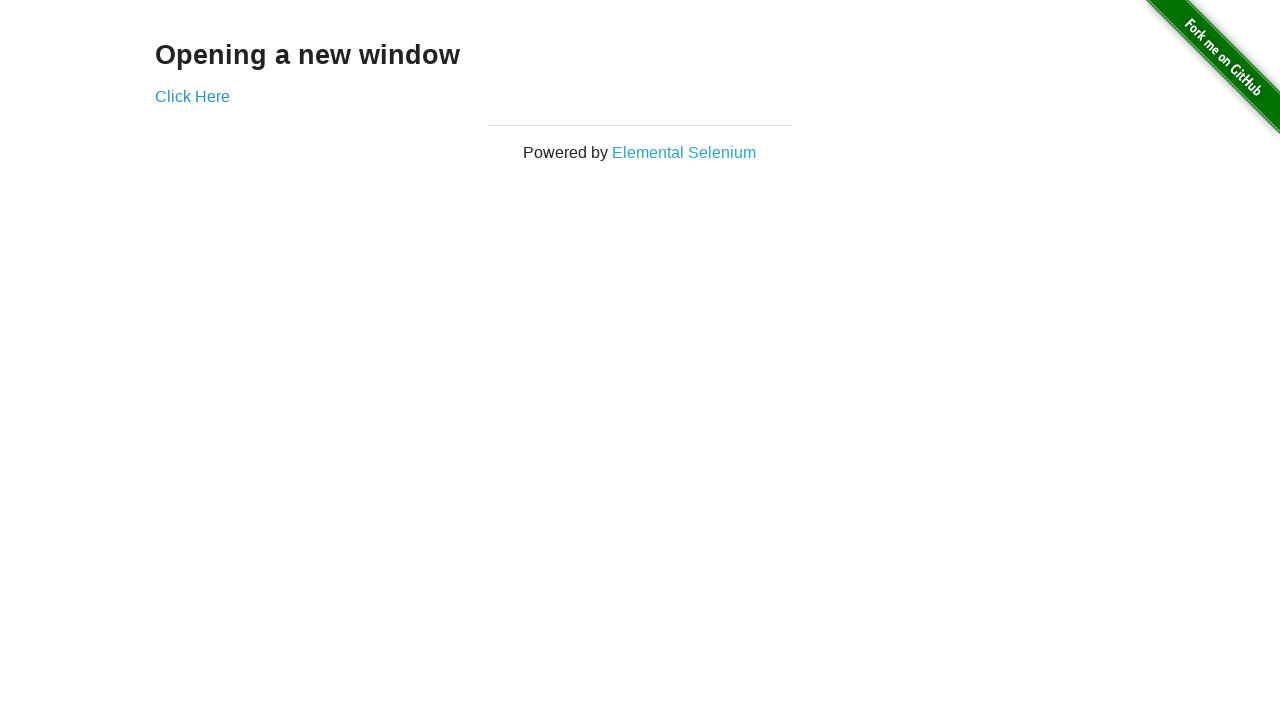

Brought new tab to front (iteration 81)
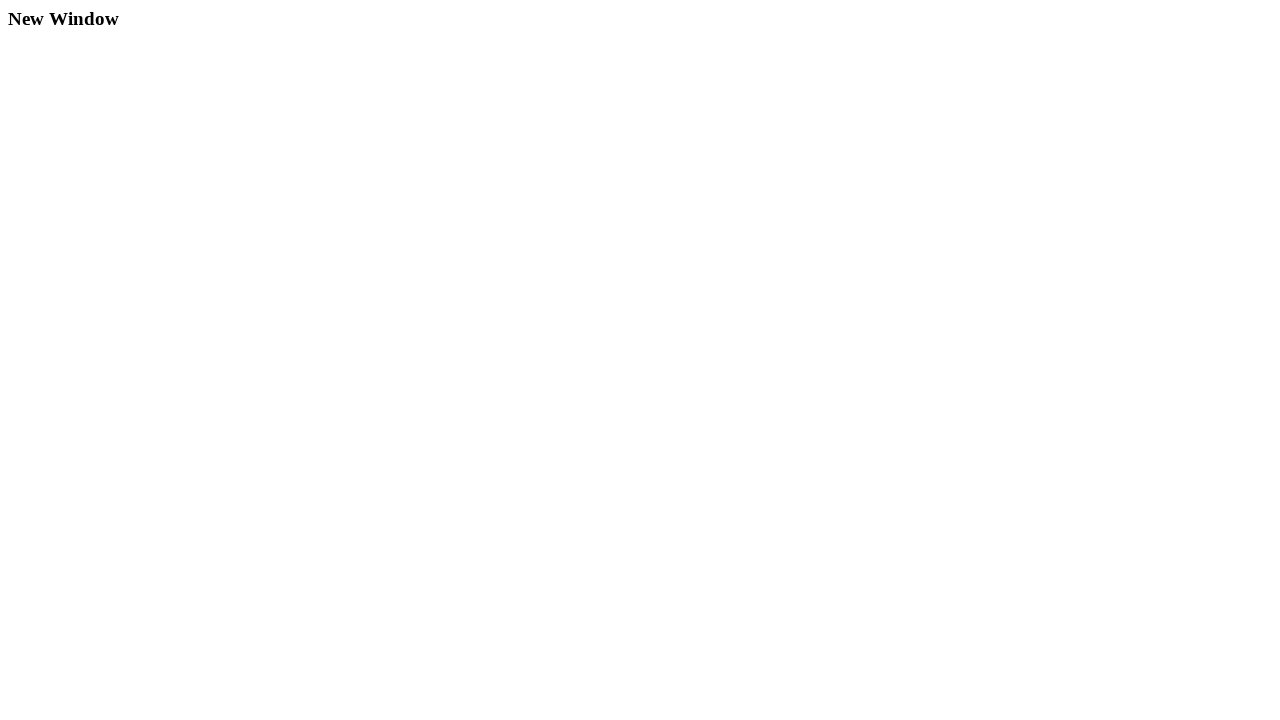

Brought original tab to front (iteration 82)
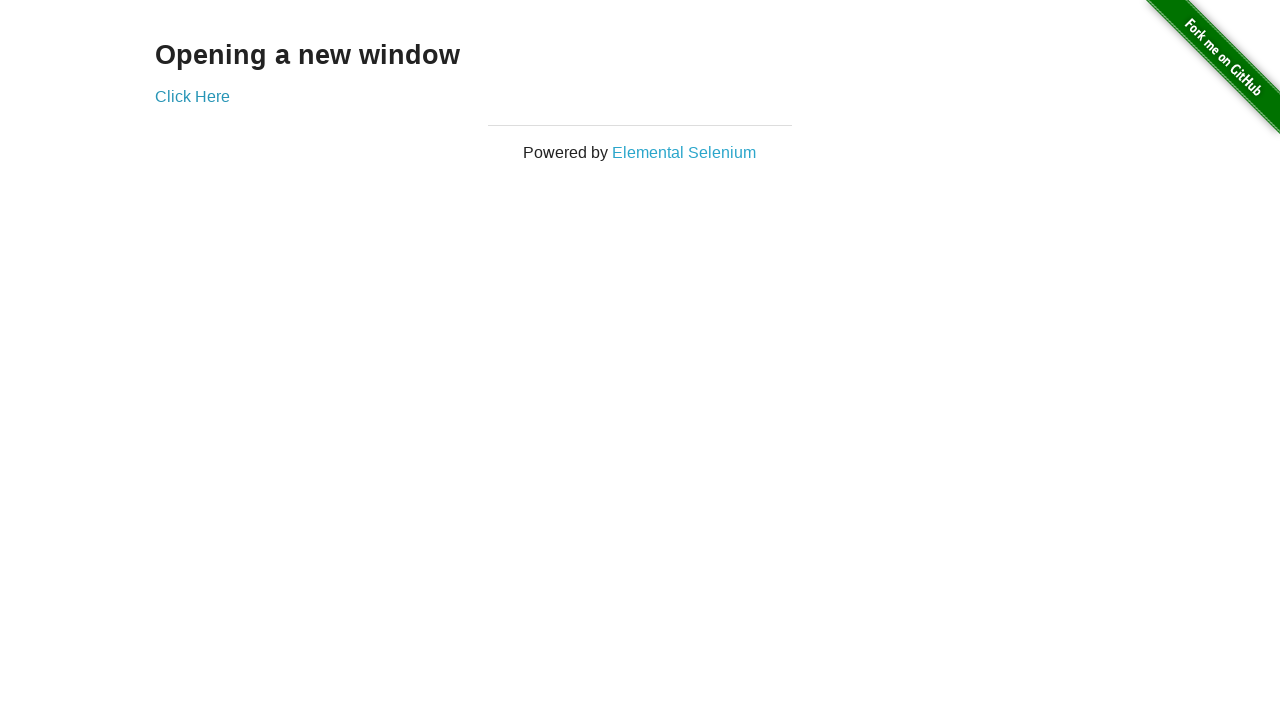

Brought new tab to front (iteration 82)
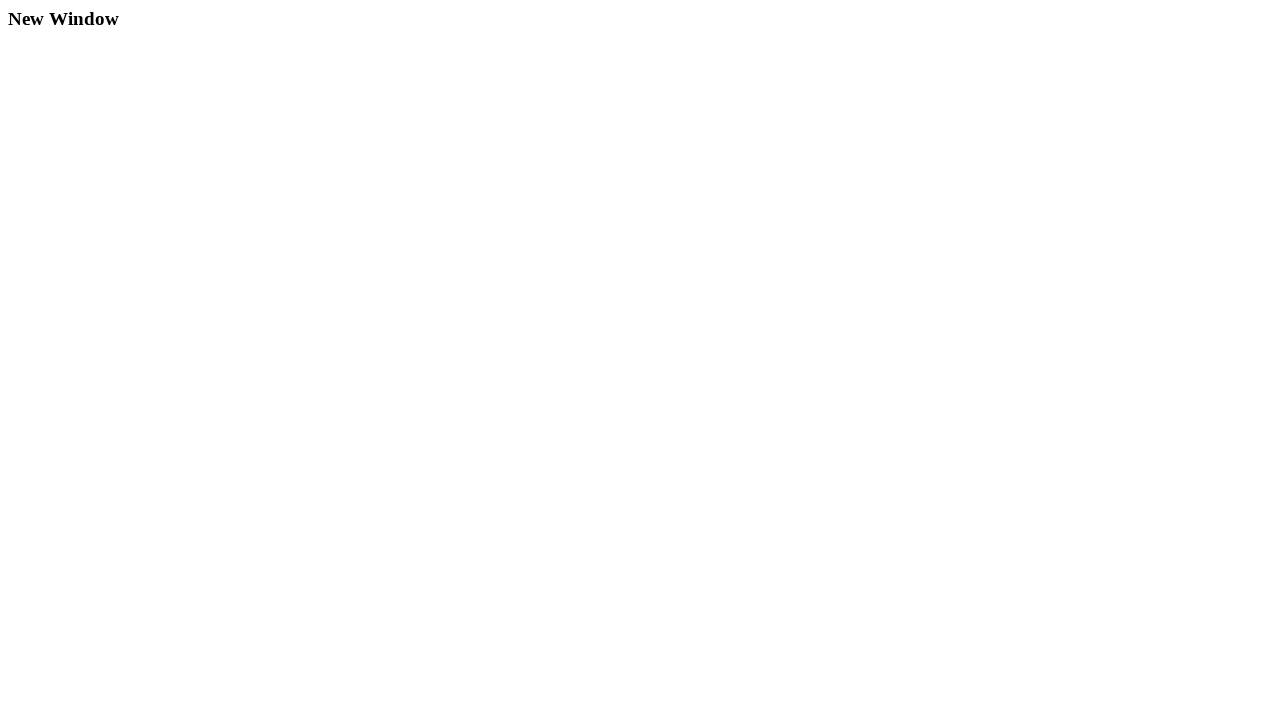

Brought original tab to front (iteration 83)
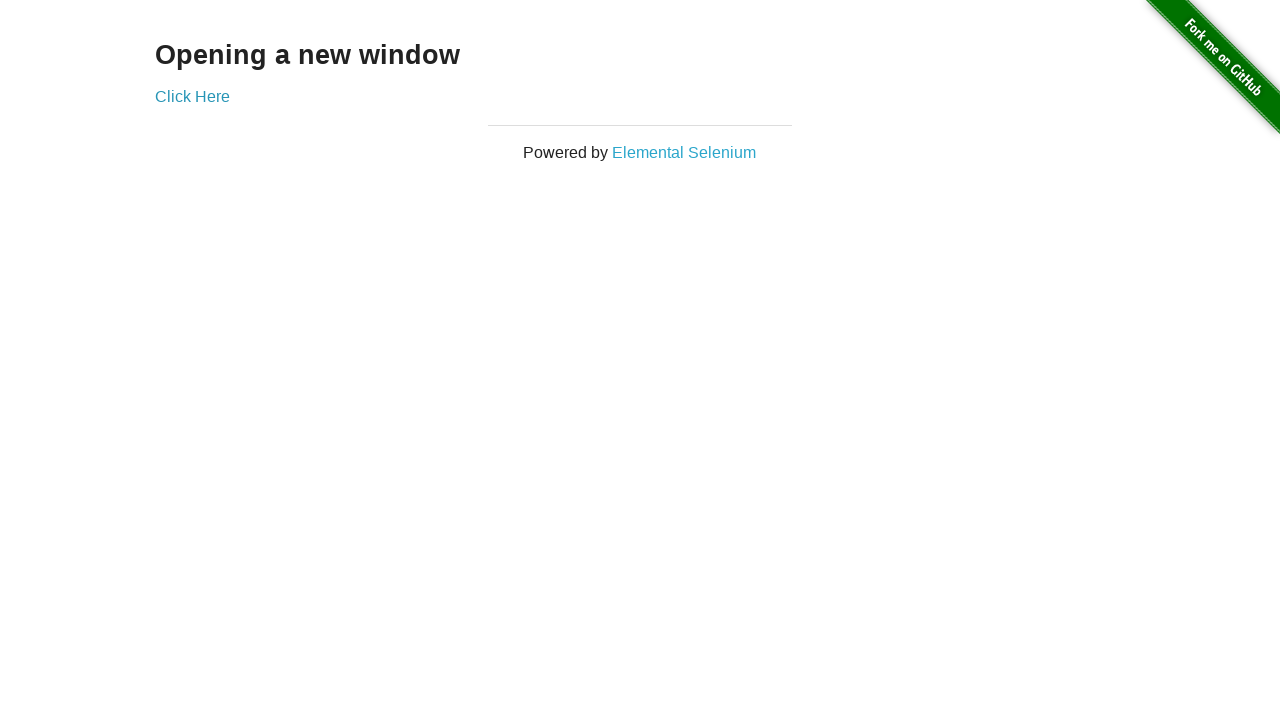

Brought new tab to front (iteration 83)
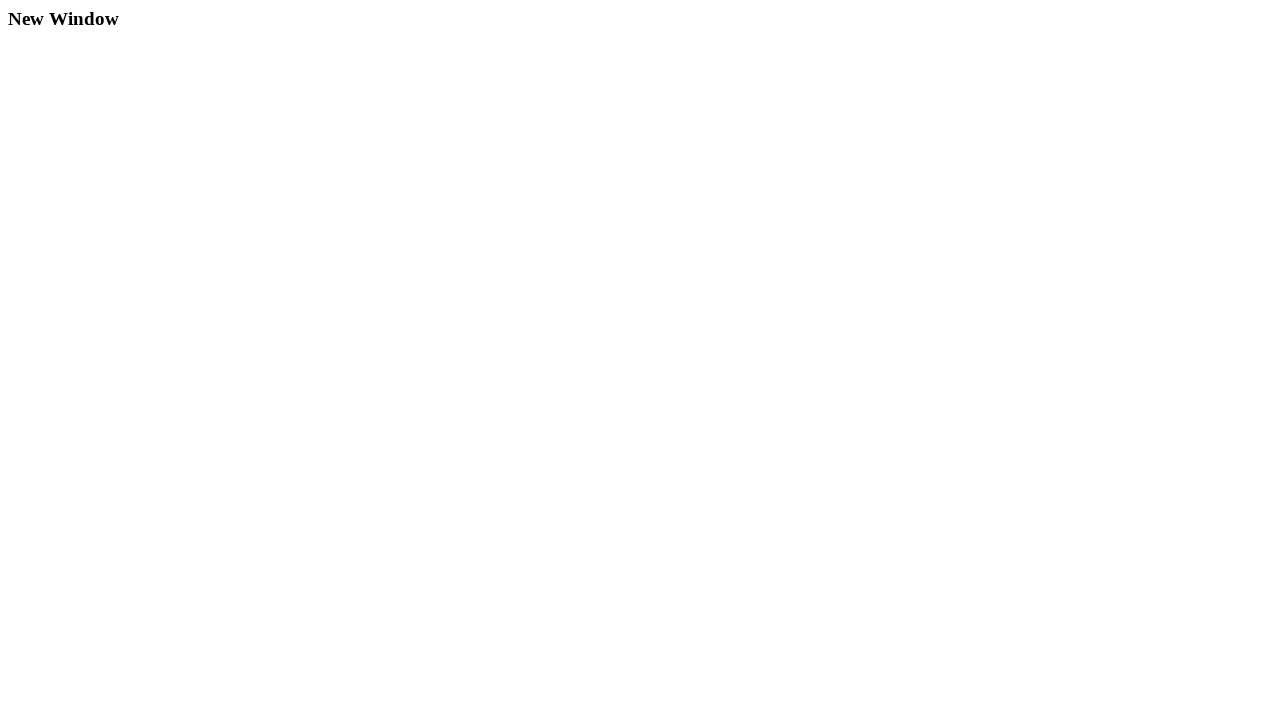

Brought original tab to front (iteration 84)
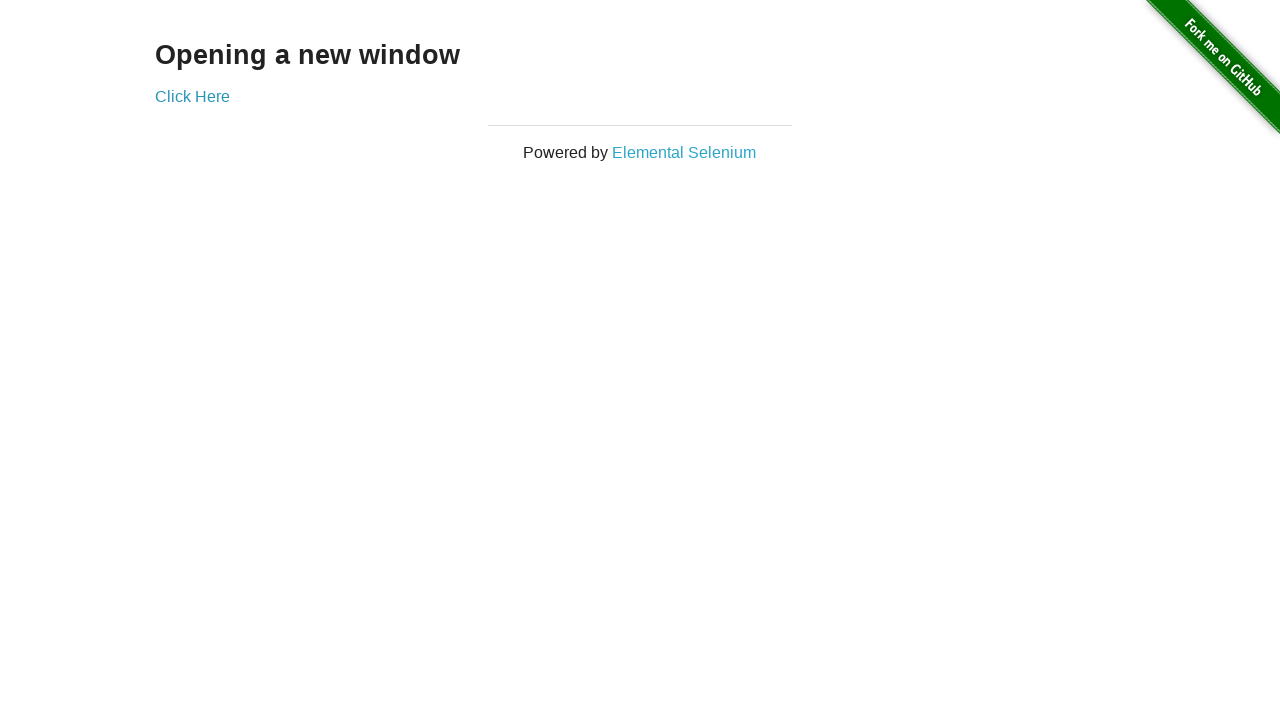

Brought new tab to front (iteration 84)
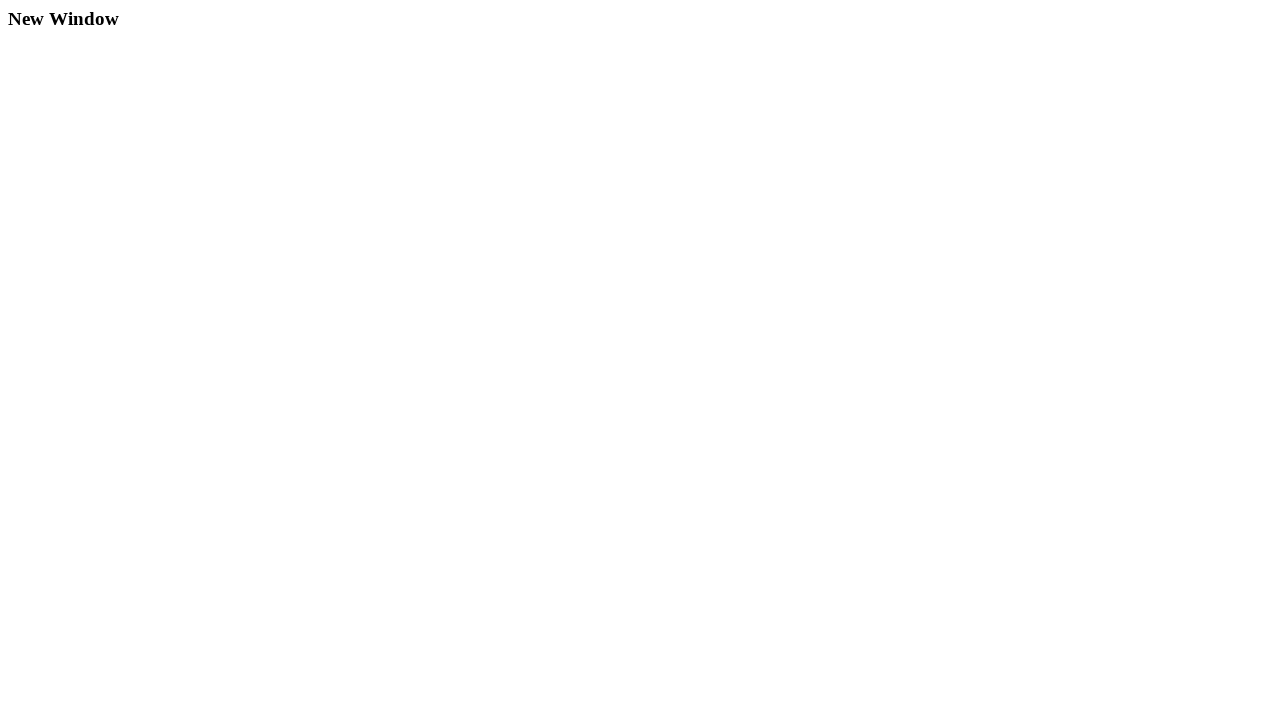

Brought original tab to front (iteration 85)
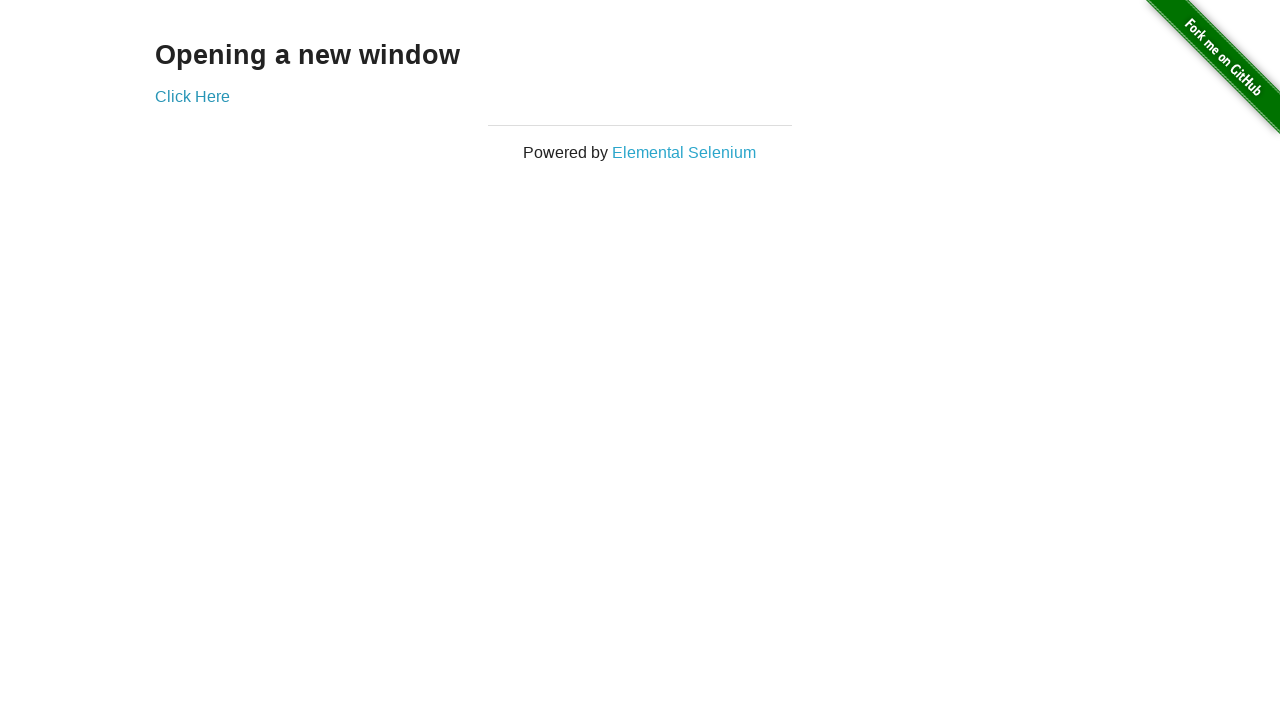

Brought new tab to front (iteration 85)
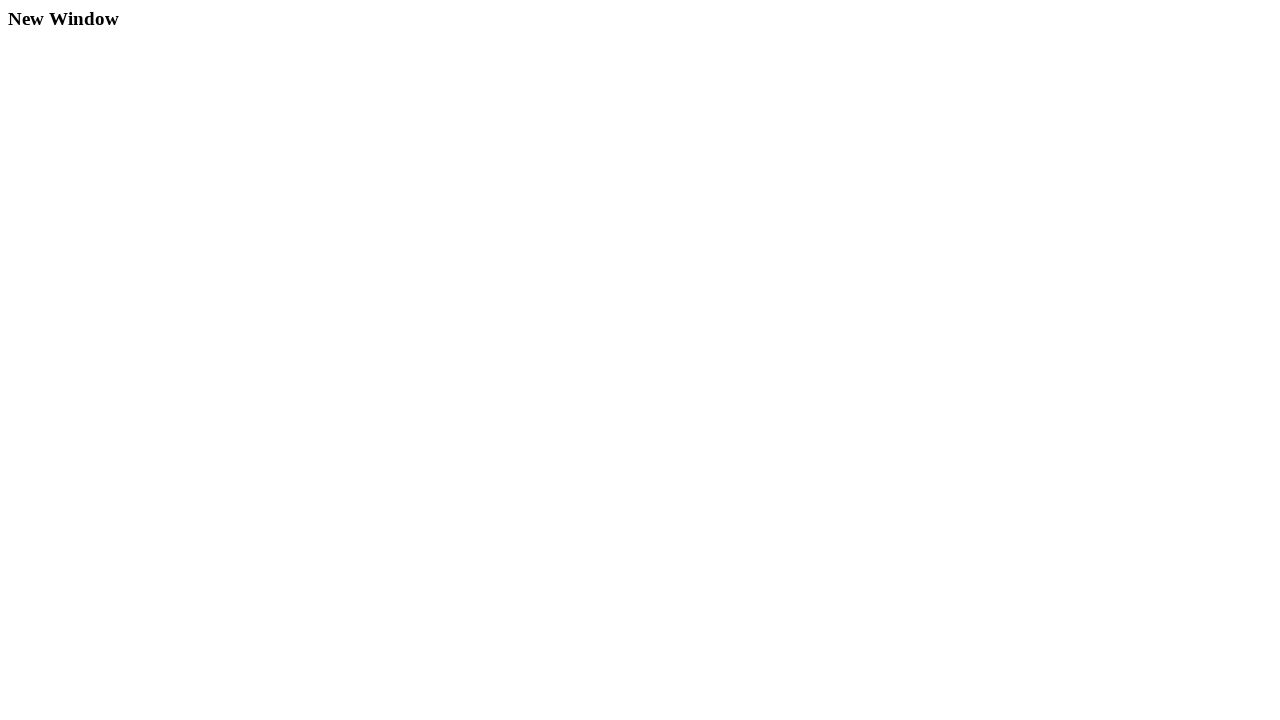

Brought original tab to front (iteration 86)
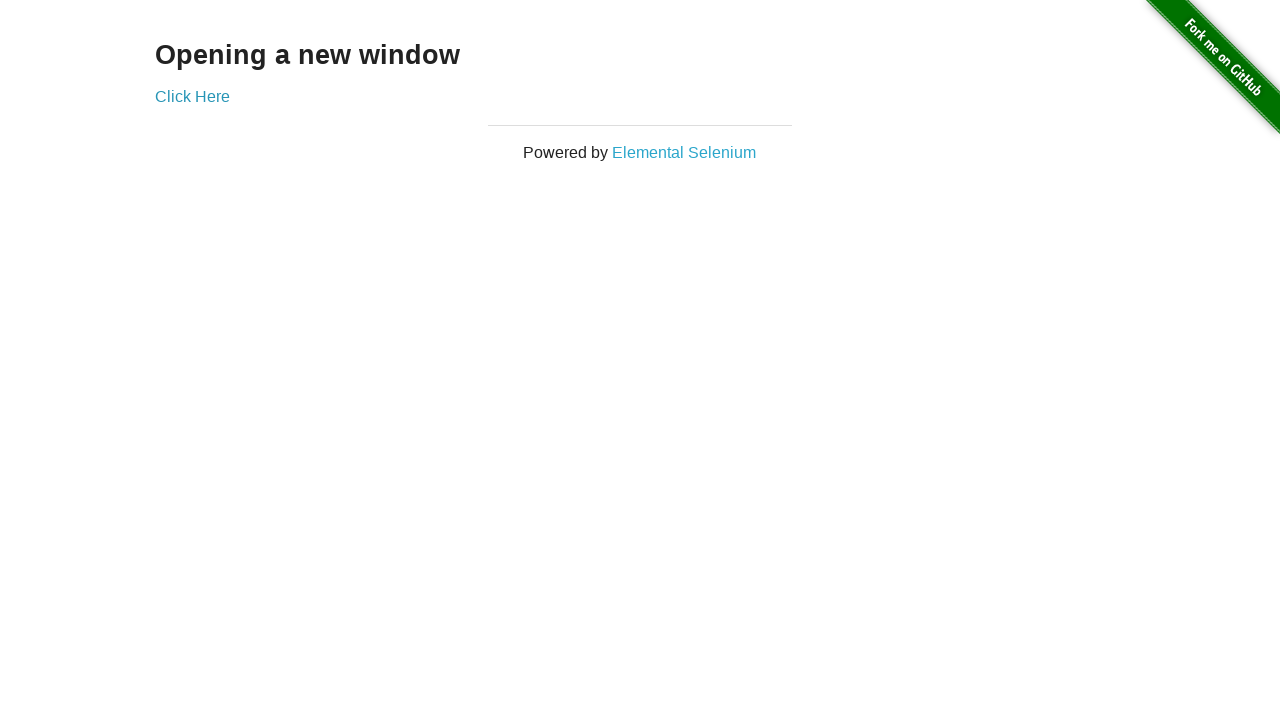

Brought new tab to front (iteration 86)
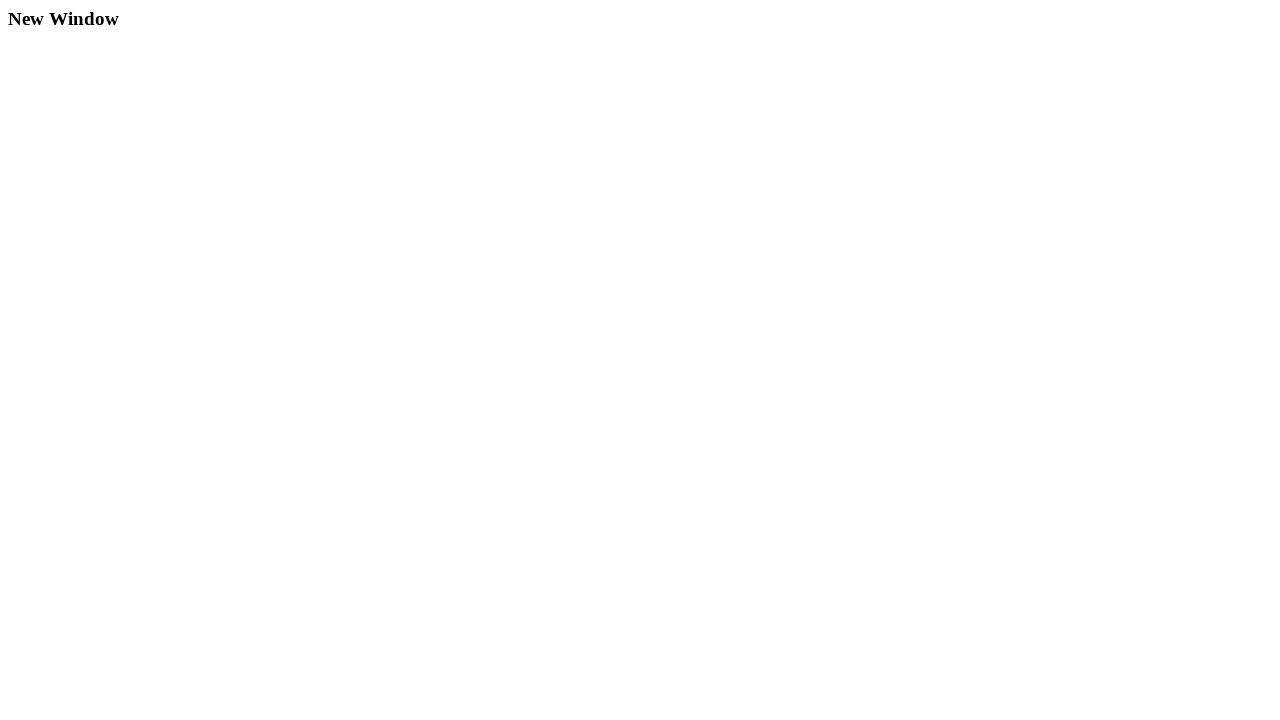

Brought original tab to front (iteration 87)
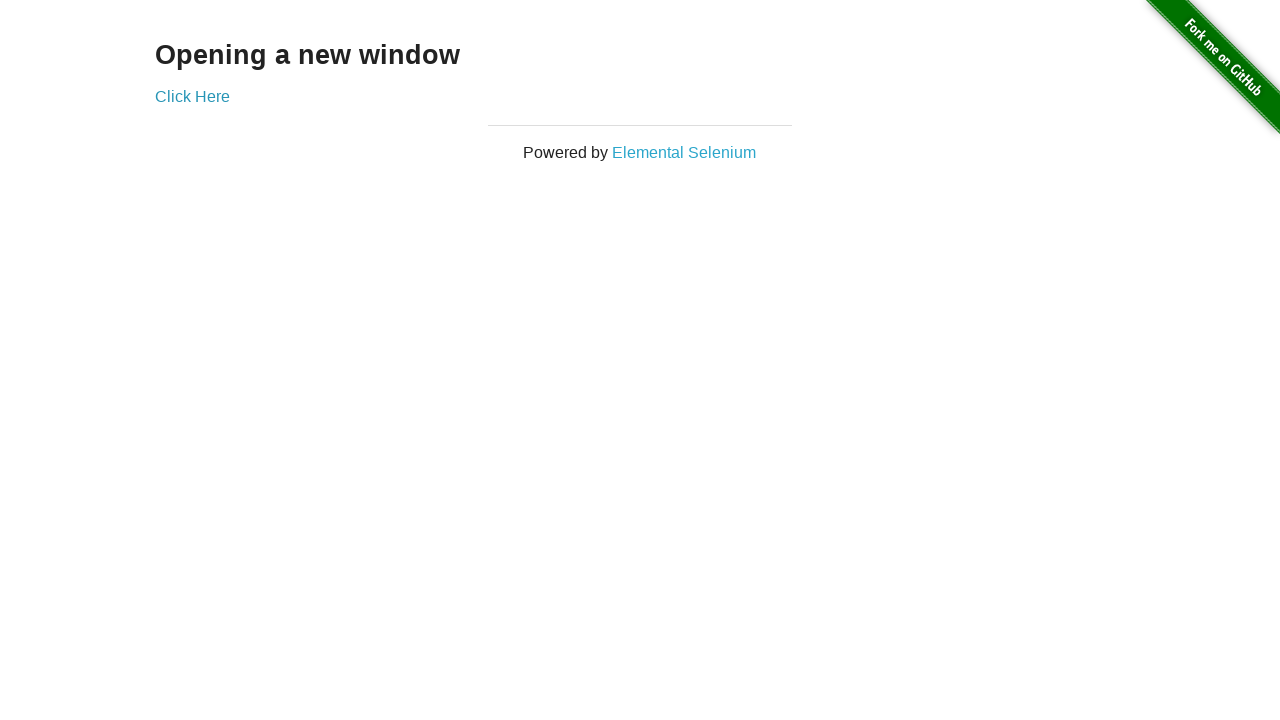

Brought new tab to front (iteration 87)
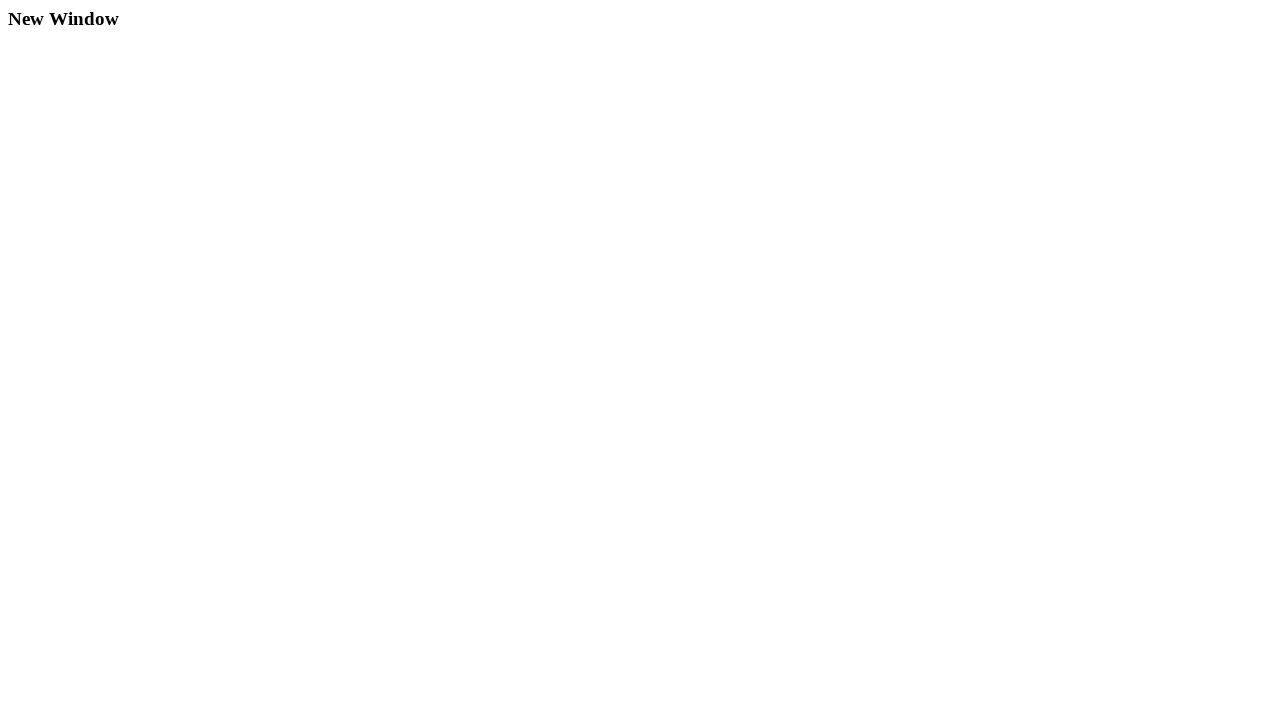

Brought original tab to front (iteration 88)
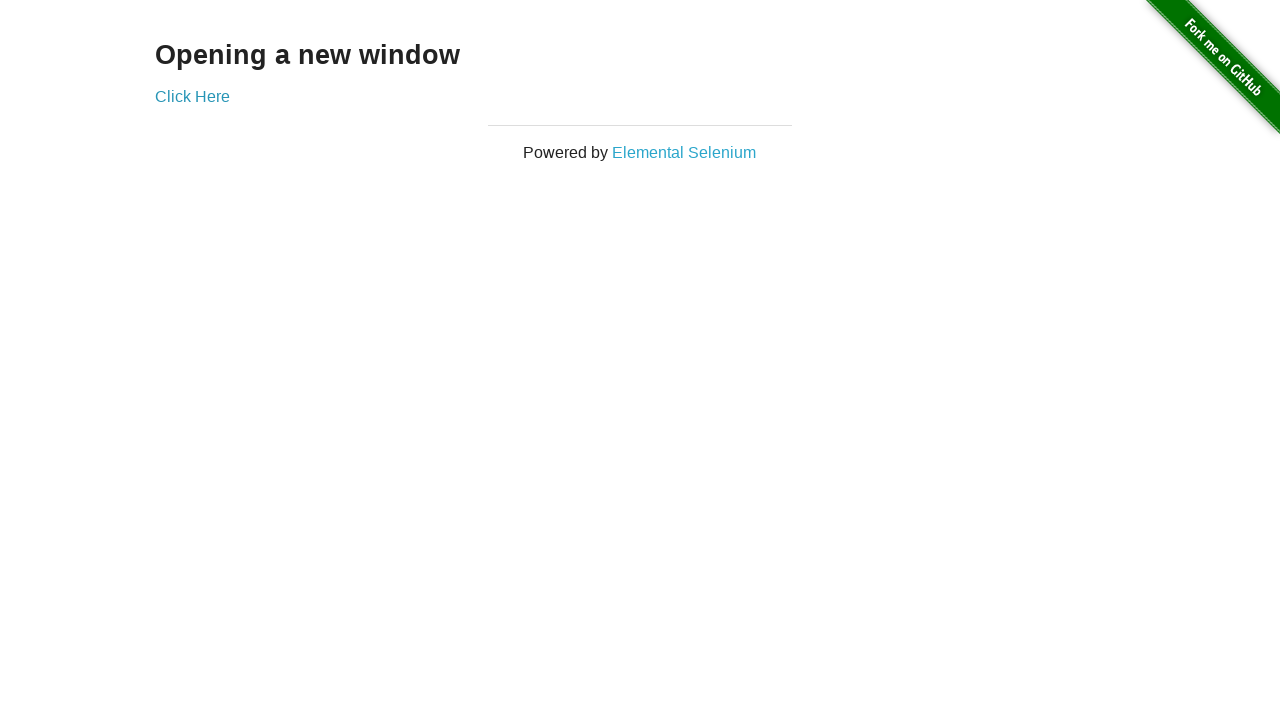

Brought new tab to front (iteration 88)
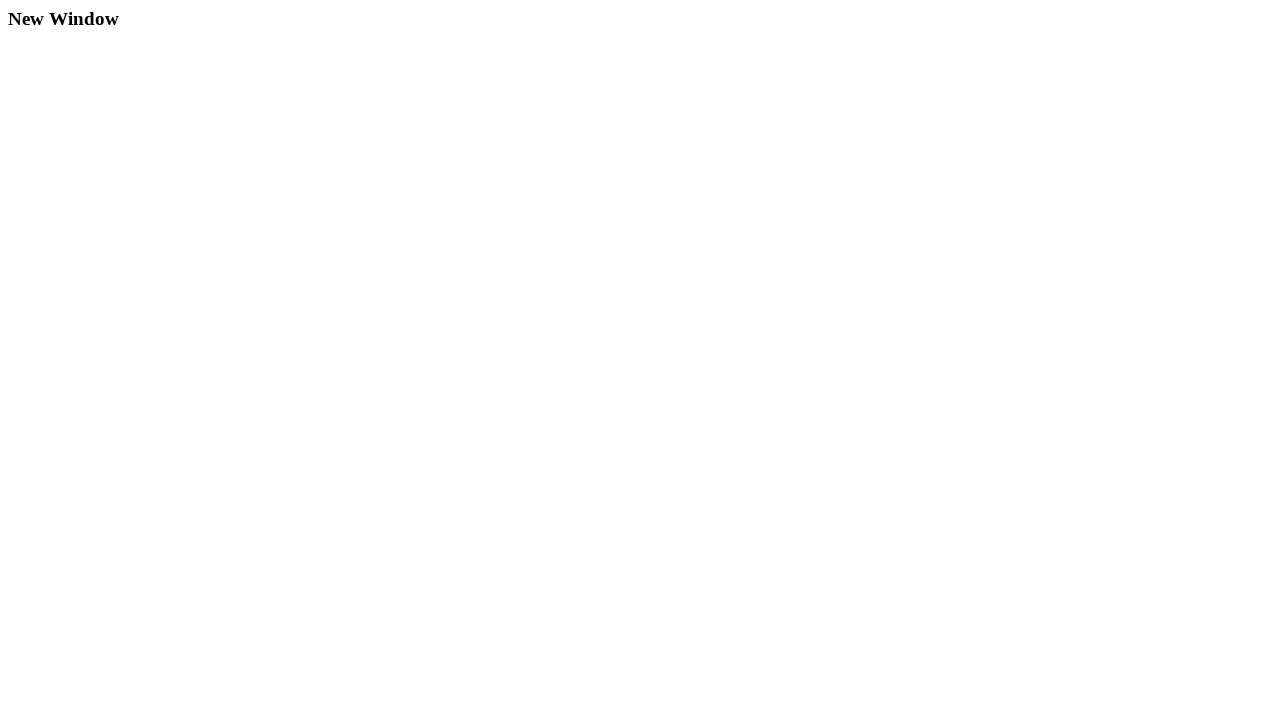

Brought original tab to front (iteration 89)
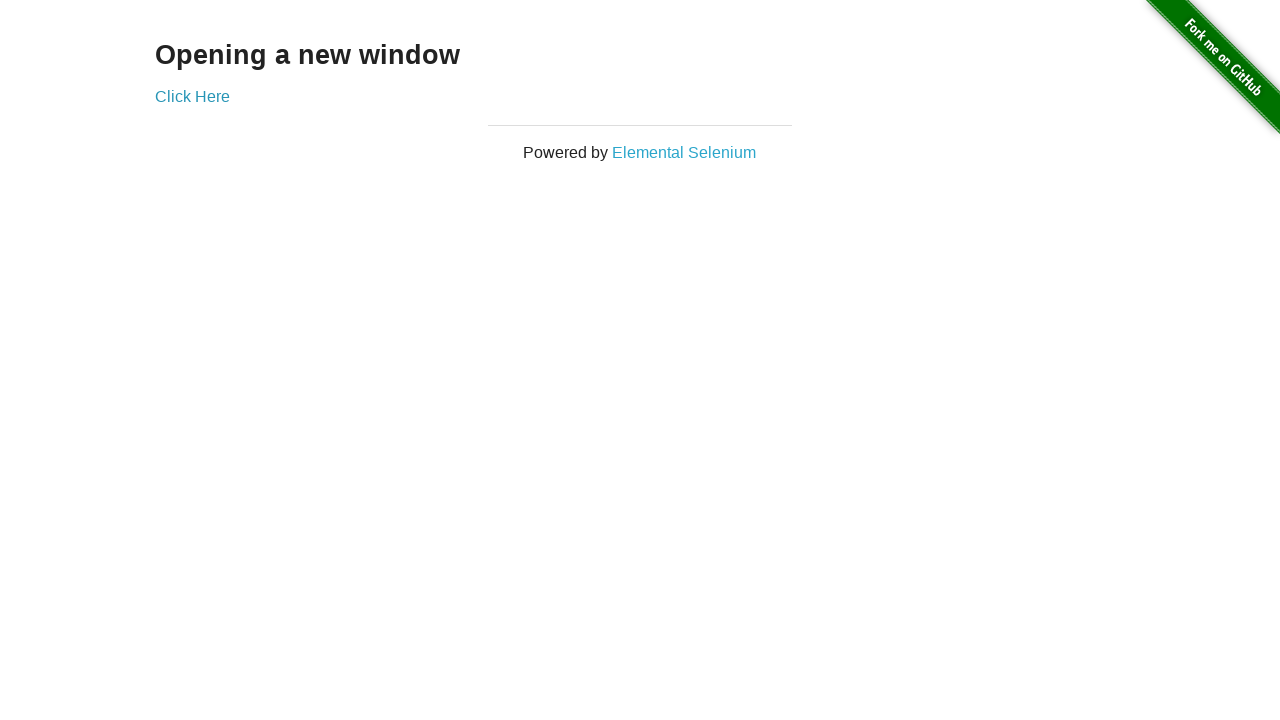

Brought new tab to front (iteration 89)
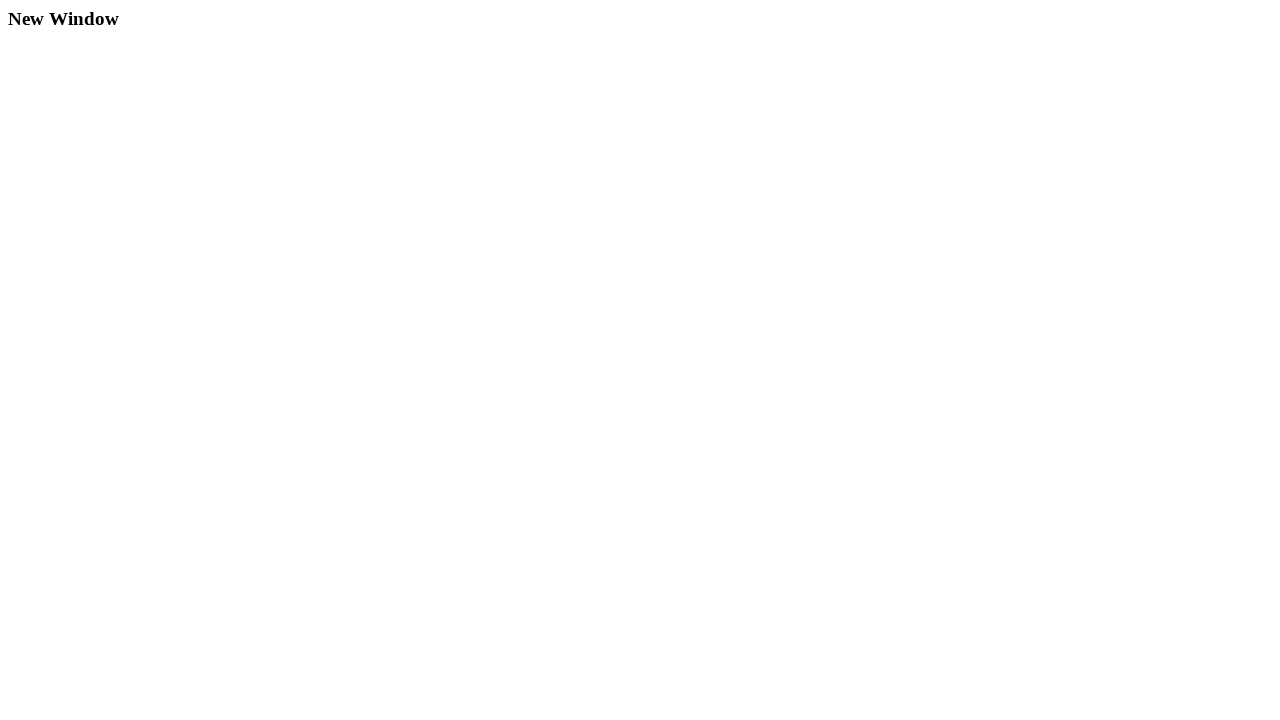

Brought original tab to front (iteration 90)
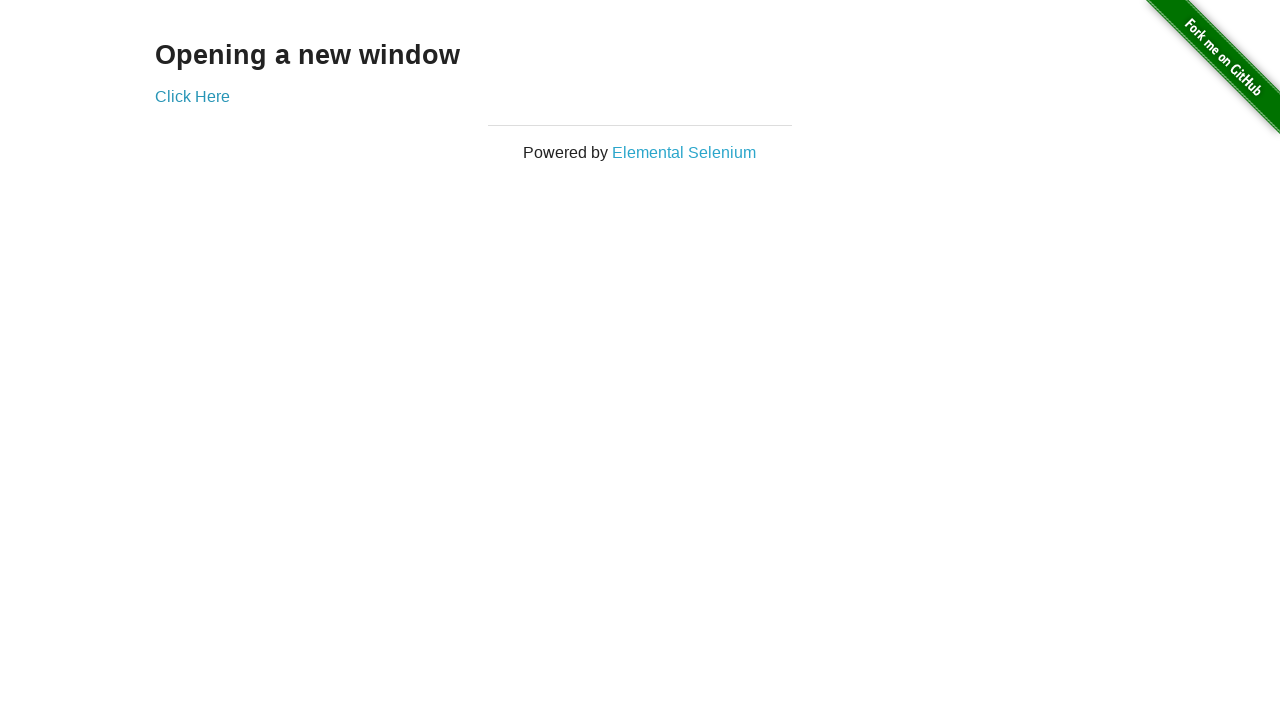

Brought new tab to front (iteration 90)
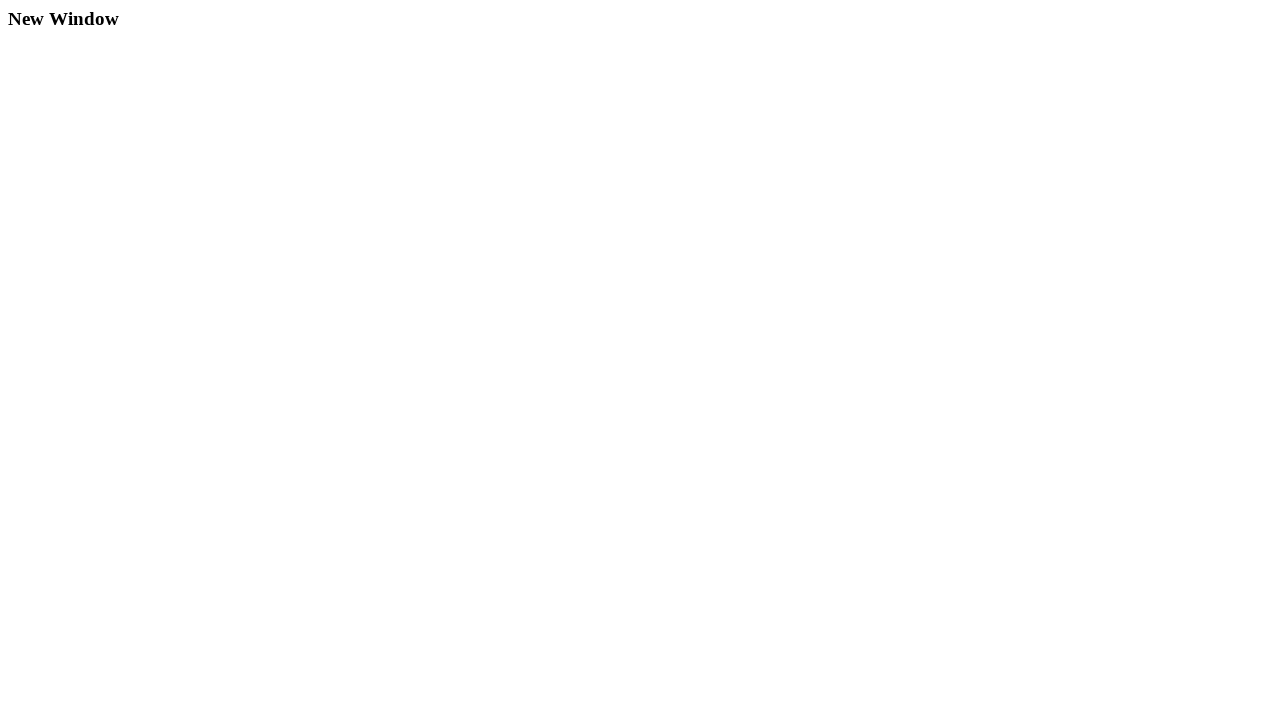

Brought original tab to front (iteration 91)
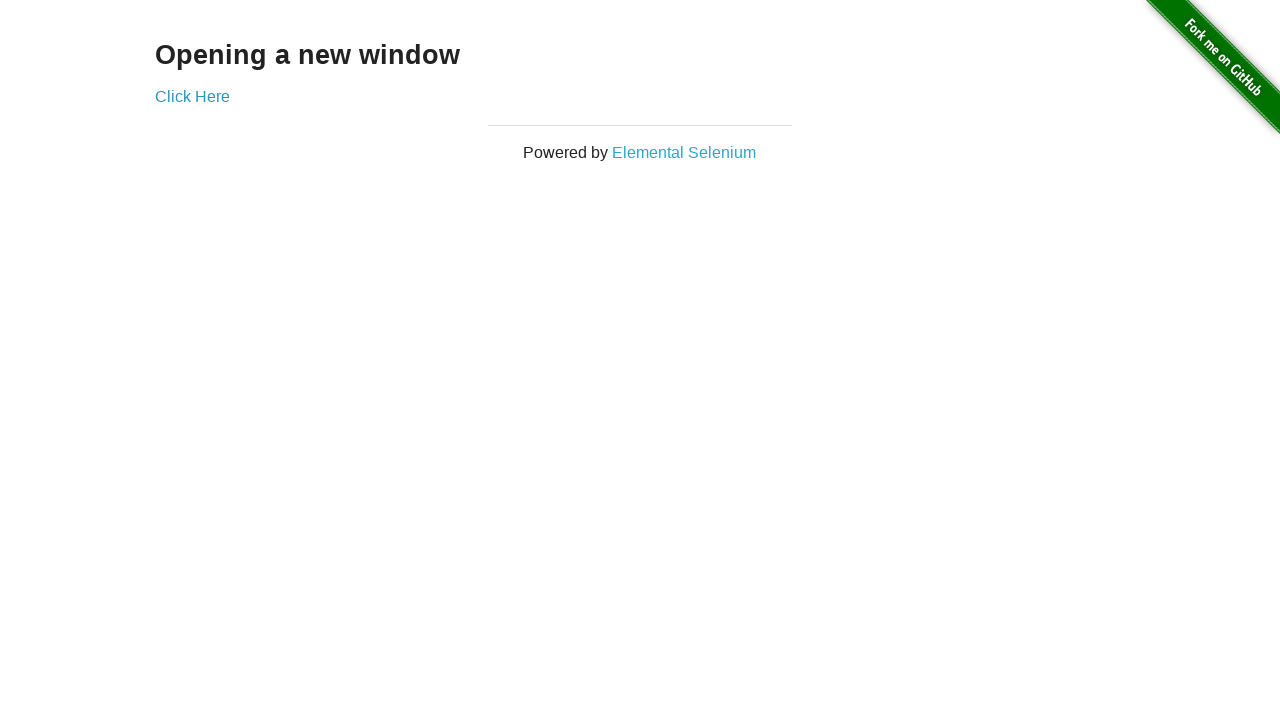

Brought new tab to front (iteration 91)
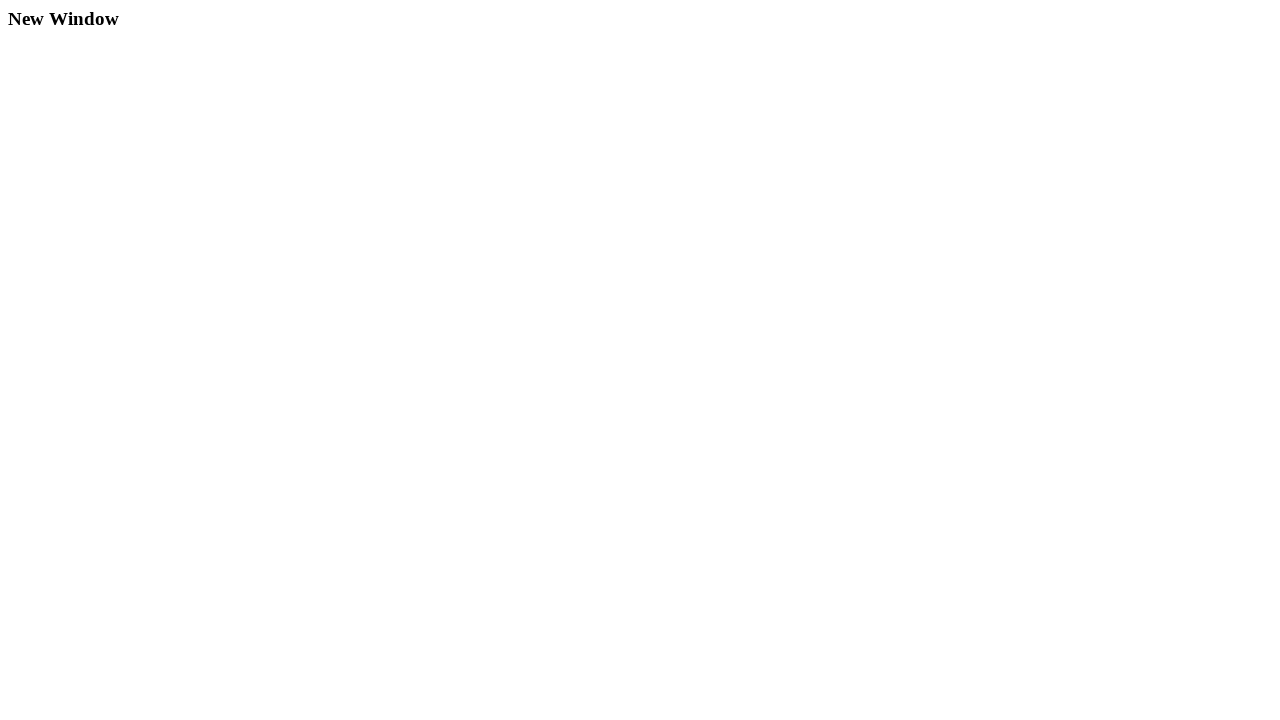

Brought original tab to front (iteration 92)
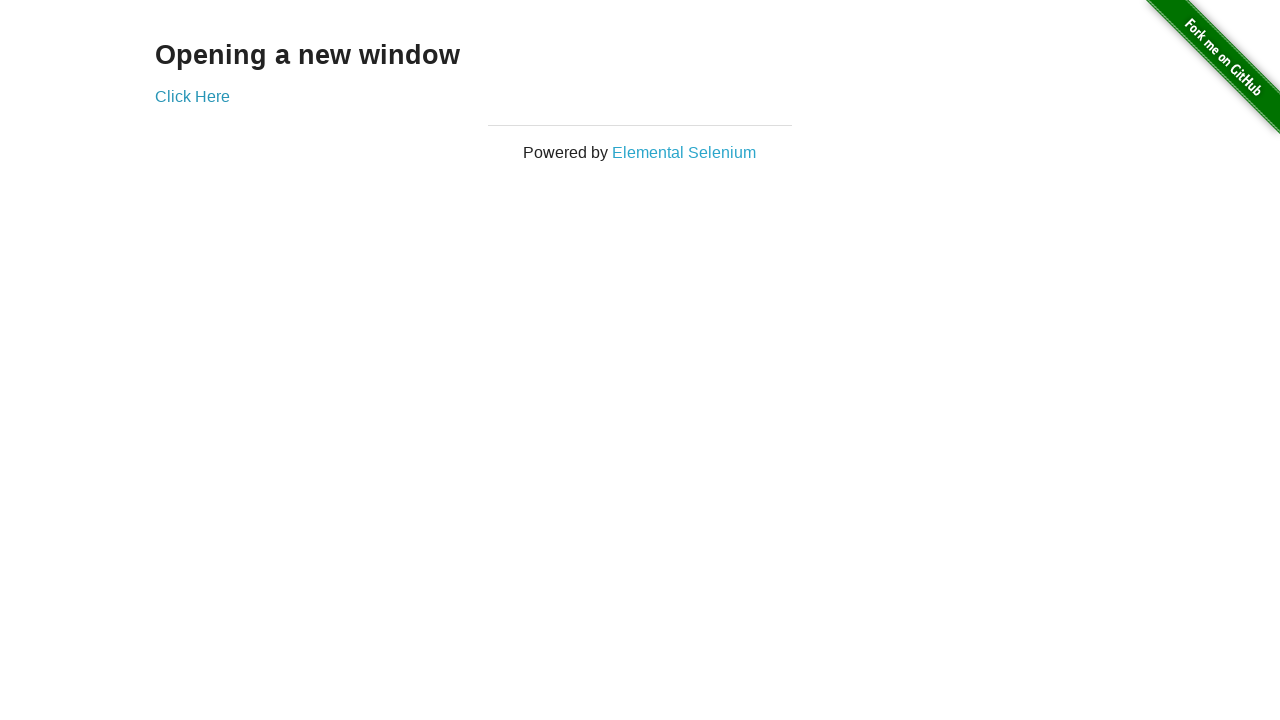

Brought new tab to front (iteration 92)
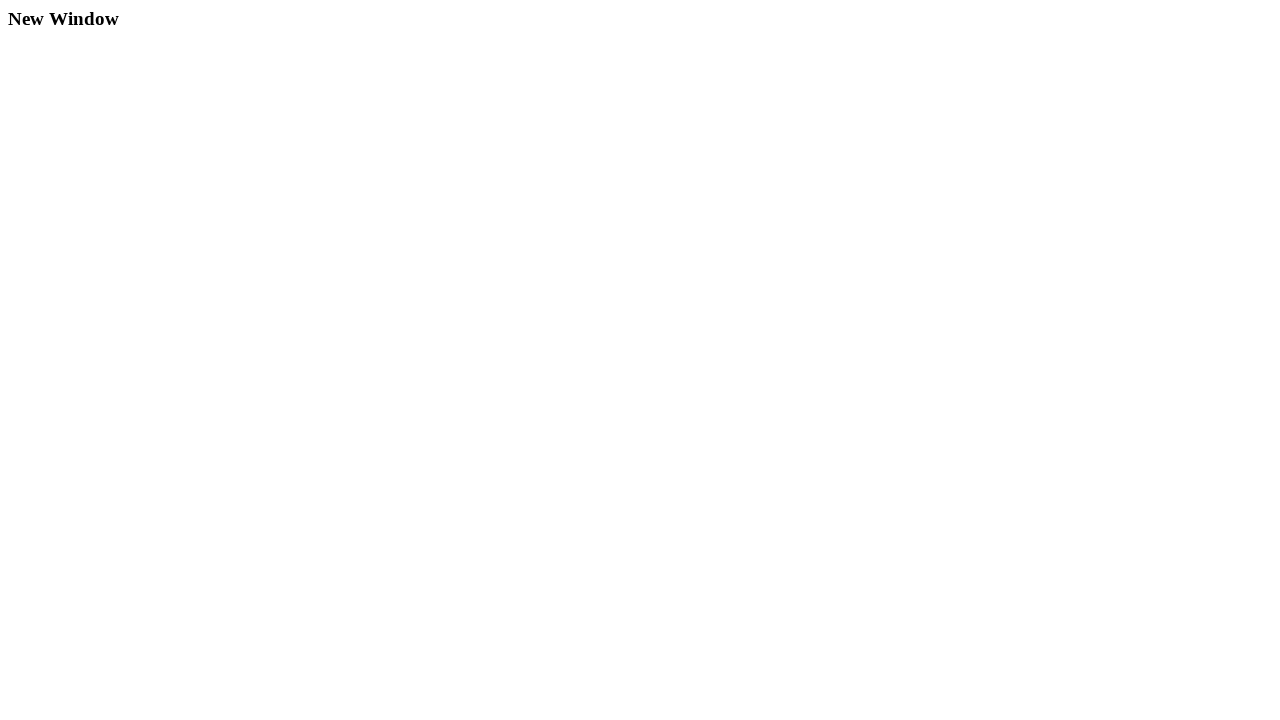

Brought original tab to front (iteration 93)
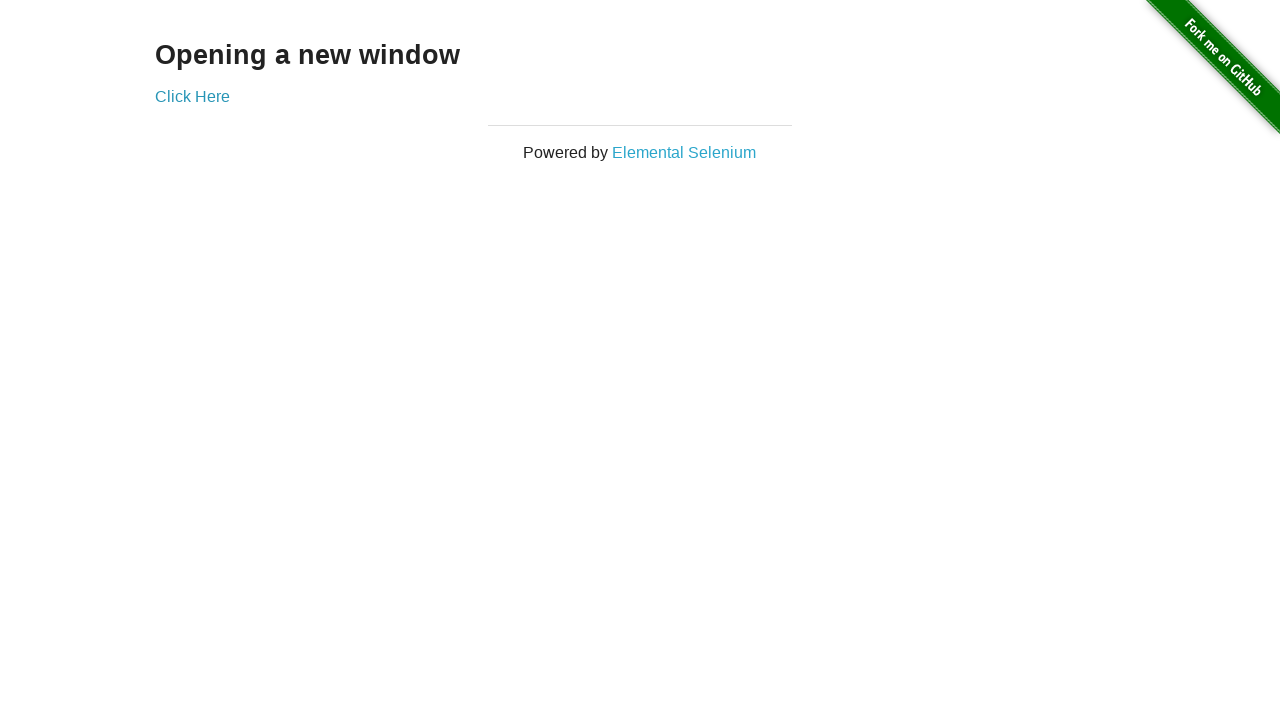

Brought new tab to front (iteration 93)
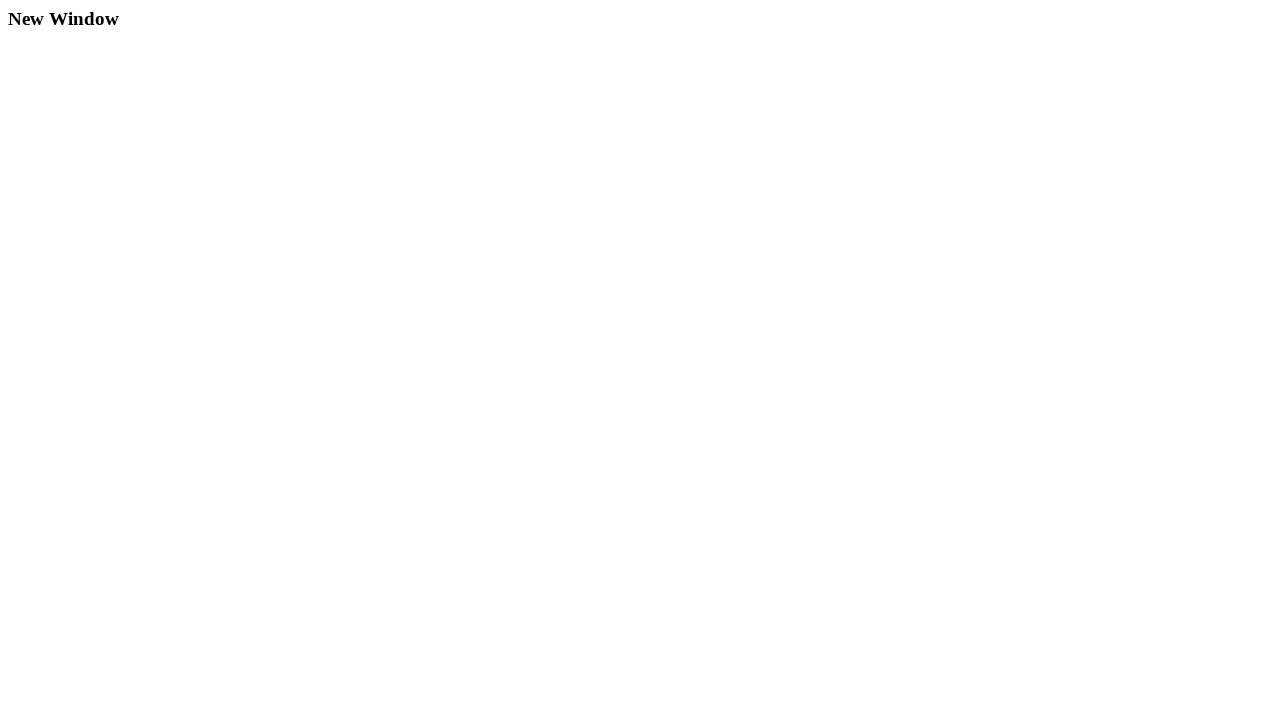

Brought original tab to front (iteration 94)
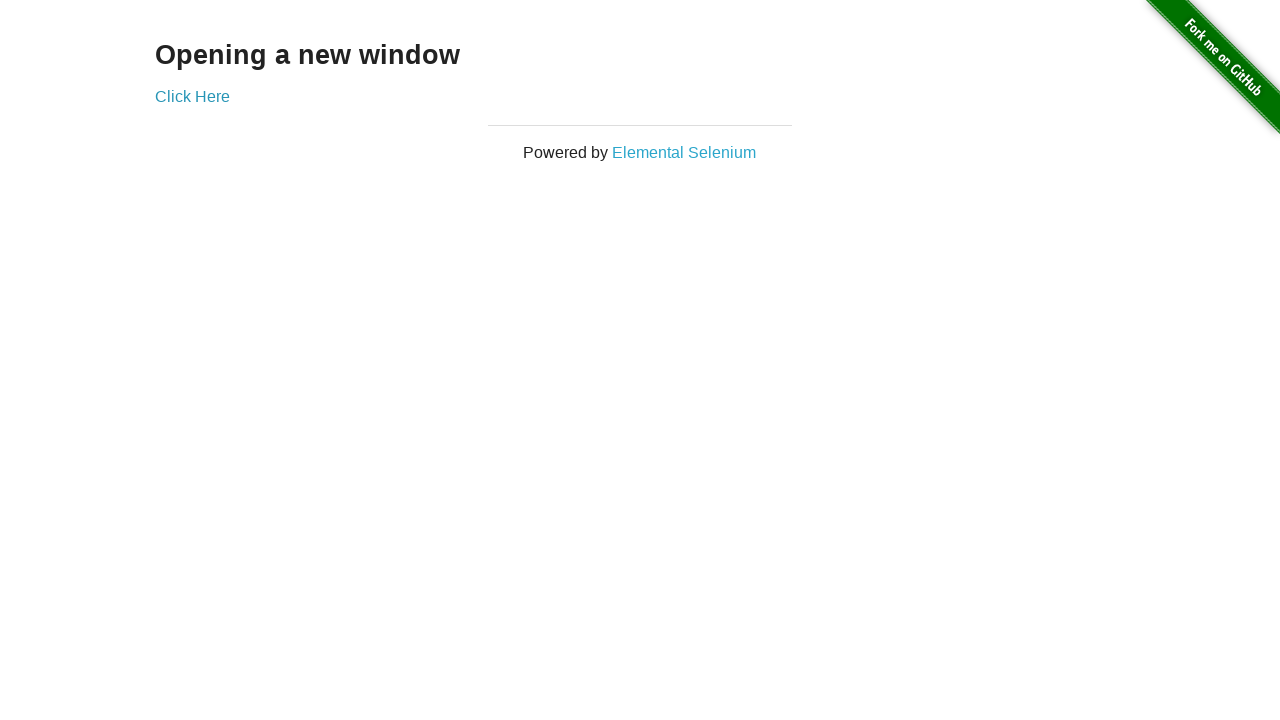

Brought new tab to front (iteration 94)
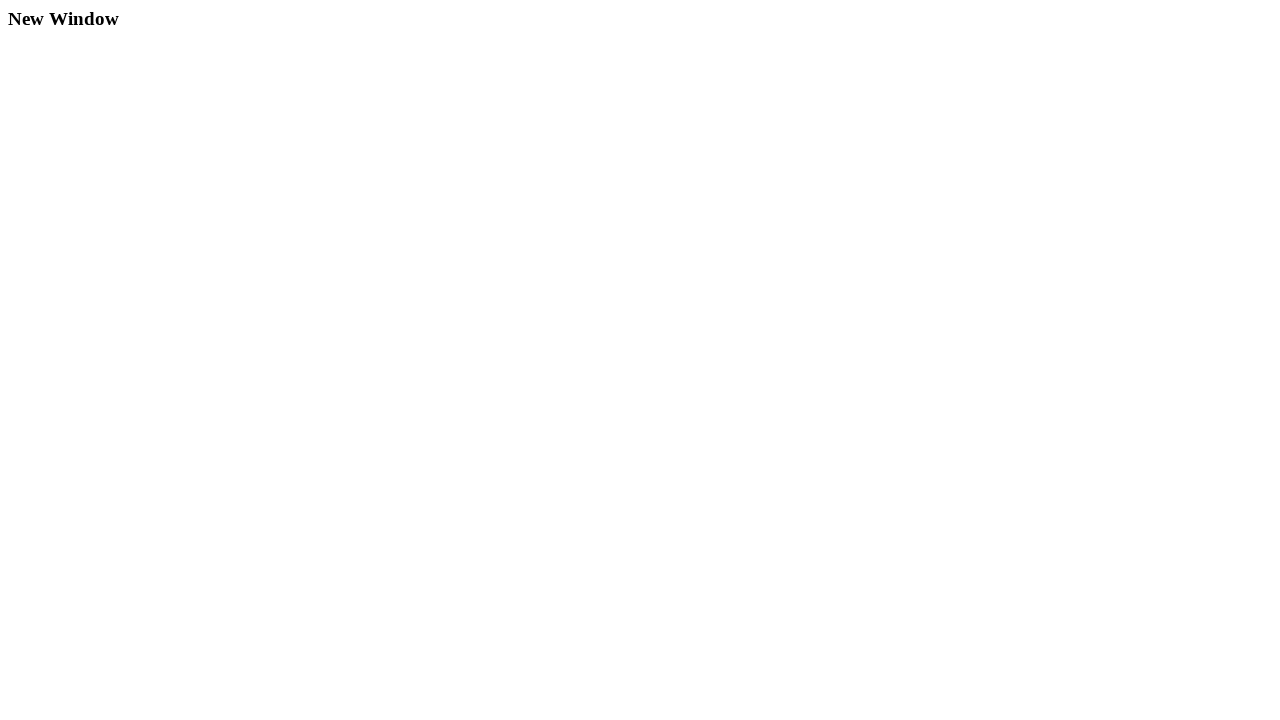

Brought original tab to front (iteration 95)
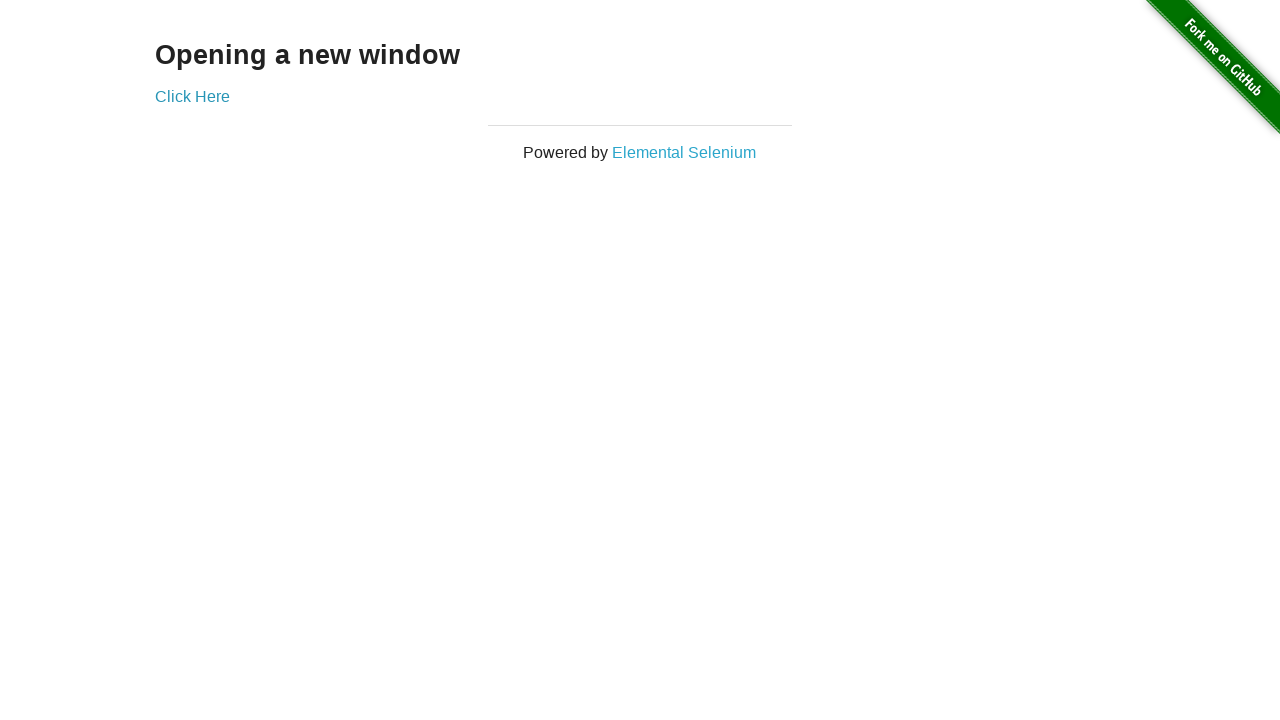

Brought new tab to front (iteration 95)
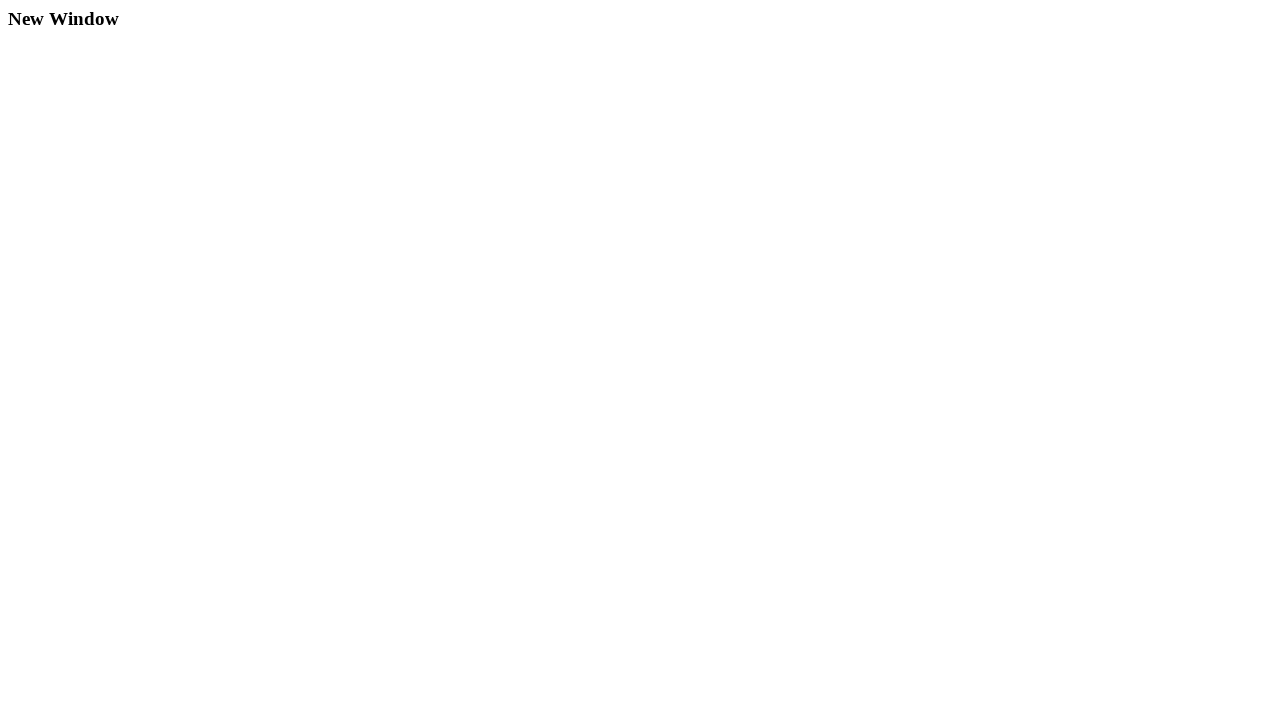

Brought original tab to front (iteration 96)
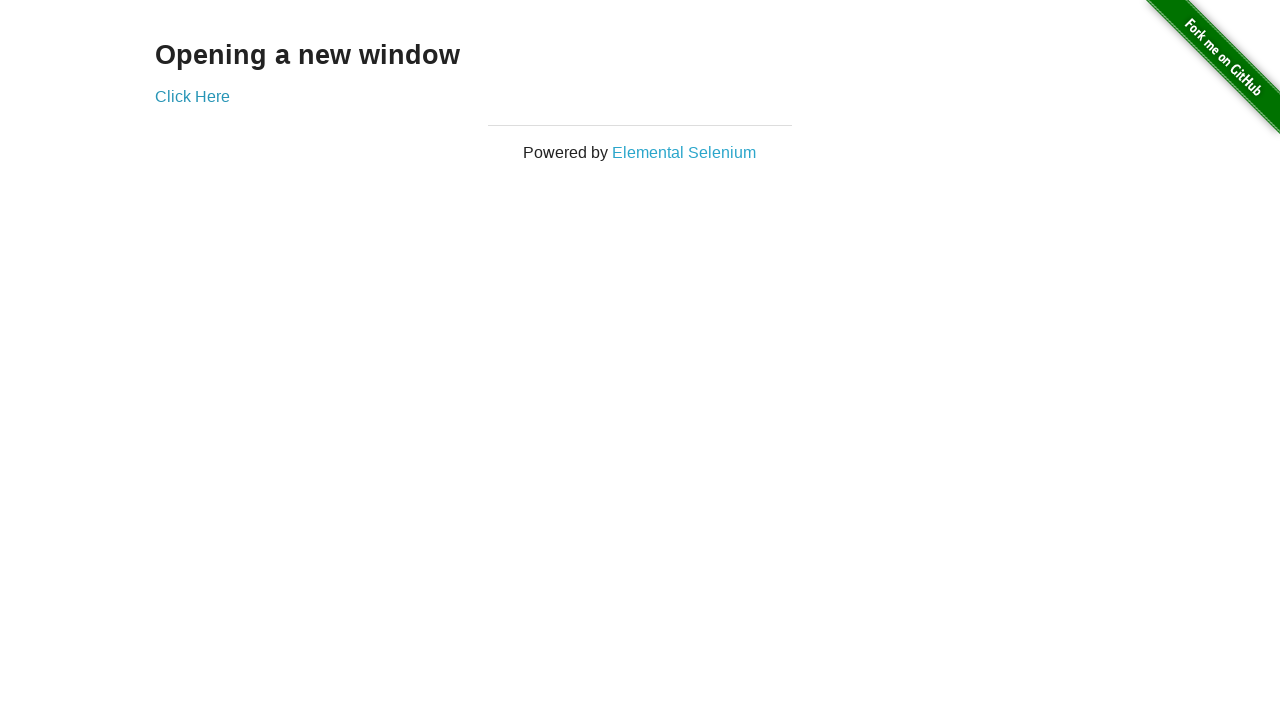

Brought new tab to front (iteration 96)
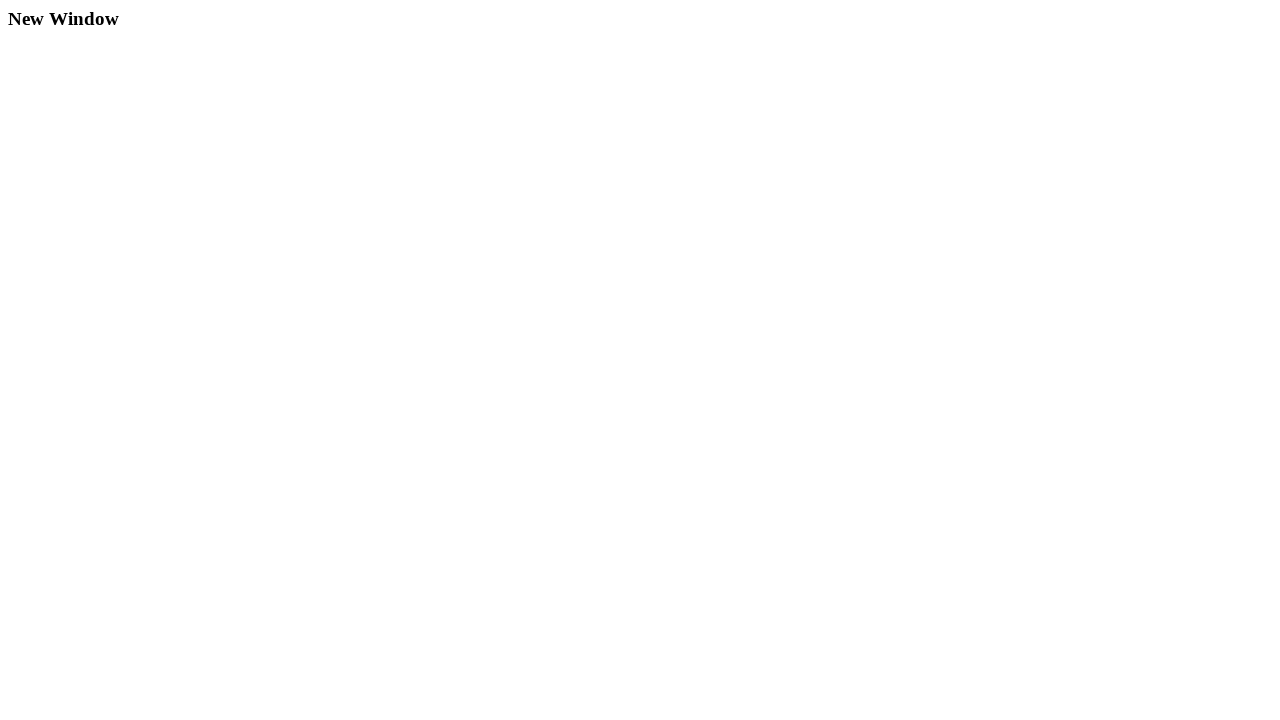

Brought original tab to front (iteration 97)
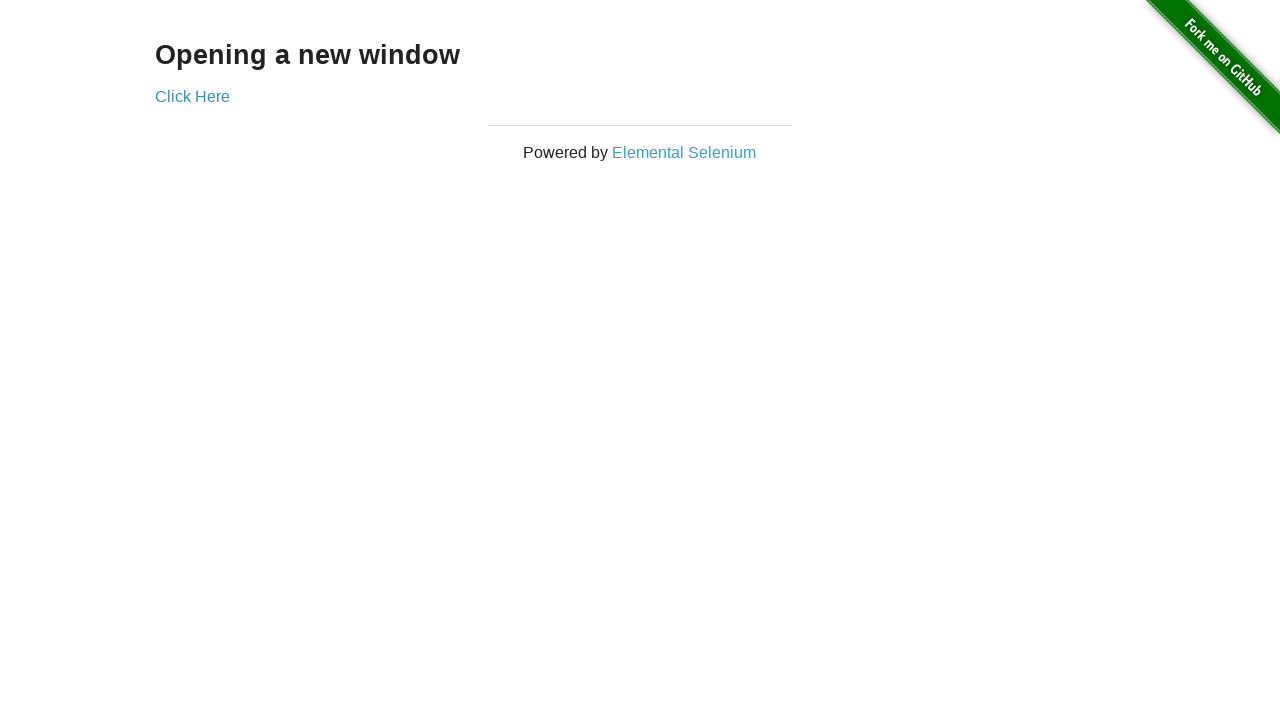

Brought new tab to front (iteration 97)
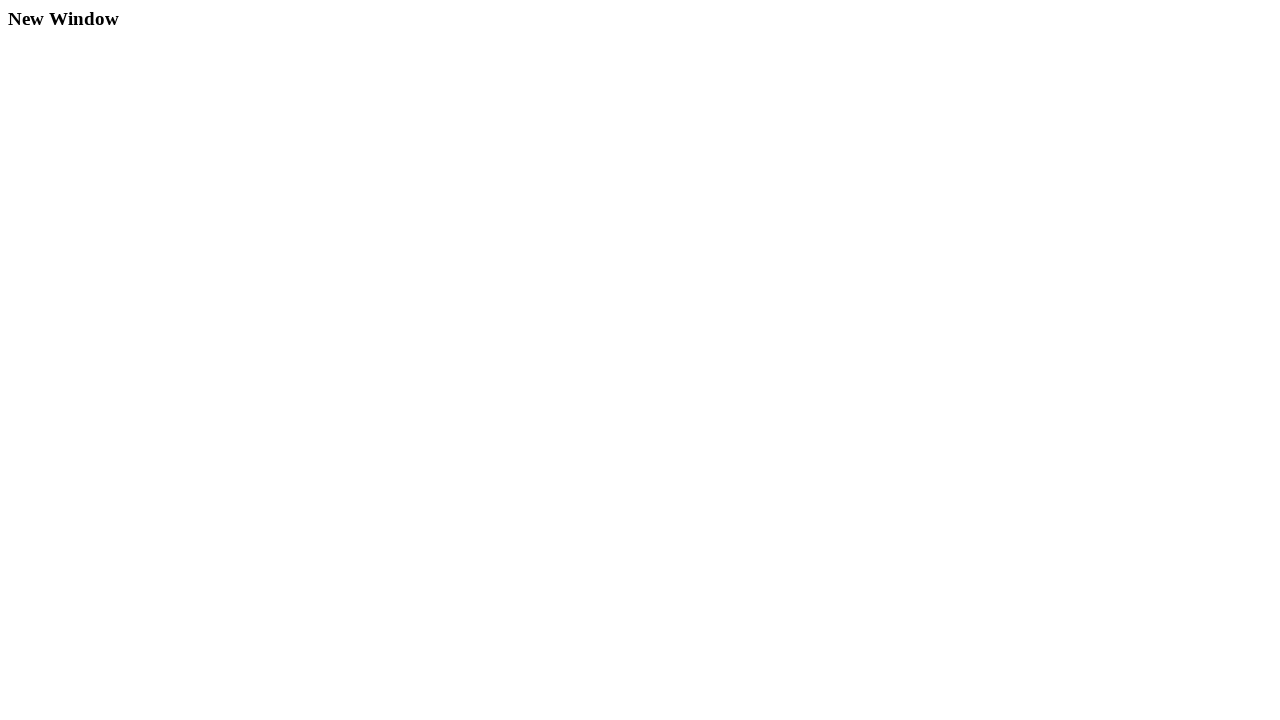

Brought original tab to front (iteration 98)
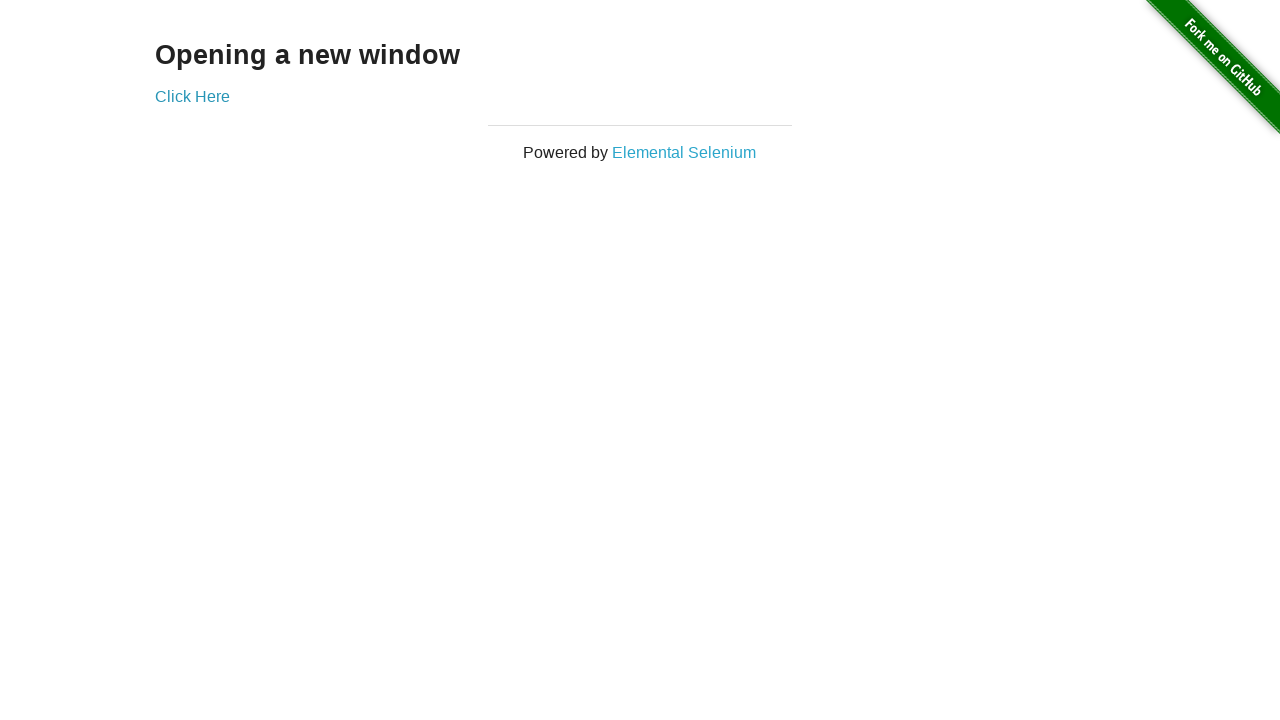

Brought new tab to front (iteration 98)
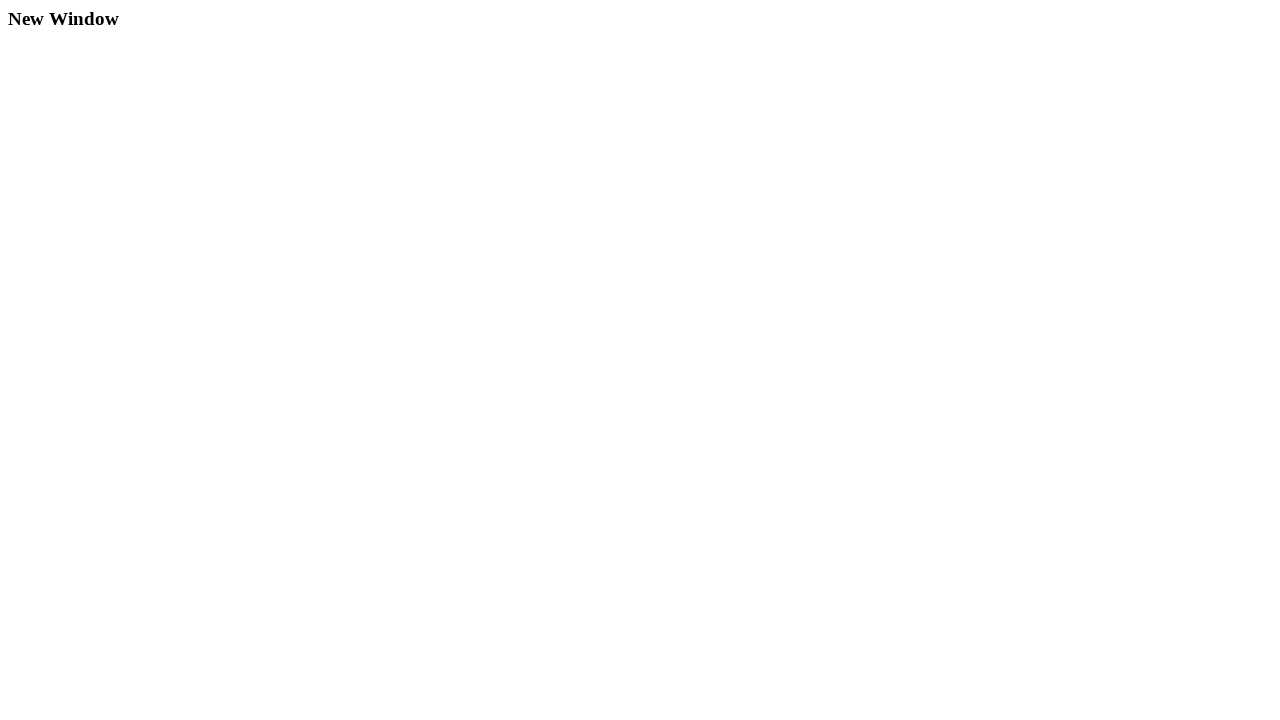

Brought original tab to front (iteration 99)
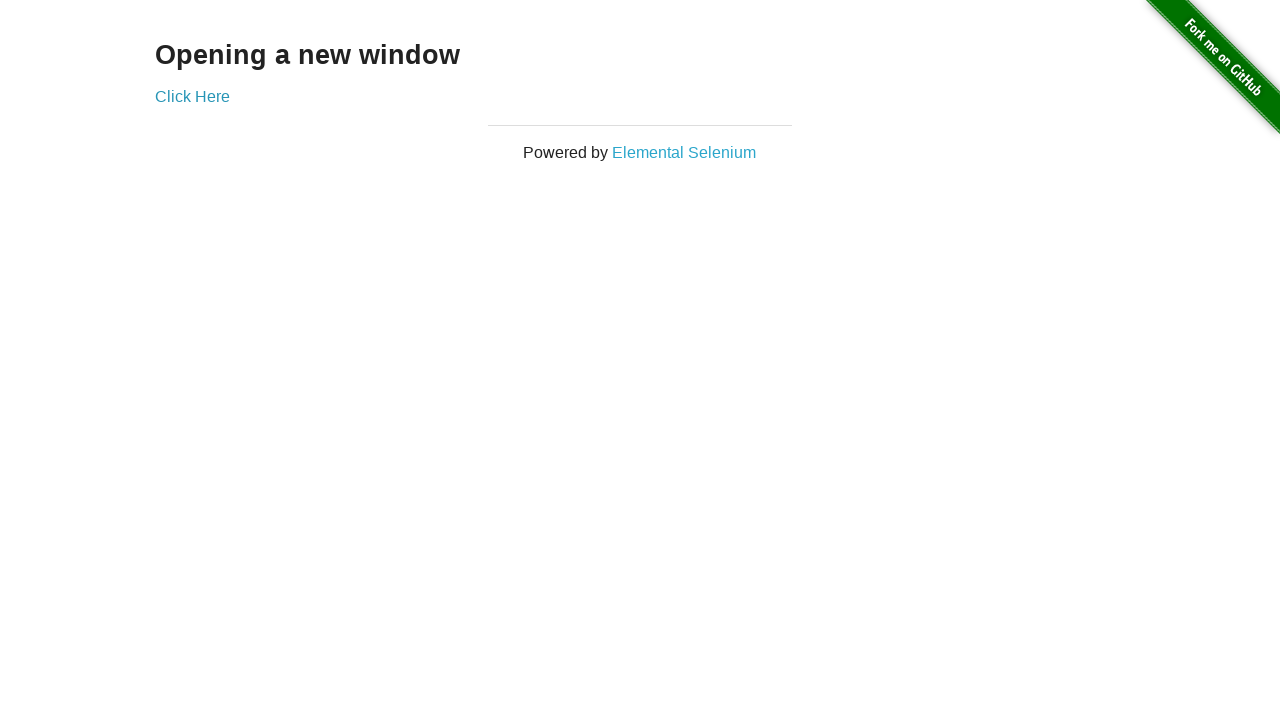

Brought new tab to front (iteration 99)
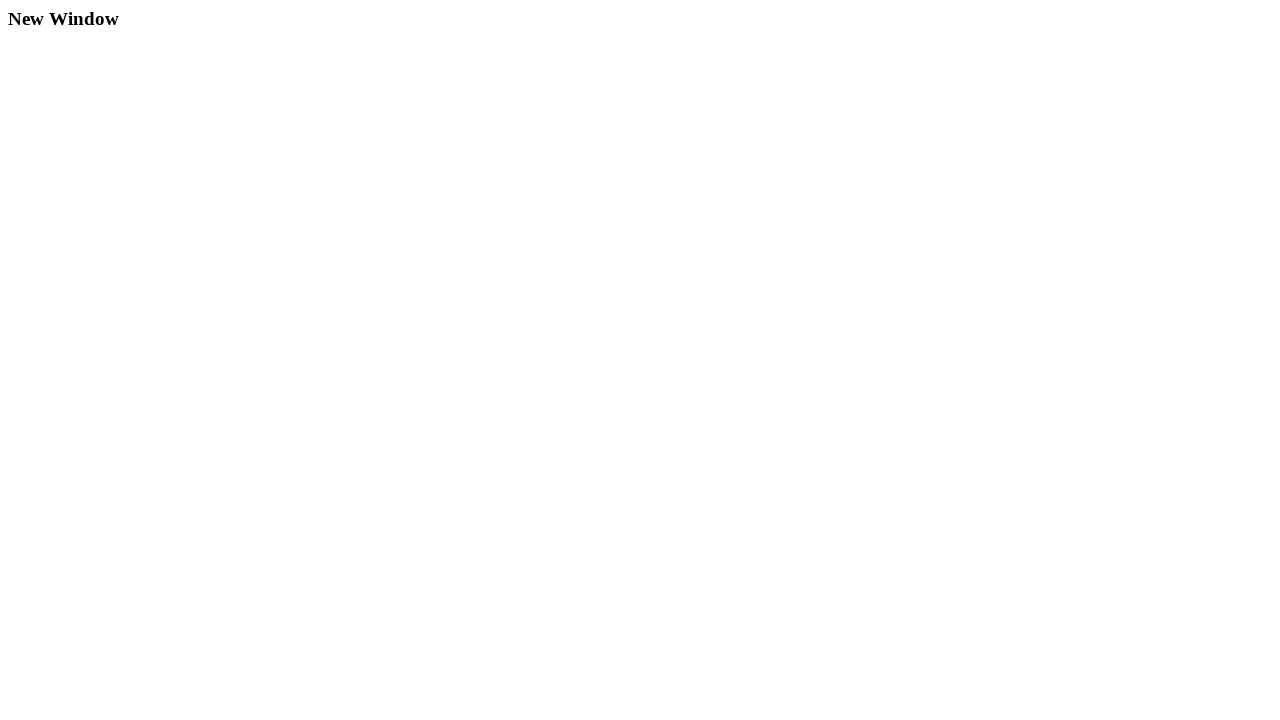

Brought original tab to front (iteration 100)
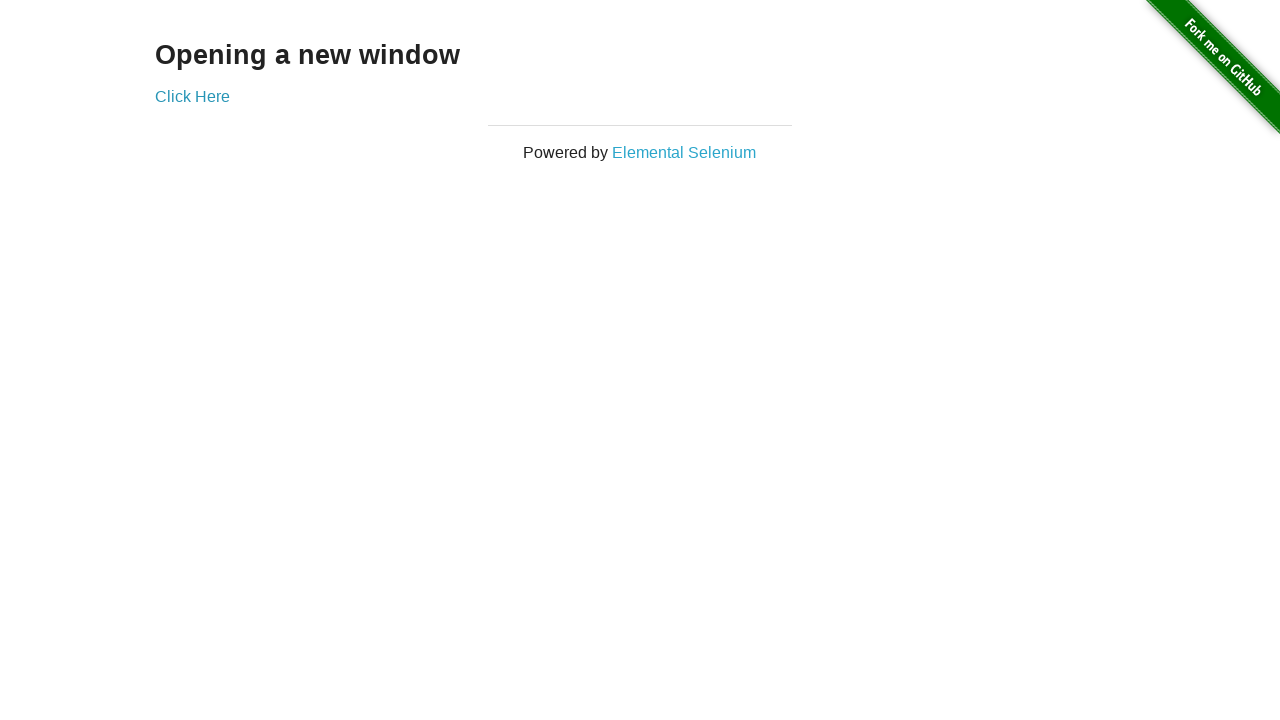

Brought new tab to front (iteration 100)
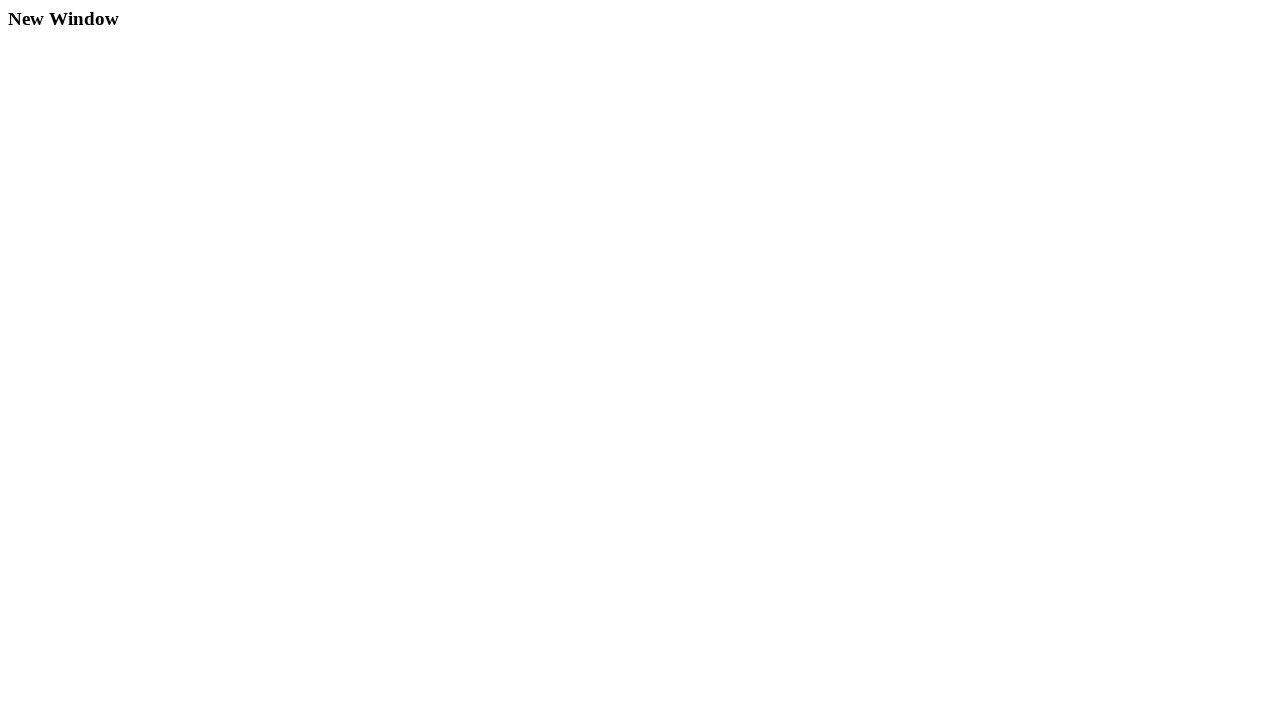

Closed the new tab
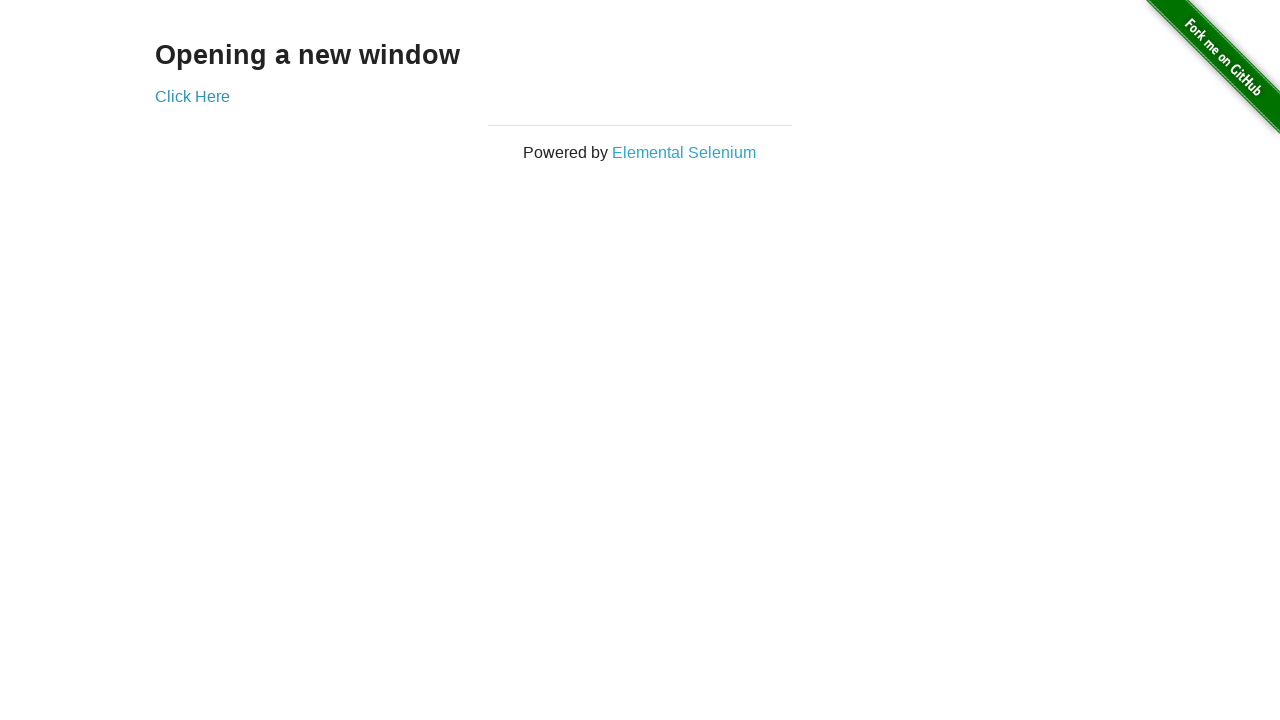

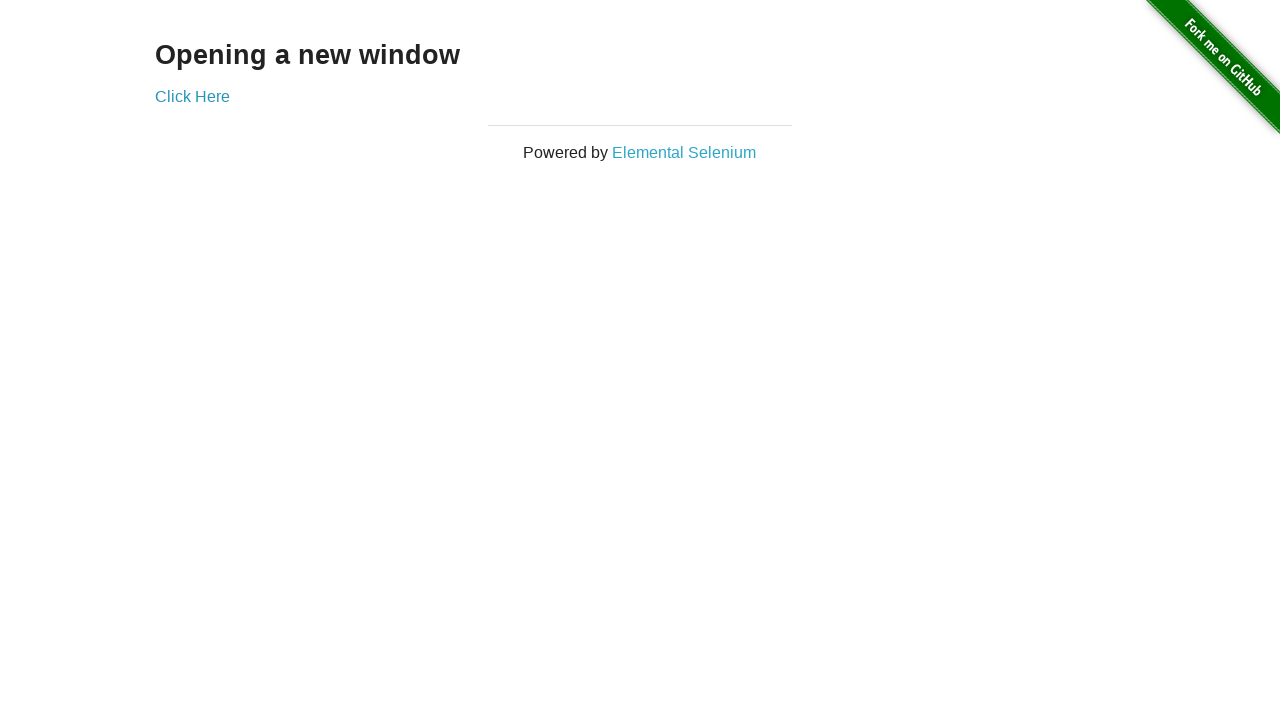